Tests date selection using a calendar widget by navigating to a past date and selecting it

Starting URL: https://kristinek.github.io/site/examples/actions

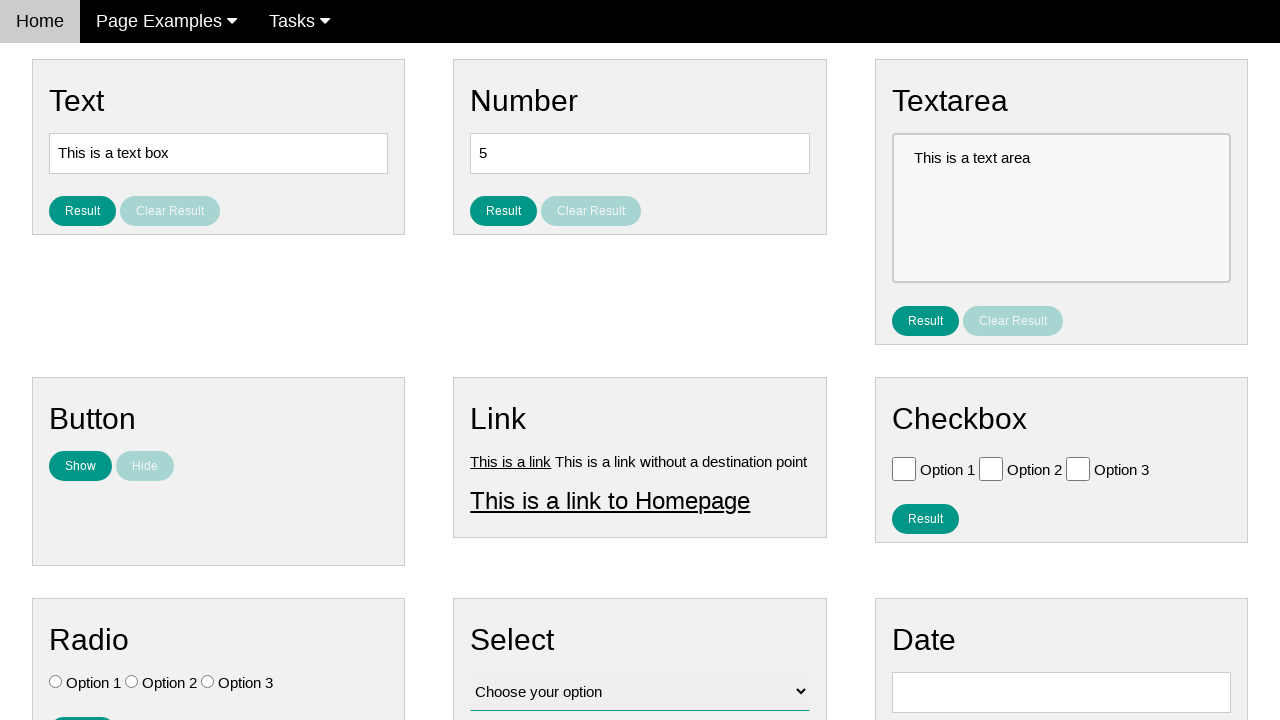

Clicked date field to open calendar widget at (1061, 692) on #vfb-8
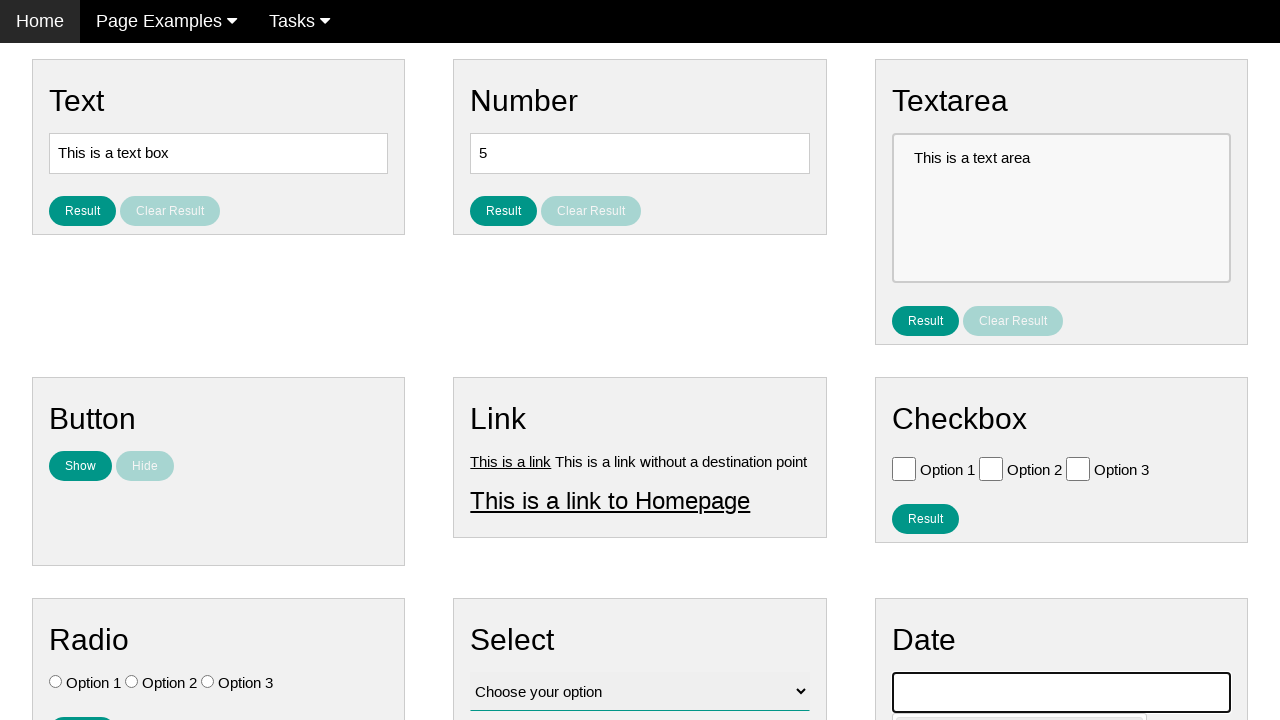

Calendar widget appeared
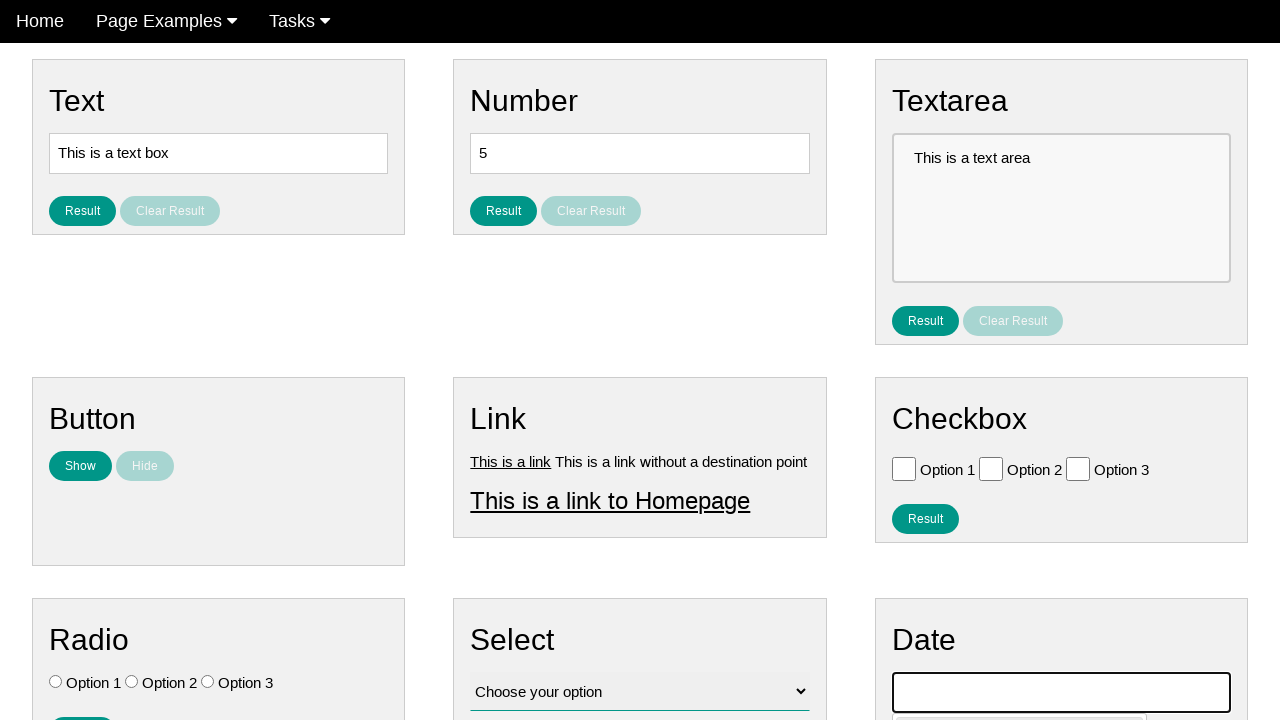

Clicked previous month button in calendar at (912, 408) on .ui-datepicker-prev
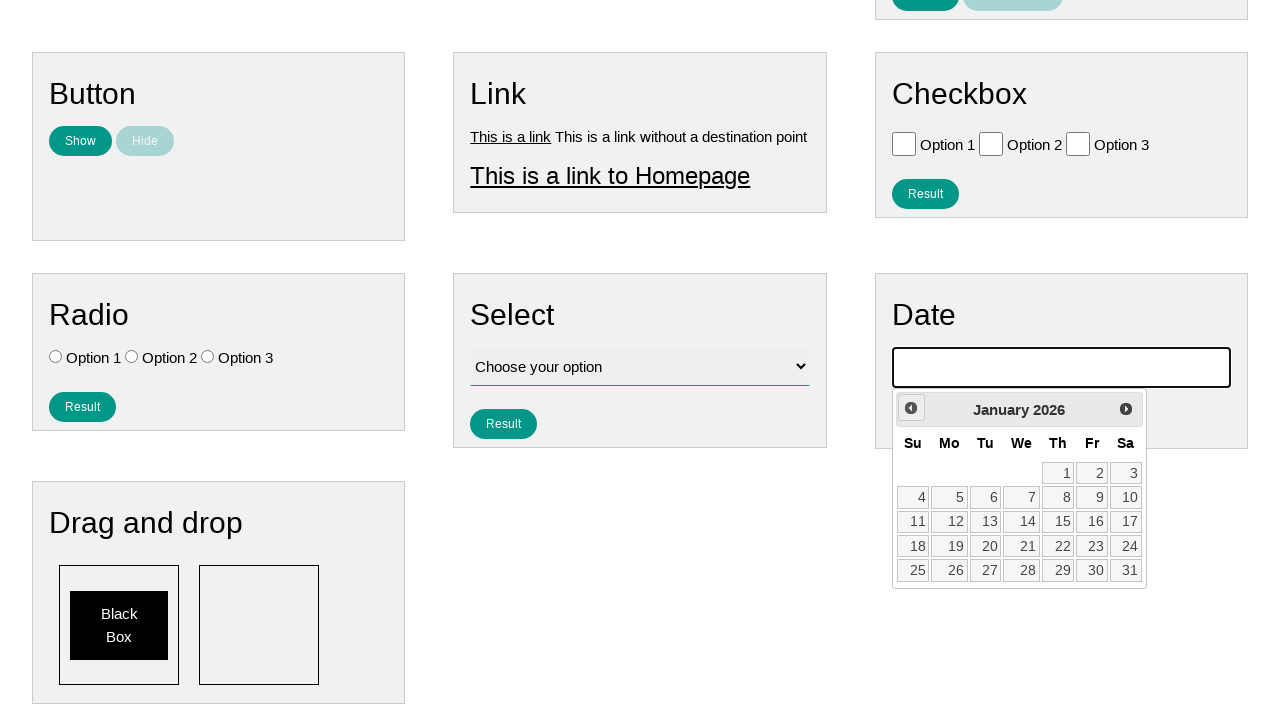

Clicked previous month button in calendar at (911, 408) on .ui-datepicker-prev
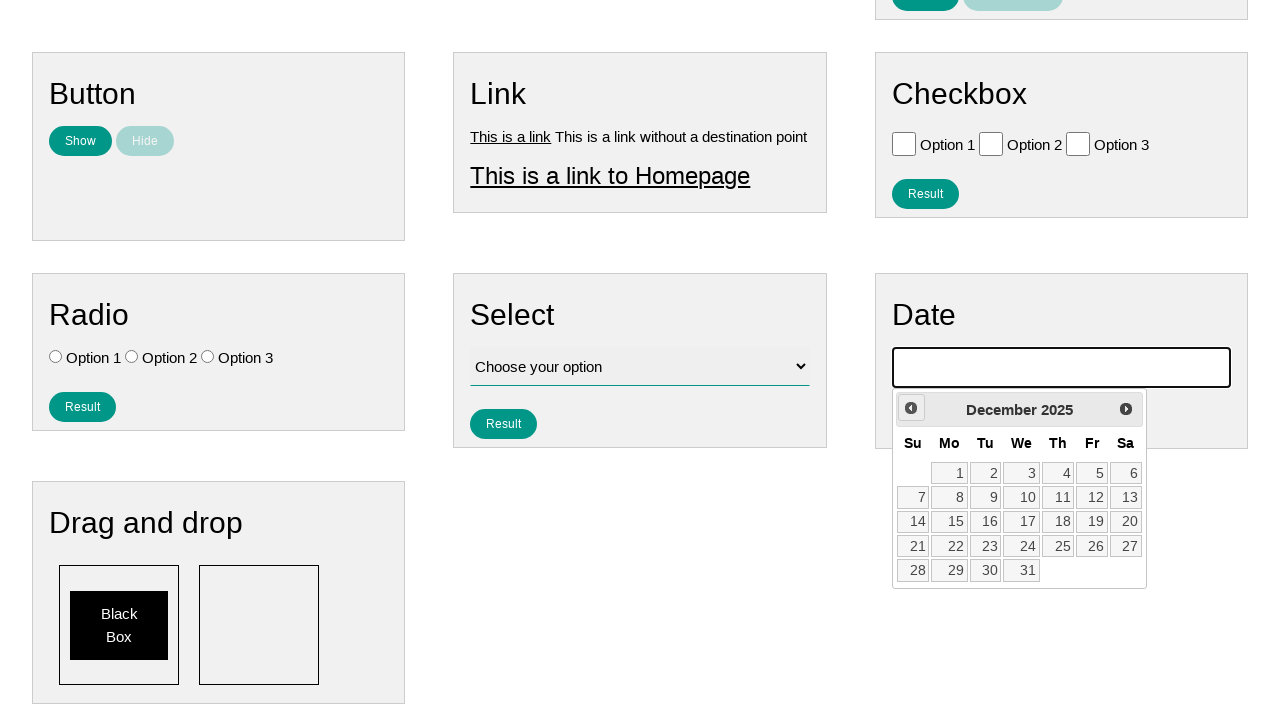

Clicked previous month button in calendar at (911, 408) on .ui-datepicker-prev
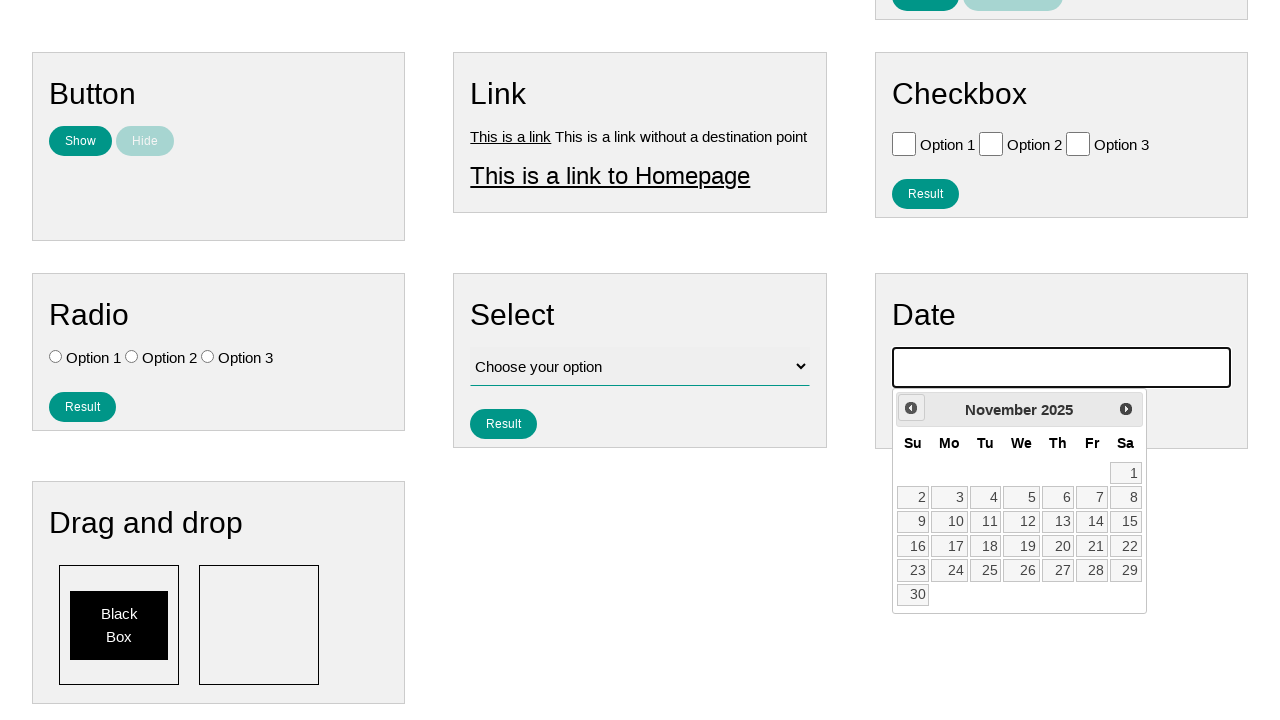

Clicked previous month button in calendar at (911, 408) on .ui-datepicker-prev
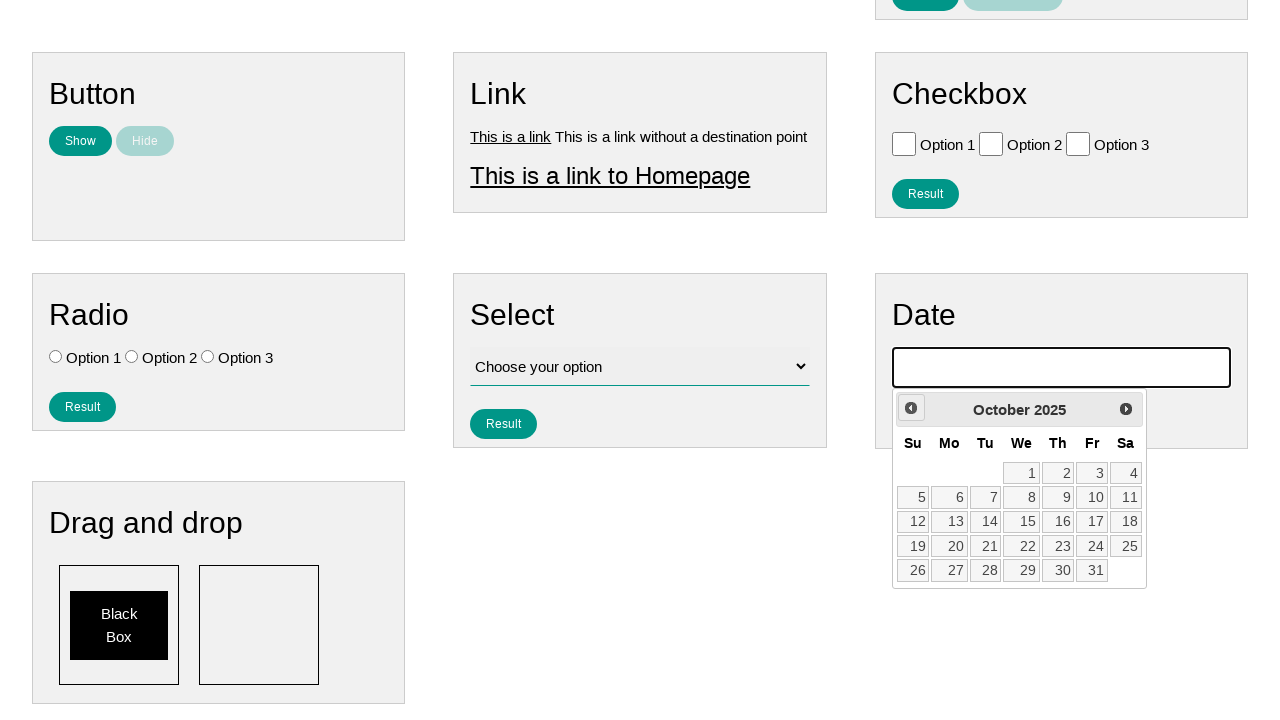

Clicked previous month button in calendar at (911, 408) on .ui-datepicker-prev
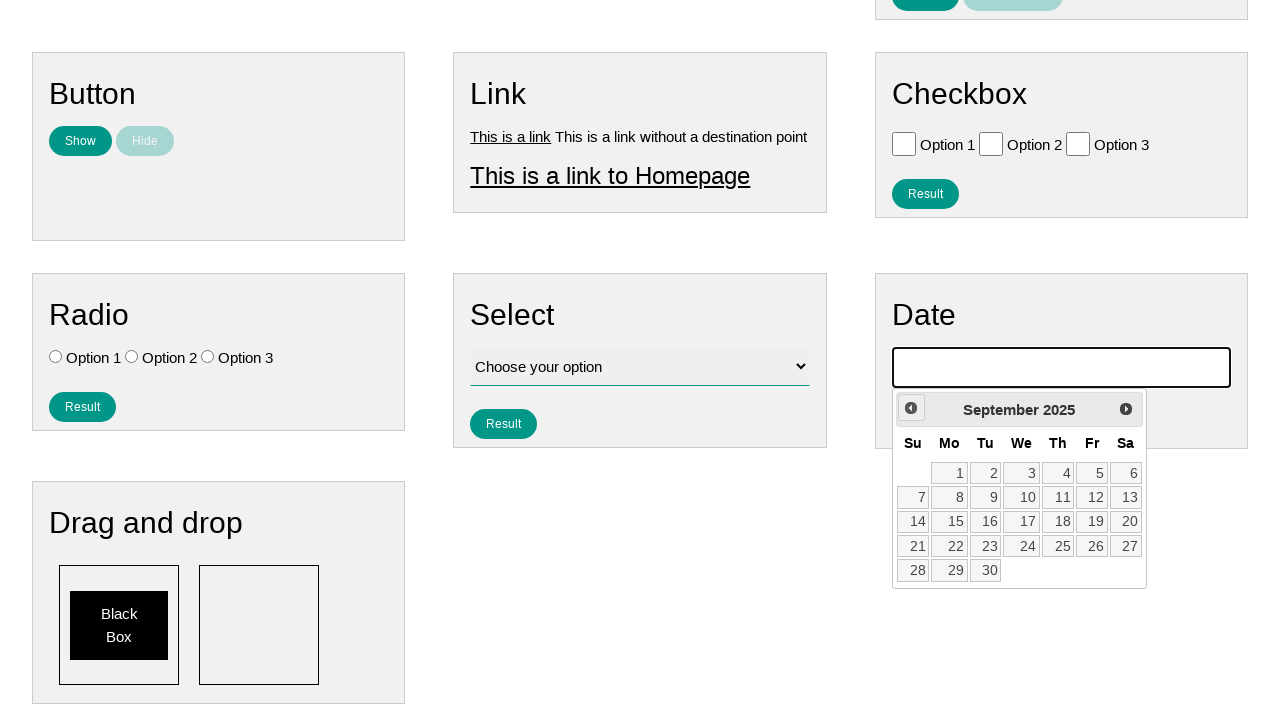

Clicked previous month button in calendar at (911, 408) on .ui-datepicker-prev
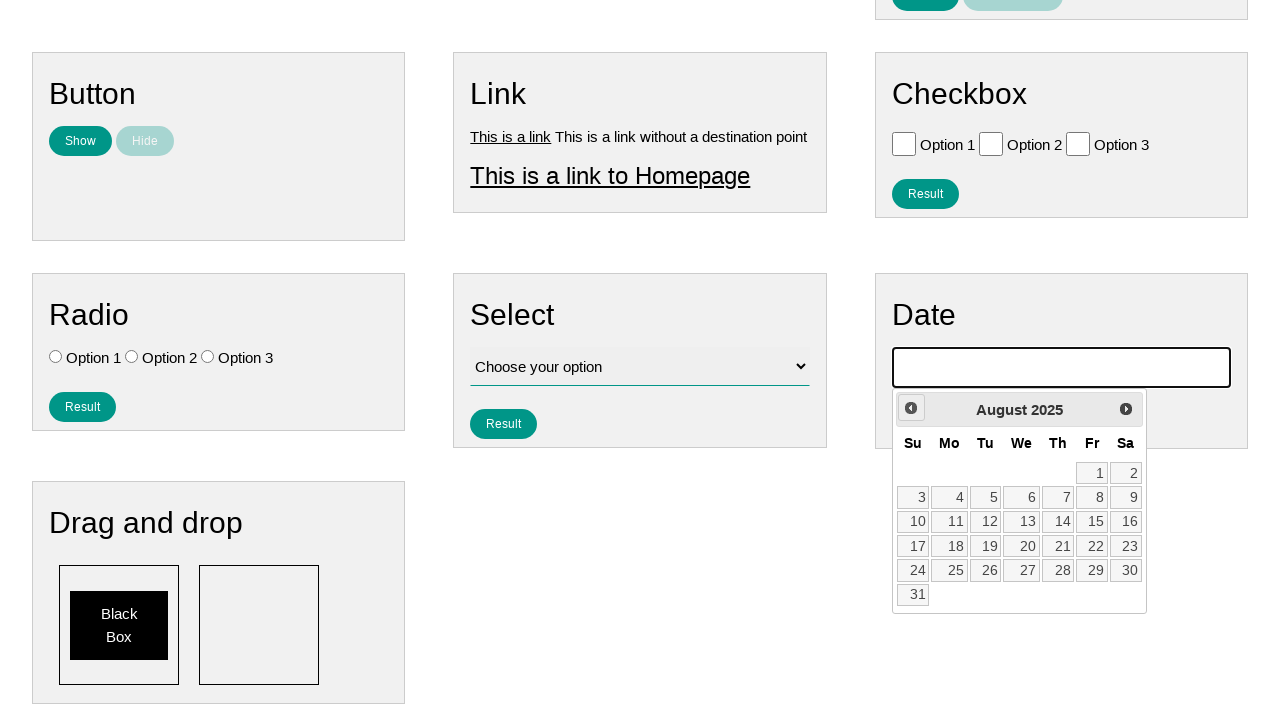

Clicked previous month button in calendar at (911, 408) on .ui-datepicker-prev
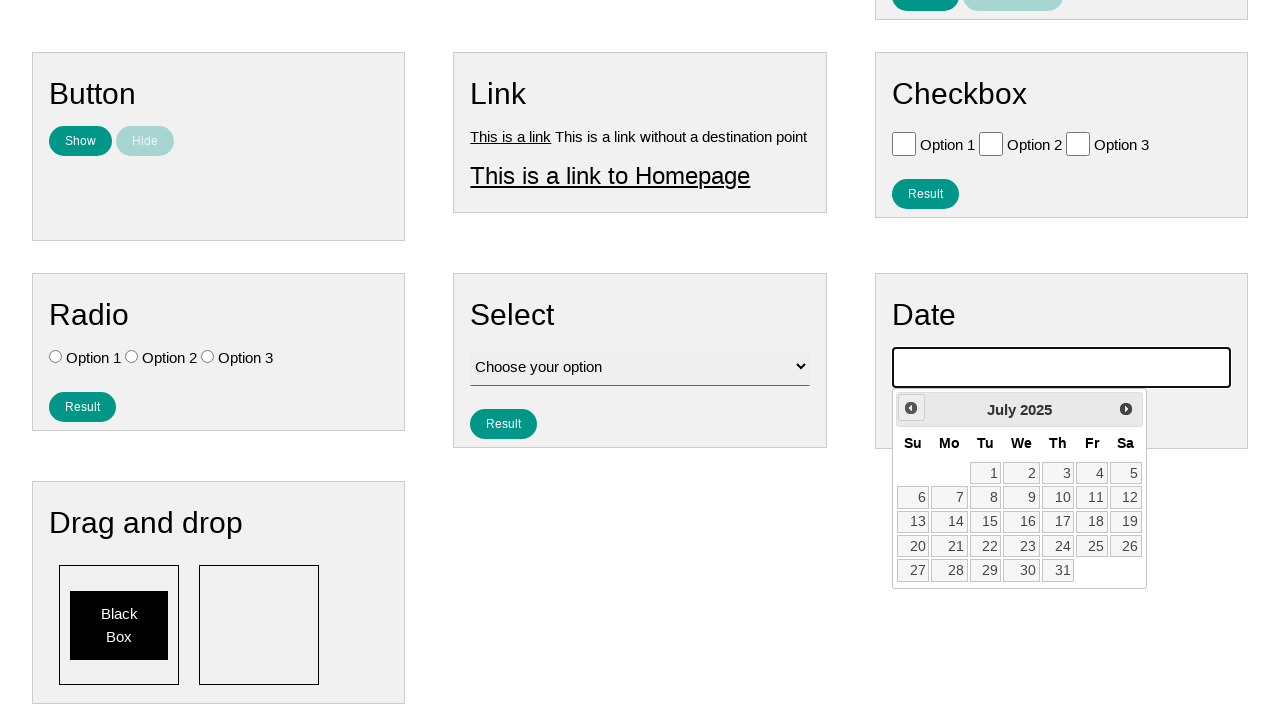

Clicked previous month button in calendar at (911, 408) on .ui-datepicker-prev
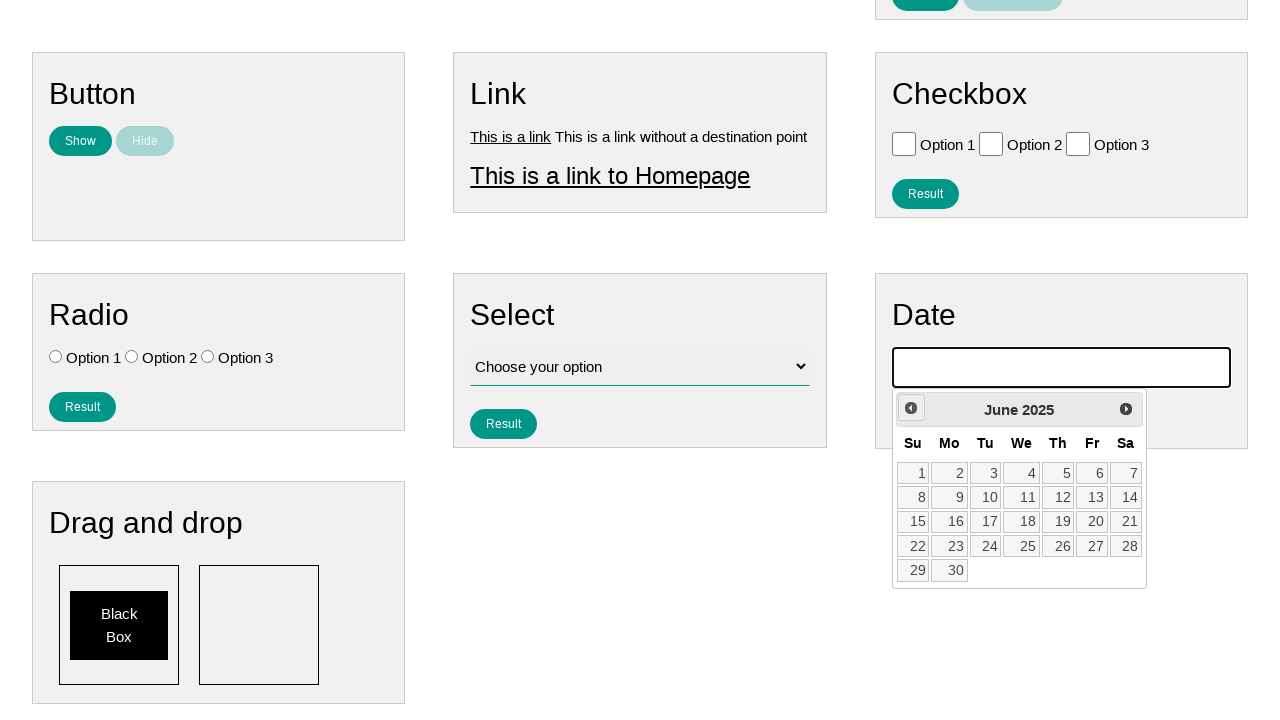

Clicked previous month button in calendar at (911, 408) on .ui-datepicker-prev
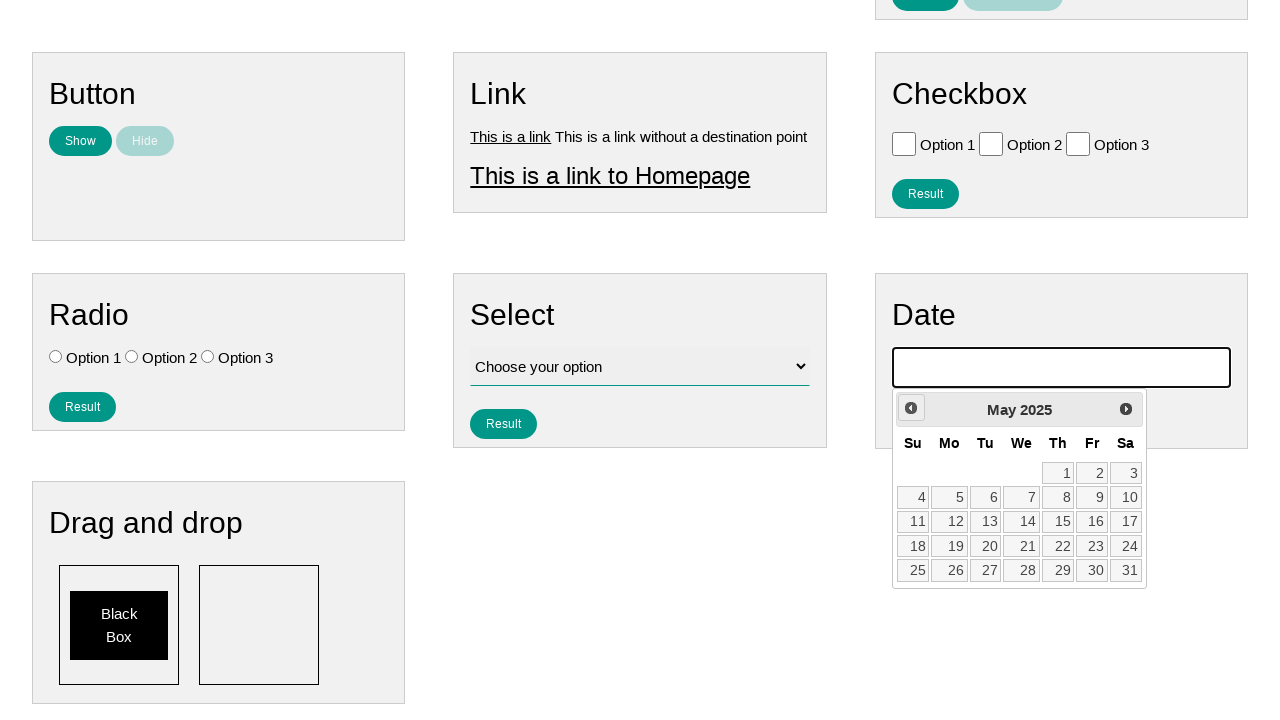

Clicked previous month button in calendar at (911, 408) on .ui-datepicker-prev
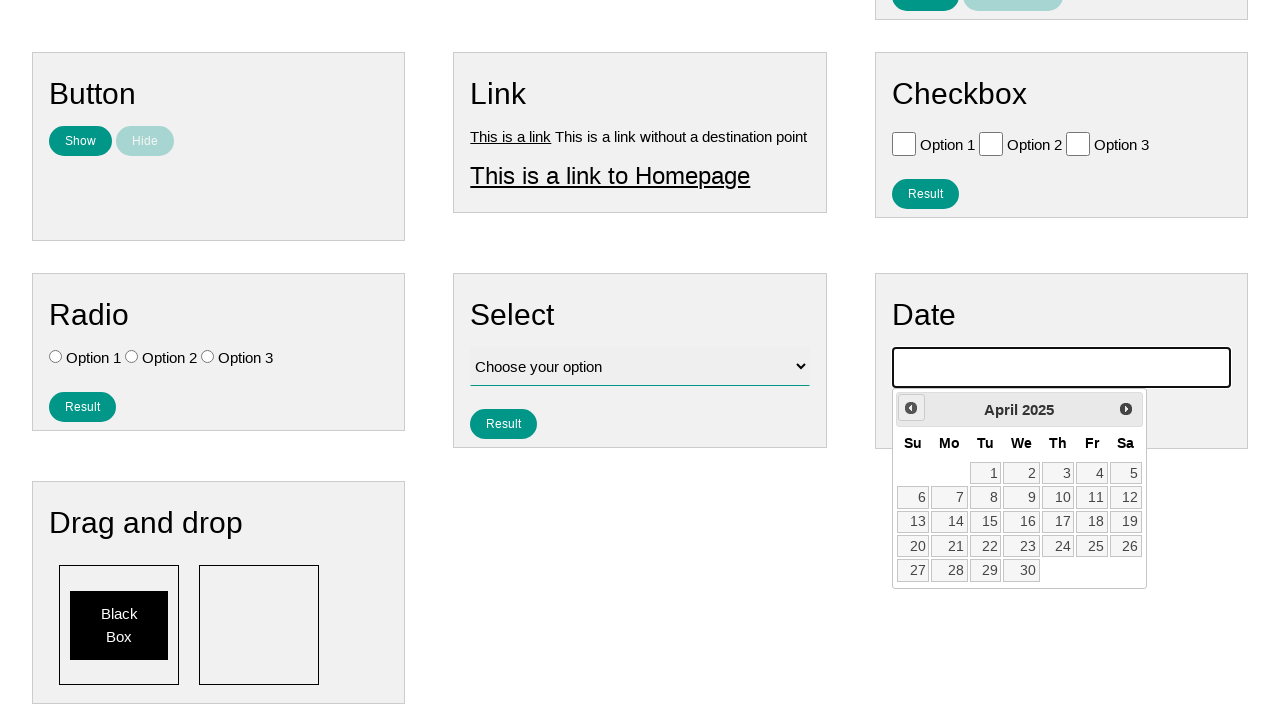

Clicked previous month button in calendar at (911, 408) on .ui-datepicker-prev
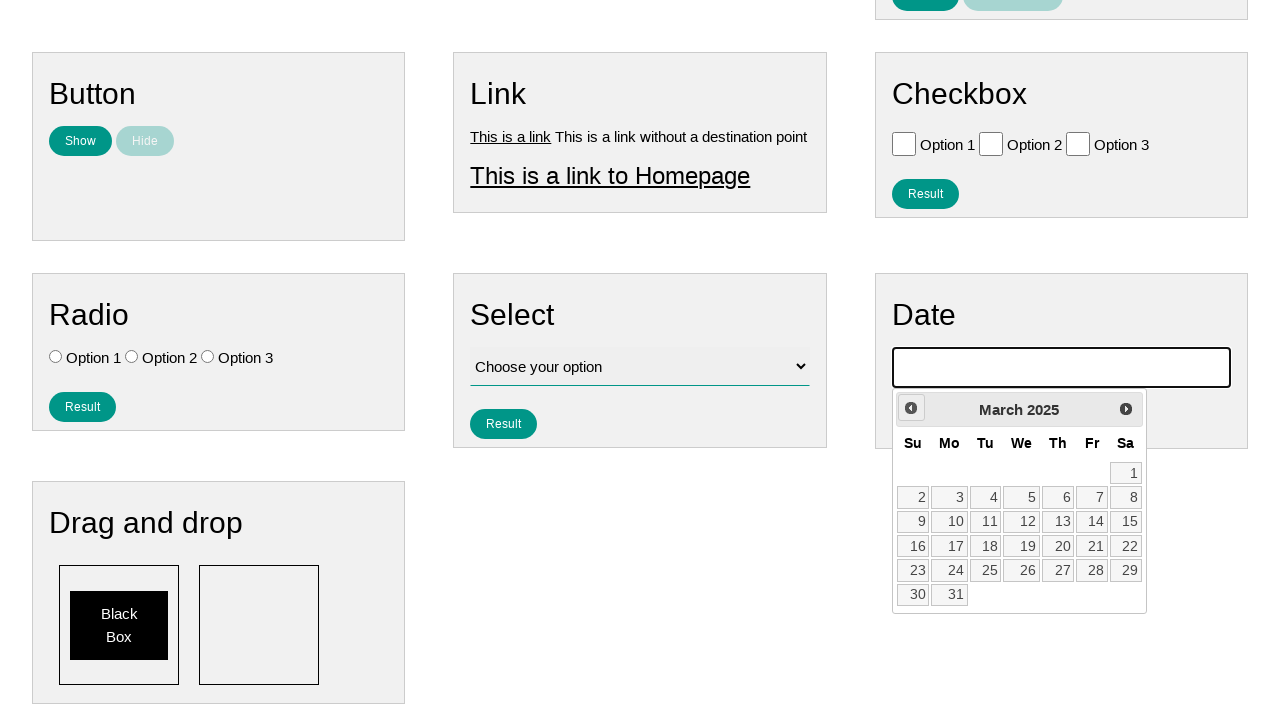

Clicked previous month button in calendar at (911, 408) on .ui-datepicker-prev
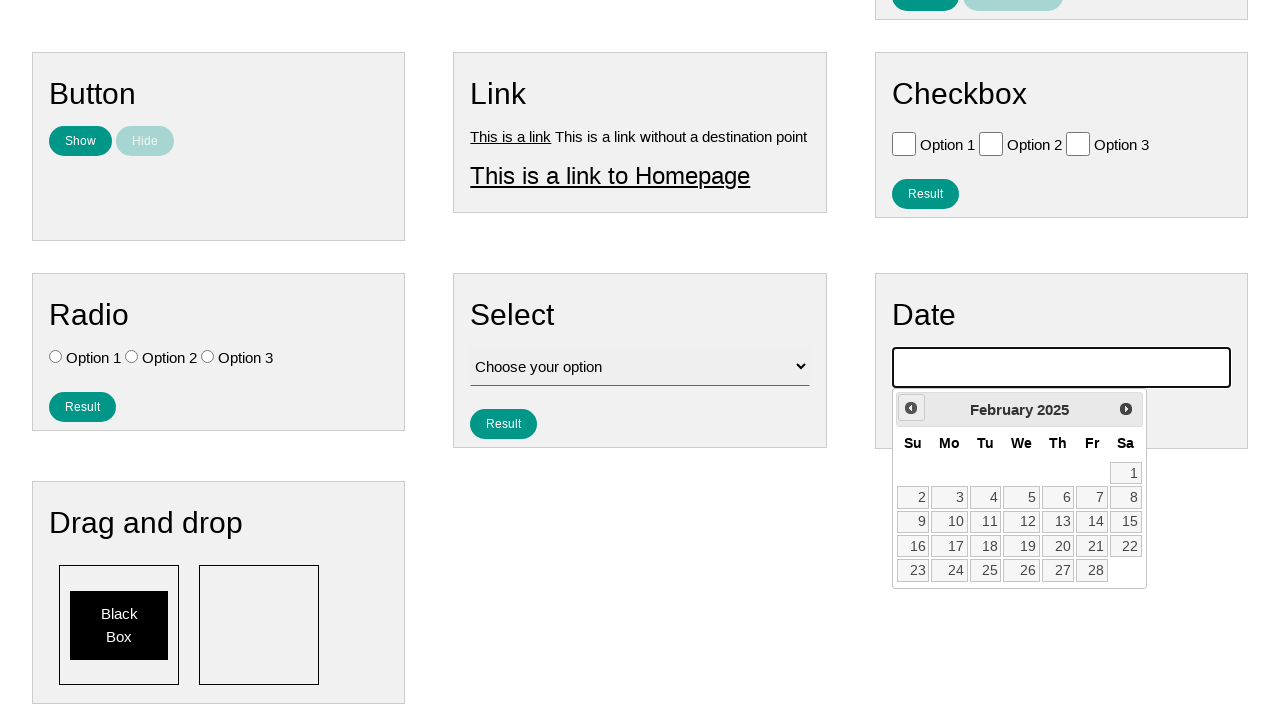

Clicked previous month button in calendar at (911, 408) on .ui-datepicker-prev
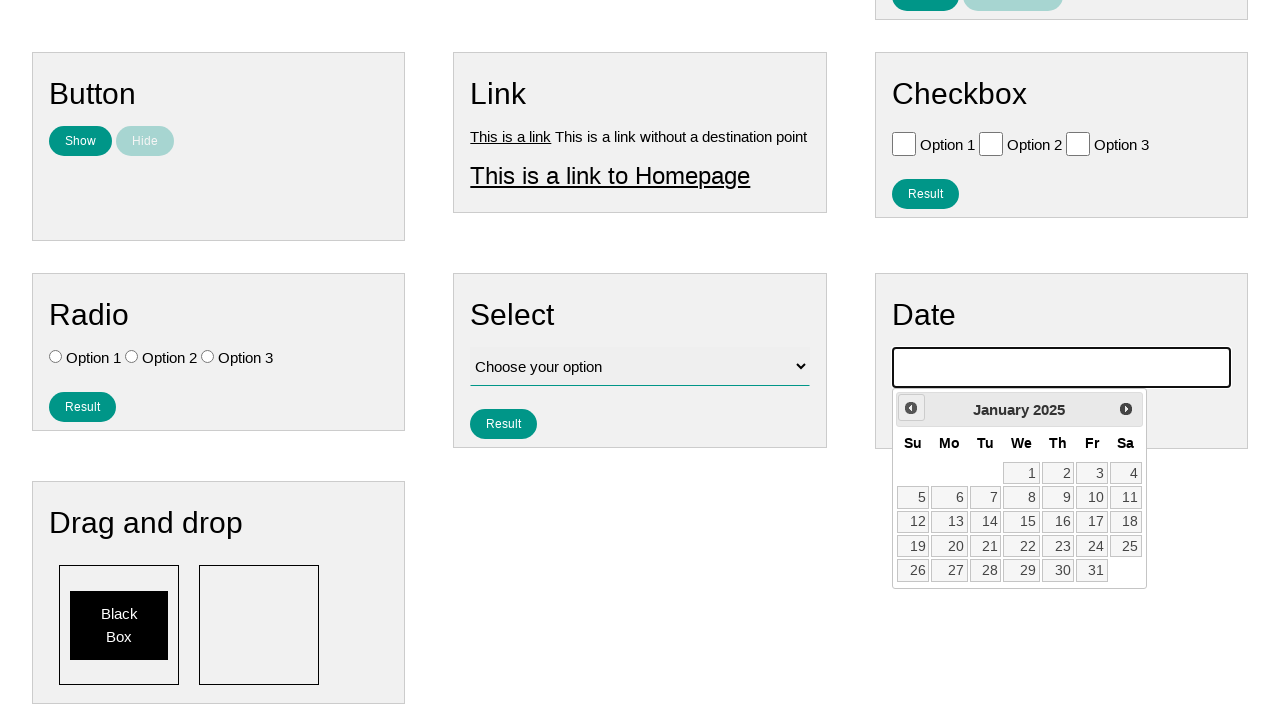

Clicked previous month button in calendar at (911, 408) on .ui-datepicker-prev
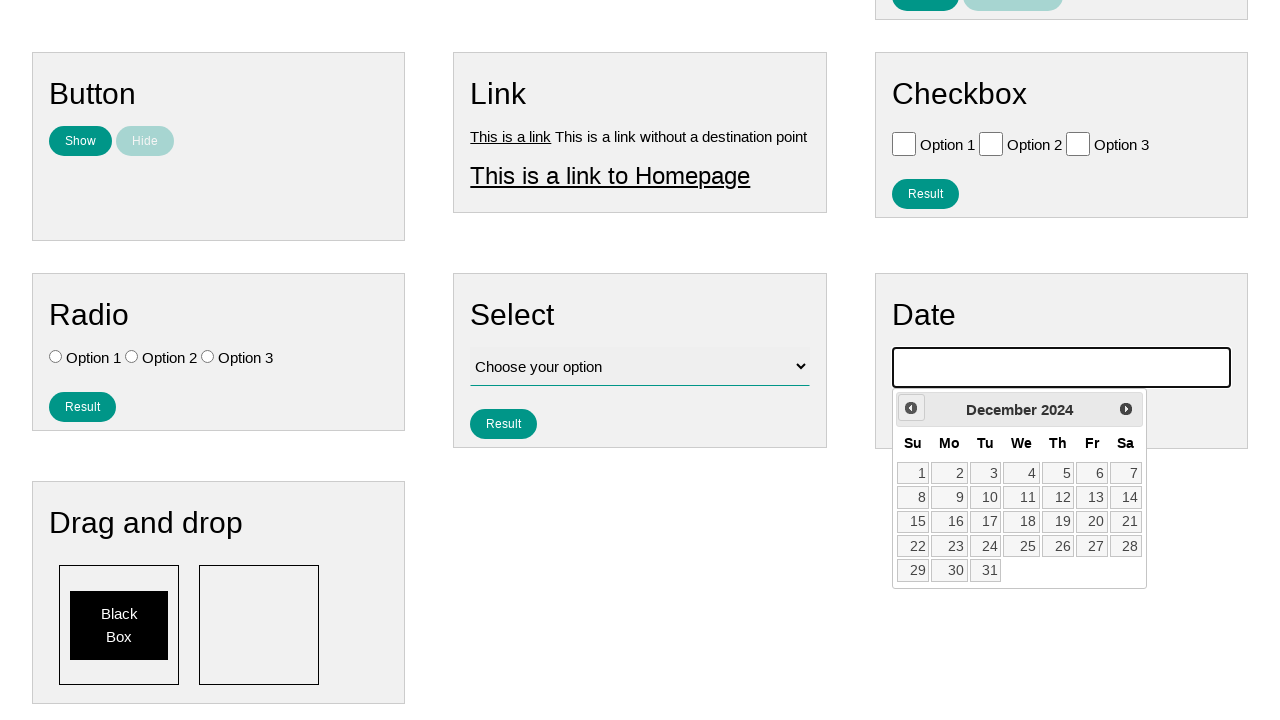

Clicked previous month button in calendar at (911, 408) on .ui-datepicker-prev
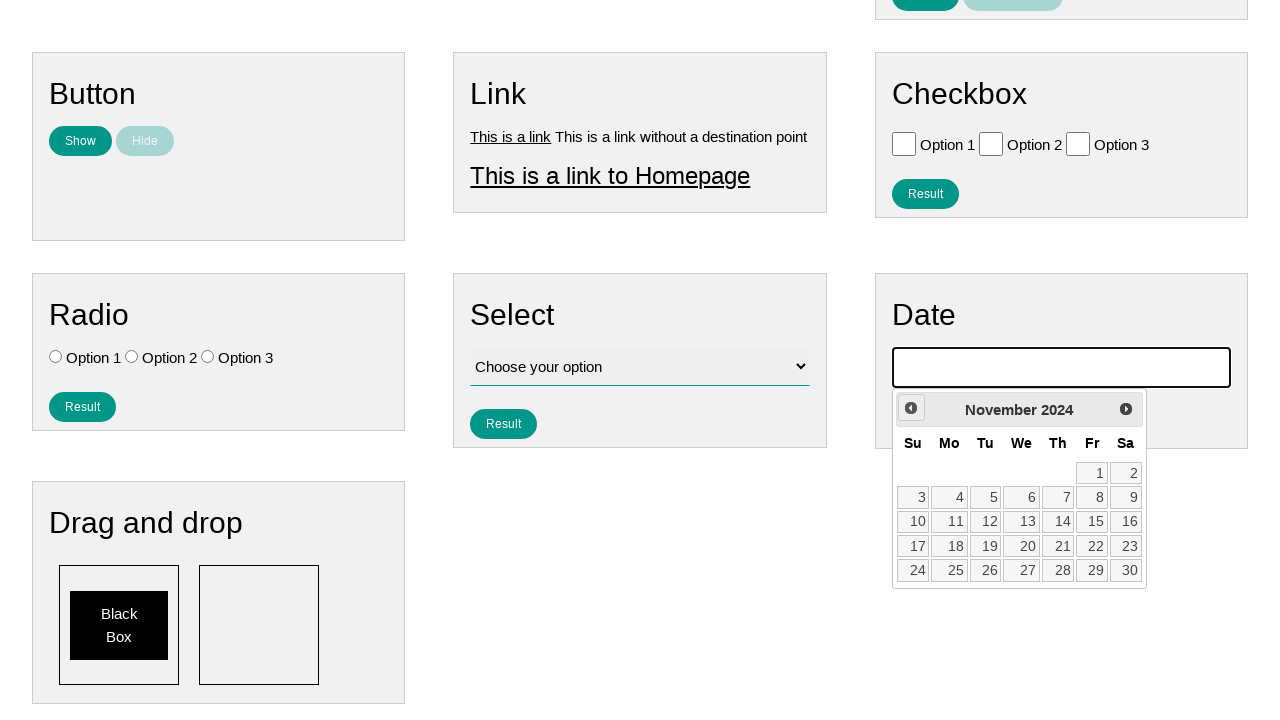

Clicked previous month button in calendar at (911, 408) on .ui-datepicker-prev
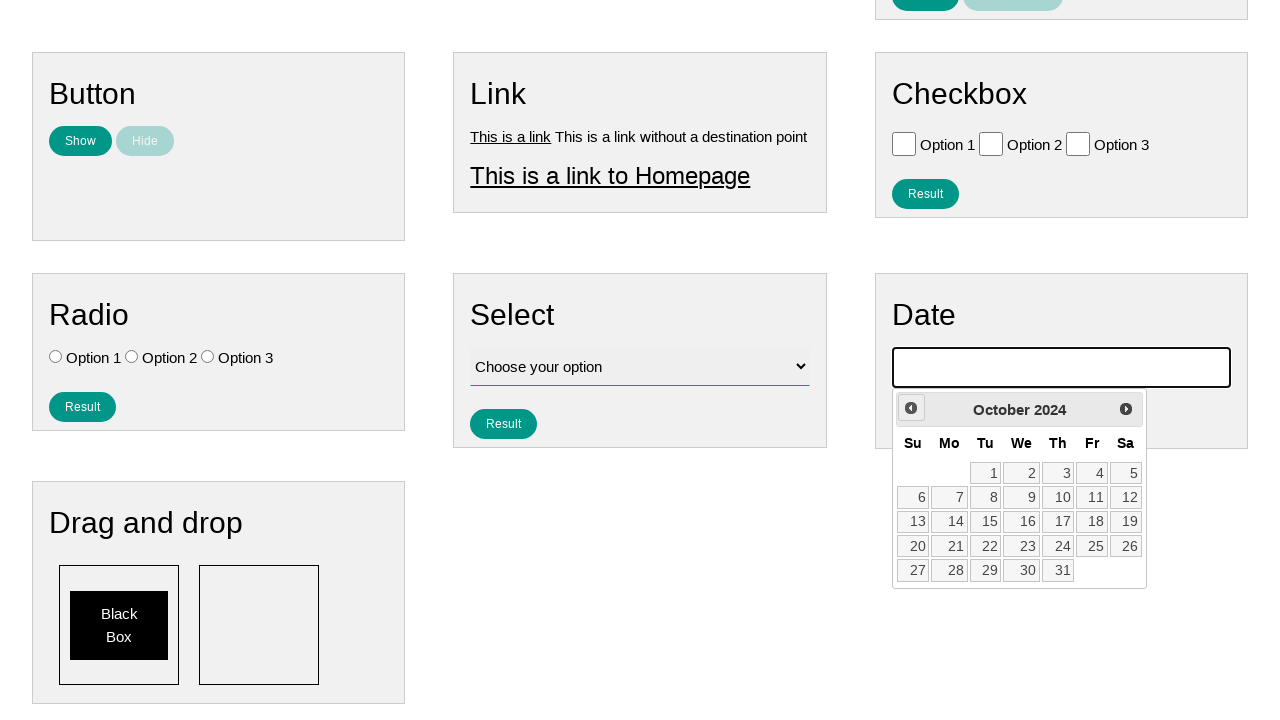

Clicked previous month button in calendar at (911, 408) on .ui-datepicker-prev
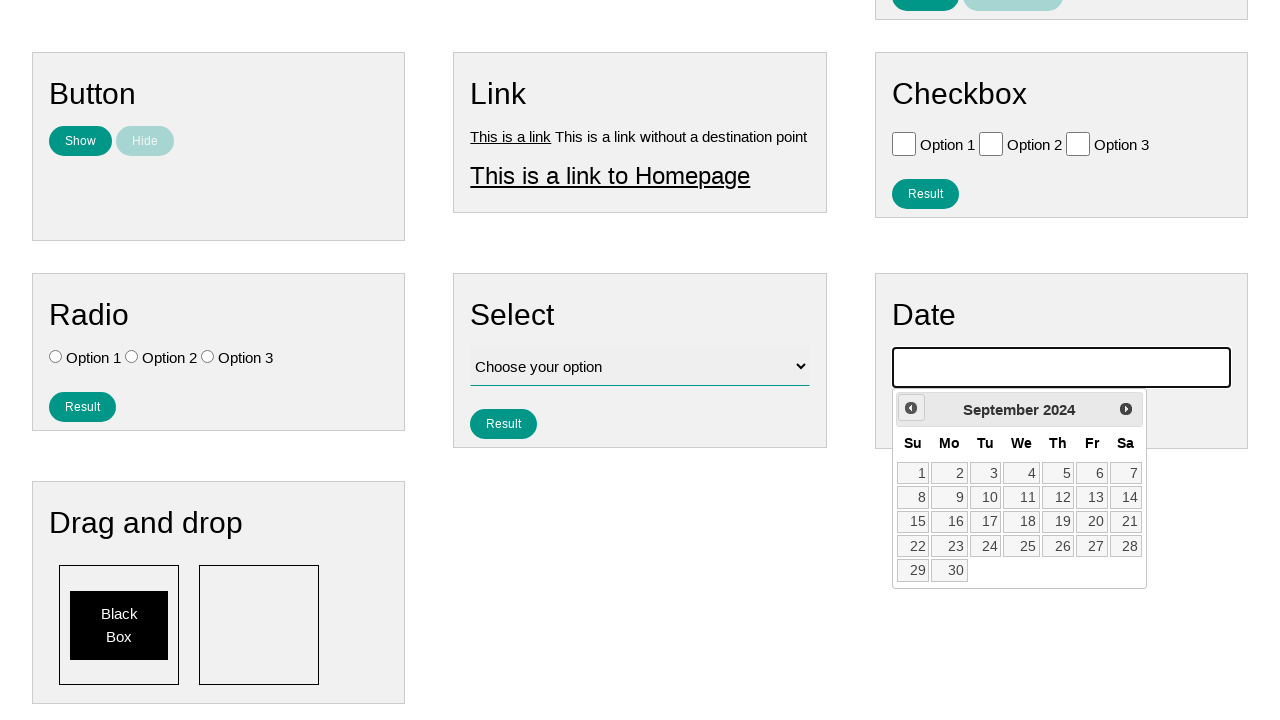

Clicked previous month button in calendar at (911, 408) on .ui-datepicker-prev
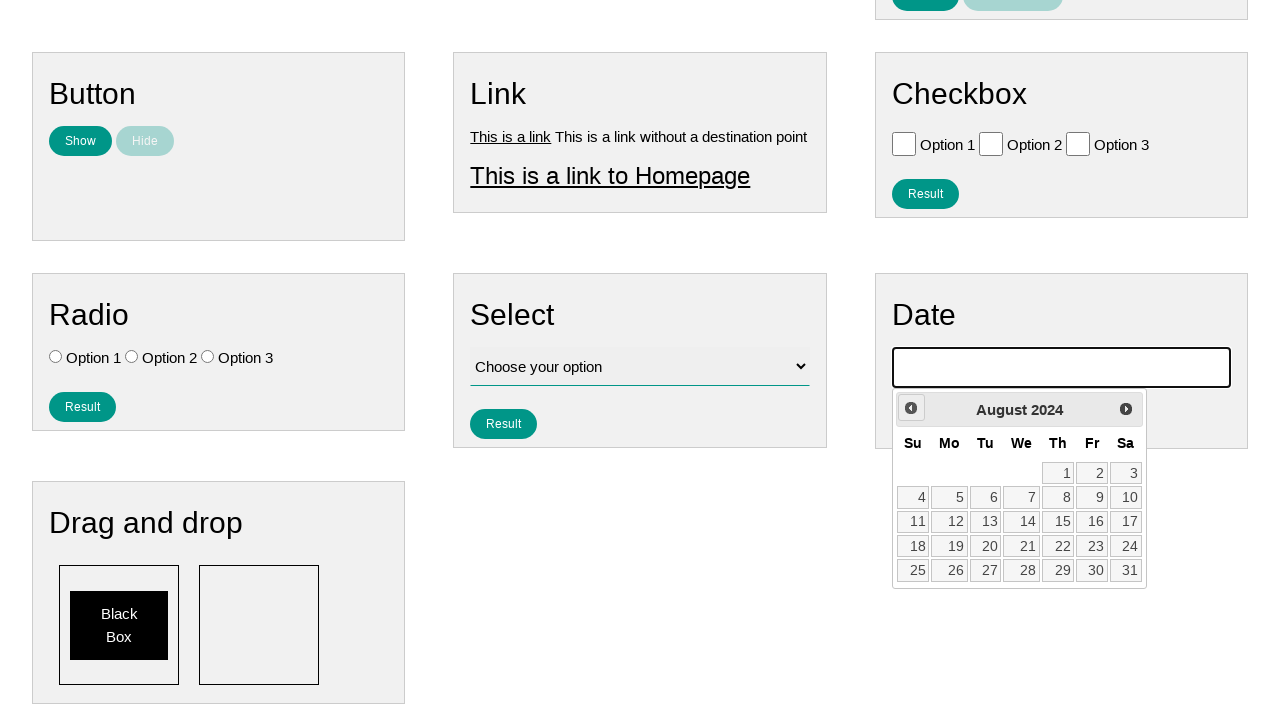

Clicked previous month button in calendar at (911, 408) on .ui-datepicker-prev
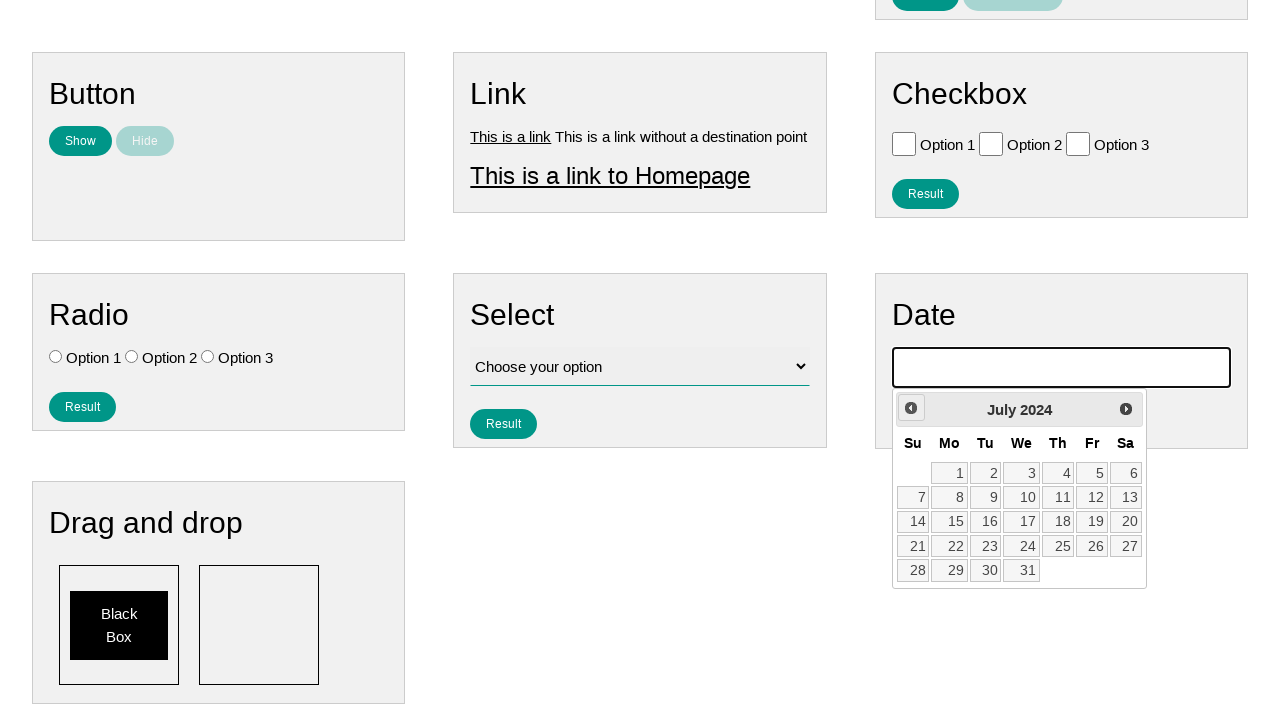

Clicked previous month button in calendar at (911, 408) on .ui-datepicker-prev
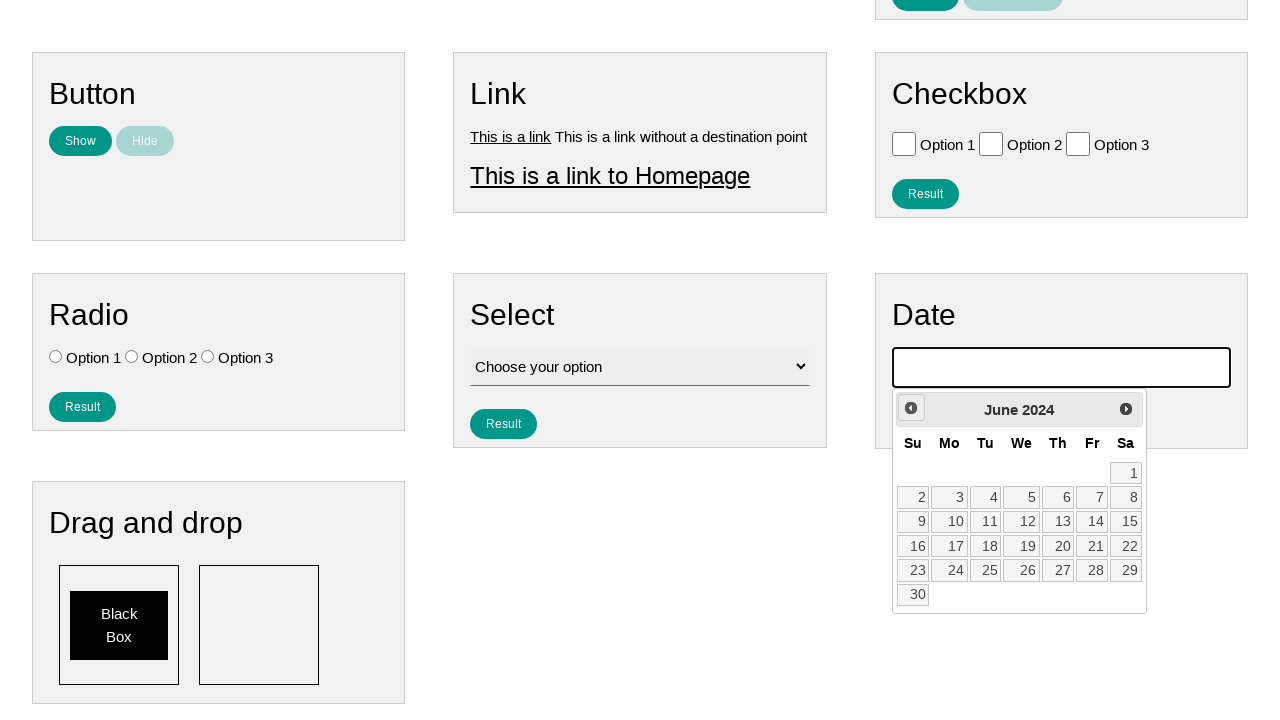

Clicked previous month button in calendar at (911, 408) on .ui-datepicker-prev
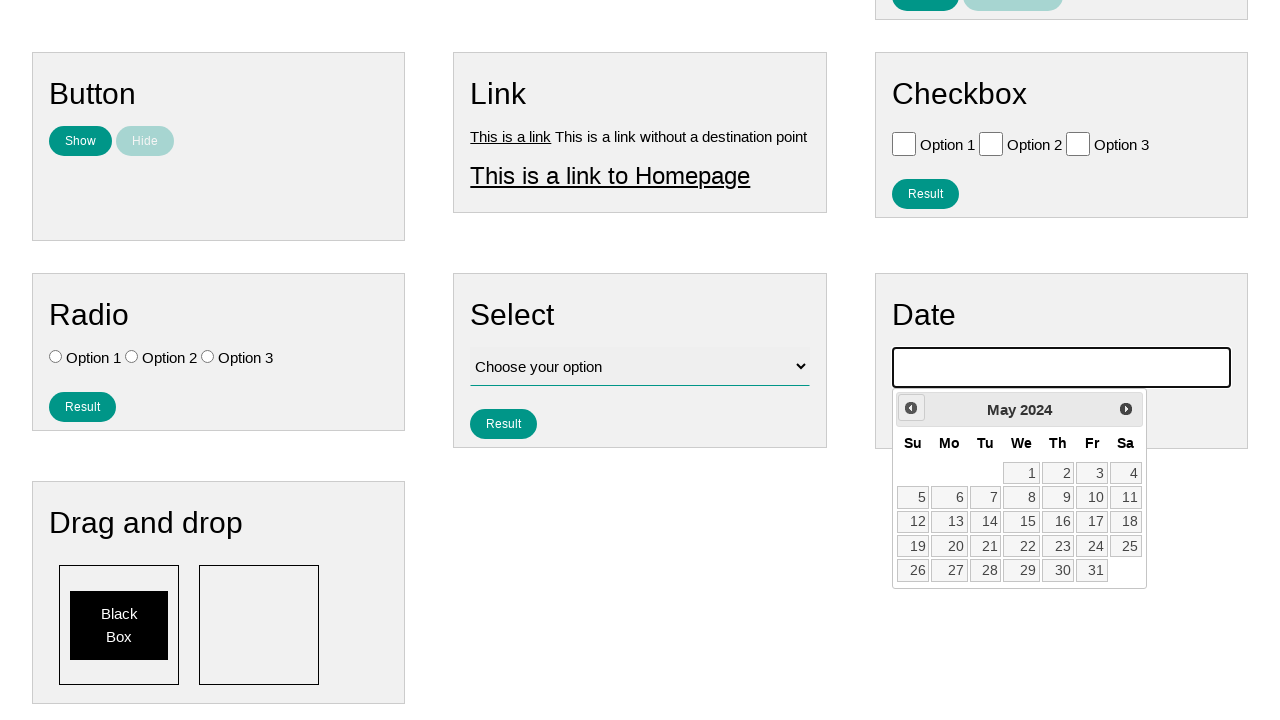

Clicked previous month button in calendar at (911, 408) on .ui-datepicker-prev
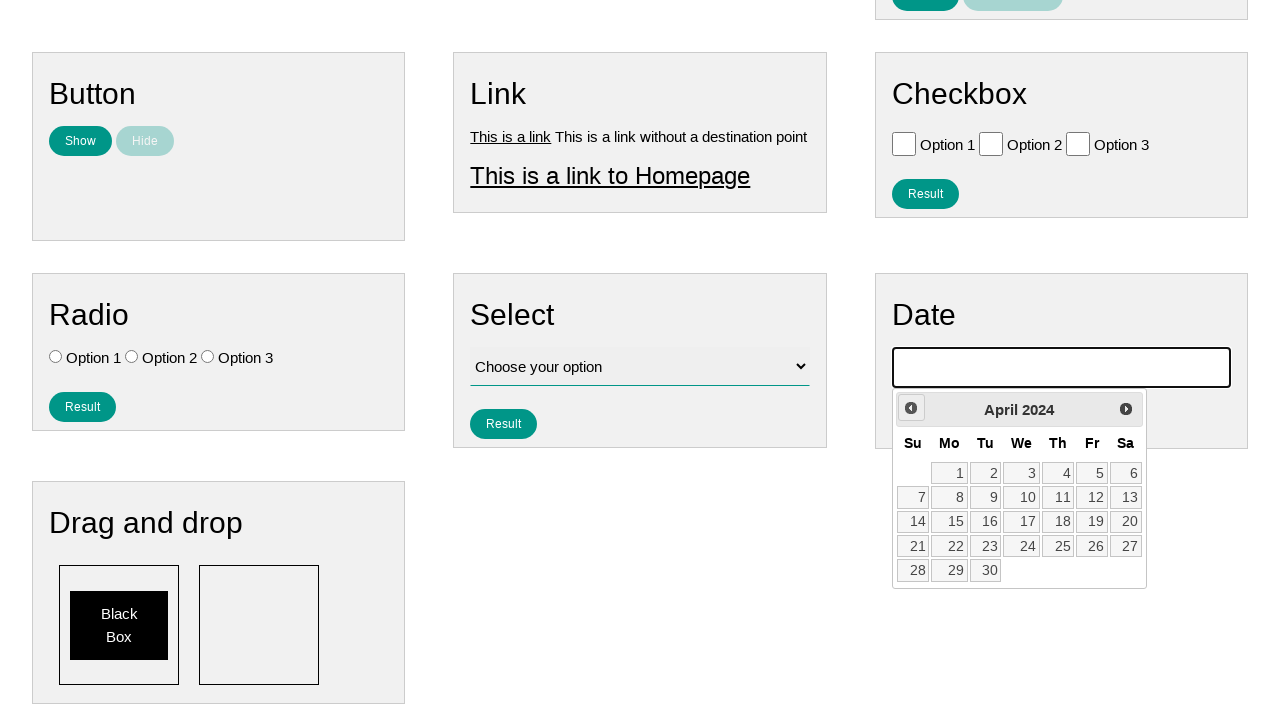

Clicked previous month button in calendar at (911, 408) on .ui-datepicker-prev
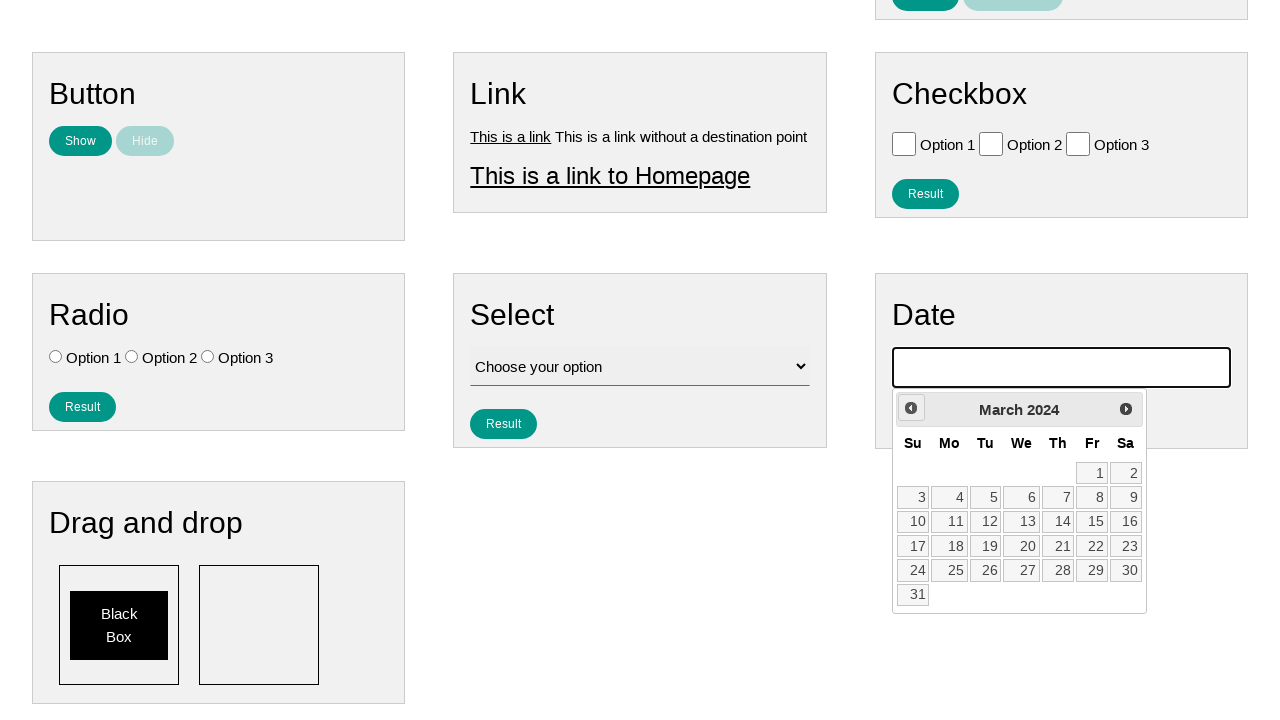

Clicked previous month button in calendar at (911, 408) on .ui-datepicker-prev
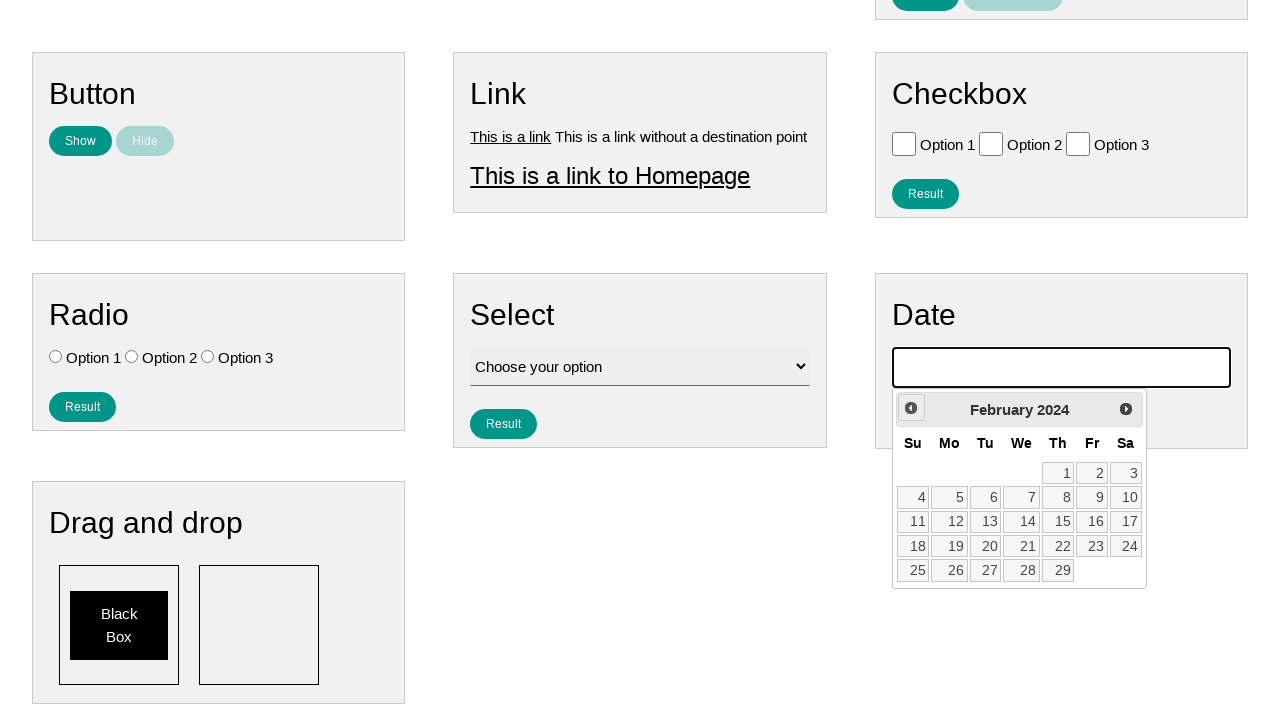

Clicked previous month button in calendar at (911, 408) on .ui-datepicker-prev
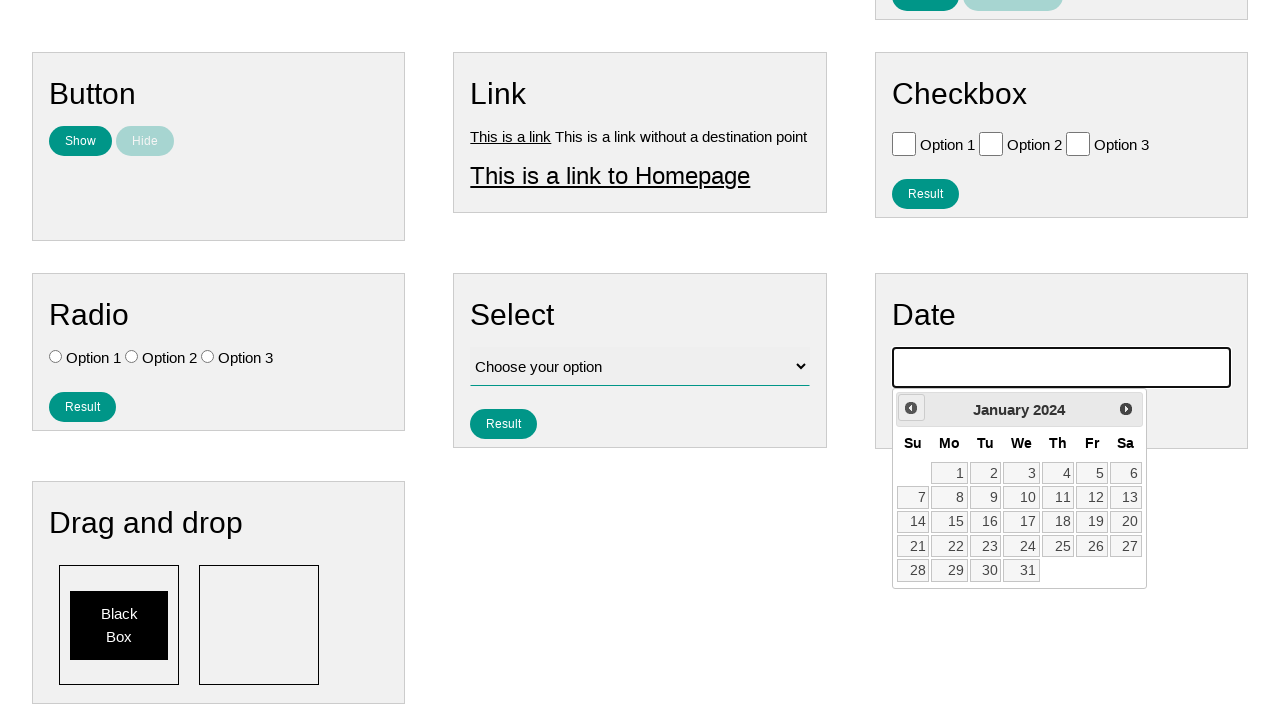

Clicked previous month button in calendar at (911, 408) on .ui-datepicker-prev
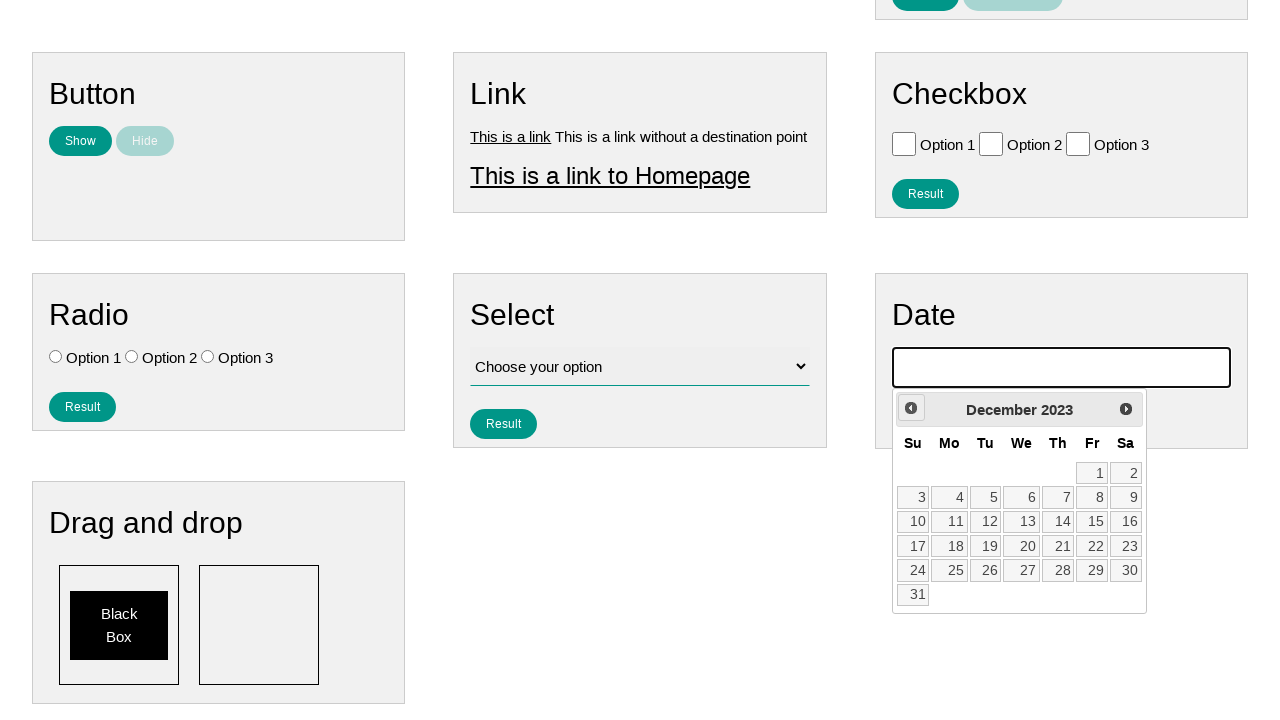

Clicked previous month button in calendar at (911, 408) on .ui-datepicker-prev
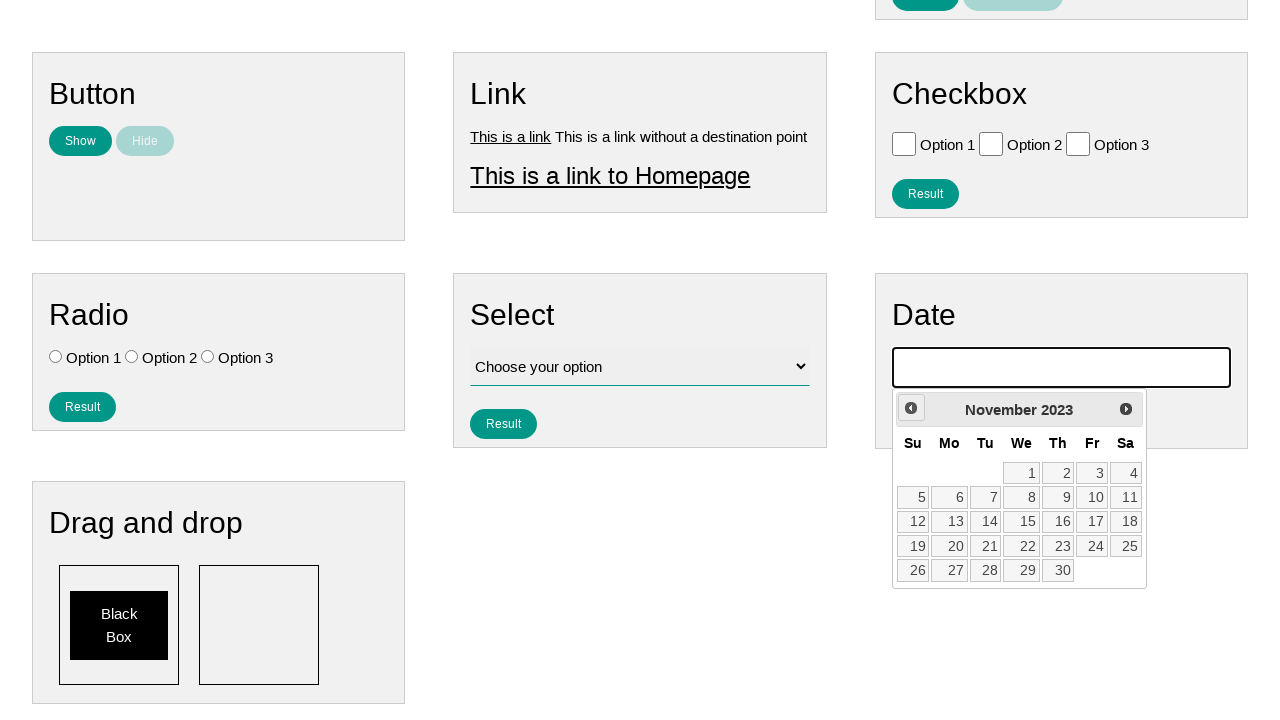

Clicked previous month button in calendar at (911, 408) on .ui-datepicker-prev
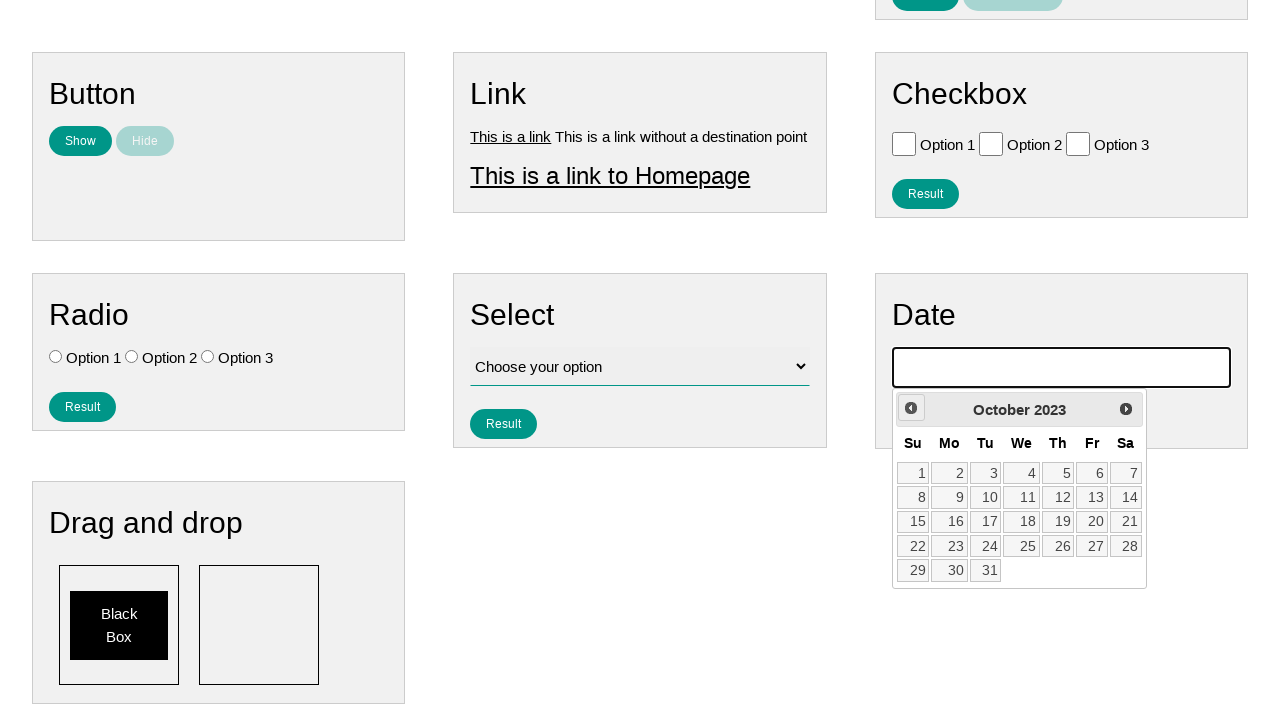

Clicked previous month button in calendar at (911, 408) on .ui-datepicker-prev
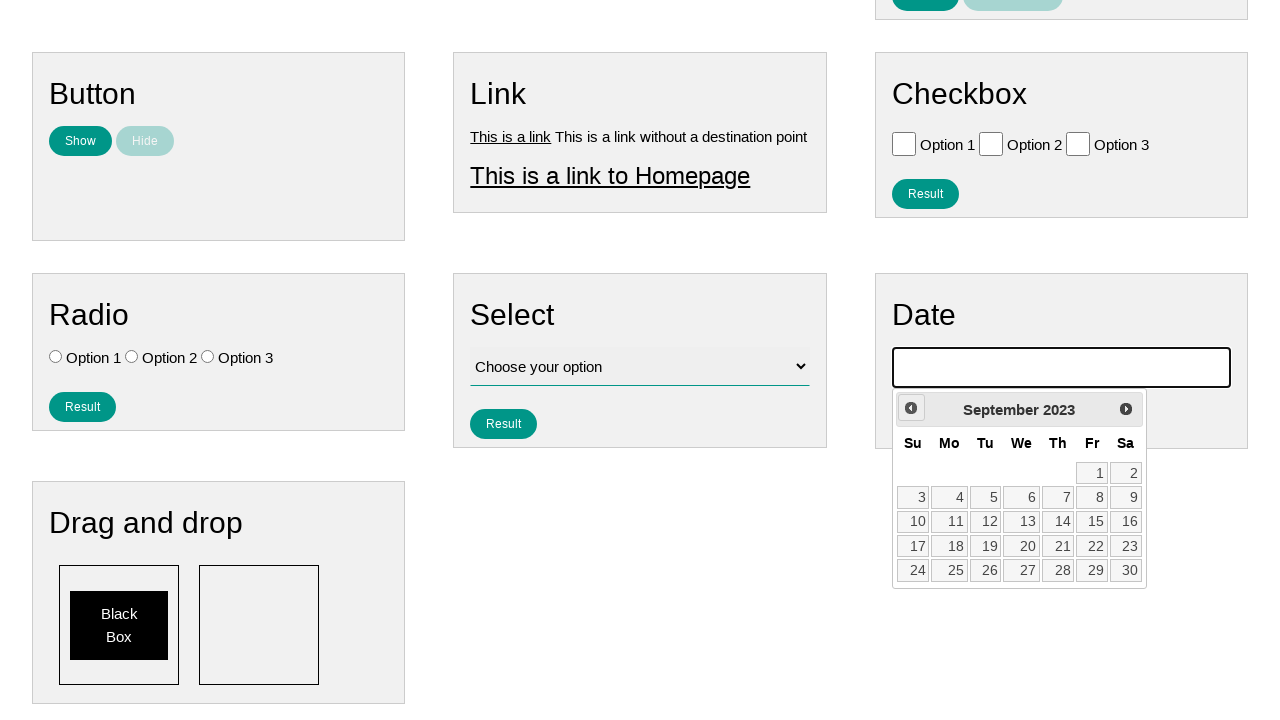

Clicked previous month button in calendar at (911, 408) on .ui-datepicker-prev
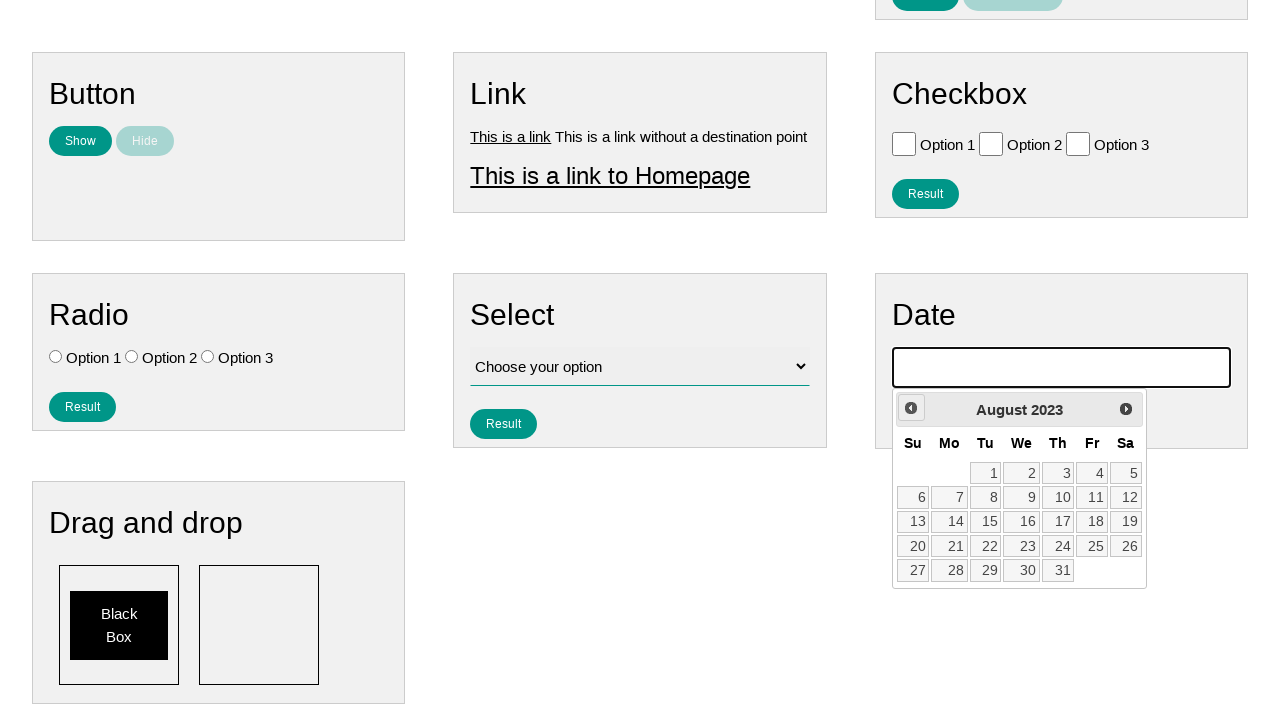

Clicked previous month button in calendar at (911, 408) on .ui-datepicker-prev
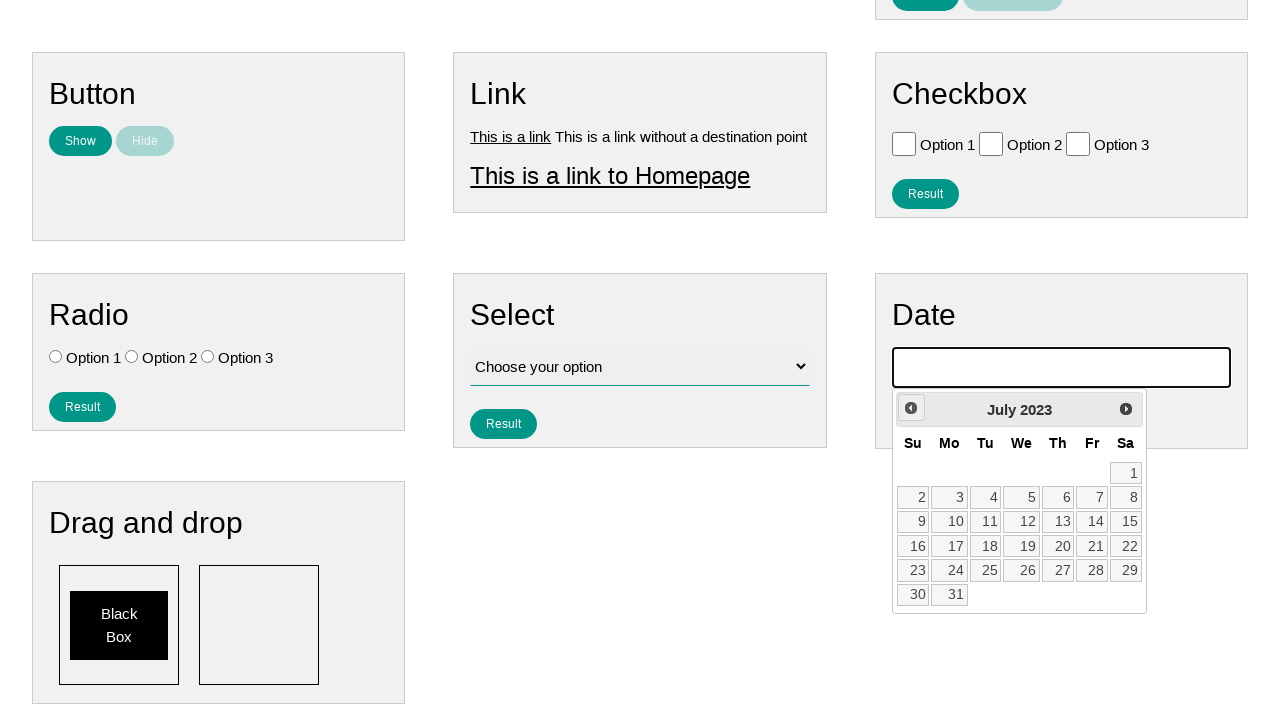

Clicked previous month button in calendar at (911, 408) on .ui-datepicker-prev
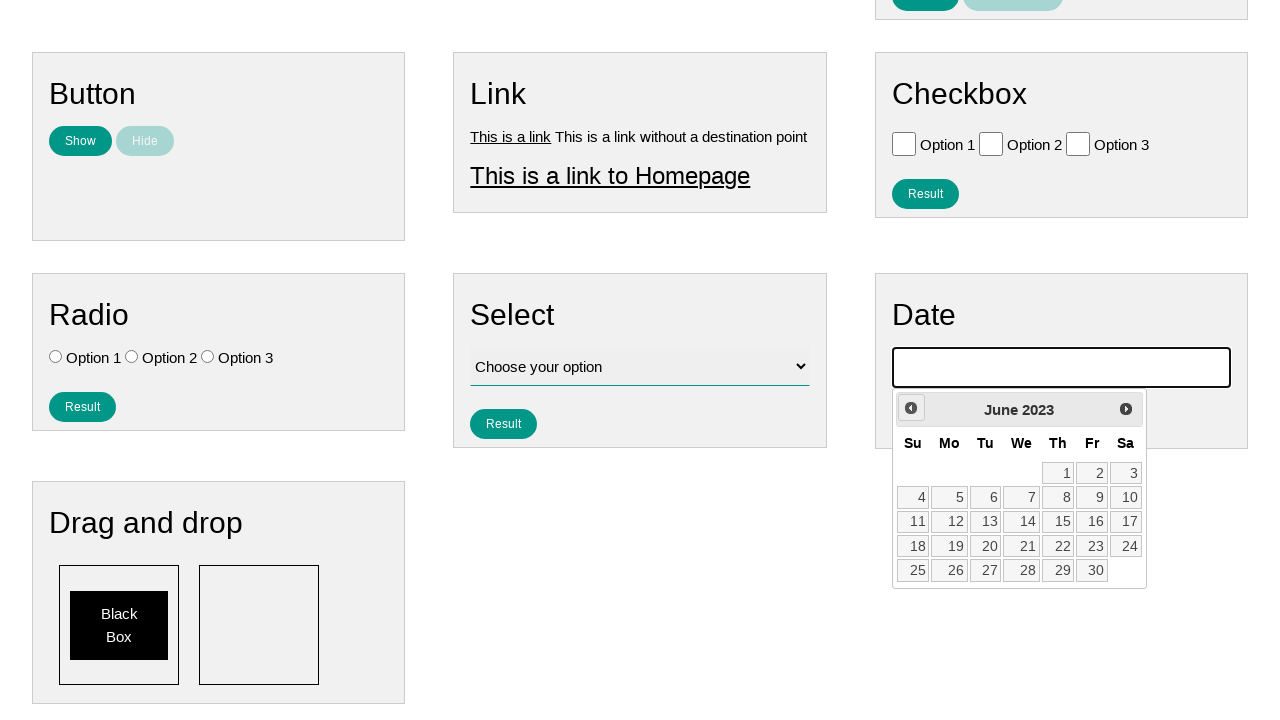

Clicked previous month button in calendar at (911, 408) on .ui-datepicker-prev
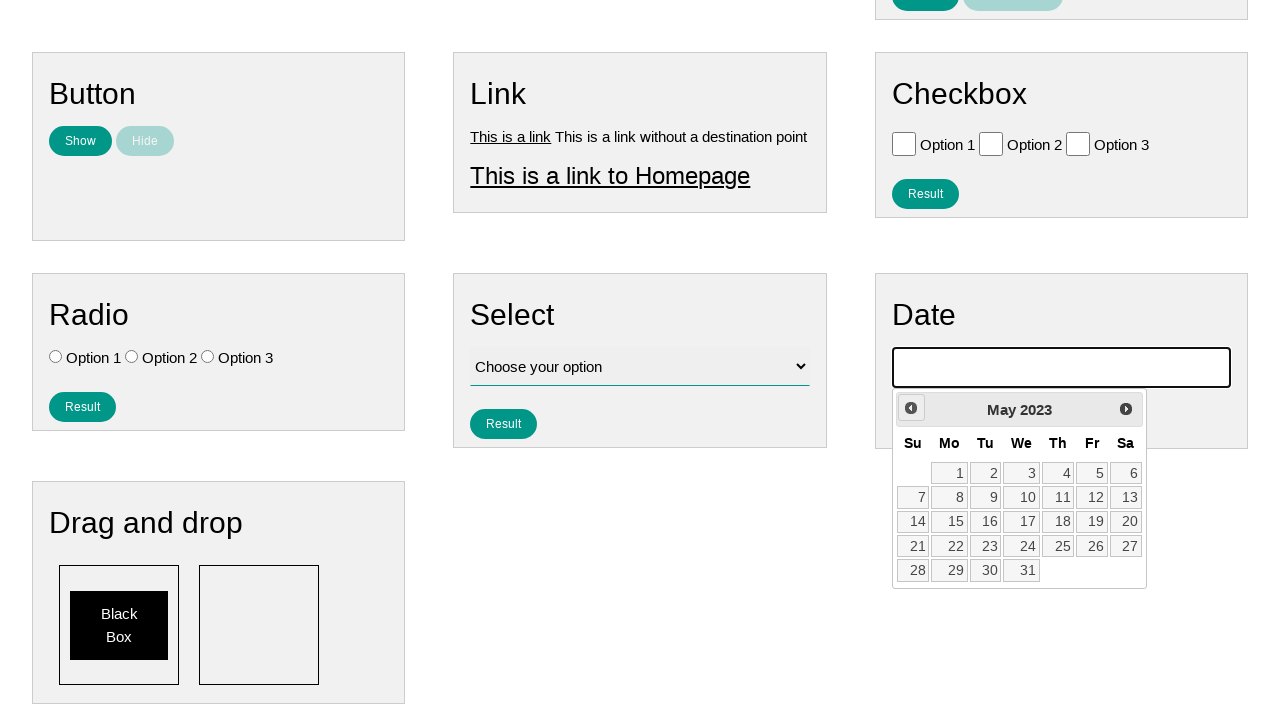

Clicked previous month button in calendar at (911, 408) on .ui-datepicker-prev
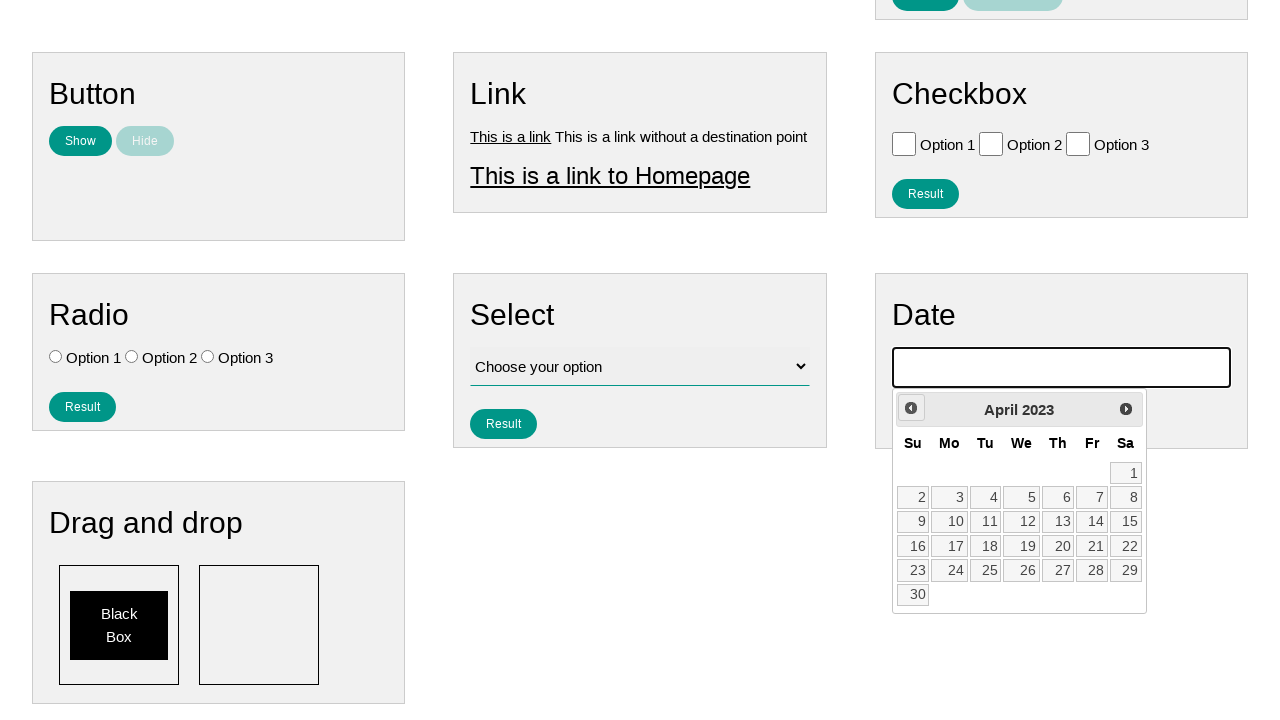

Clicked previous month button in calendar at (911, 408) on .ui-datepicker-prev
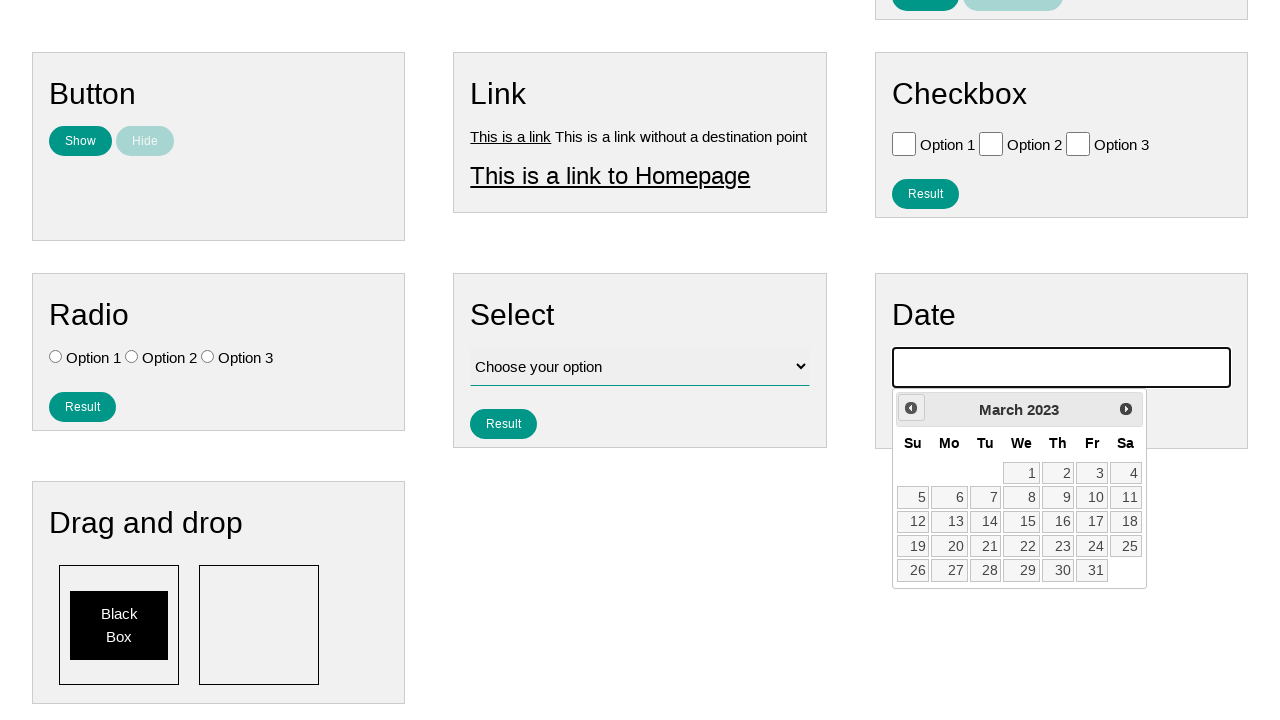

Clicked previous month button in calendar at (911, 408) on .ui-datepicker-prev
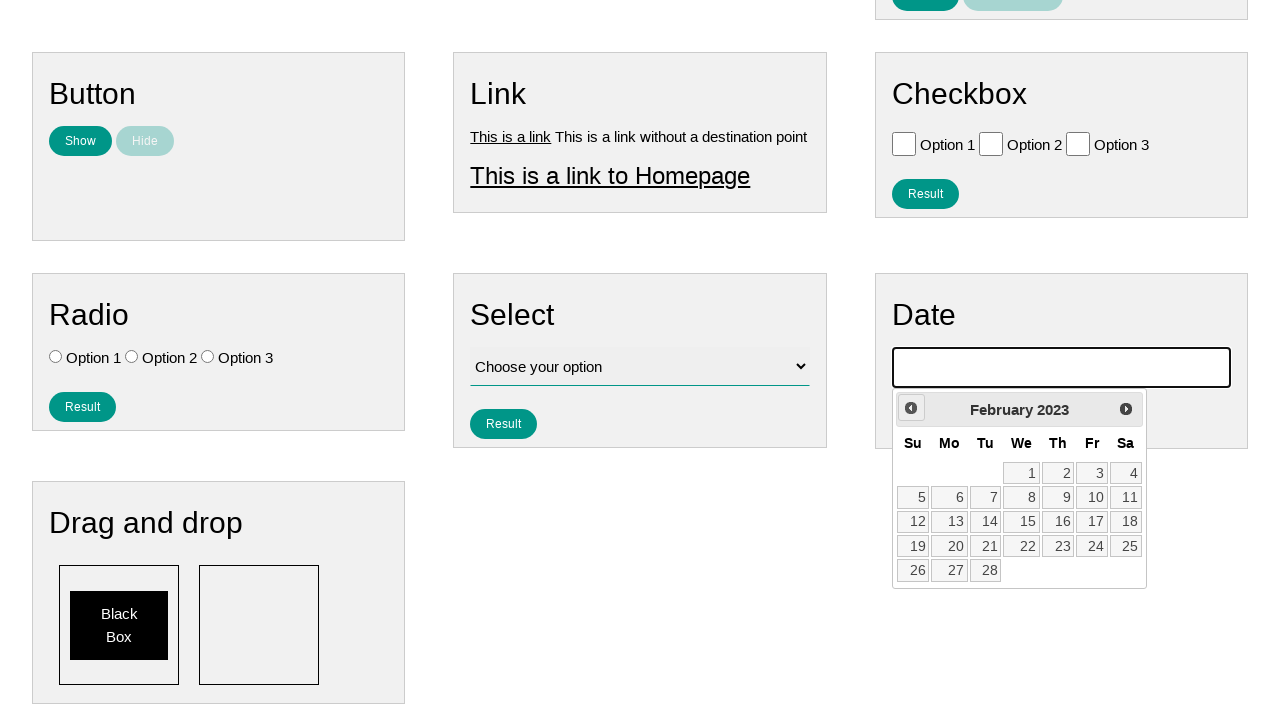

Clicked previous month button in calendar at (911, 408) on .ui-datepicker-prev
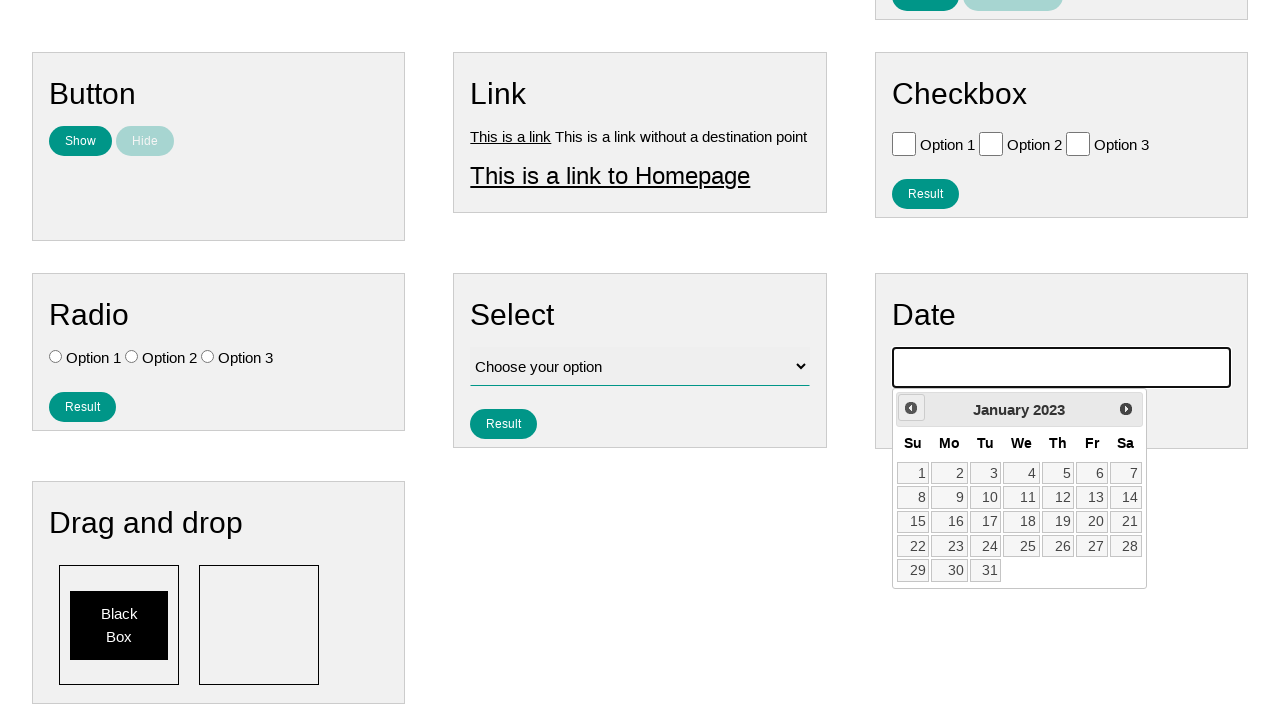

Clicked previous month button in calendar at (911, 408) on .ui-datepicker-prev
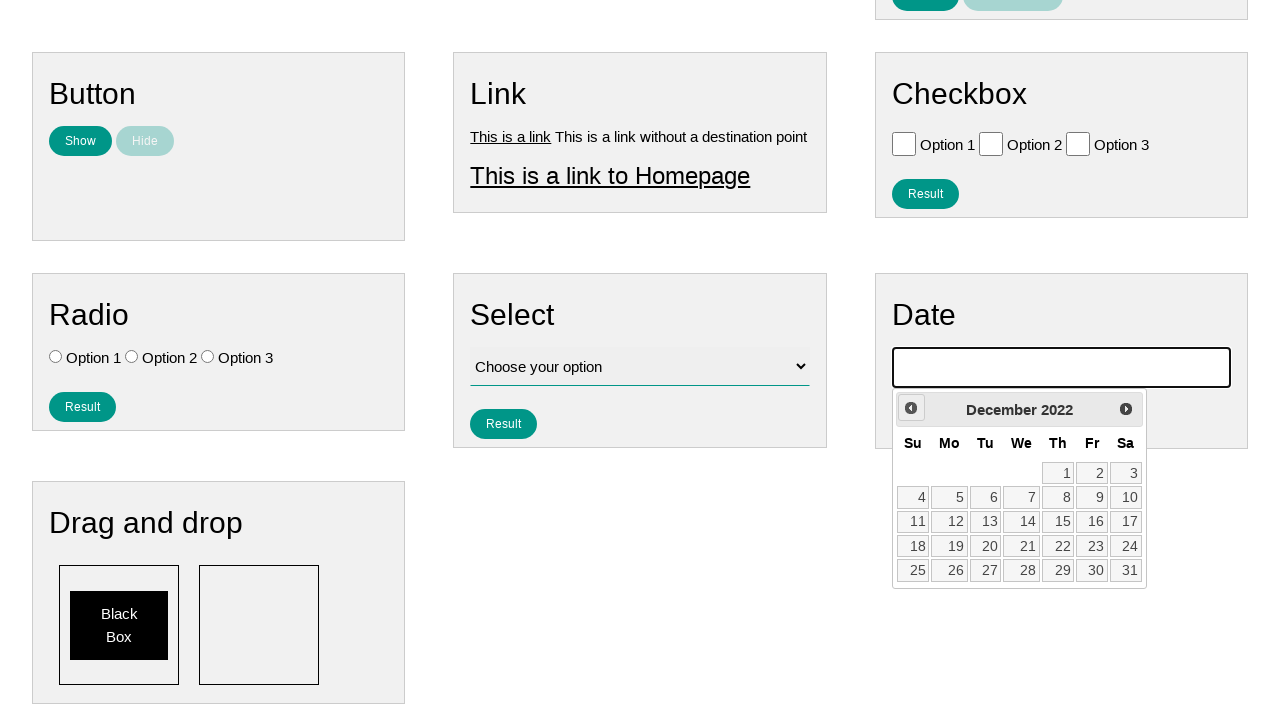

Clicked previous month button in calendar at (911, 408) on .ui-datepicker-prev
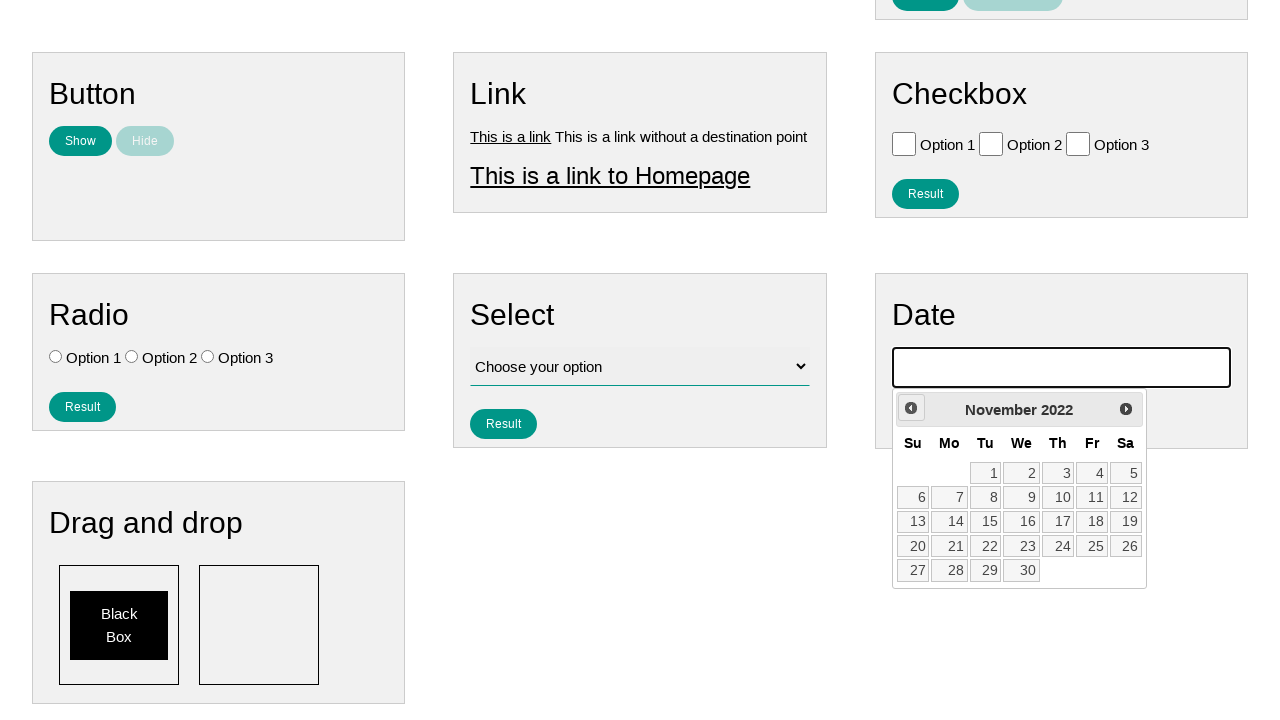

Clicked previous month button in calendar at (911, 408) on .ui-datepicker-prev
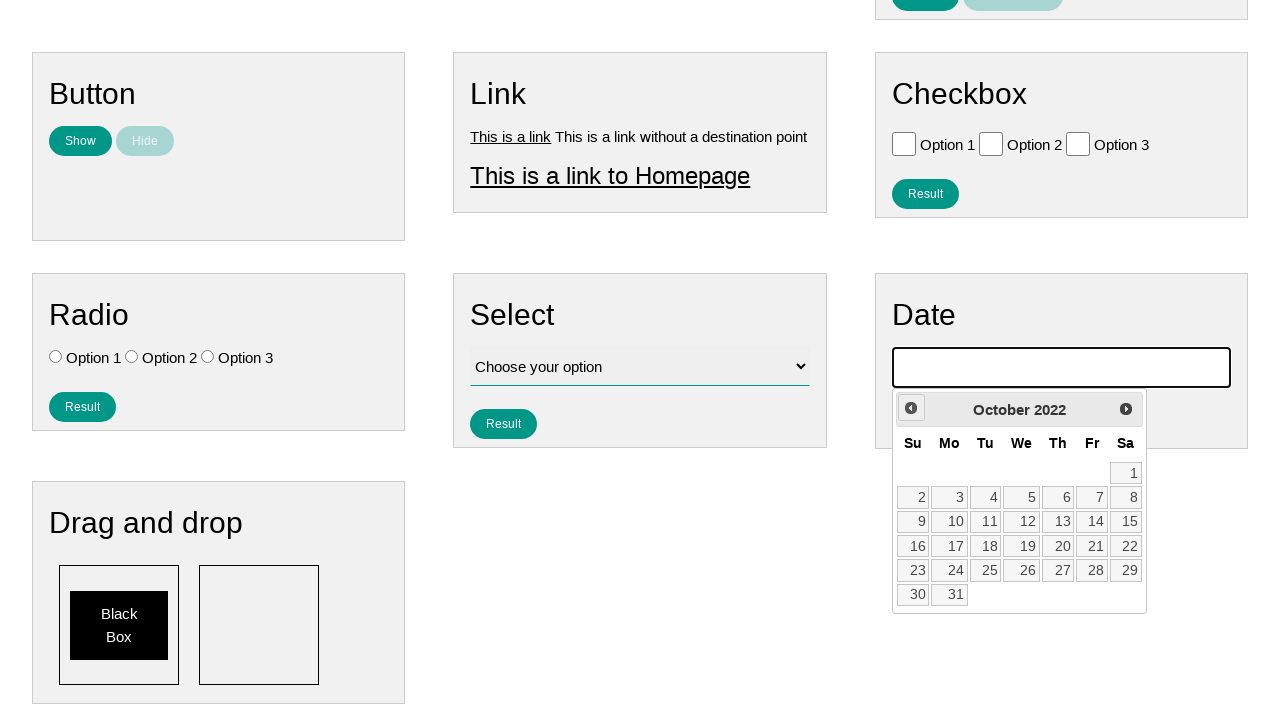

Clicked previous month button in calendar at (911, 408) on .ui-datepicker-prev
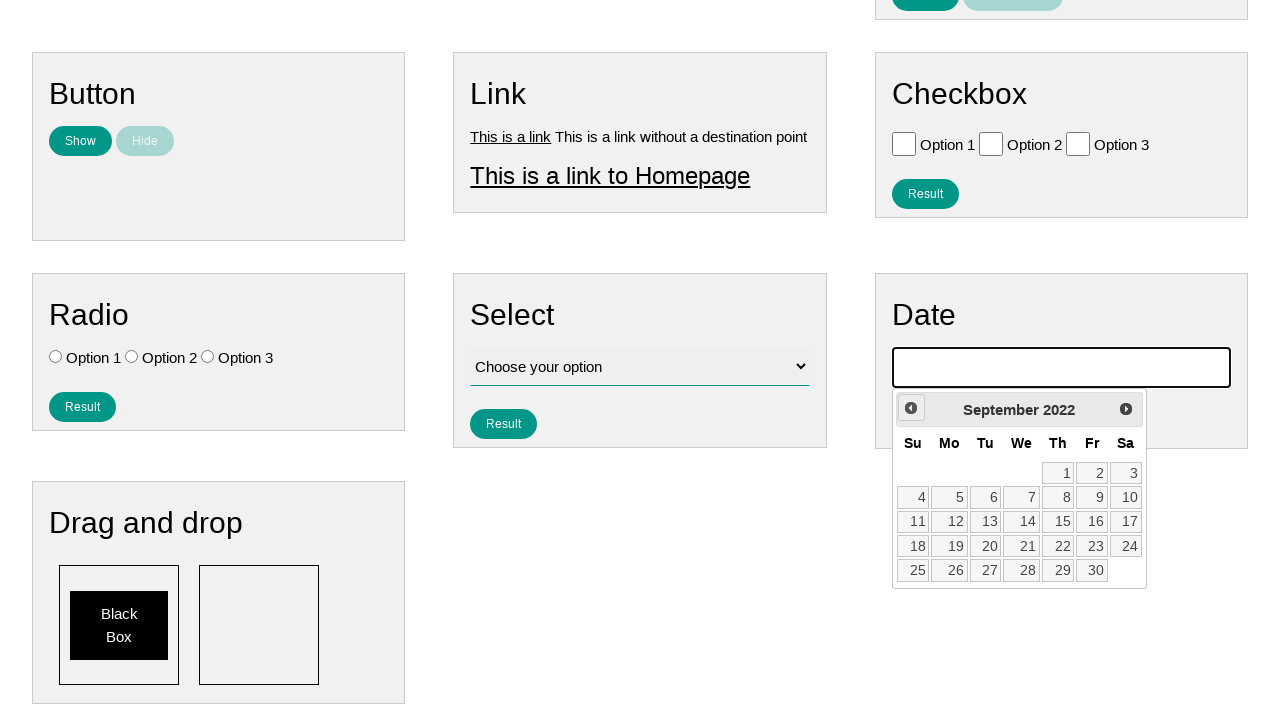

Clicked previous month button in calendar at (911, 408) on .ui-datepicker-prev
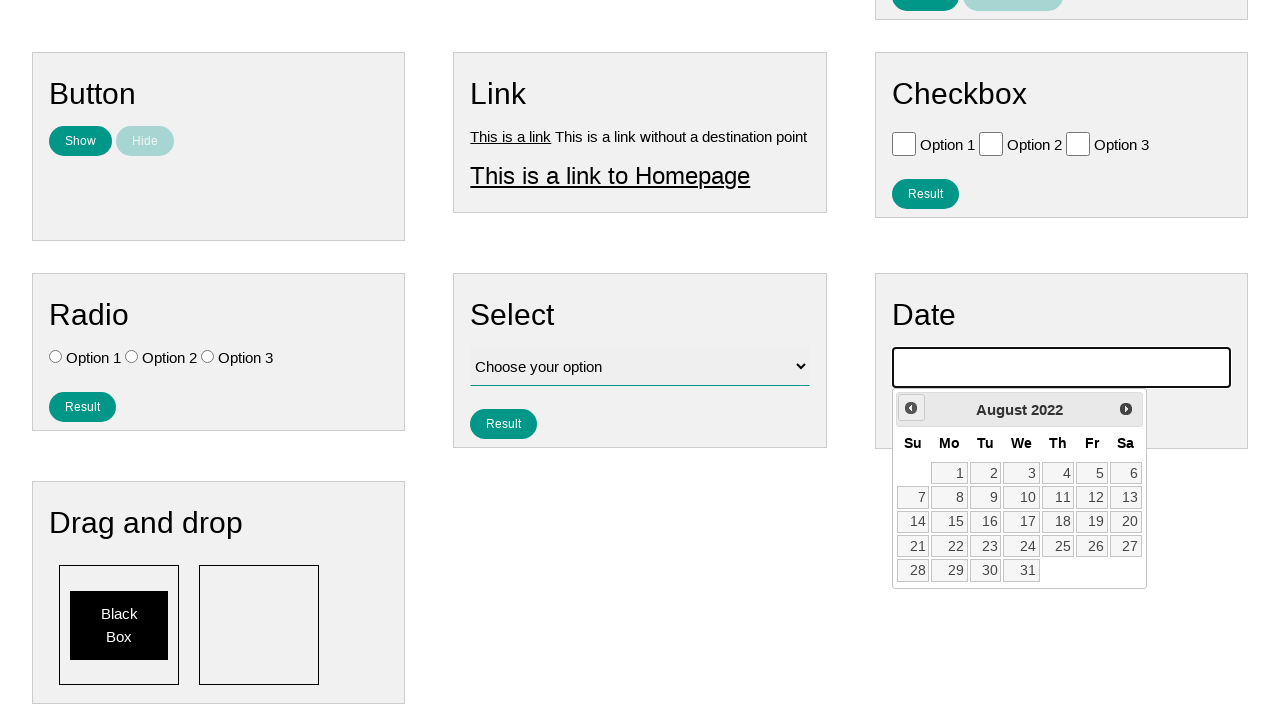

Clicked previous month button in calendar at (911, 408) on .ui-datepicker-prev
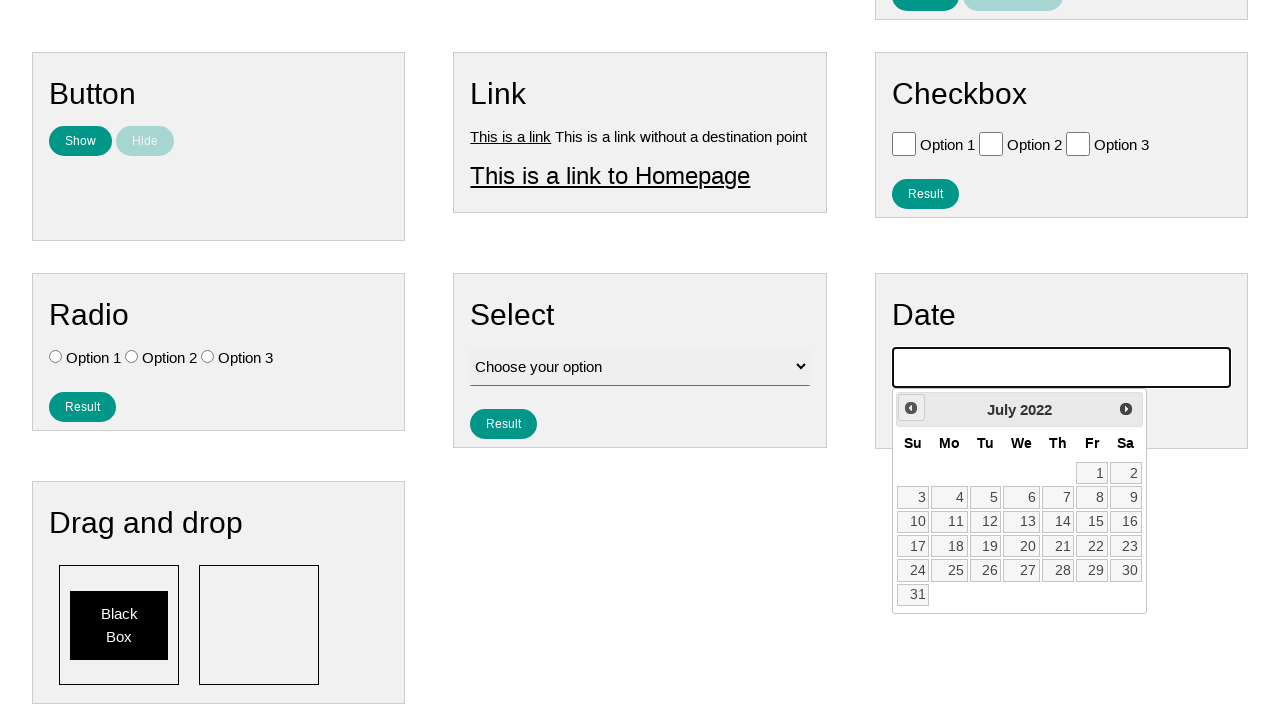

Clicked previous month button in calendar at (911, 408) on .ui-datepicker-prev
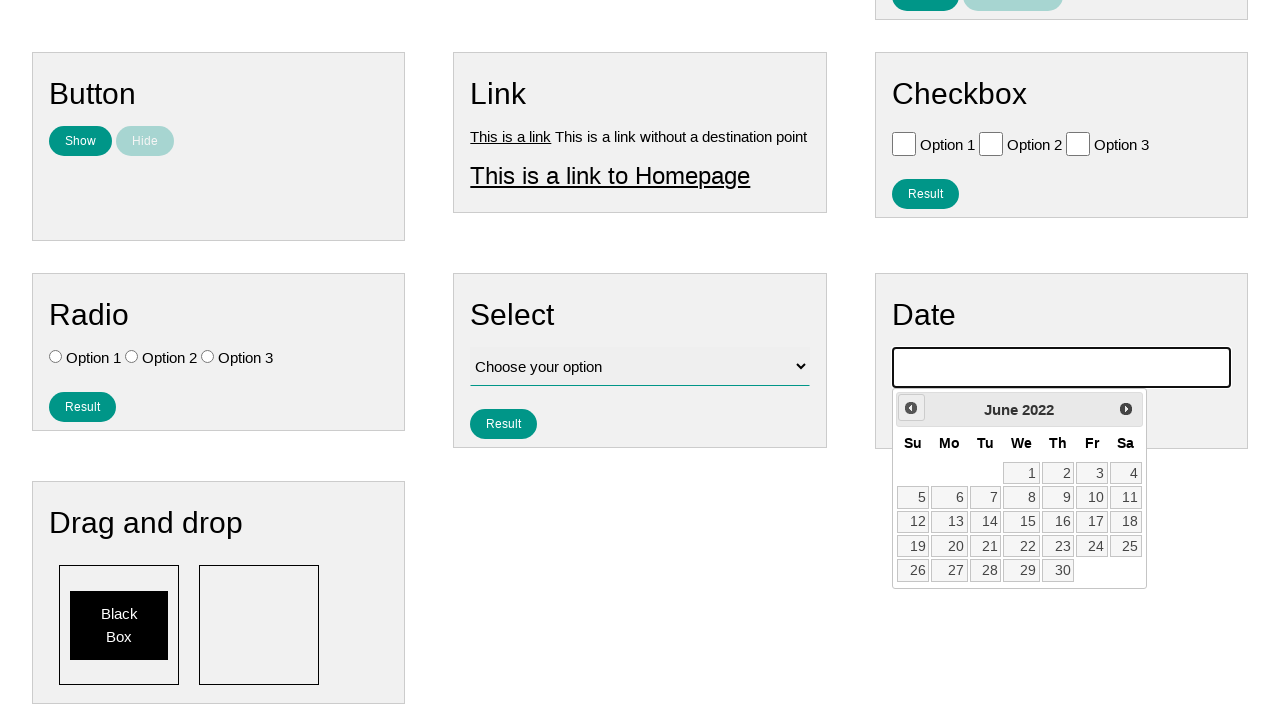

Clicked previous month button in calendar at (911, 408) on .ui-datepicker-prev
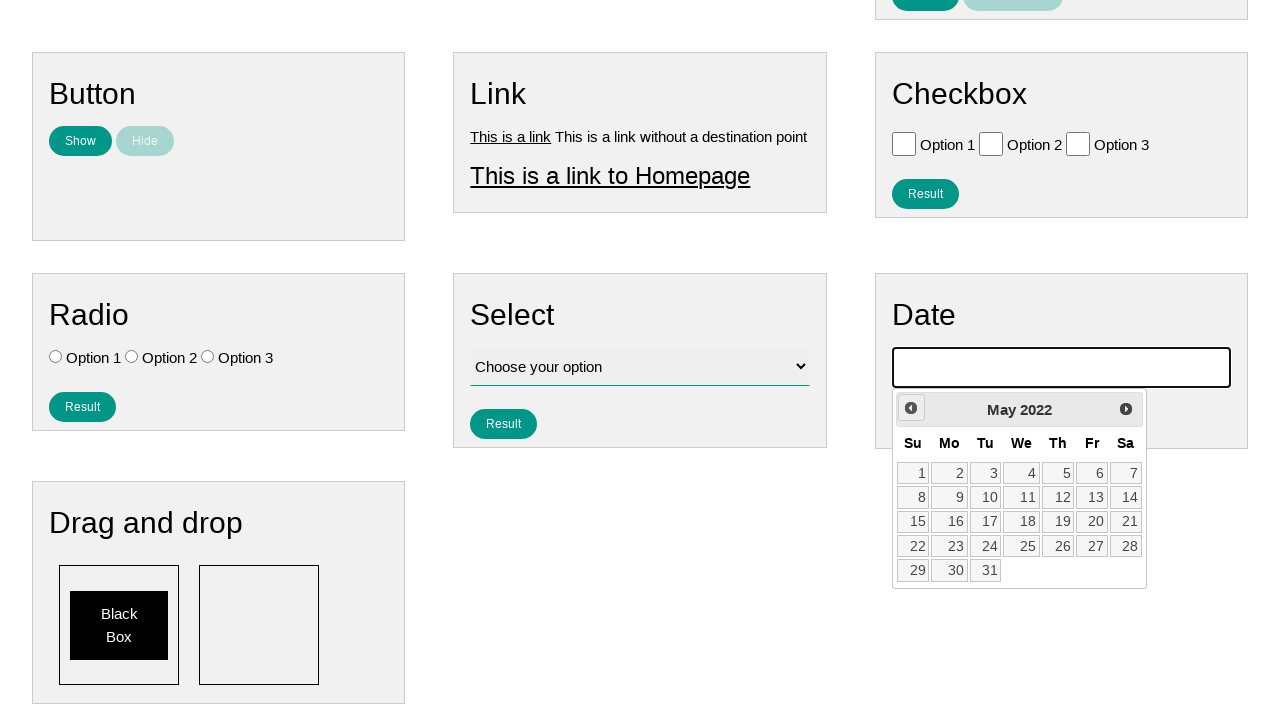

Clicked previous month button in calendar at (911, 408) on .ui-datepicker-prev
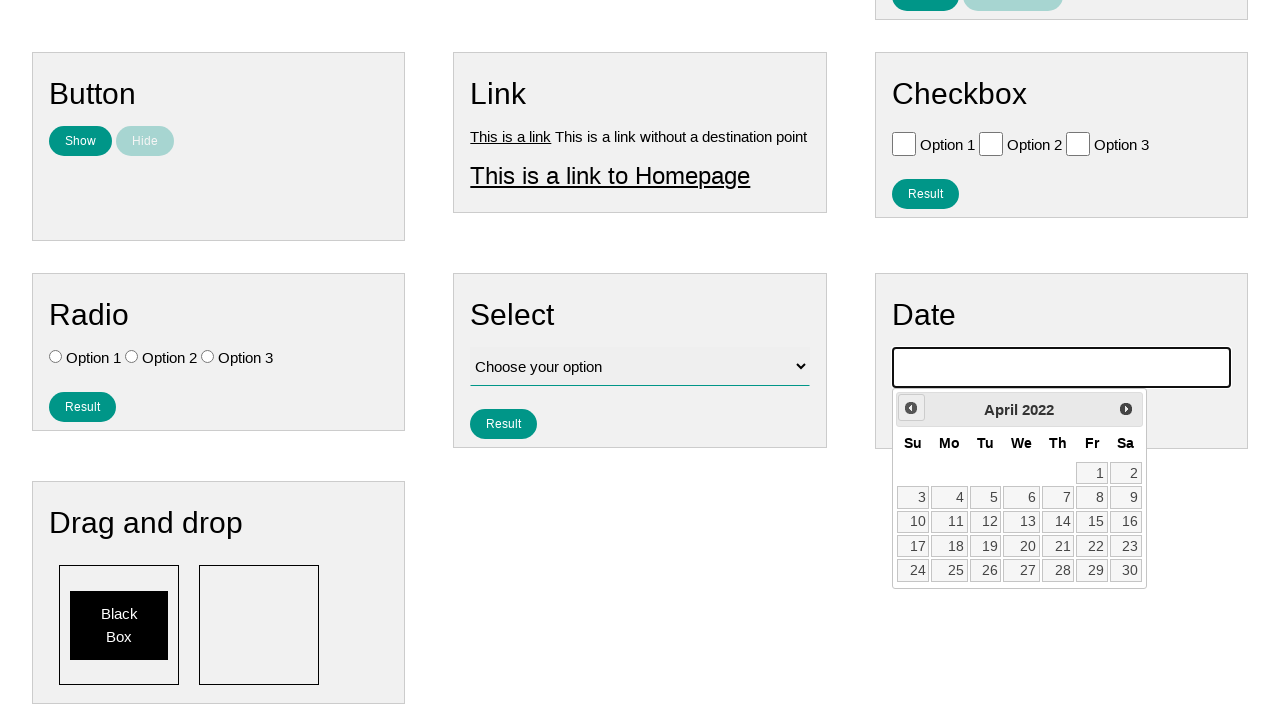

Clicked previous month button in calendar at (911, 408) on .ui-datepicker-prev
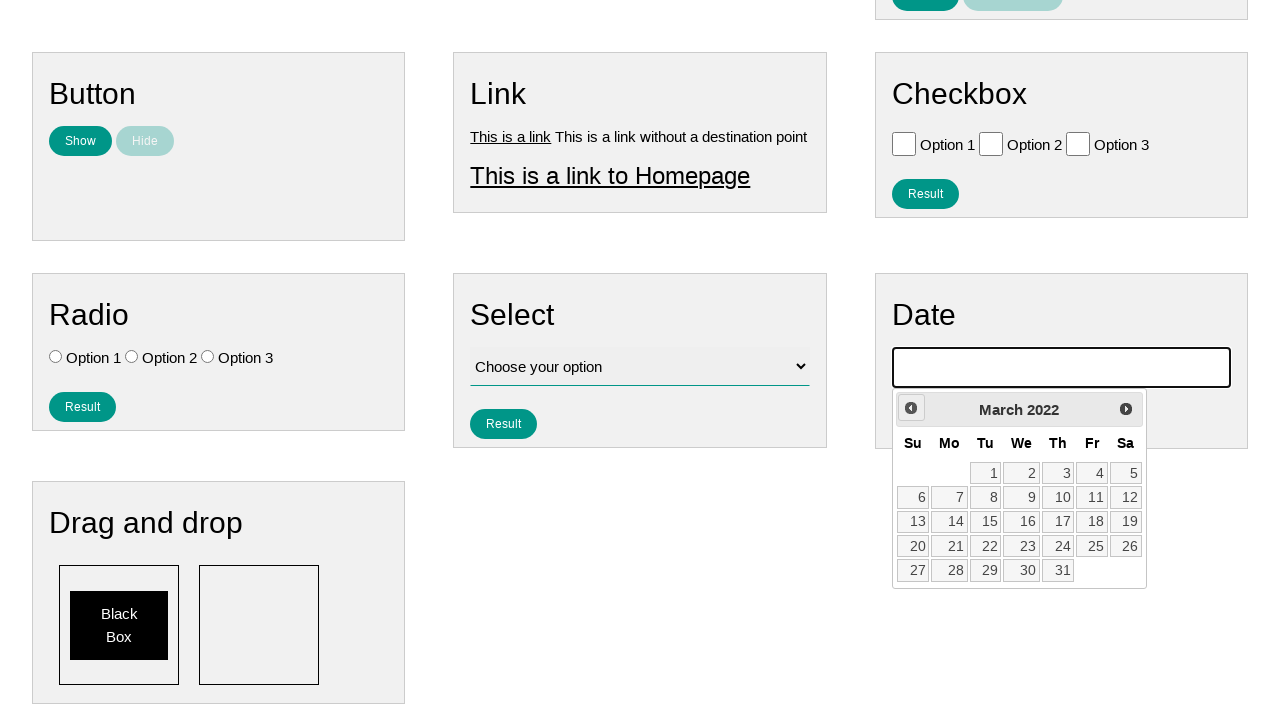

Clicked previous month button in calendar at (911, 408) on .ui-datepicker-prev
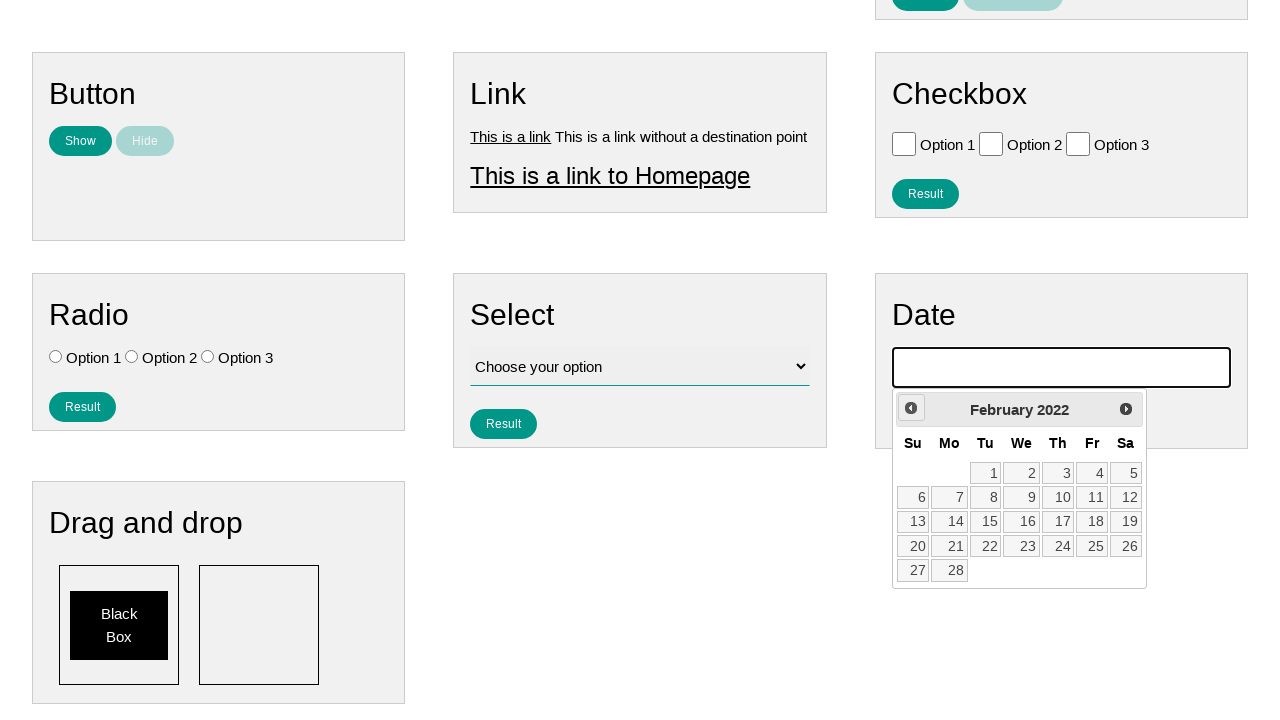

Clicked previous month button in calendar at (911, 408) on .ui-datepicker-prev
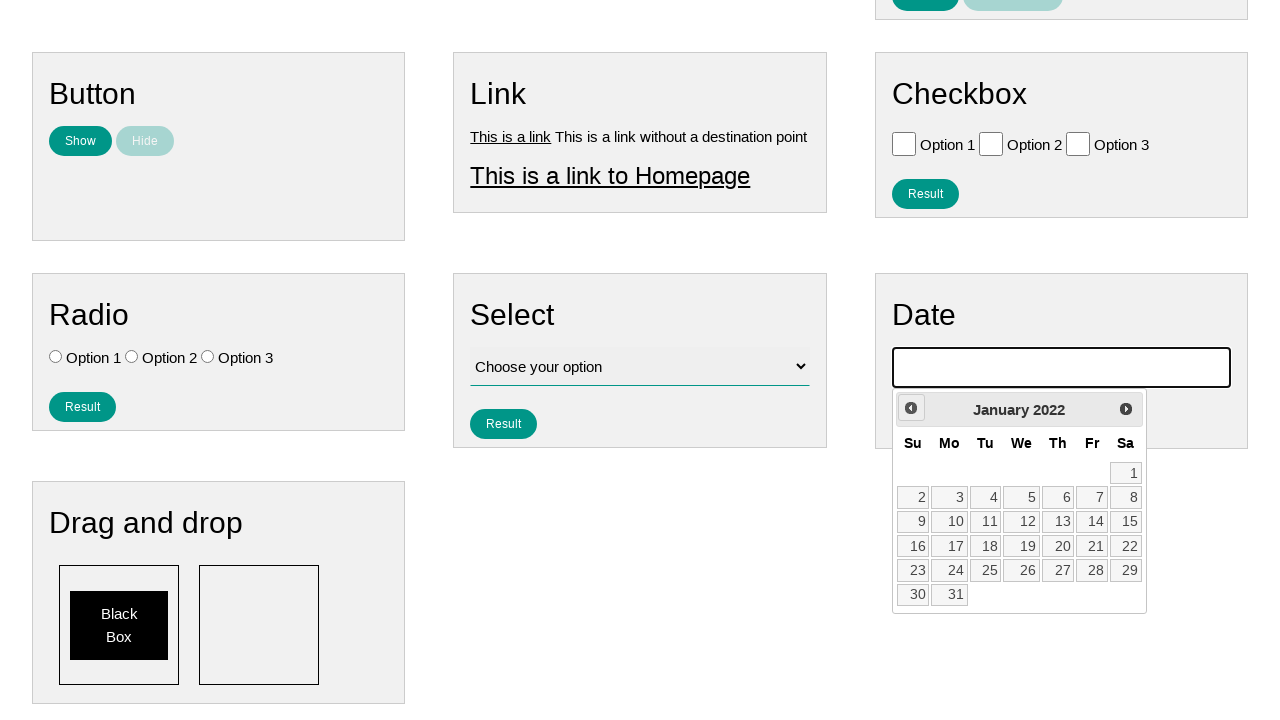

Clicked previous month button in calendar at (911, 408) on .ui-datepicker-prev
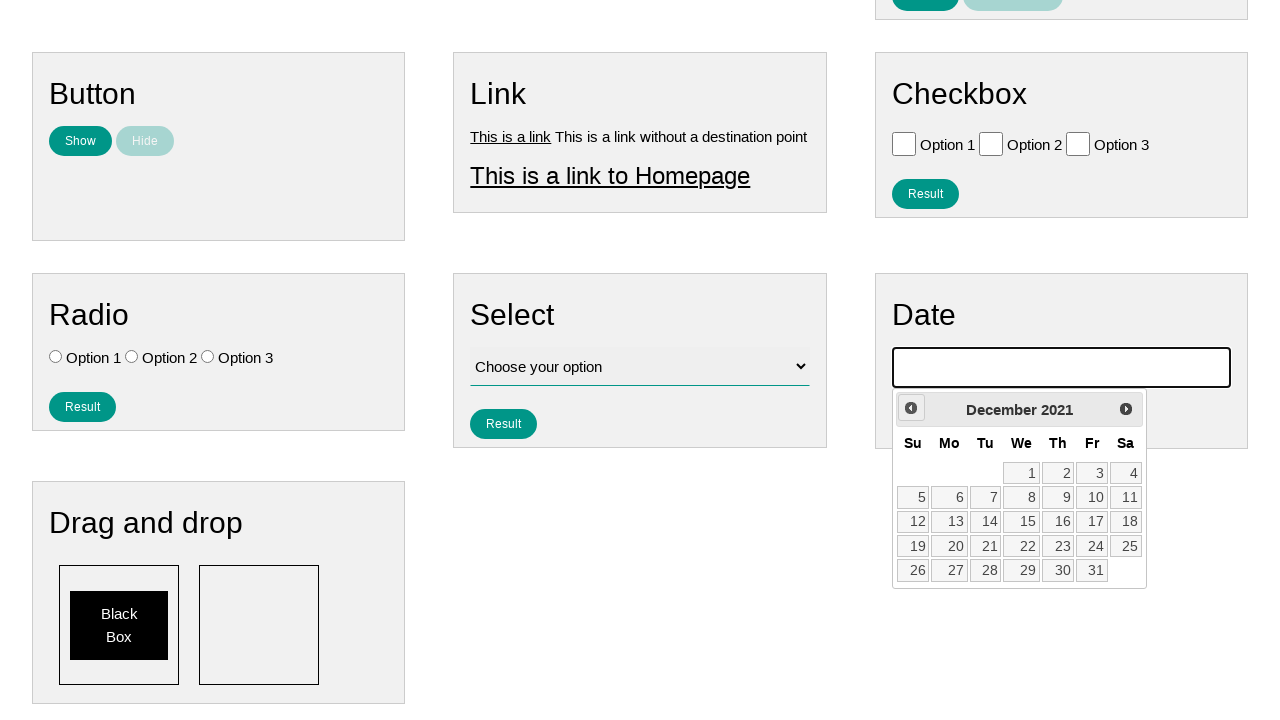

Clicked previous month button in calendar at (911, 408) on .ui-datepicker-prev
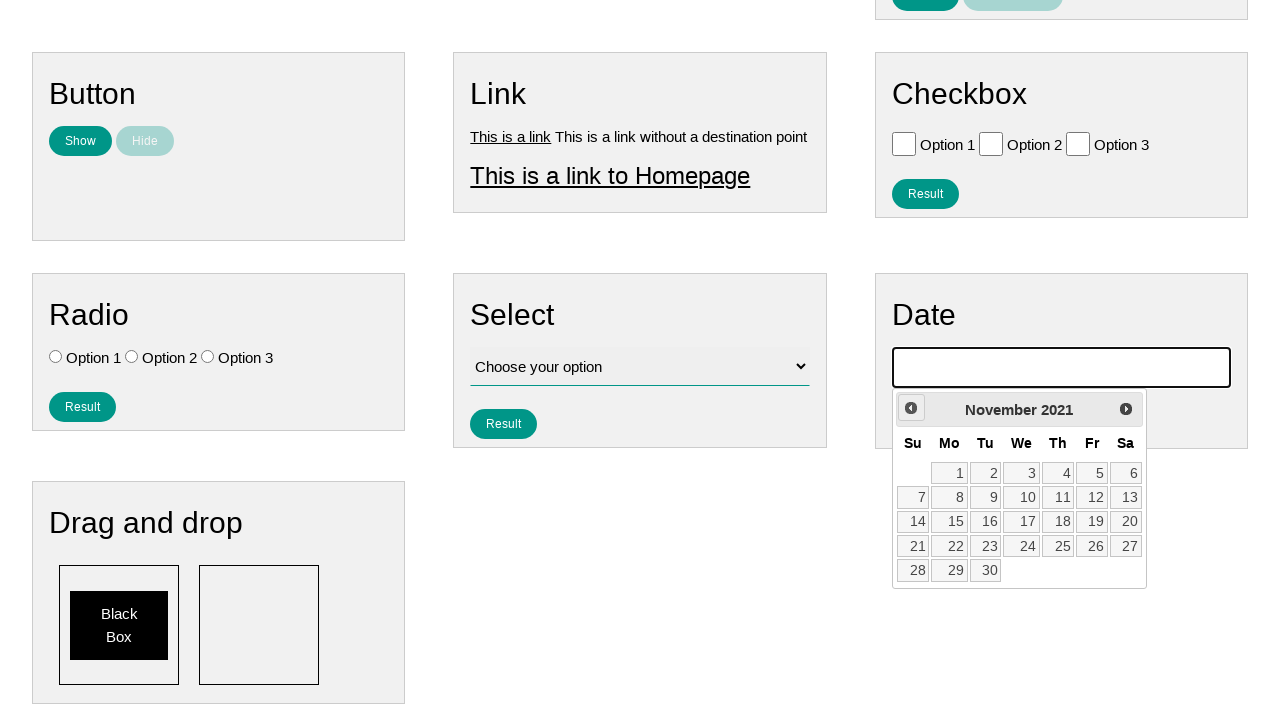

Clicked previous month button in calendar at (911, 408) on .ui-datepicker-prev
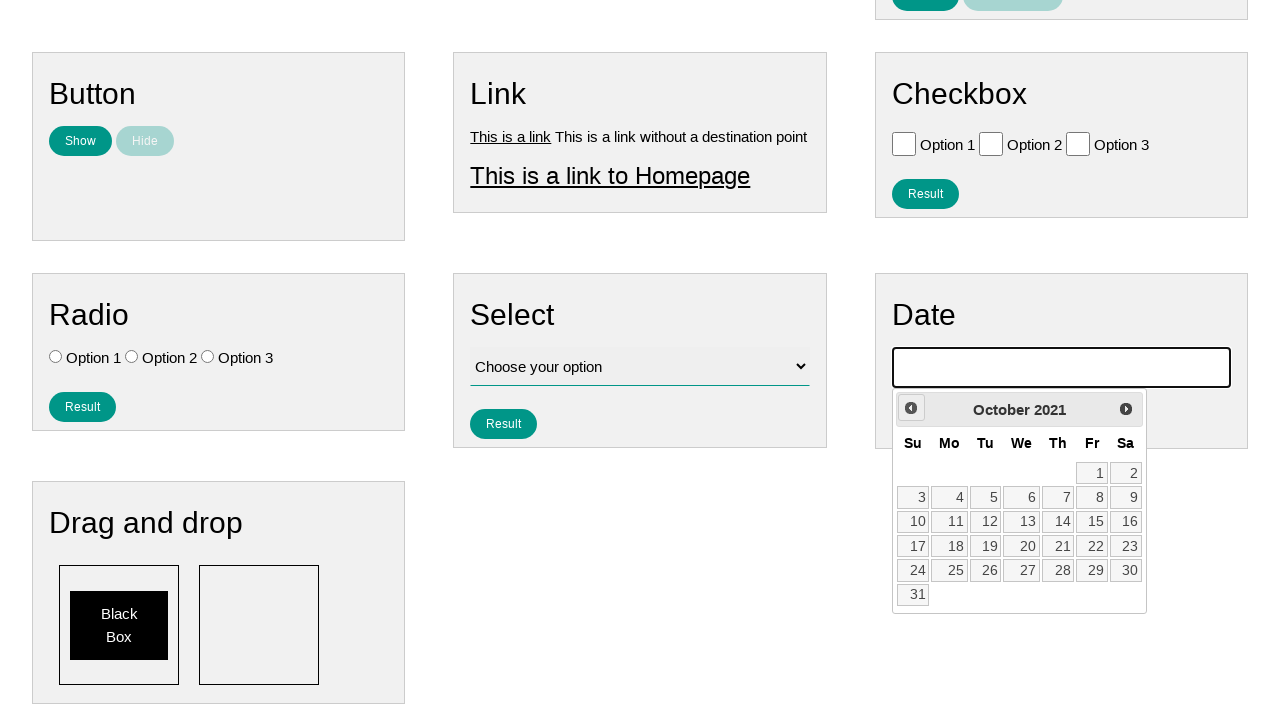

Clicked previous month button in calendar at (911, 408) on .ui-datepicker-prev
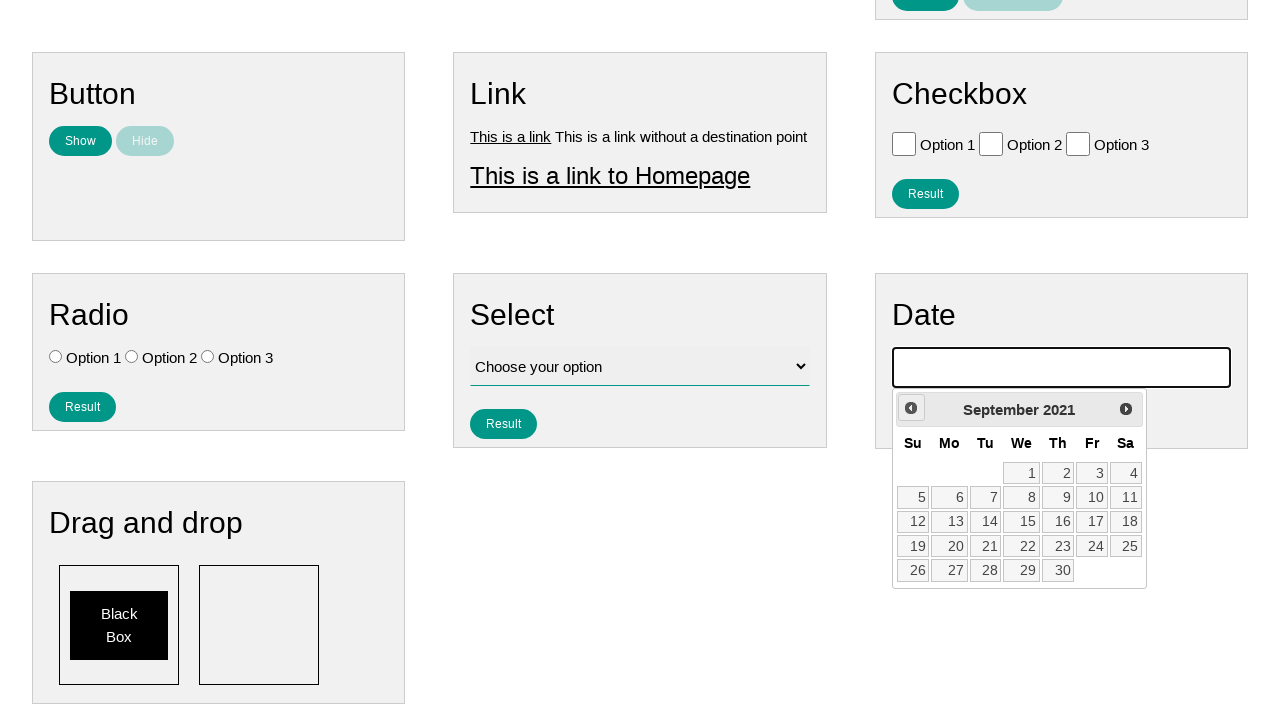

Clicked previous month button in calendar at (911, 408) on .ui-datepicker-prev
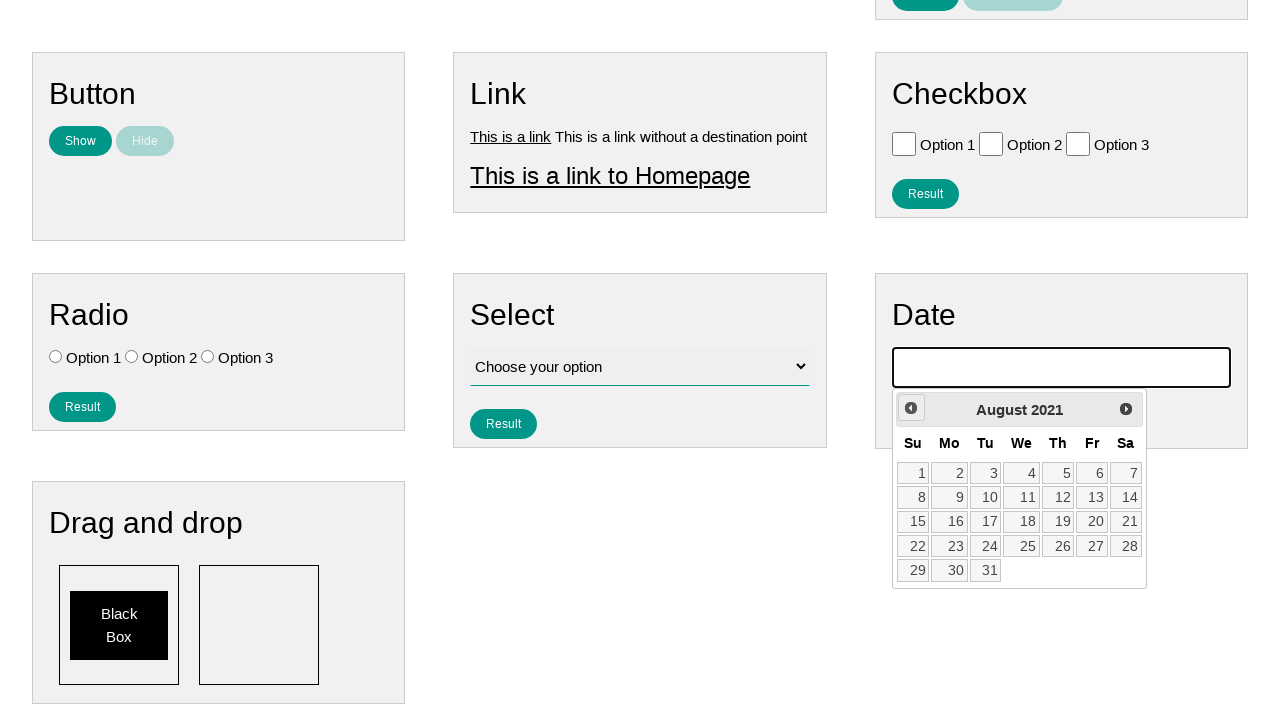

Clicked previous month button in calendar at (911, 408) on .ui-datepicker-prev
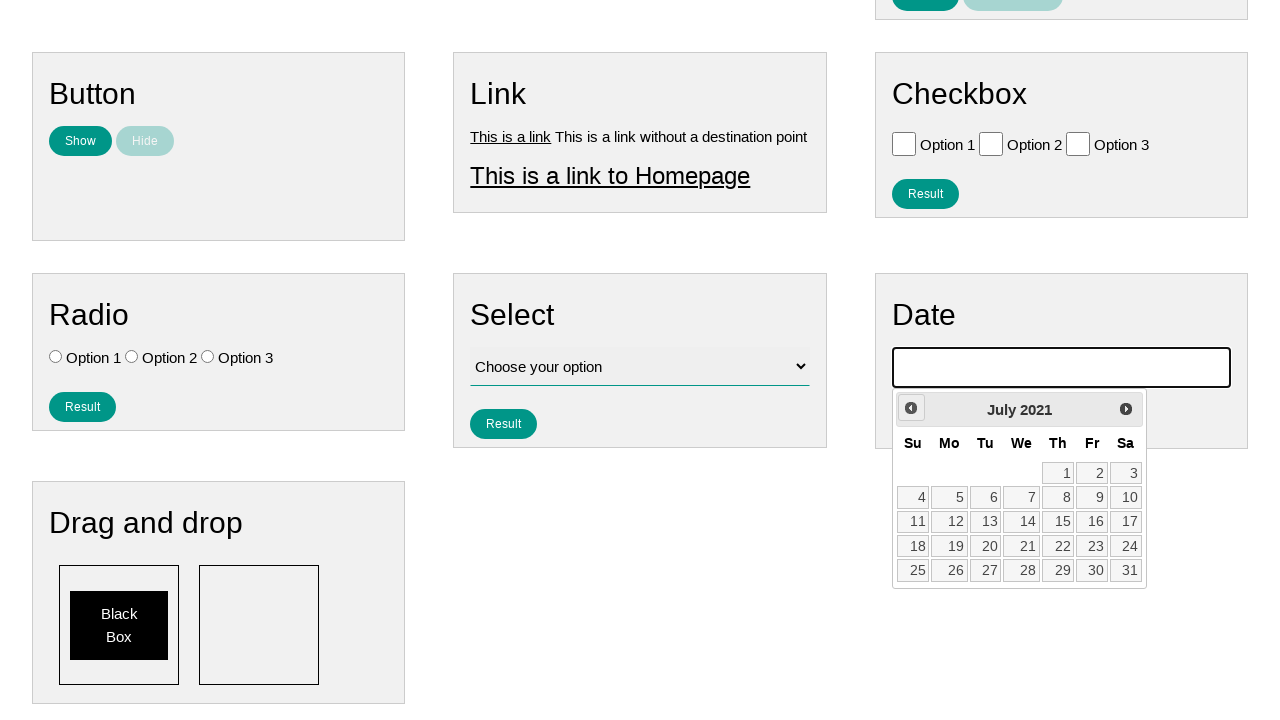

Clicked previous month button in calendar at (911, 408) on .ui-datepicker-prev
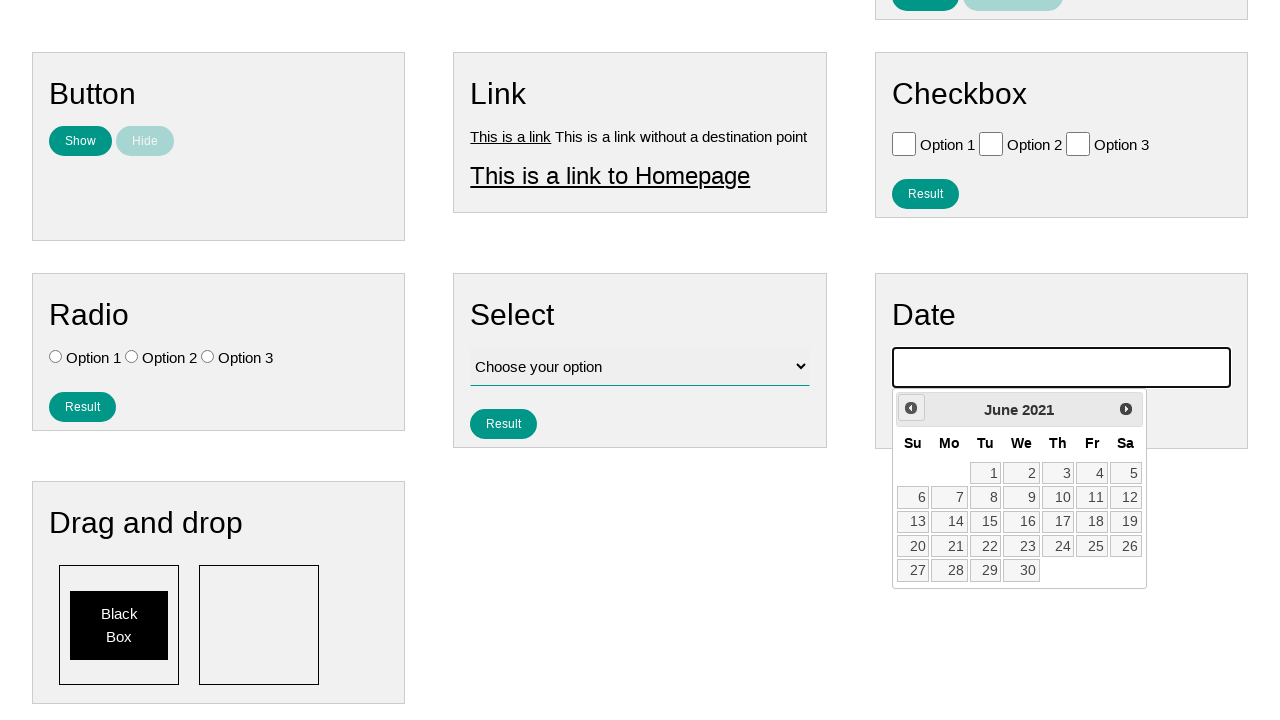

Clicked previous month button in calendar at (911, 408) on .ui-datepicker-prev
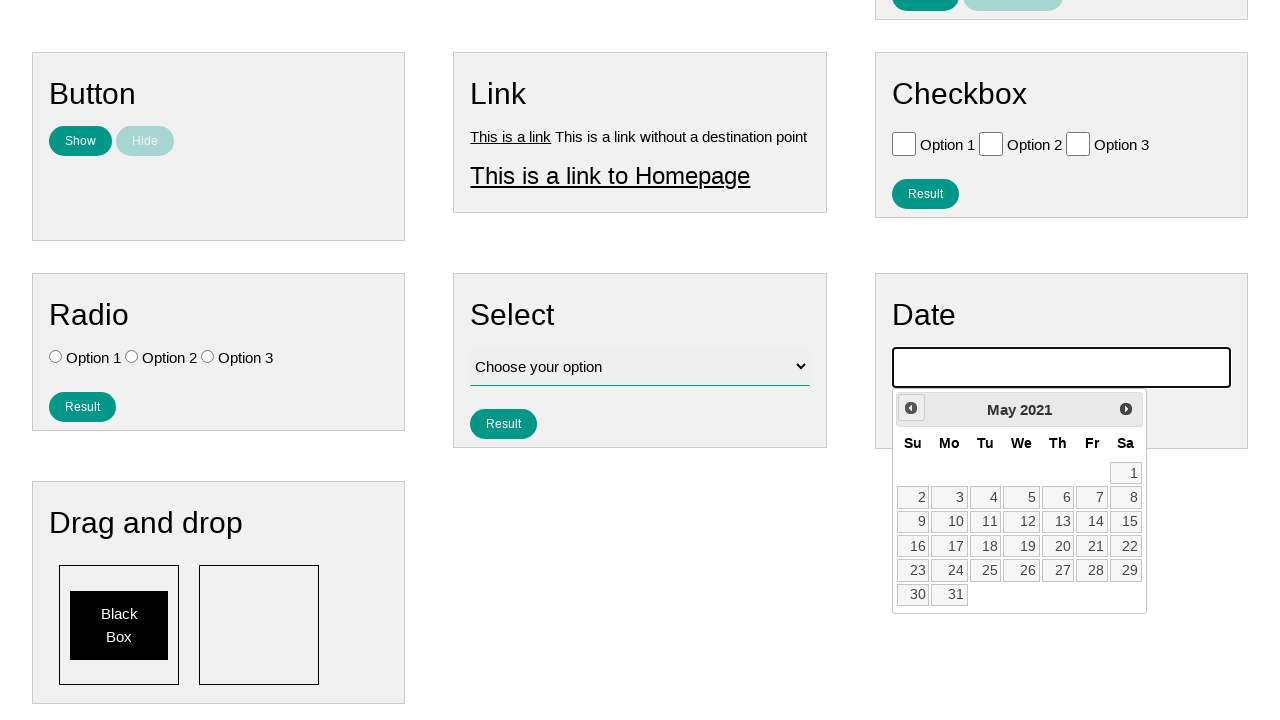

Clicked previous month button in calendar at (911, 408) on .ui-datepicker-prev
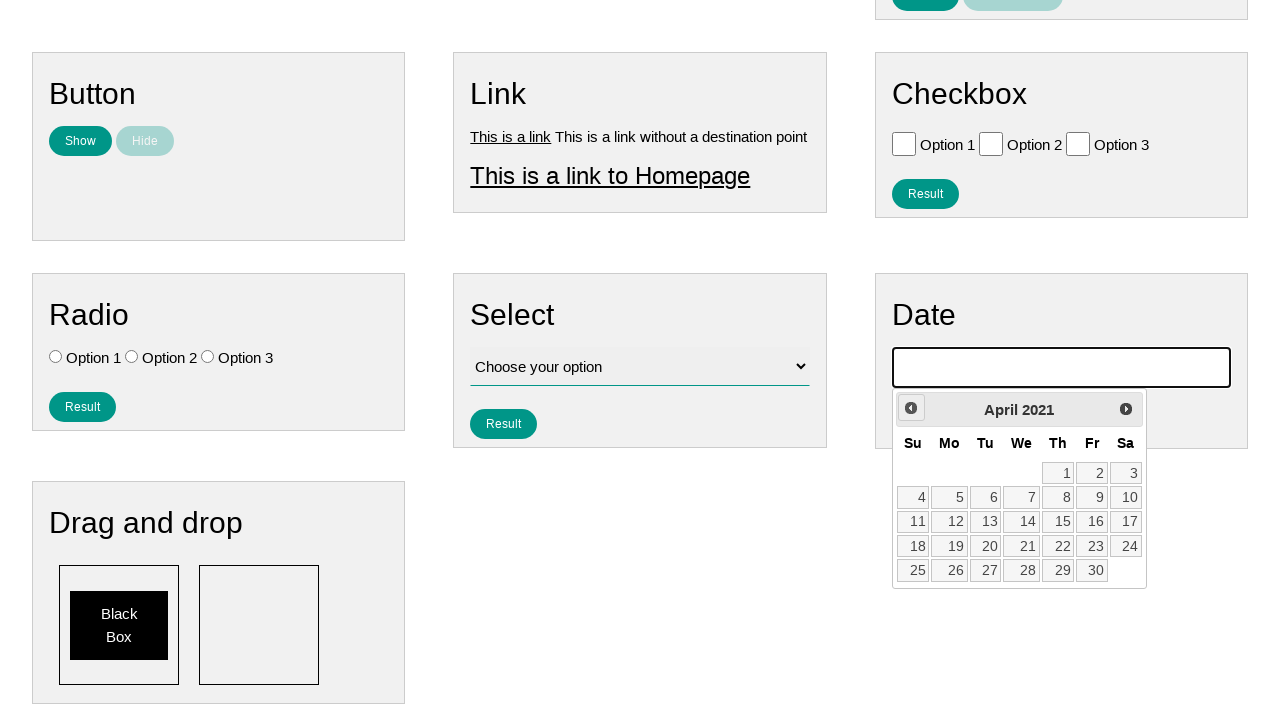

Clicked previous month button in calendar at (911, 408) on .ui-datepicker-prev
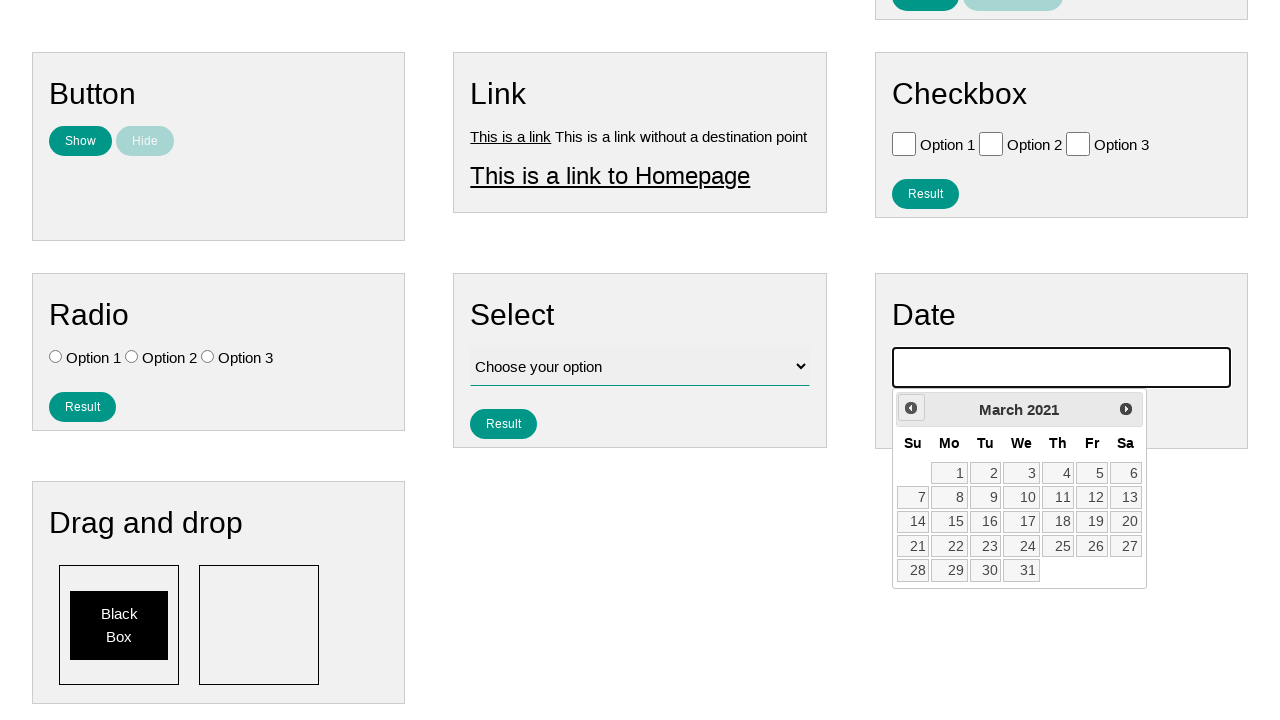

Clicked previous month button in calendar at (911, 408) on .ui-datepicker-prev
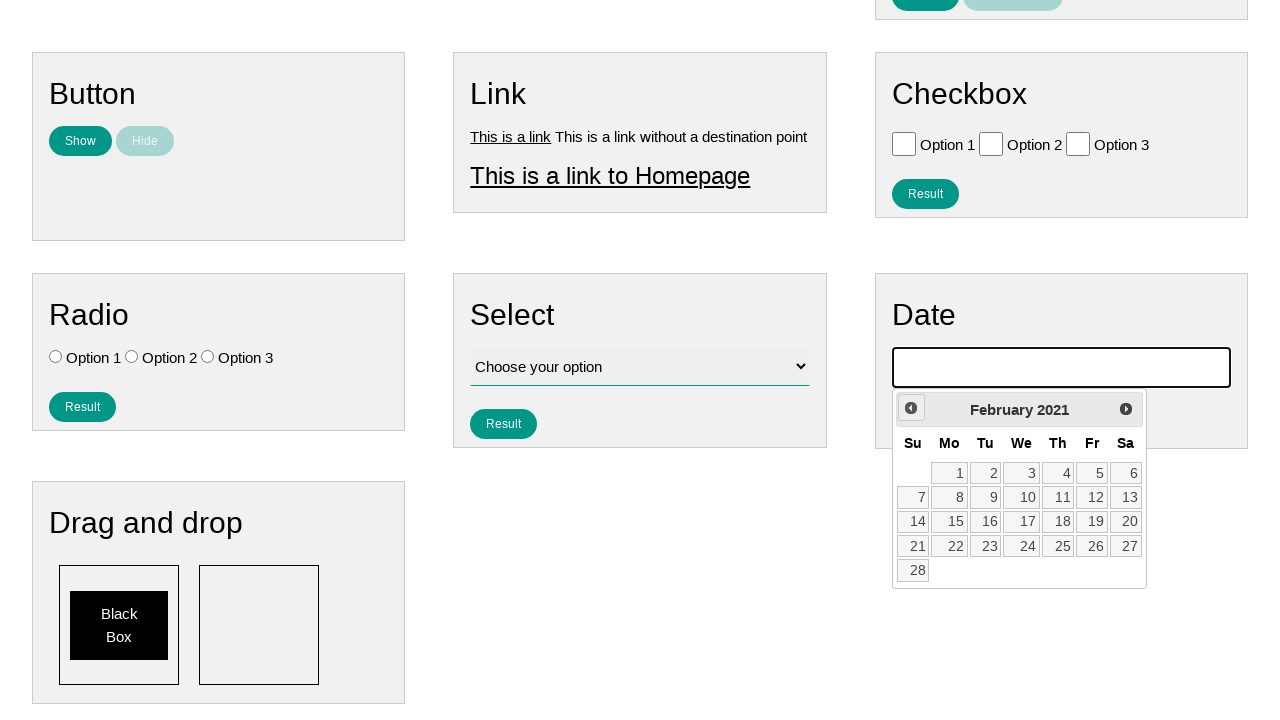

Clicked previous month button in calendar at (911, 408) on .ui-datepicker-prev
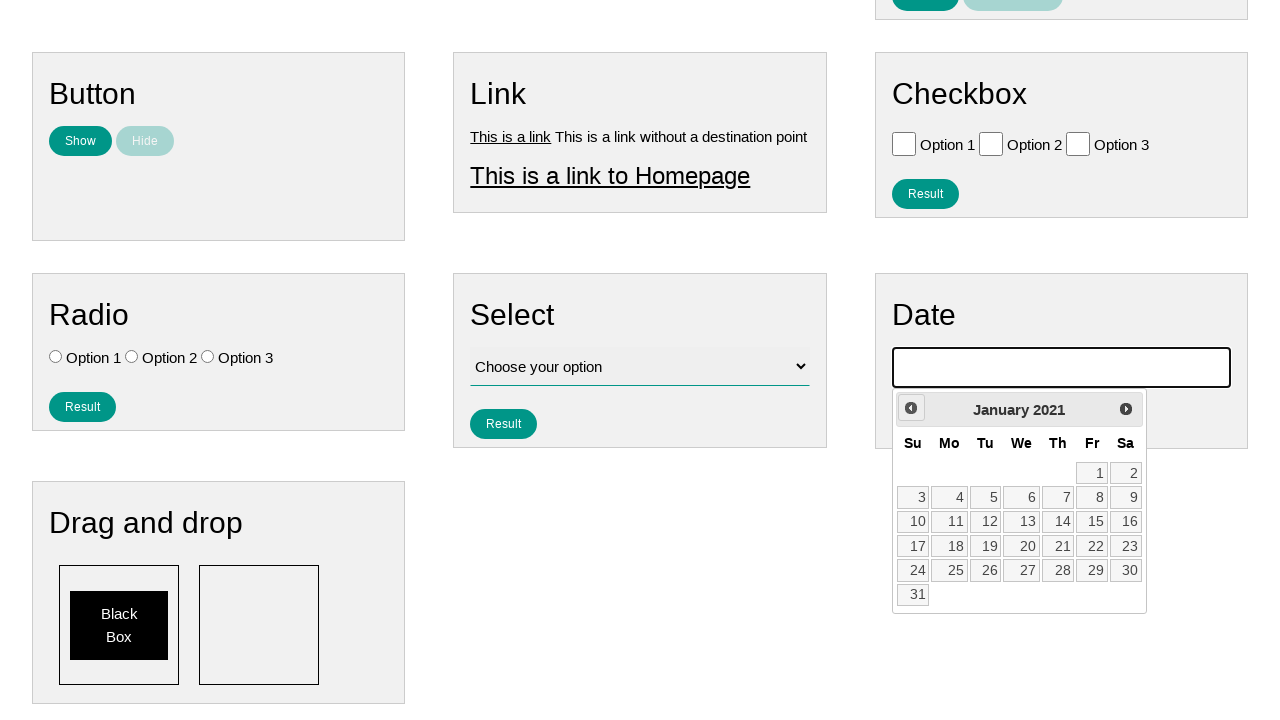

Clicked previous month button in calendar at (911, 408) on .ui-datepicker-prev
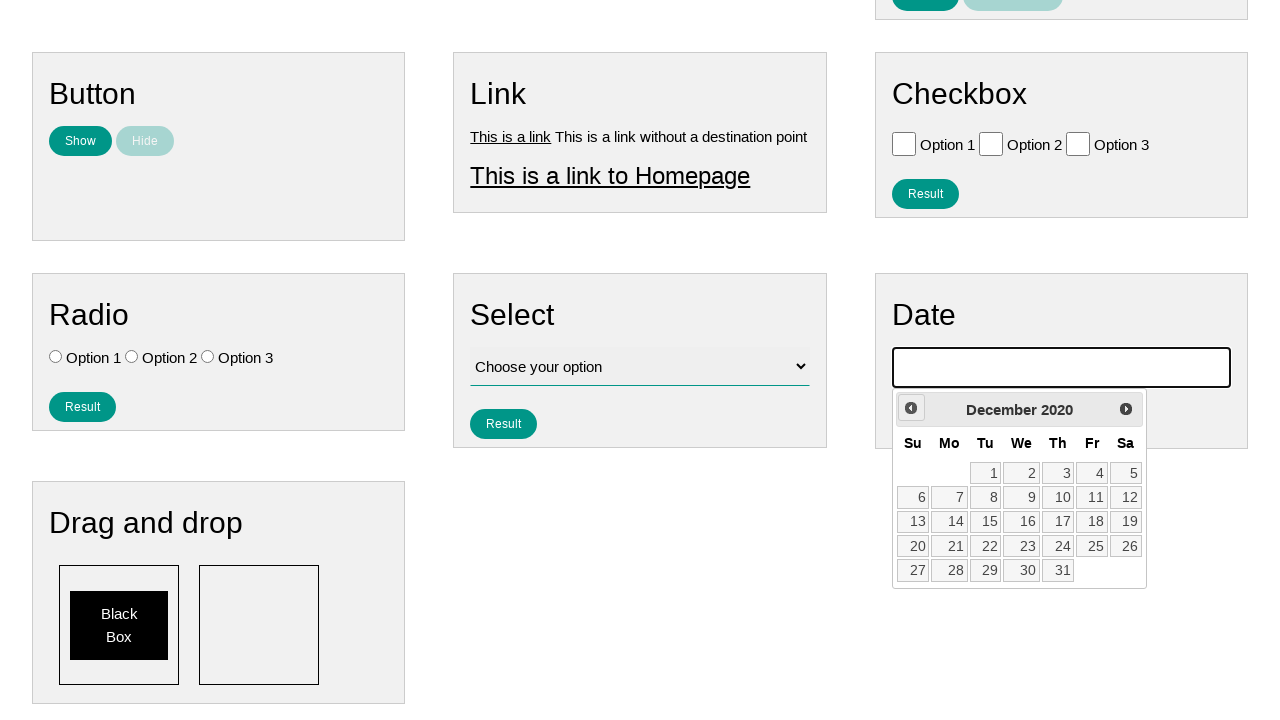

Clicked previous month button in calendar at (911, 408) on .ui-datepicker-prev
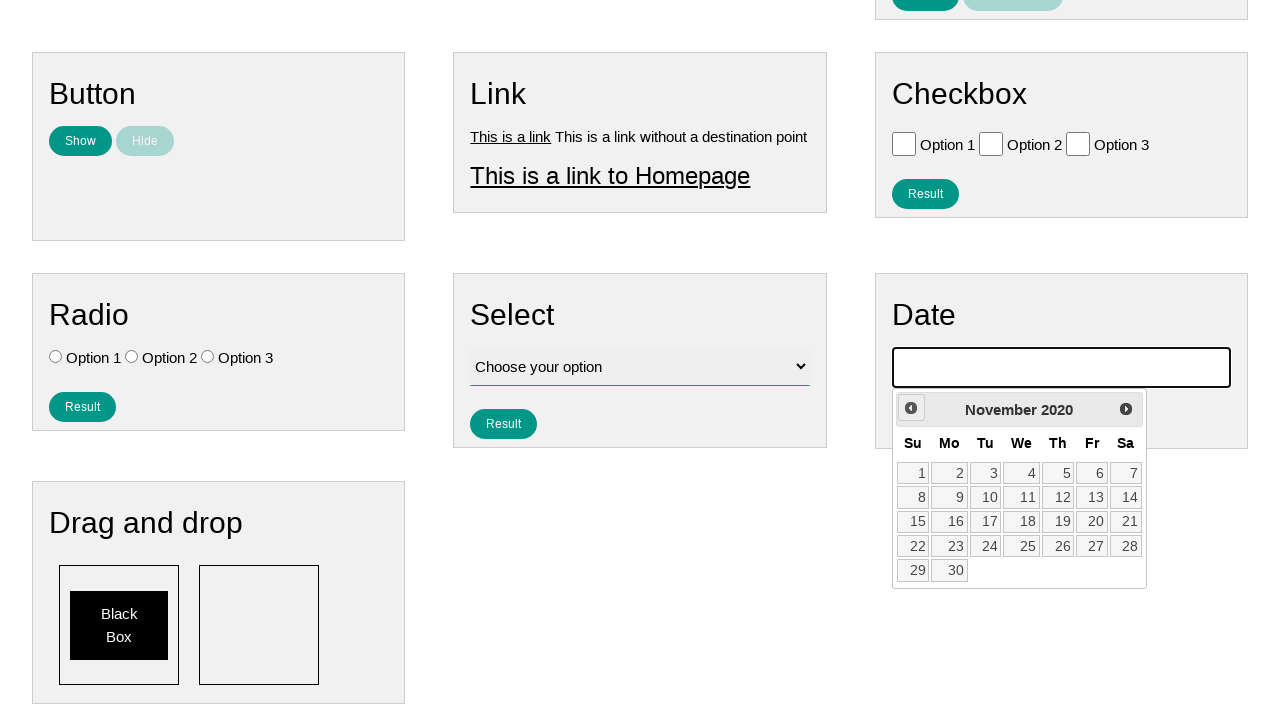

Clicked previous month button in calendar at (911, 408) on .ui-datepicker-prev
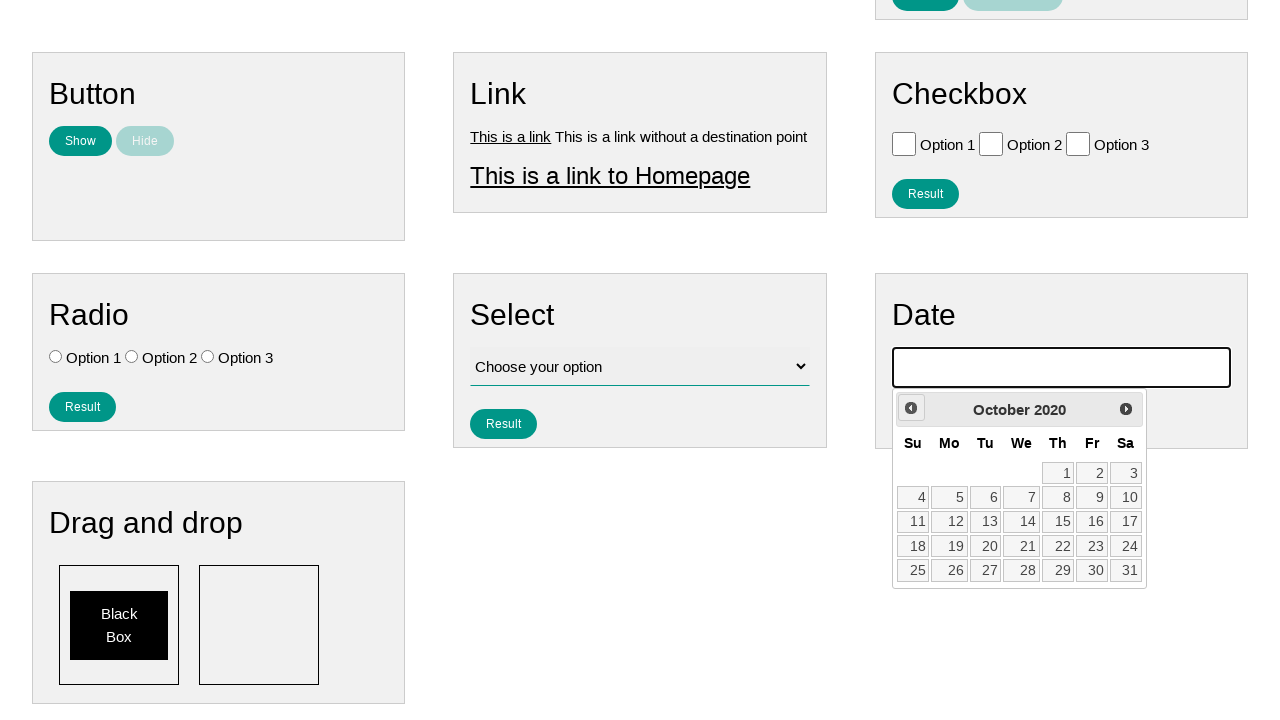

Clicked previous month button in calendar at (911, 408) on .ui-datepicker-prev
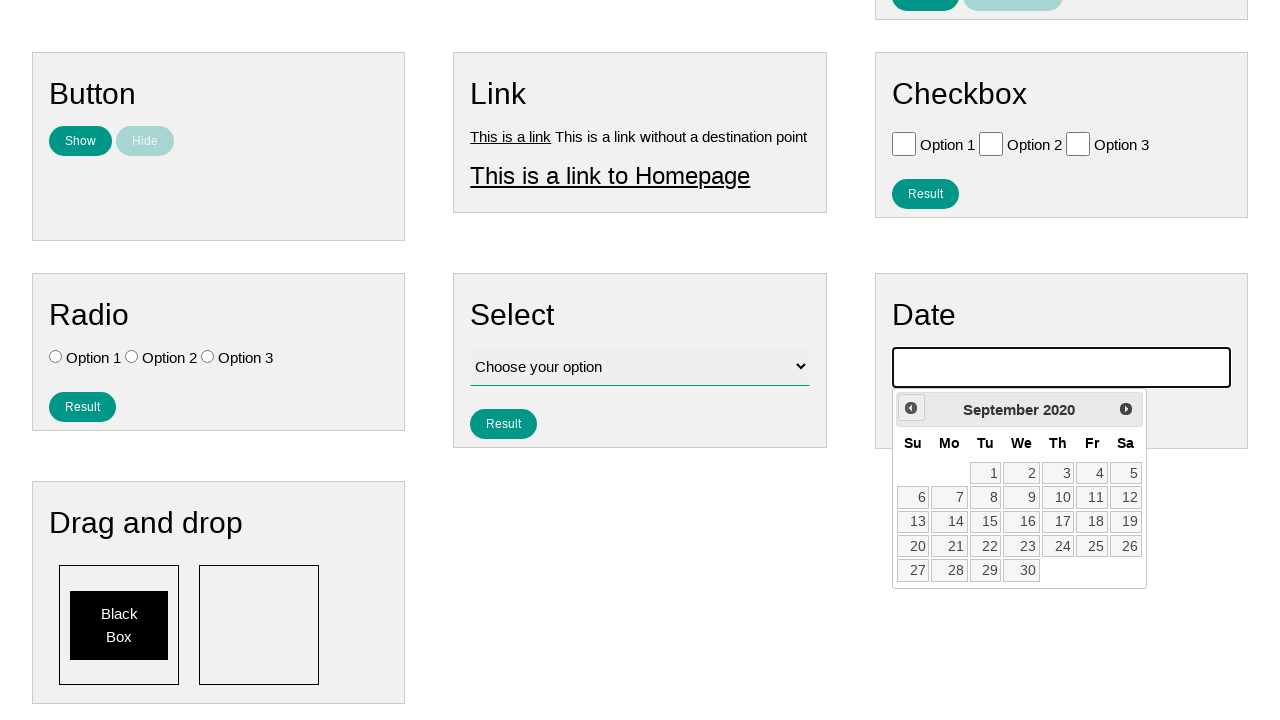

Clicked previous month button in calendar at (911, 408) on .ui-datepicker-prev
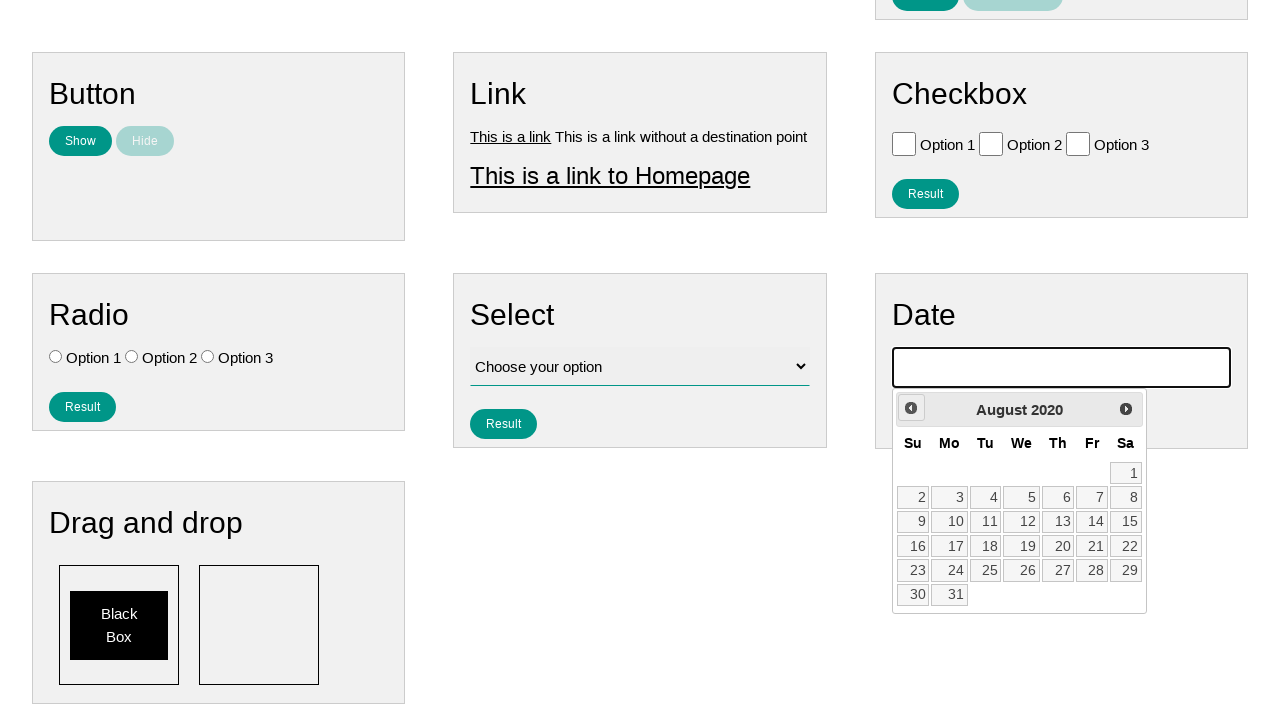

Clicked previous month button in calendar at (911, 408) on .ui-datepicker-prev
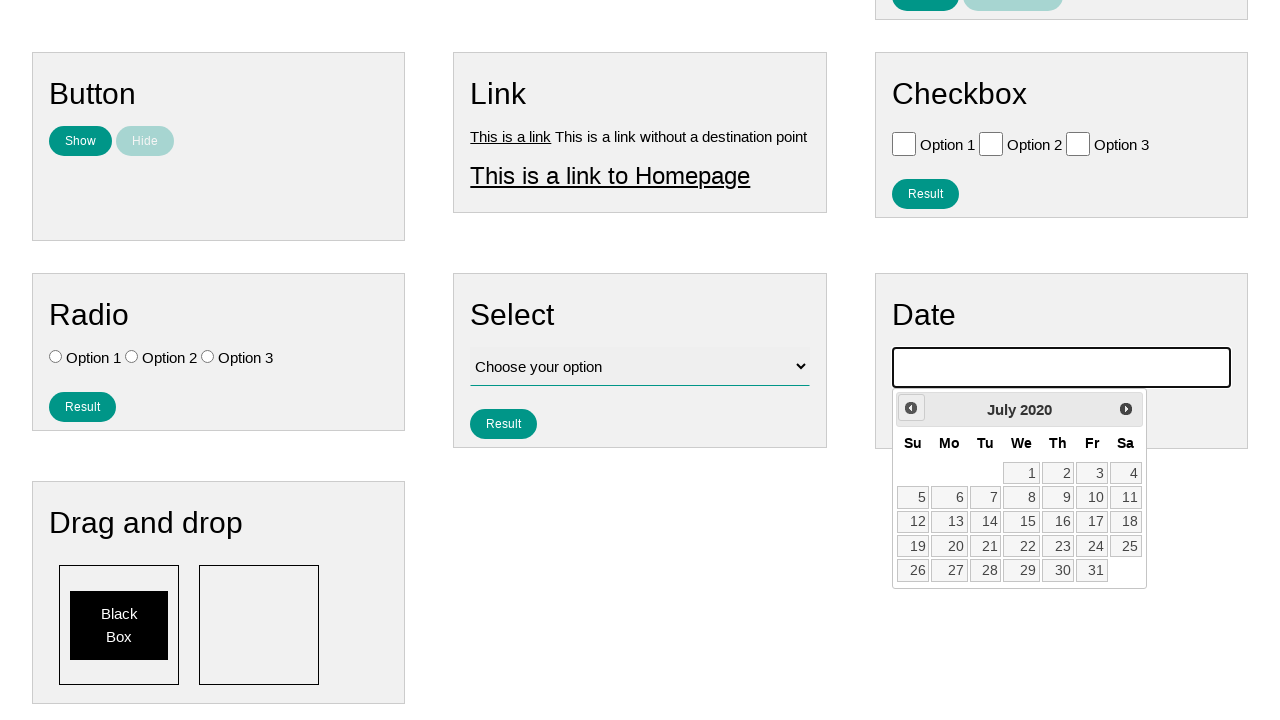

Clicked previous month button in calendar at (911, 408) on .ui-datepicker-prev
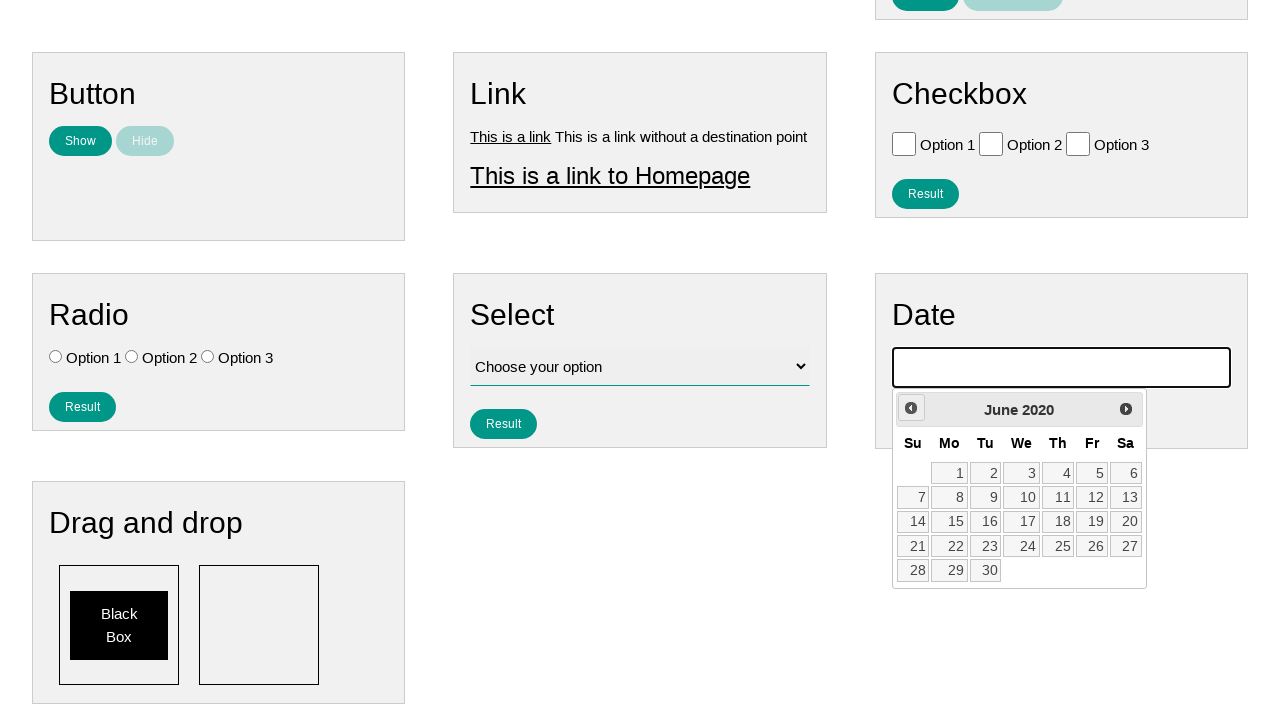

Clicked previous month button in calendar at (911, 408) on .ui-datepicker-prev
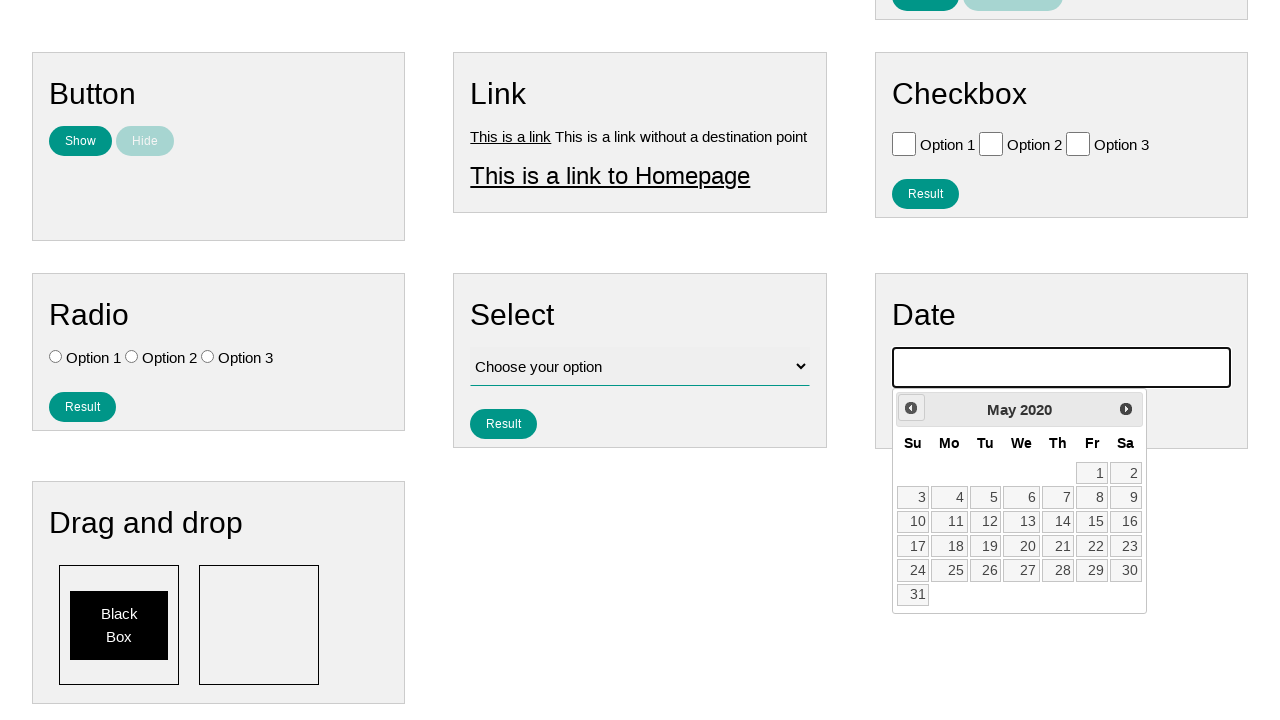

Clicked previous month button in calendar at (911, 408) on .ui-datepicker-prev
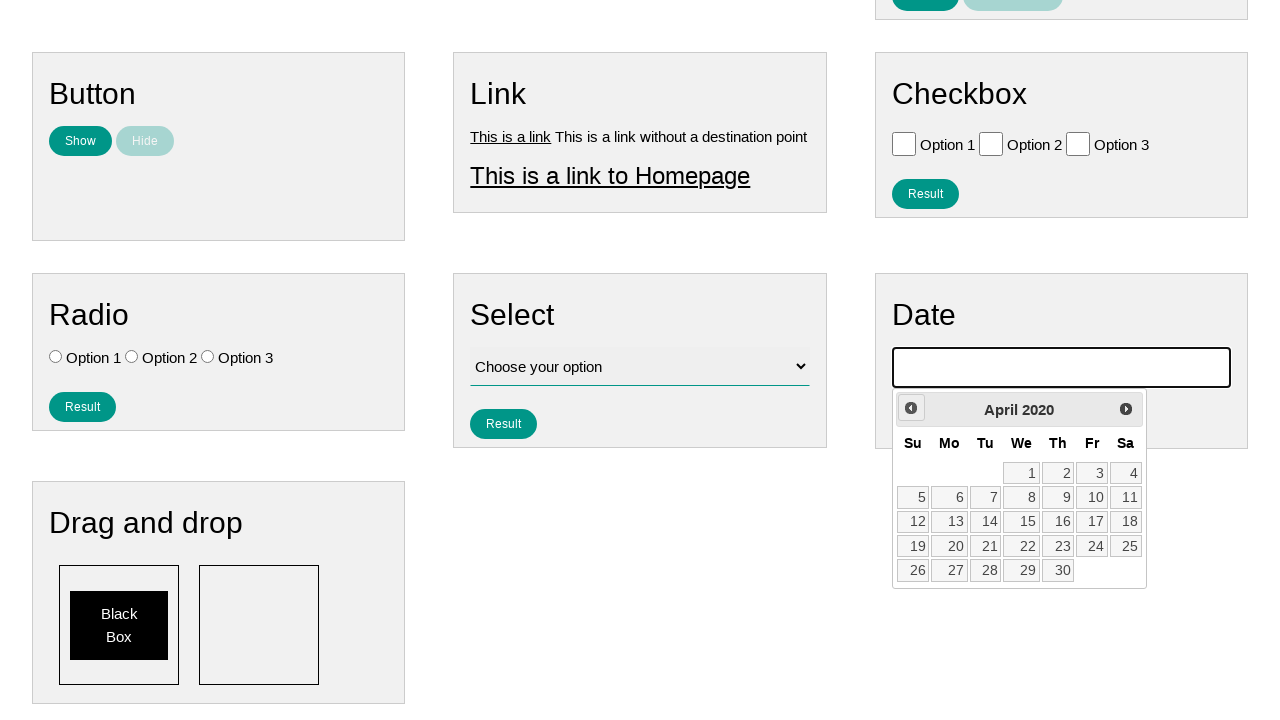

Clicked previous month button in calendar at (911, 408) on .ui-datepicker-prev
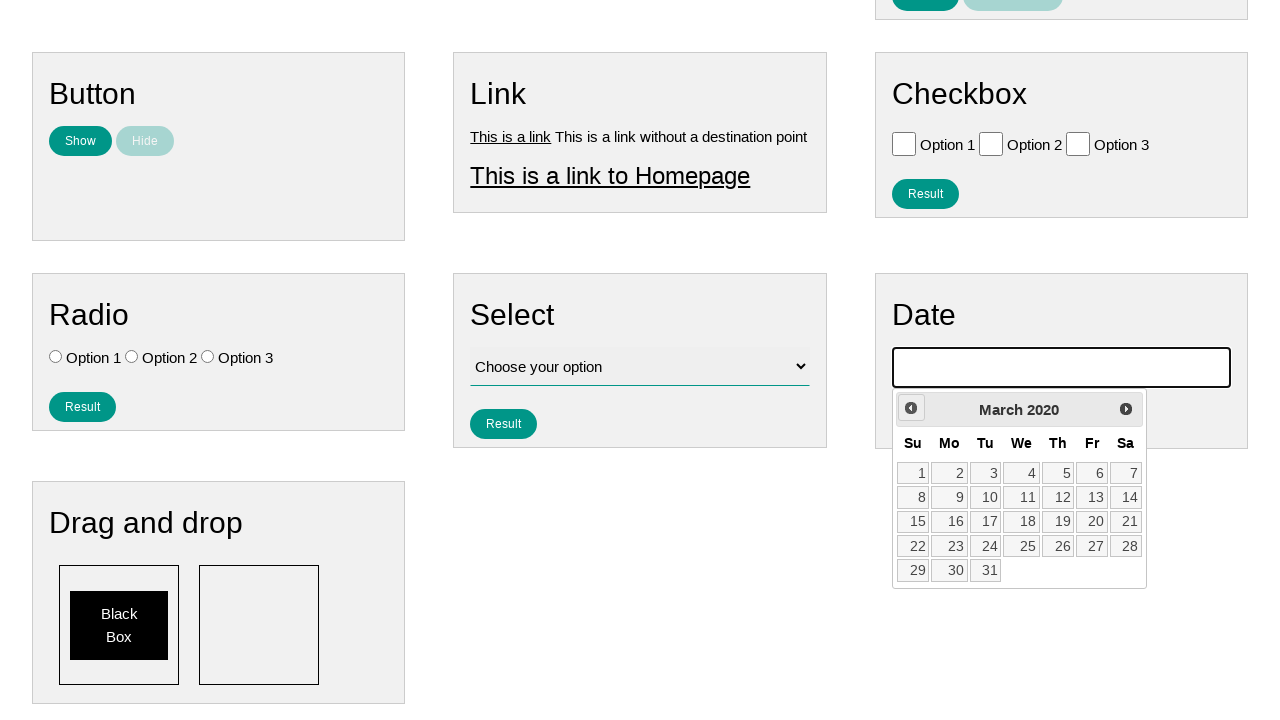

Clicked previous month button in calendar at (911, 408) on .ui-datepicker-prev
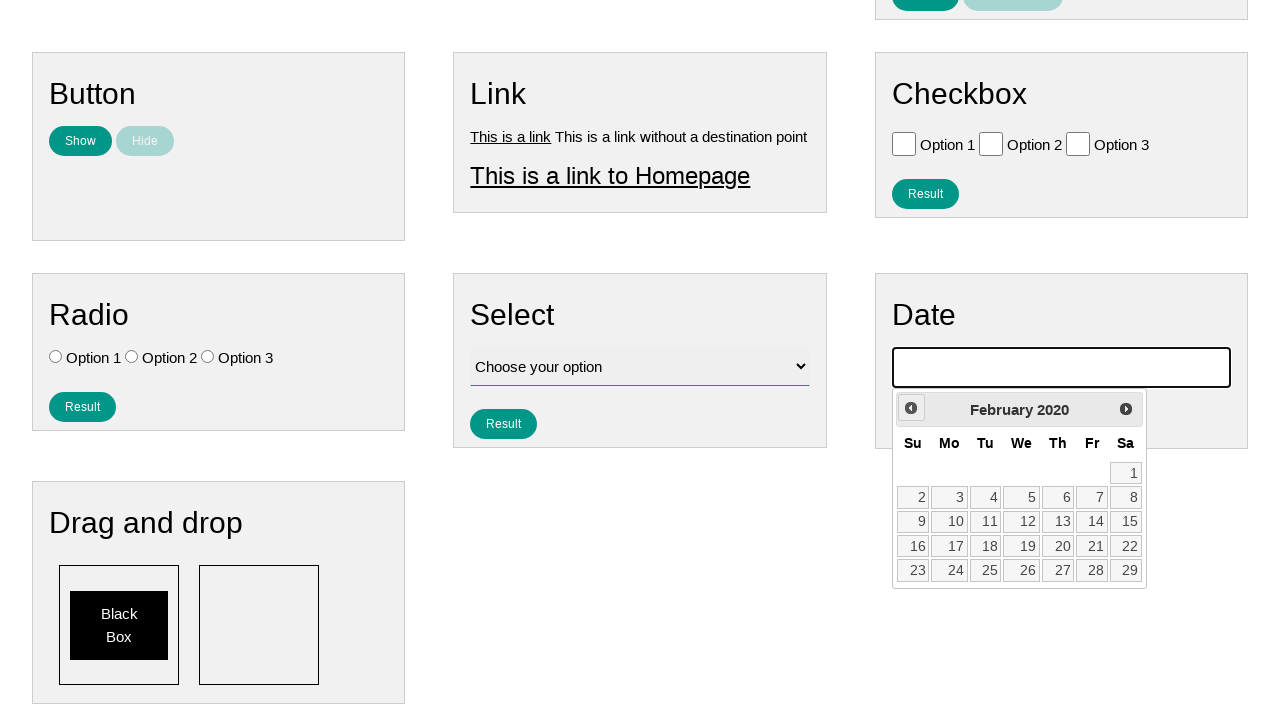

Clicked previous month button in calendar at (911, 408) on .ui-datepicker-prev
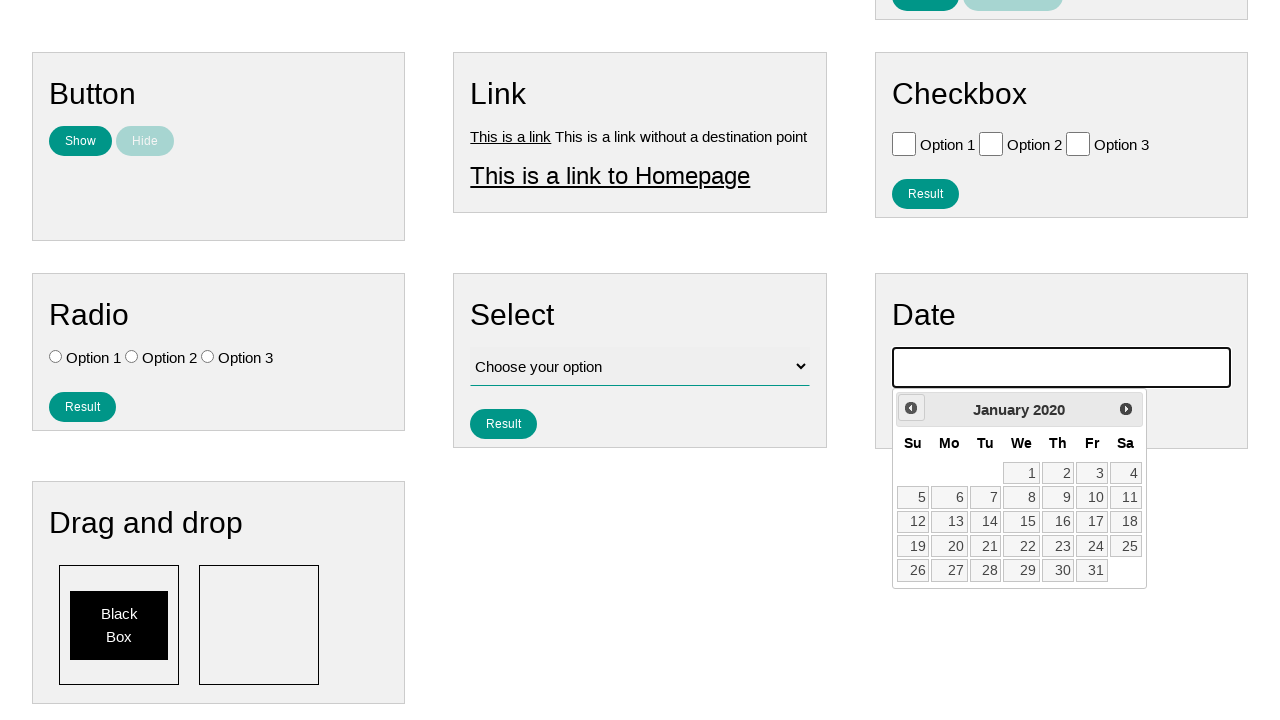

Clicked previous month button in calendar at (911, 408) on .ui-datepicker-prev
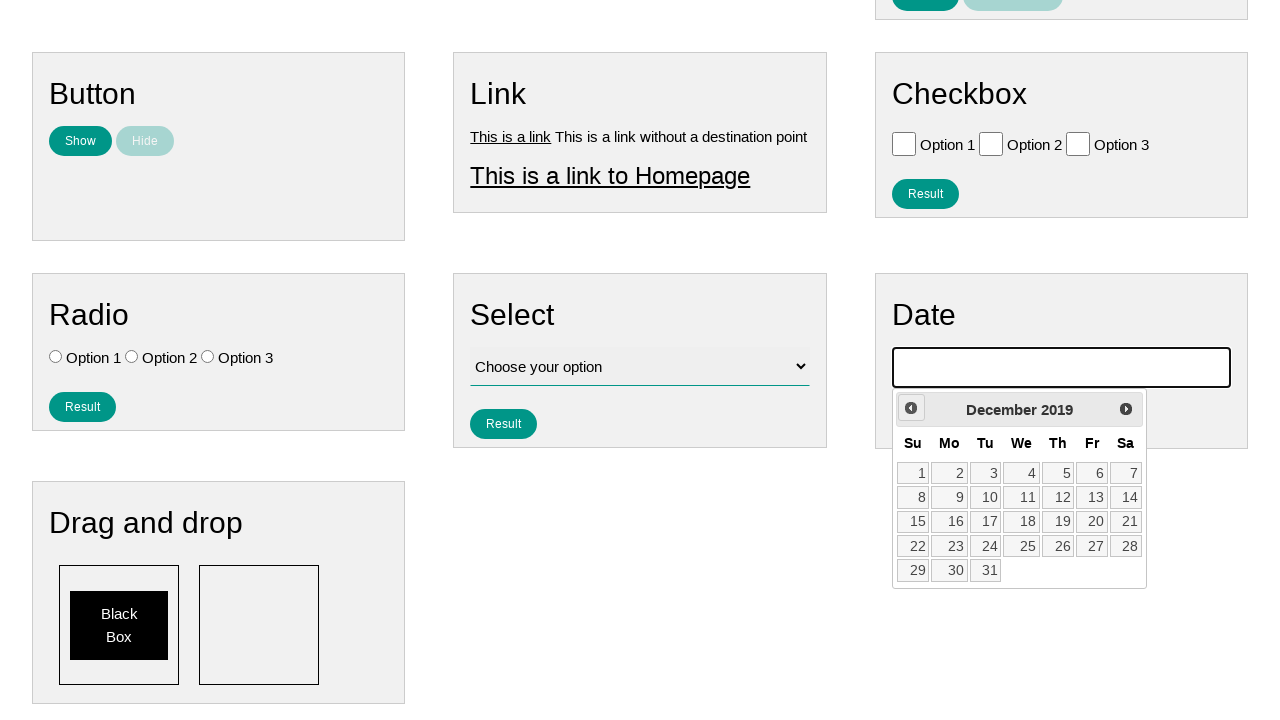

Clicked previous month button in calendar at (911, 408) on .ui-datepicker-prev
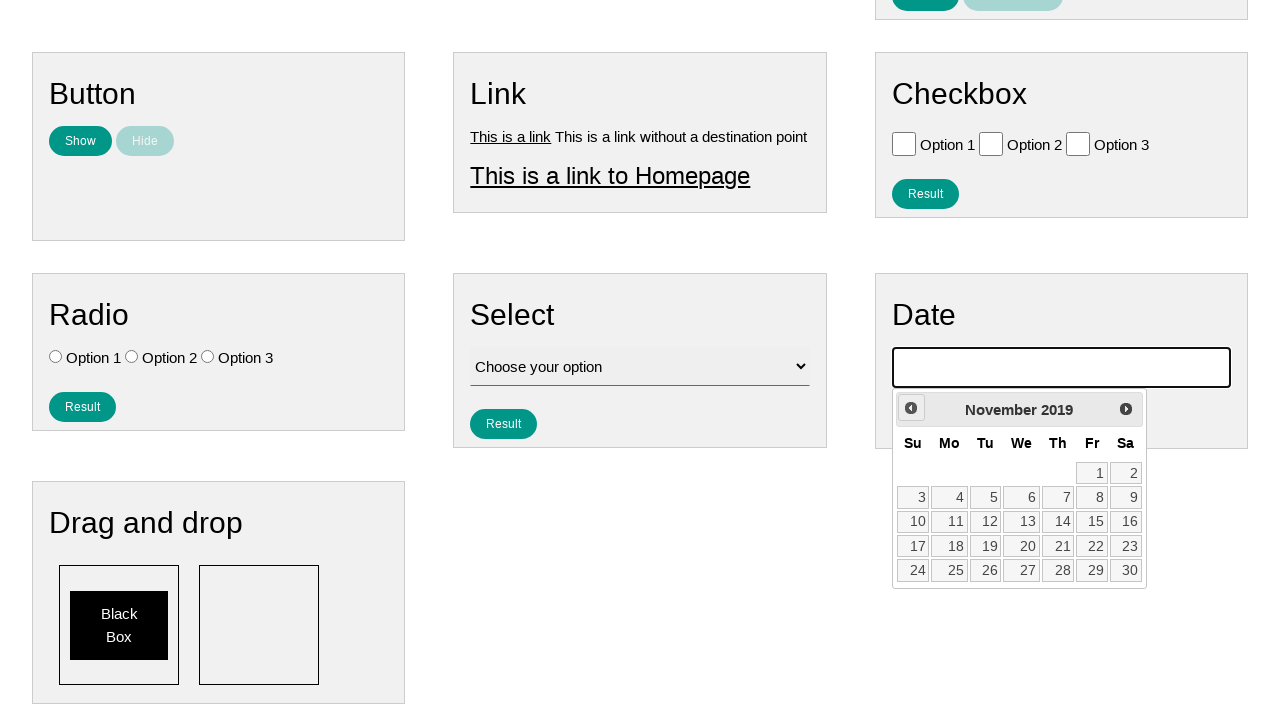

Clicked previous month button in calendar at (911, 408) on .ui-datepicker-prev
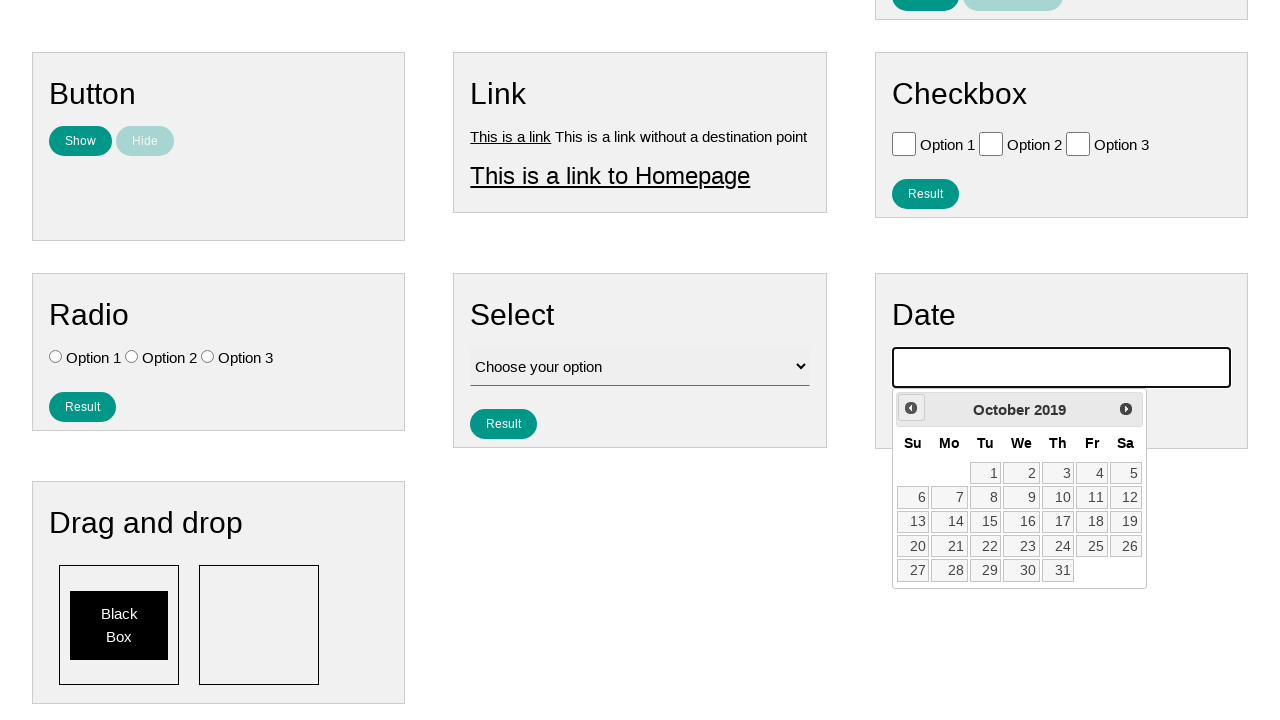

Clicked previous month button in calendar at (911, 408) on .ui-datepicker-prev
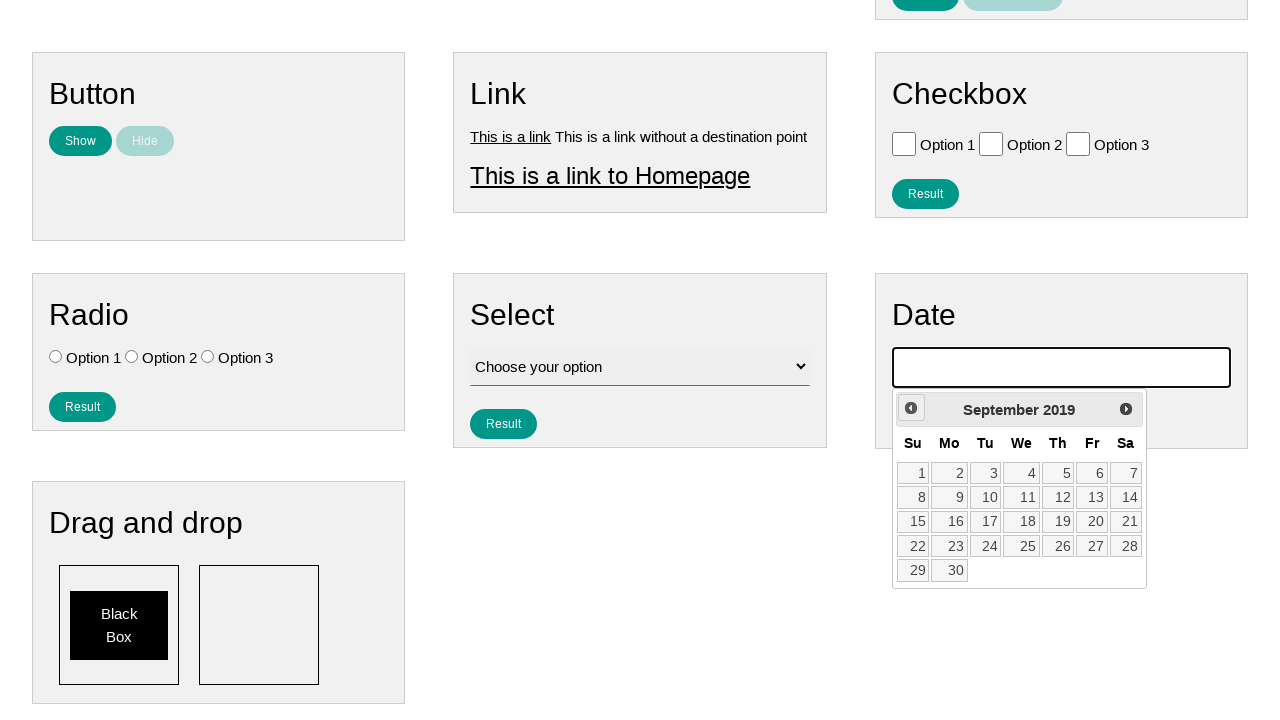

Clicked previous month button in calendar at (911, 408) on .ui-datepicker-prev
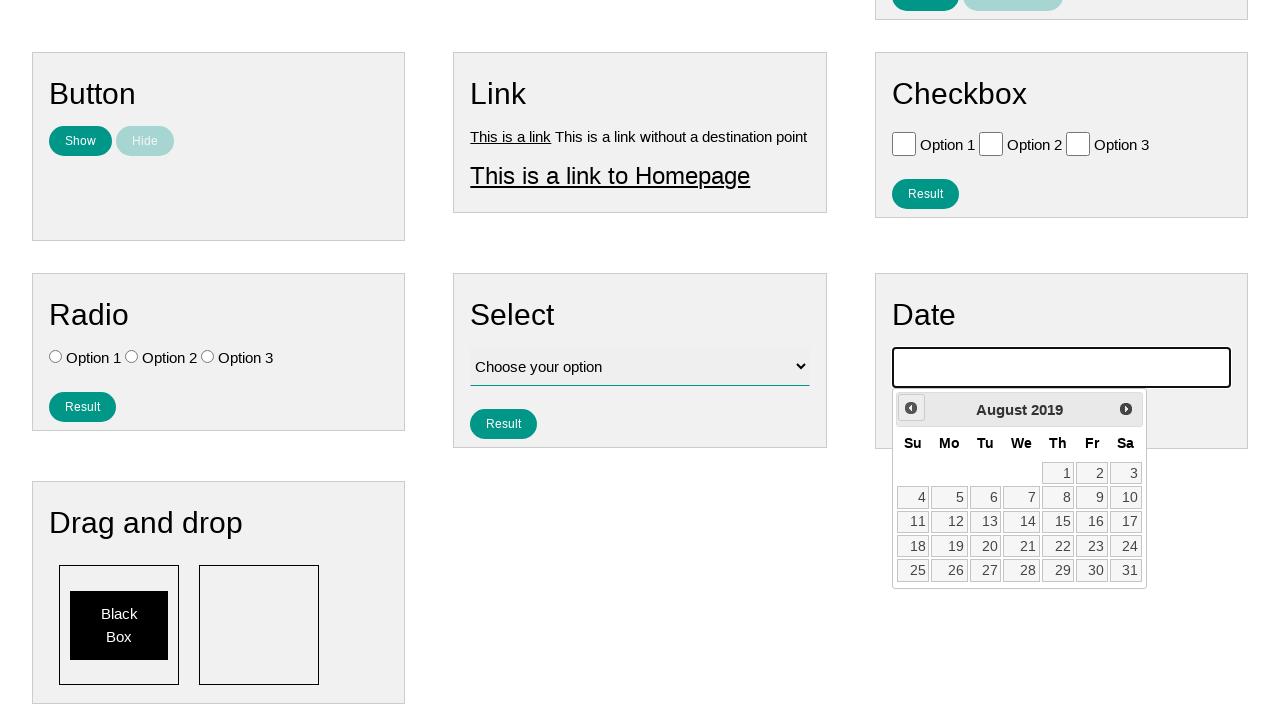

Clicked previous month button in calendar at (911, 408) on .ui-datepicker-prev
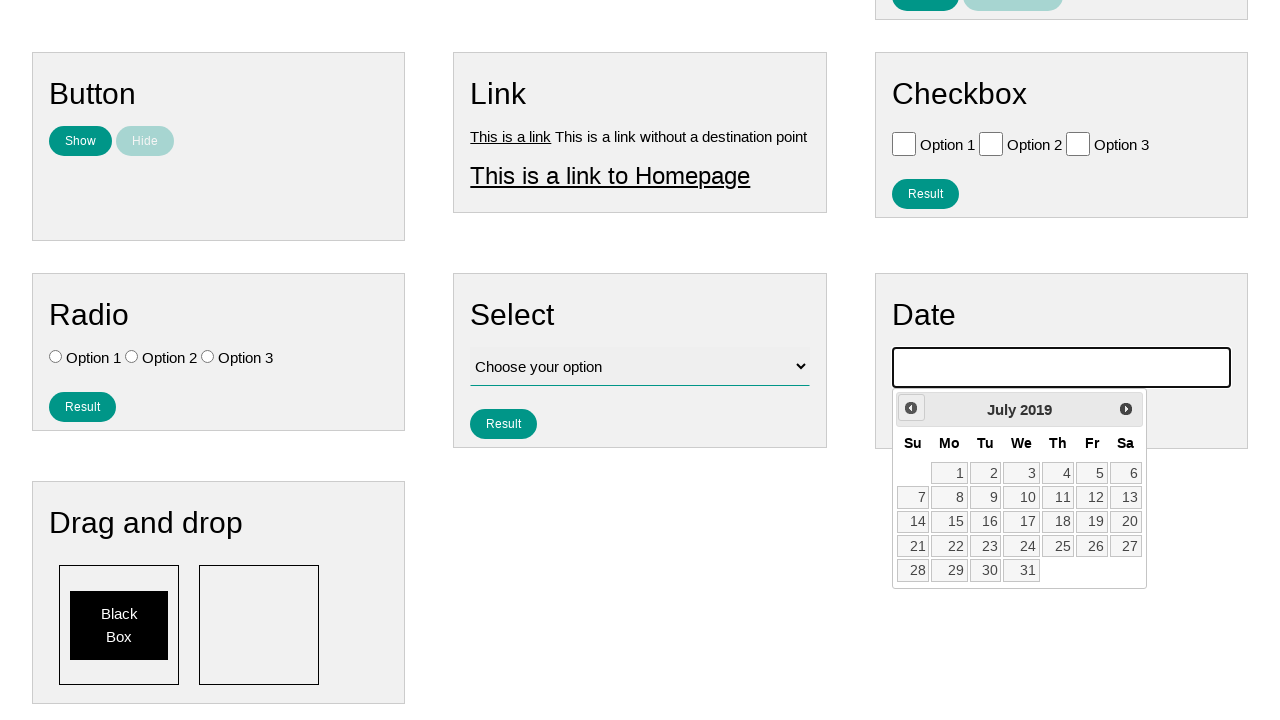

Clicked previous month button in calendar at (911, 408) on .ui-datepicker-prev
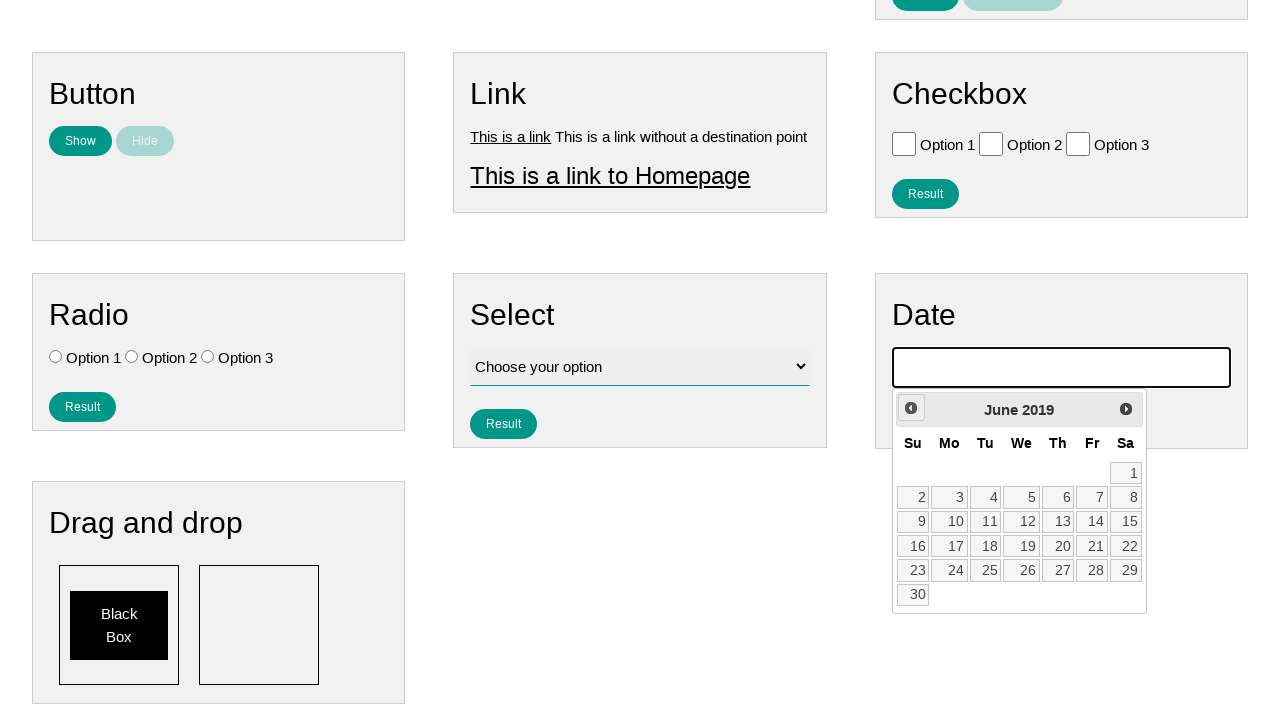

Clicked previous month button in calendar at (911, 408) on .ui-datepicker-prev
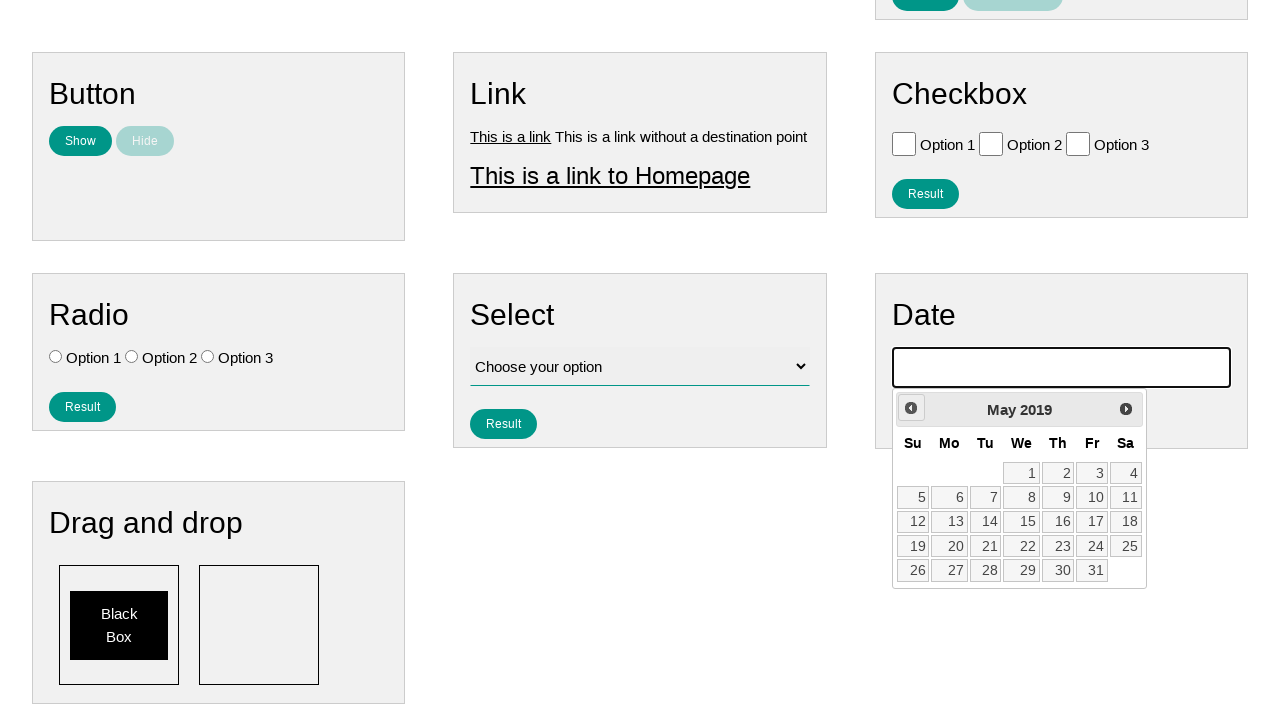

Clicked previous month button in calendar at (911, 408) on .ui-datepicker-prev
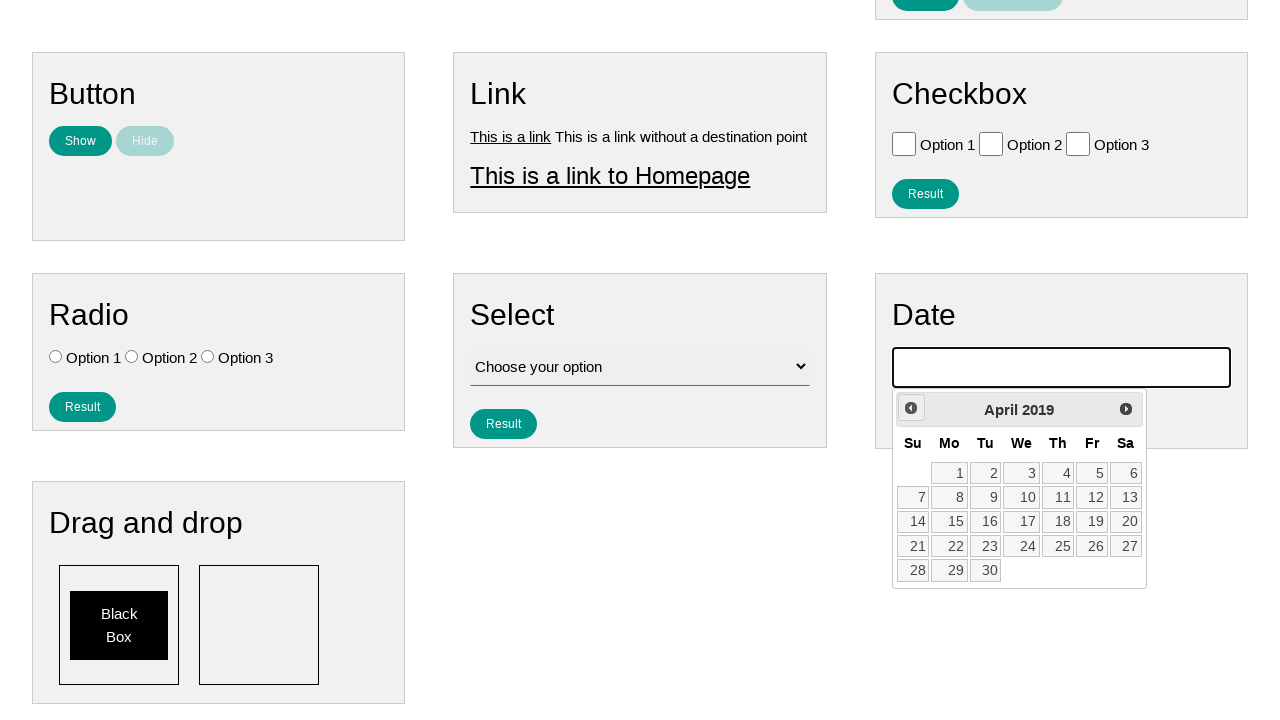

Clicked previous month button in calendar at (911, 408) on .ui-datepicker-prev
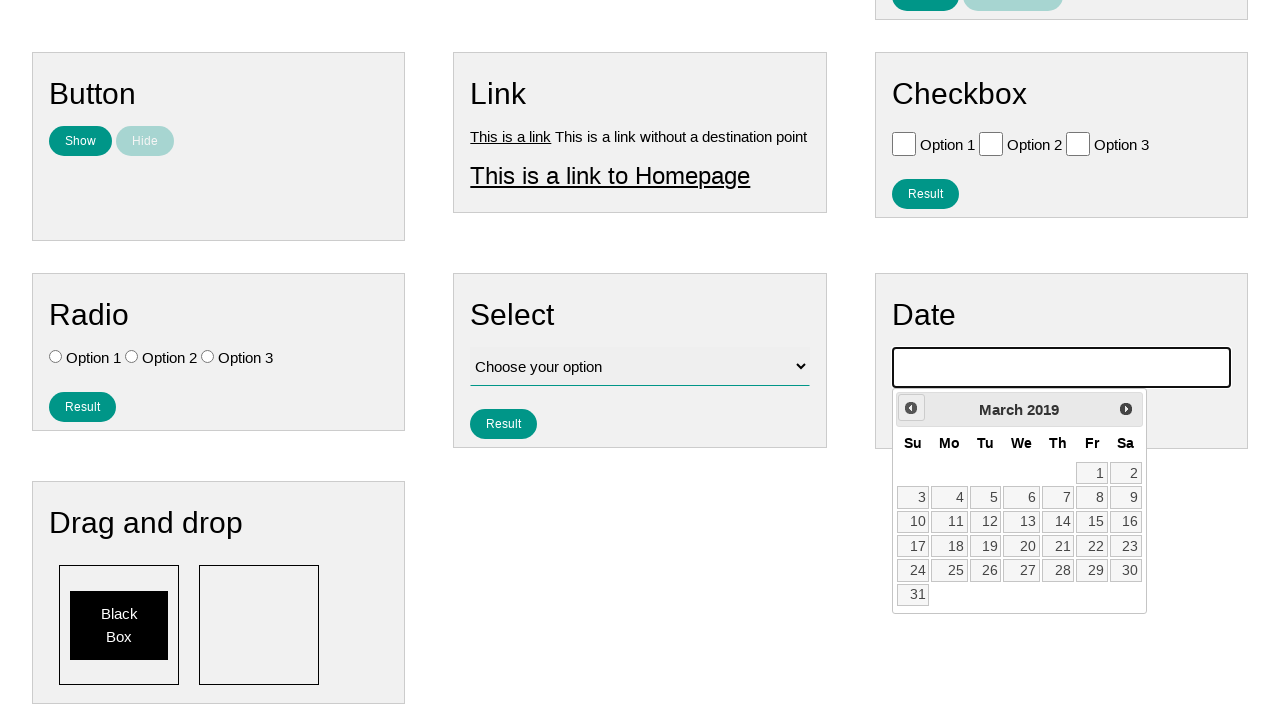

Clicked previous month button in calendar at (911, 408) on .ui-datepicker-prev
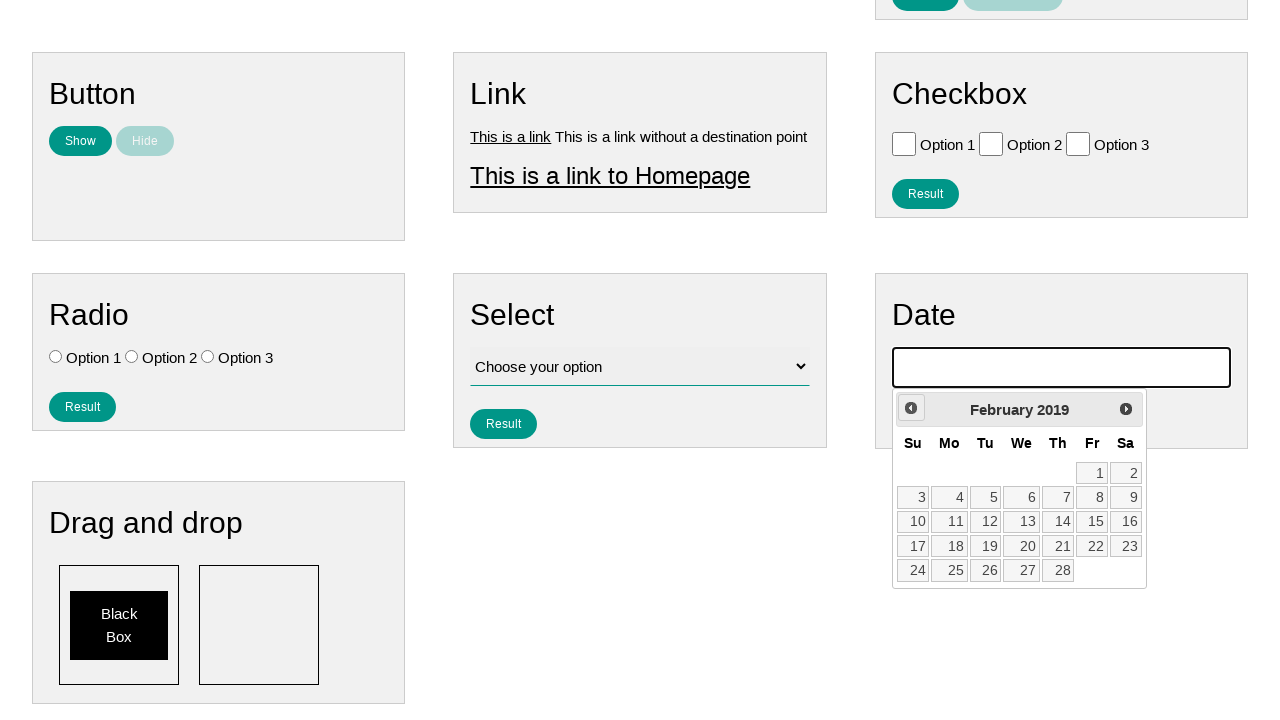

Clicked previous month button in calendar at (911, 408) on .ui-datepicker-prev
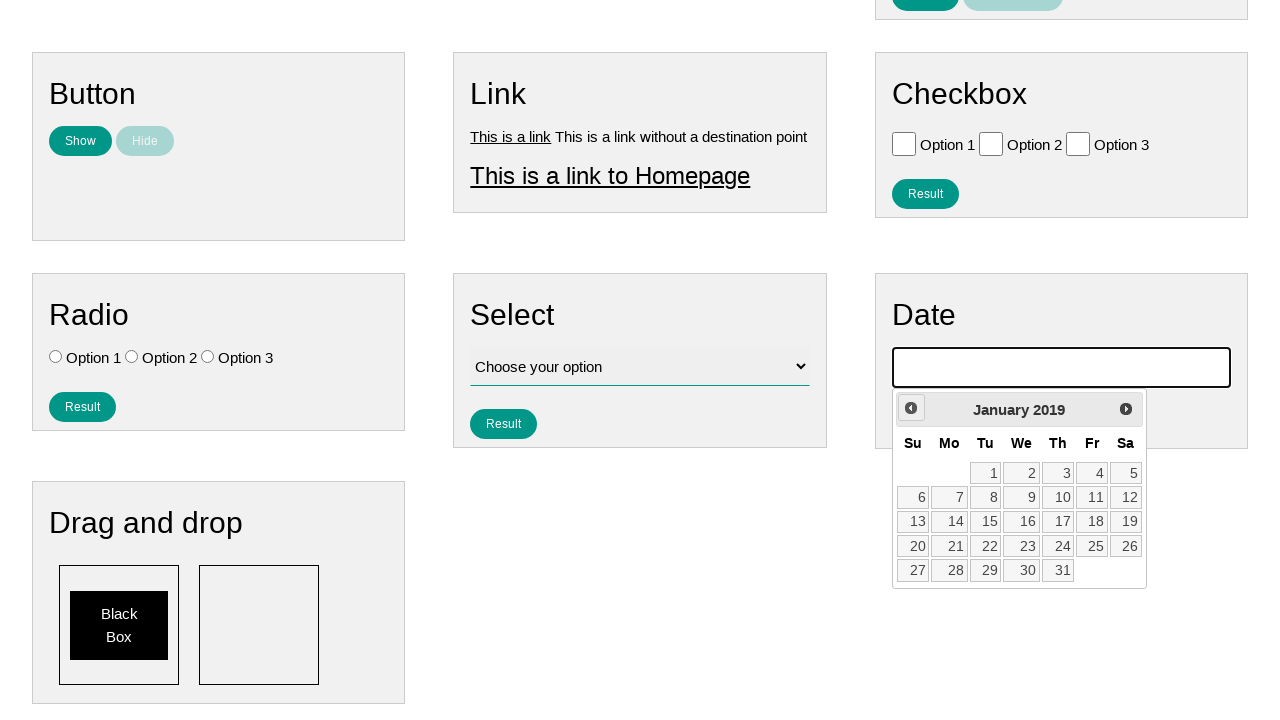

Clicked previous month button in calendar at (911, 408) on .ui-datepicker-prev
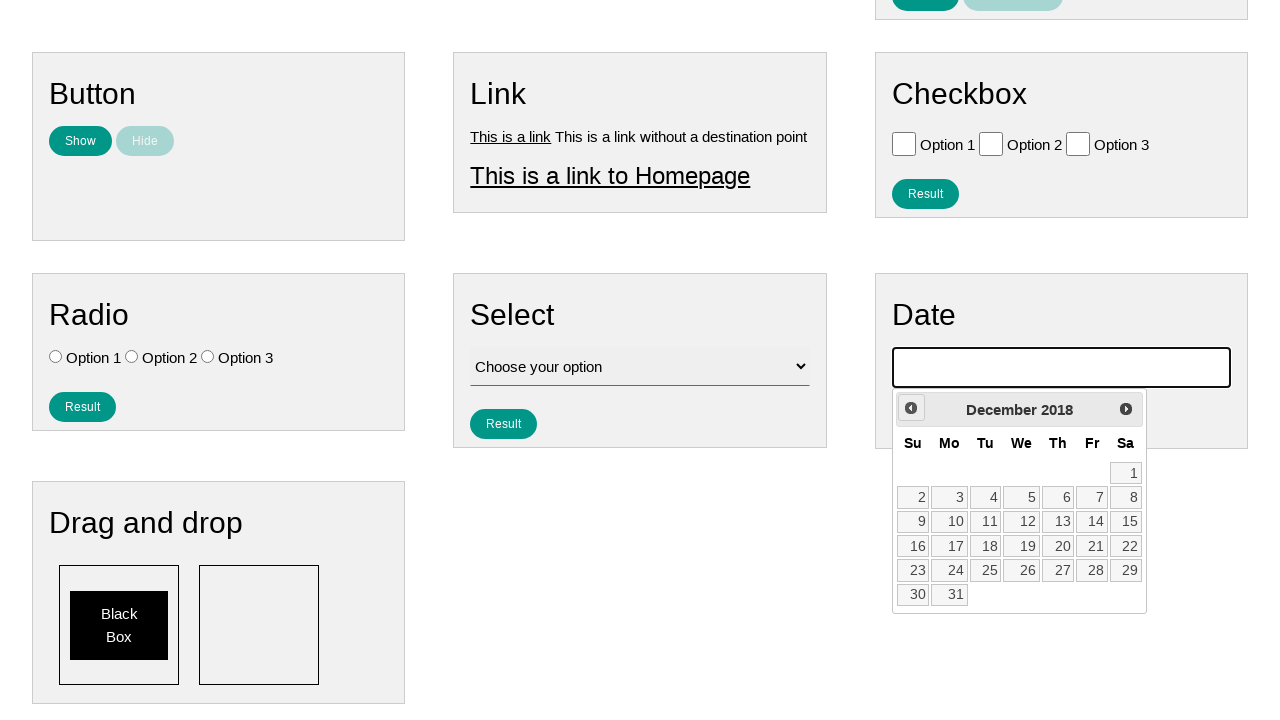

Clicked previous month button in calendar at (911, 408) on .ui-datepicker-prev
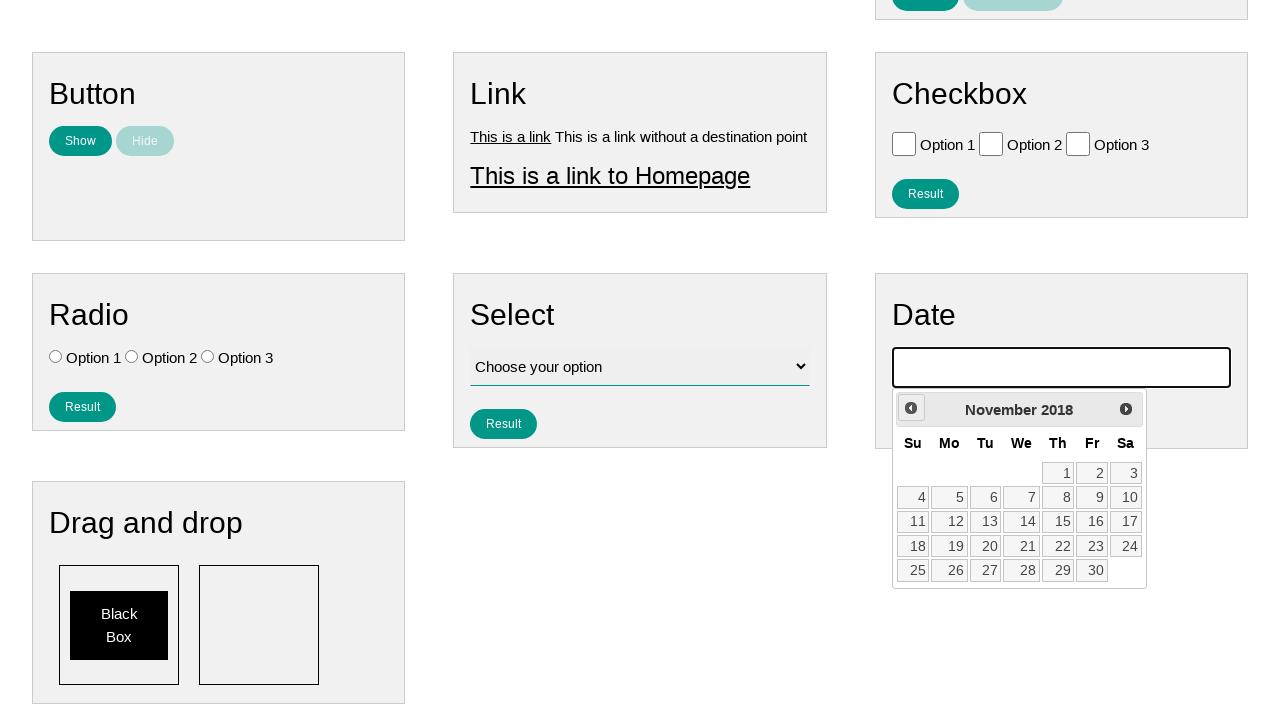

Clicked previous month button in calendar at (911, 408) on .ui-datepicker-prev
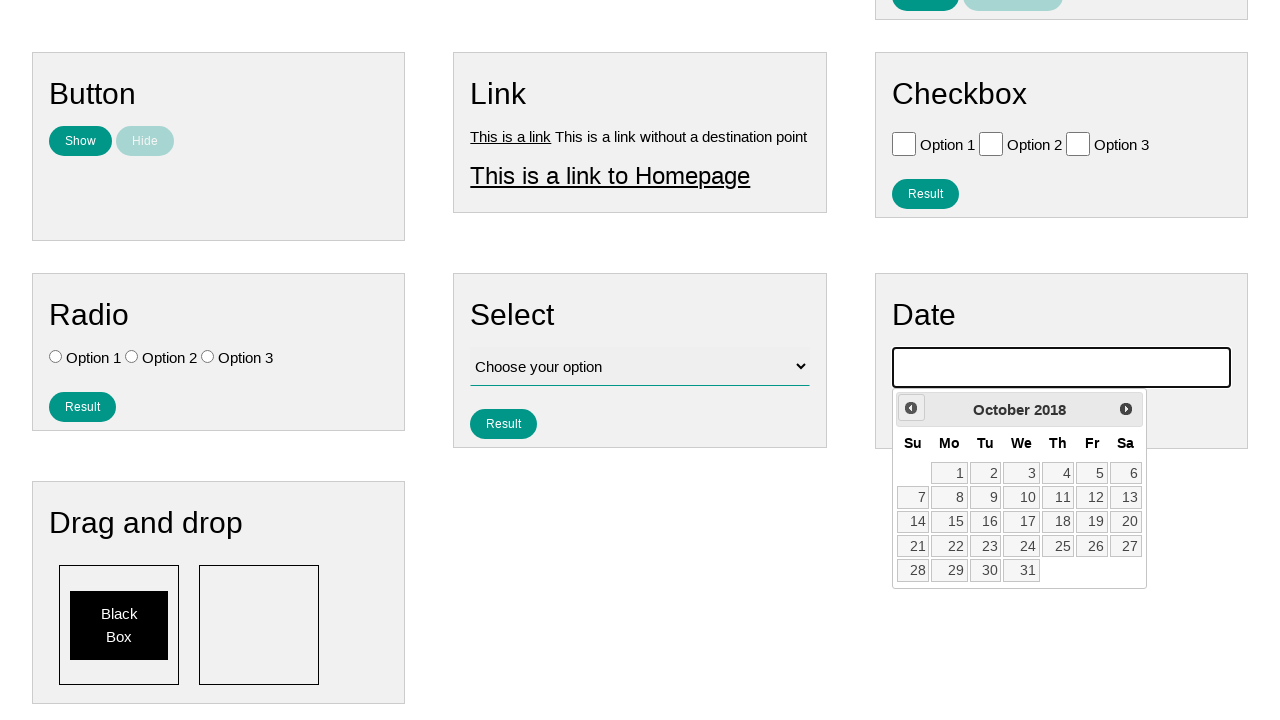

Clicked previous month button in calendar at (911, 408) on .ui-datepicker-prev
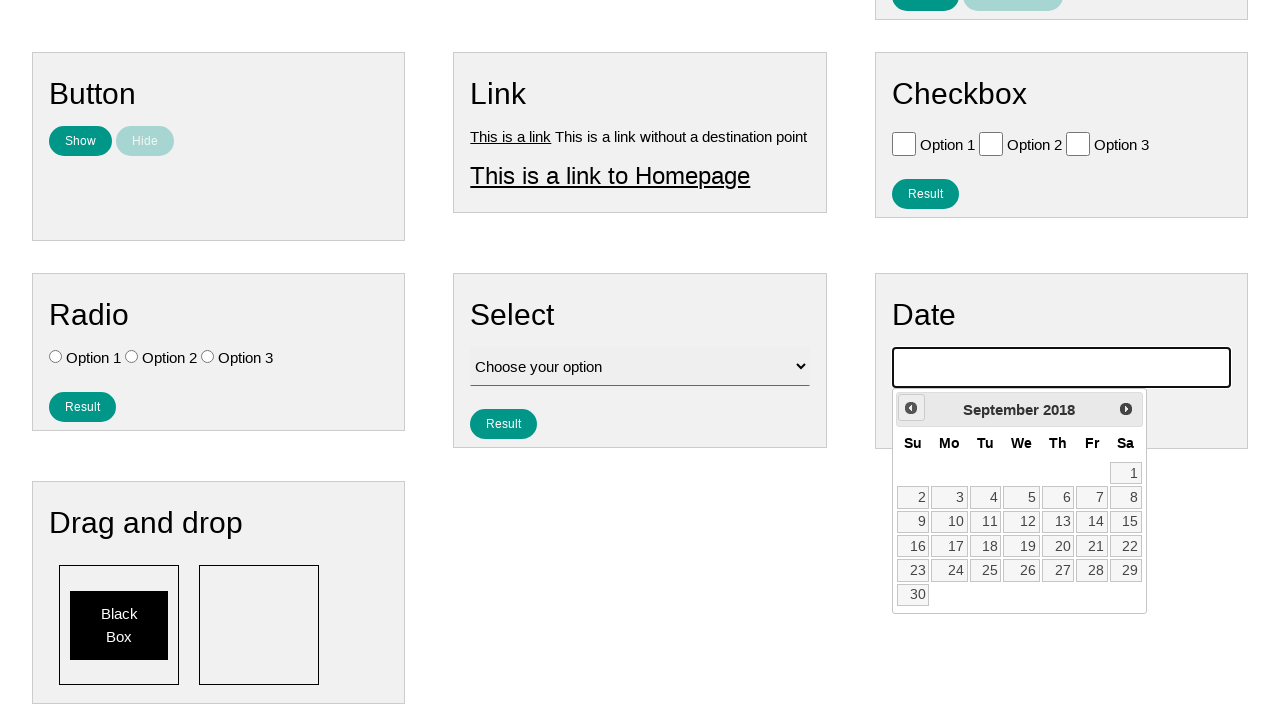

Clicked previous month button in calendar at (911, 408) on .ui-datepicker-prev
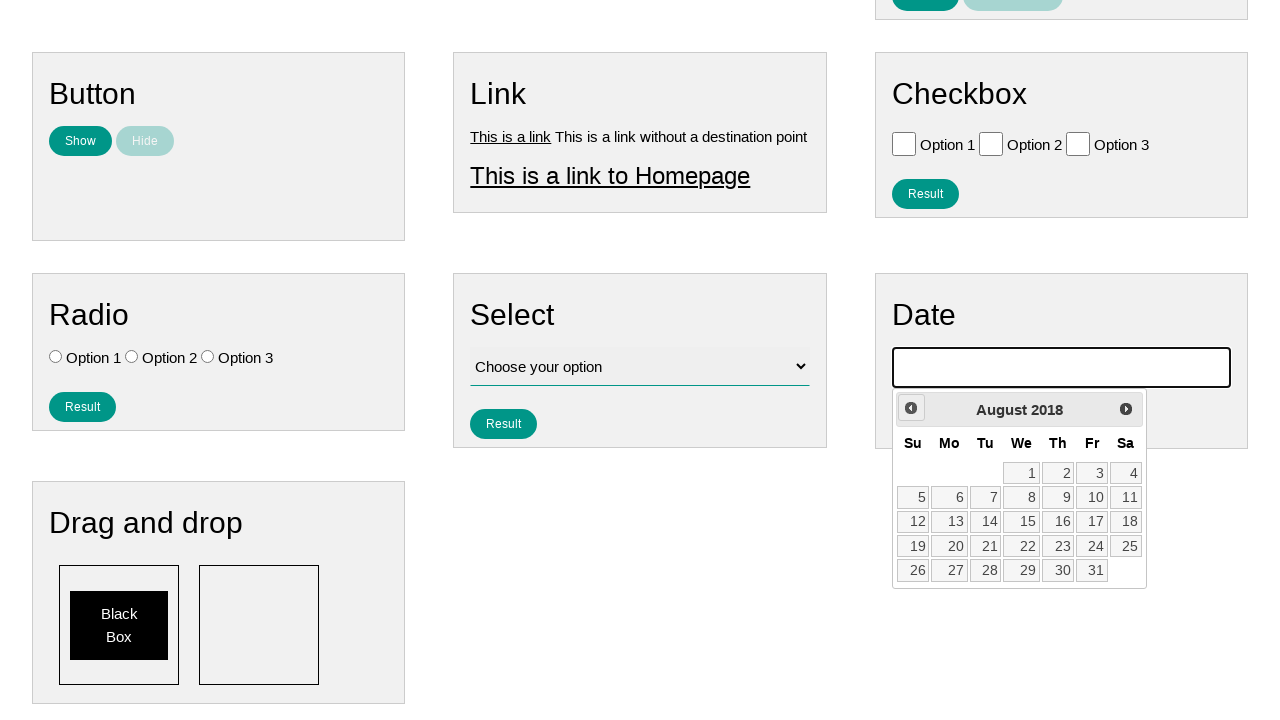

Clicked previous month button in calendar at (911, 408) on .ui-datepicker-prev
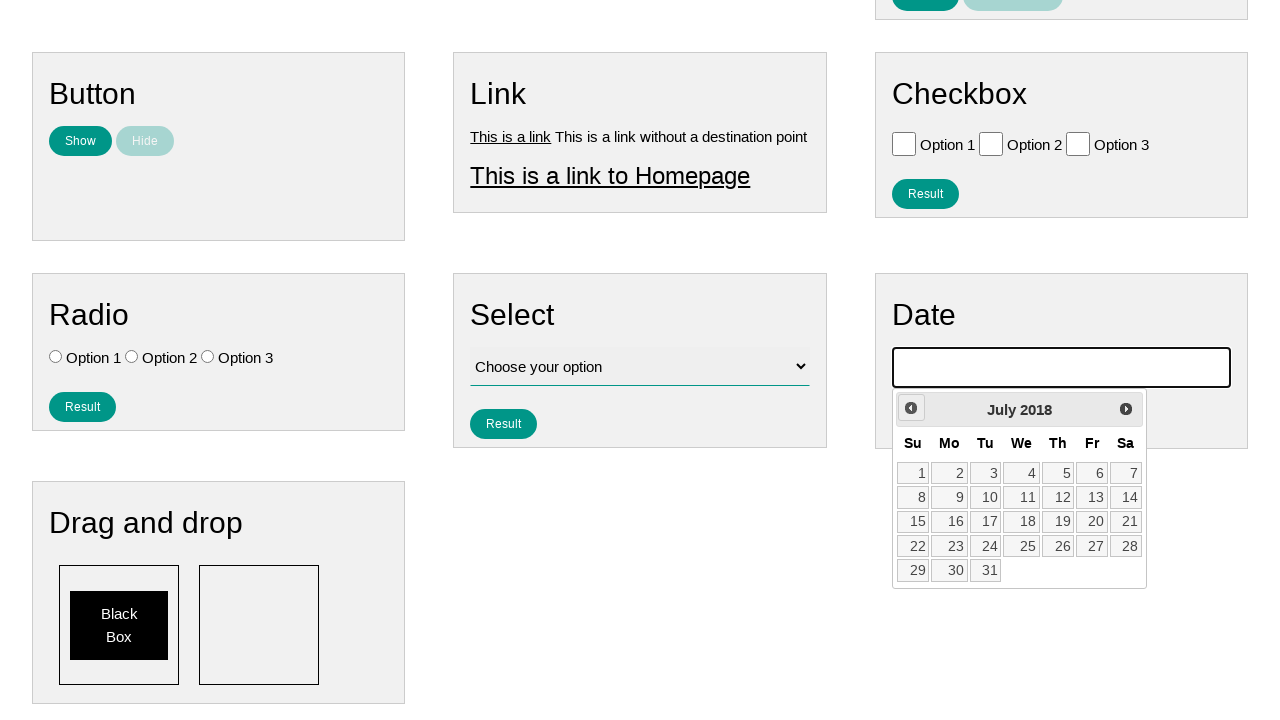

Clicked previous month button in calendar at (911, 408) on .ui-datepicker-prev
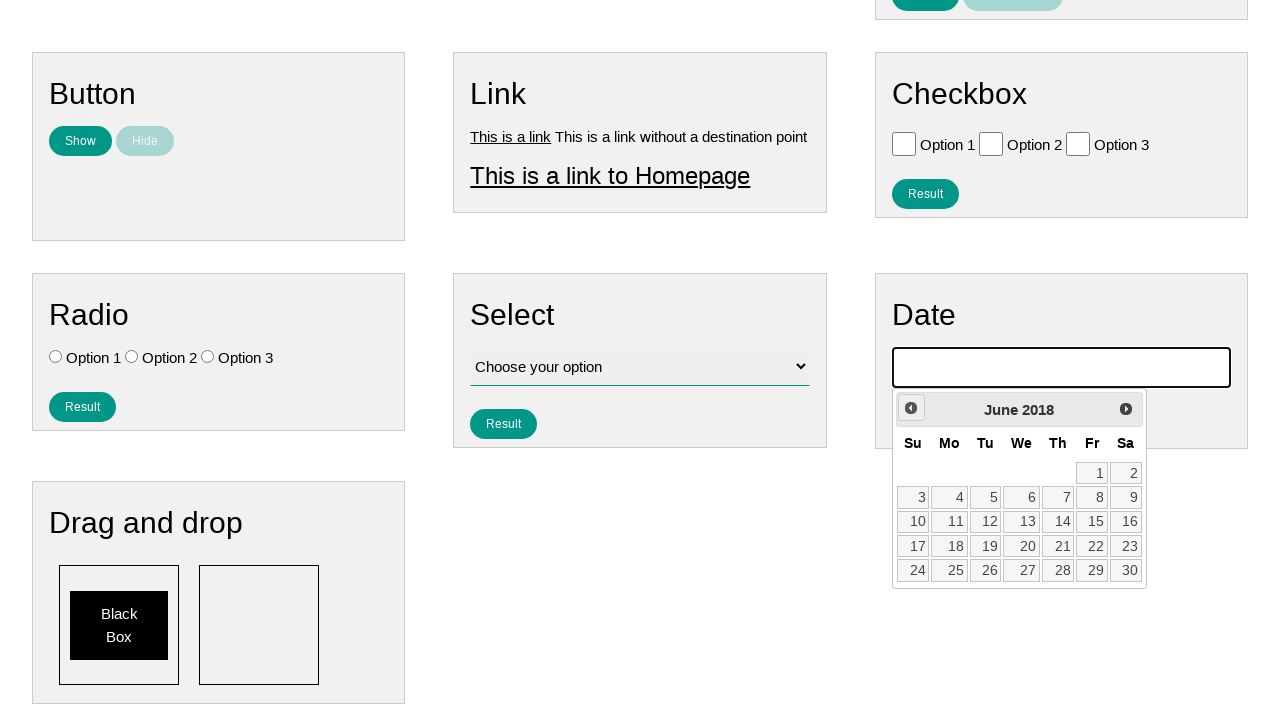

Clicked previous month button in calendar at (911, 408) on .ui-datepicker-prev
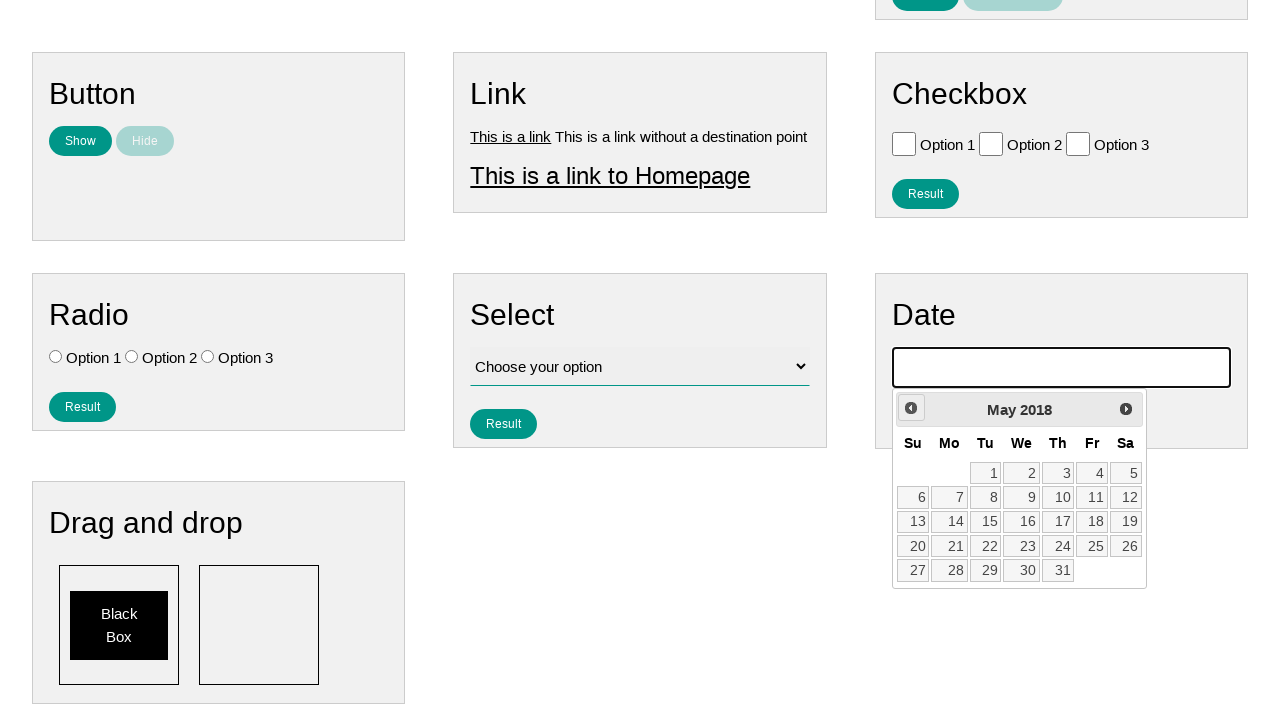

Clicked previous month button in calendar at (911, 408) on .ui-datepicker-prev
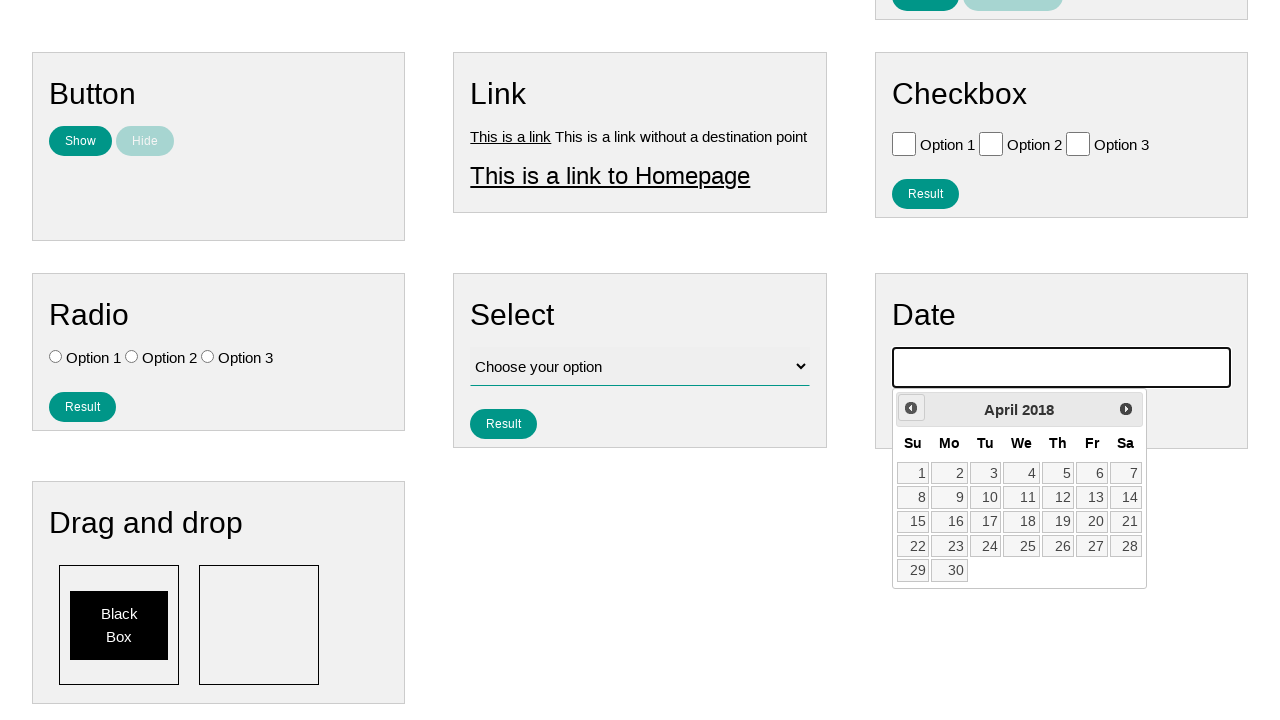

Clicked previous month button in calendar at (911, 408) on .ui-datepicker-prev
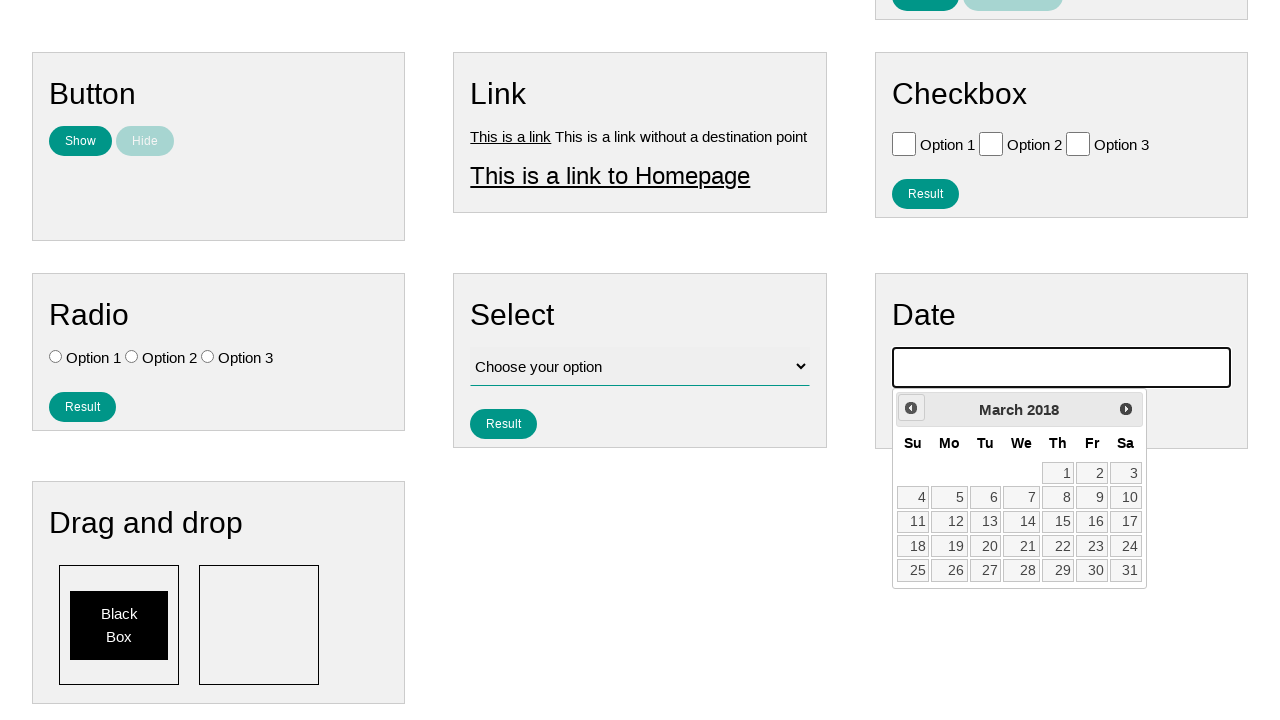

Clicked previous month button in calendar at (911, 408) on .ui-datepicker-prev
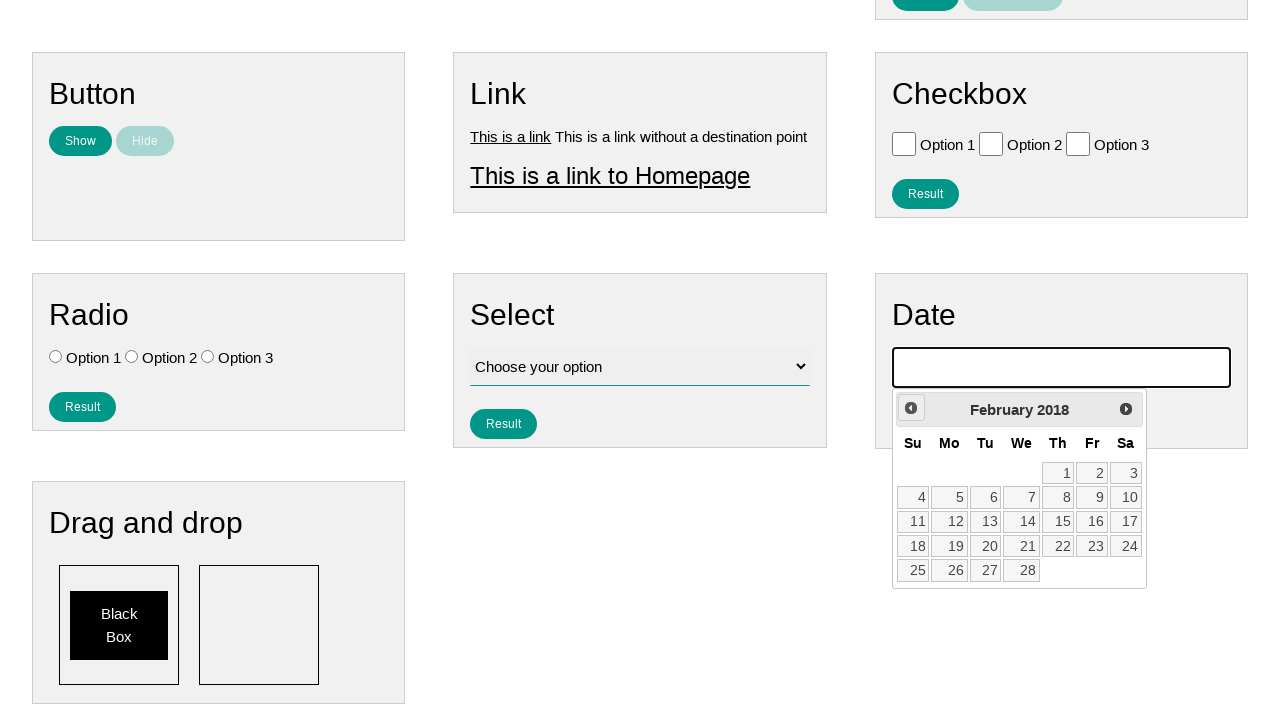

Clicked previous month button in calendar at (911, 408) on .ui-datepicker-prev
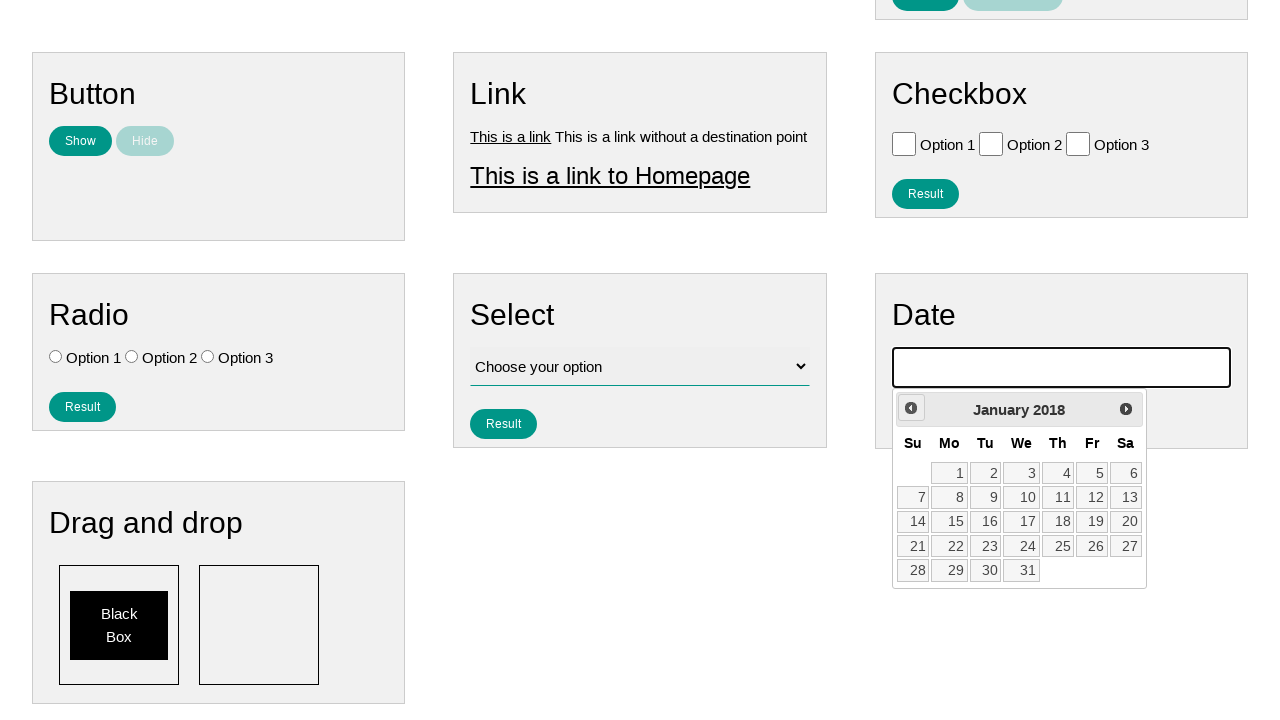

Clicked previous month button in calendar at (911, 408) on .ui-datepicker-prev
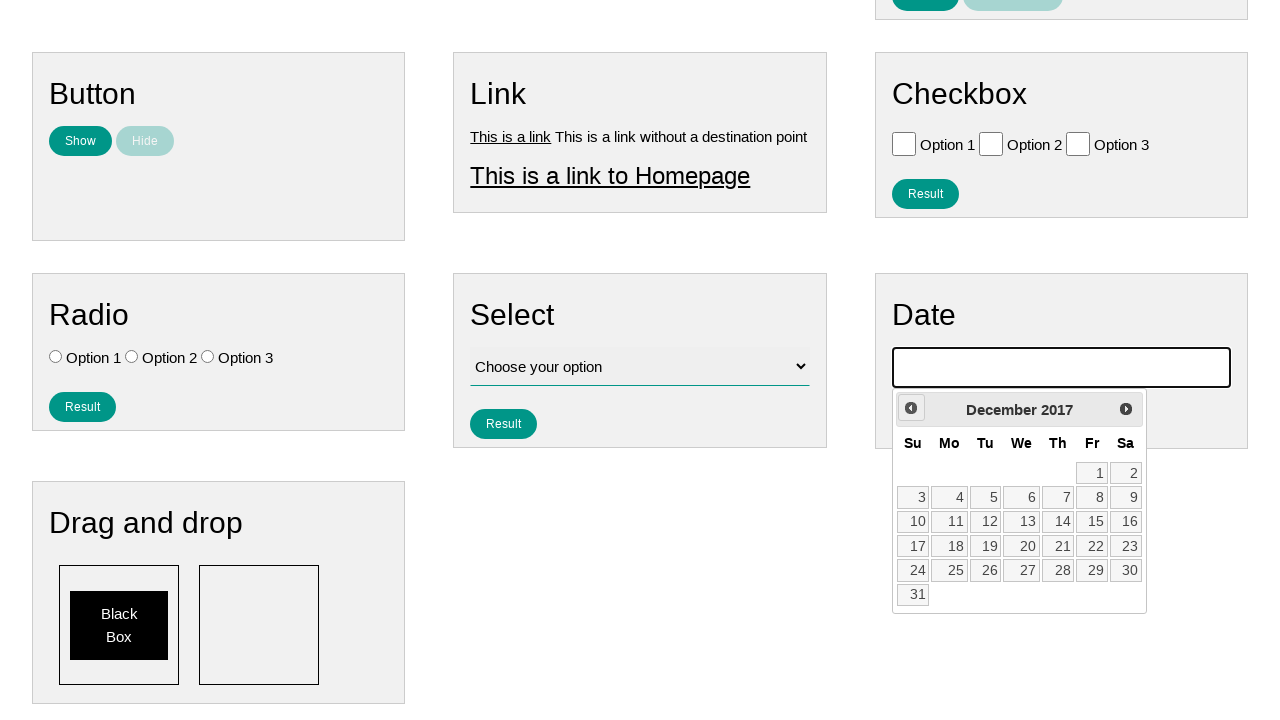

Clicked previous month button in calendar at (911, 408) on .ui-datepicker-prev
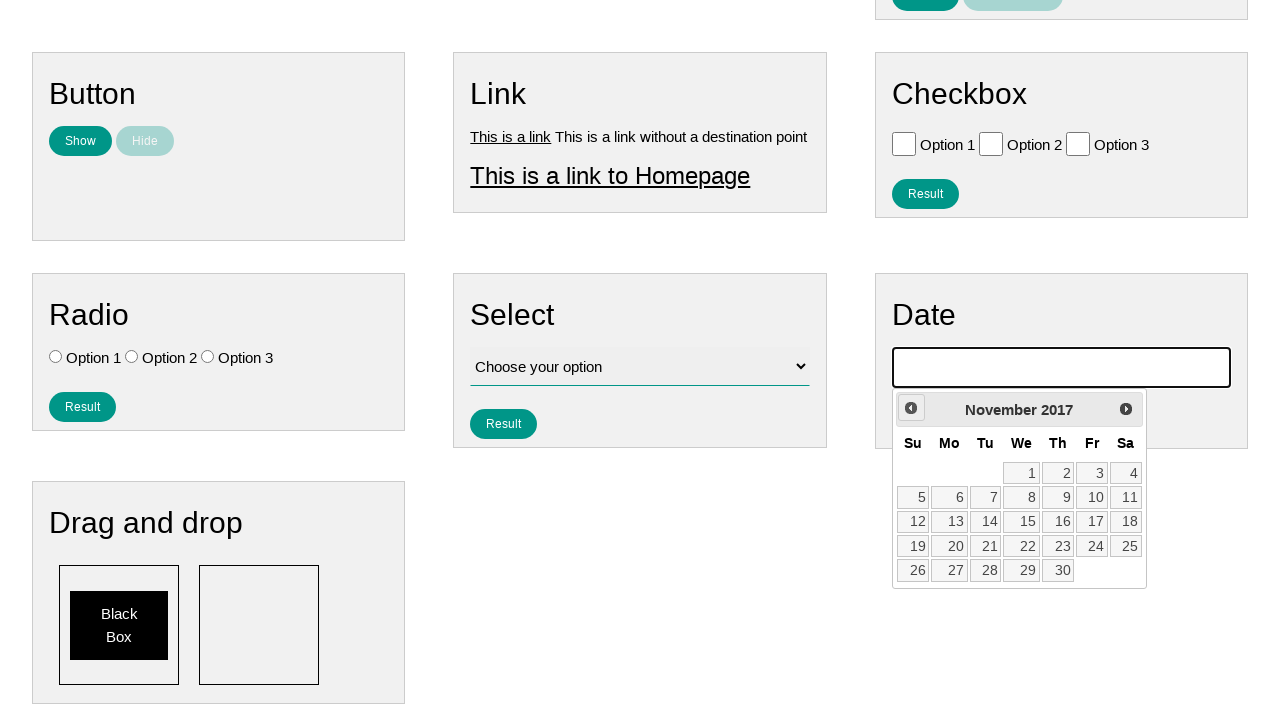

Clicked previous month button in calendar at (911, 408) on .ui-datepicker-prev
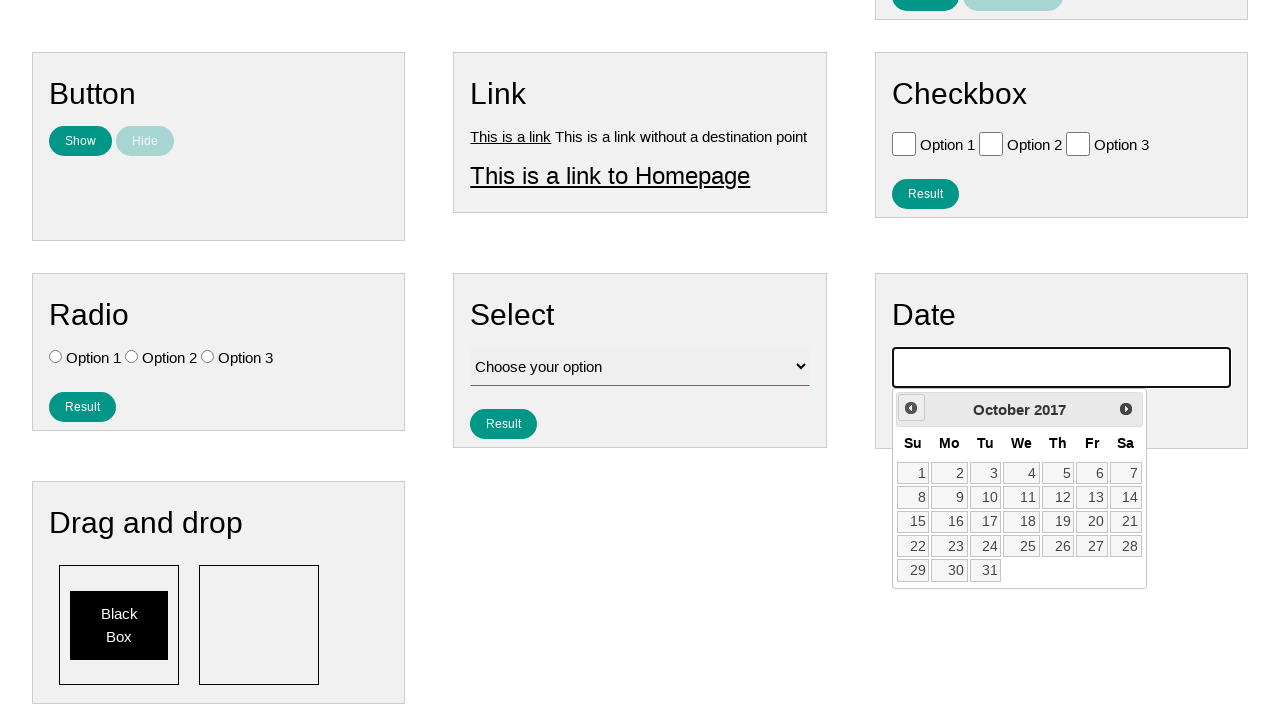

Clicked previous month button in calendar at (911, 408) on .ui-datepicker-prev
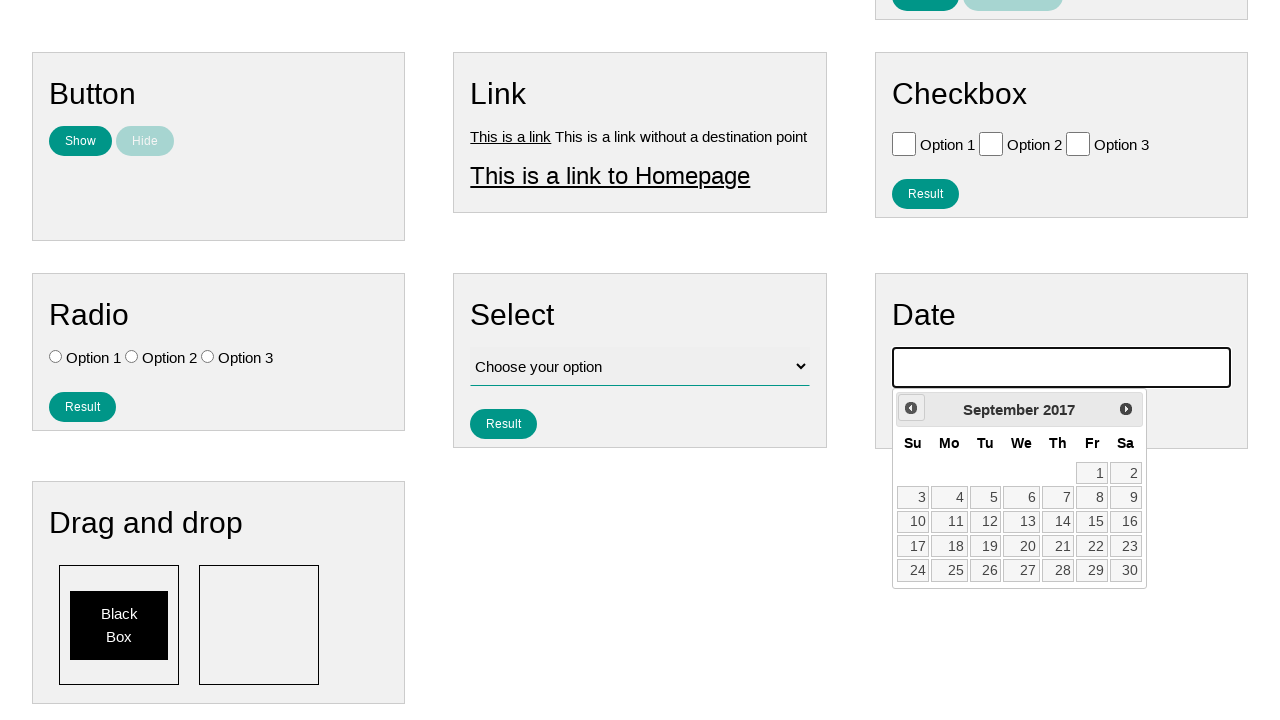

Clicked previous month button in calendar at (911, 408) on .ui-datepicker-prev
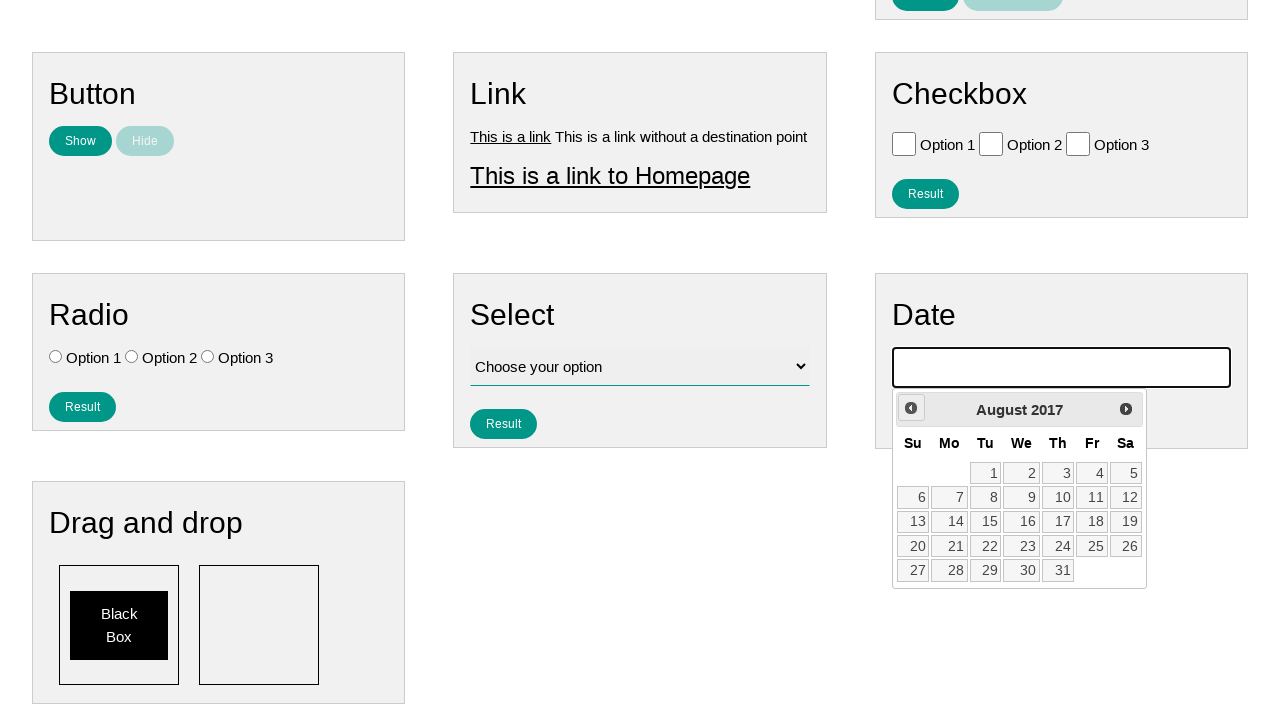

Clicked previous month button in calendar at (911, 408) on .ui-datepicker-prev
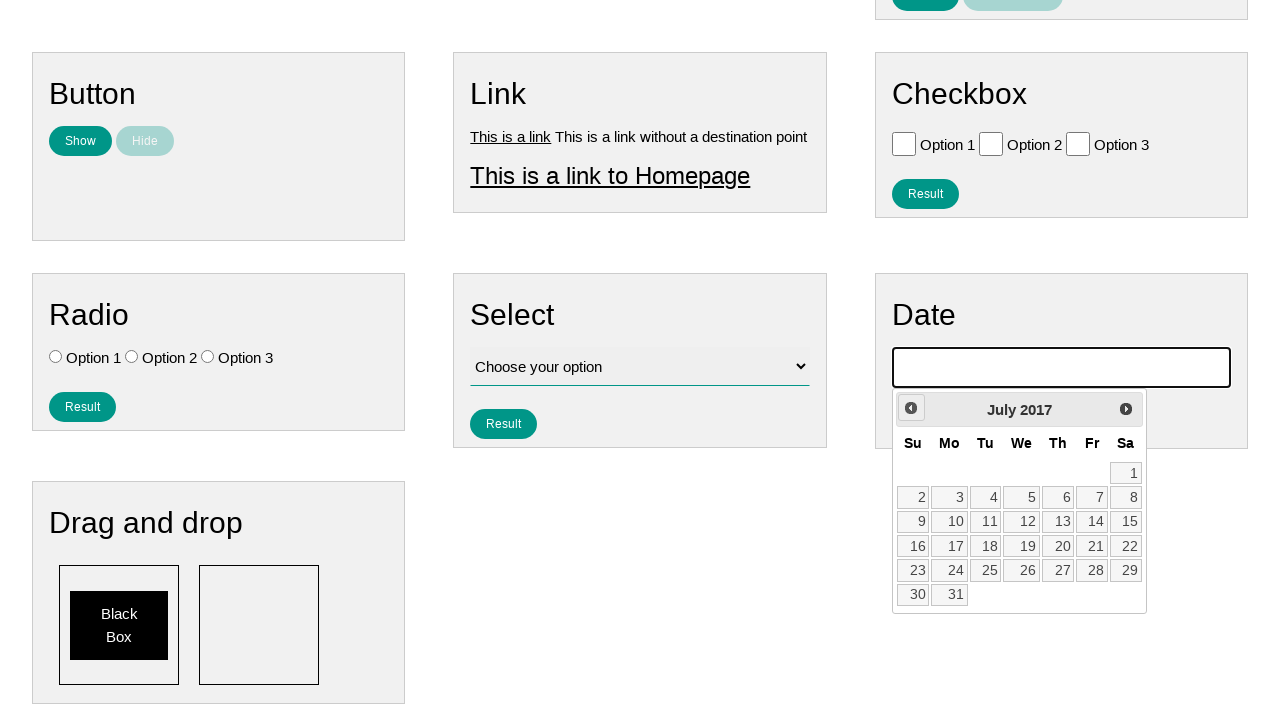

Clicked previous month button in calendar at (911, 408) on .ui-datepicker-prev
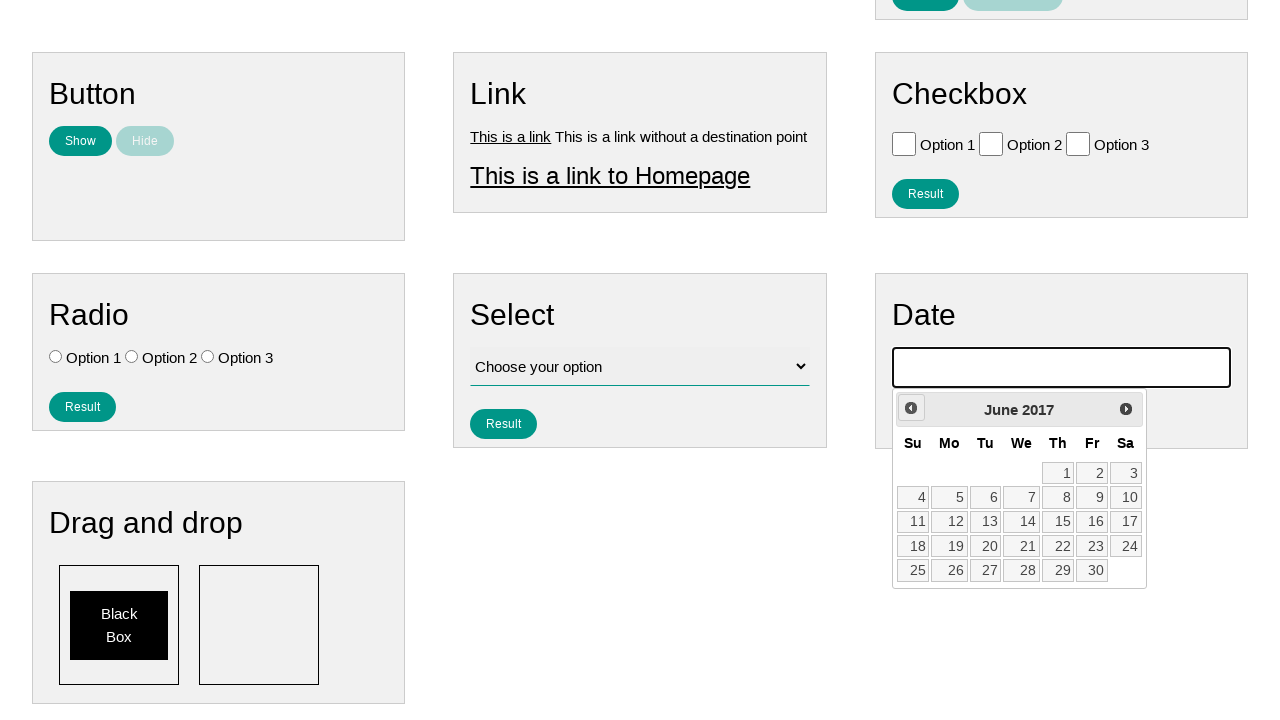

Clicked previous month button in calendar at (911, 408) on .ui-datepicker-prev
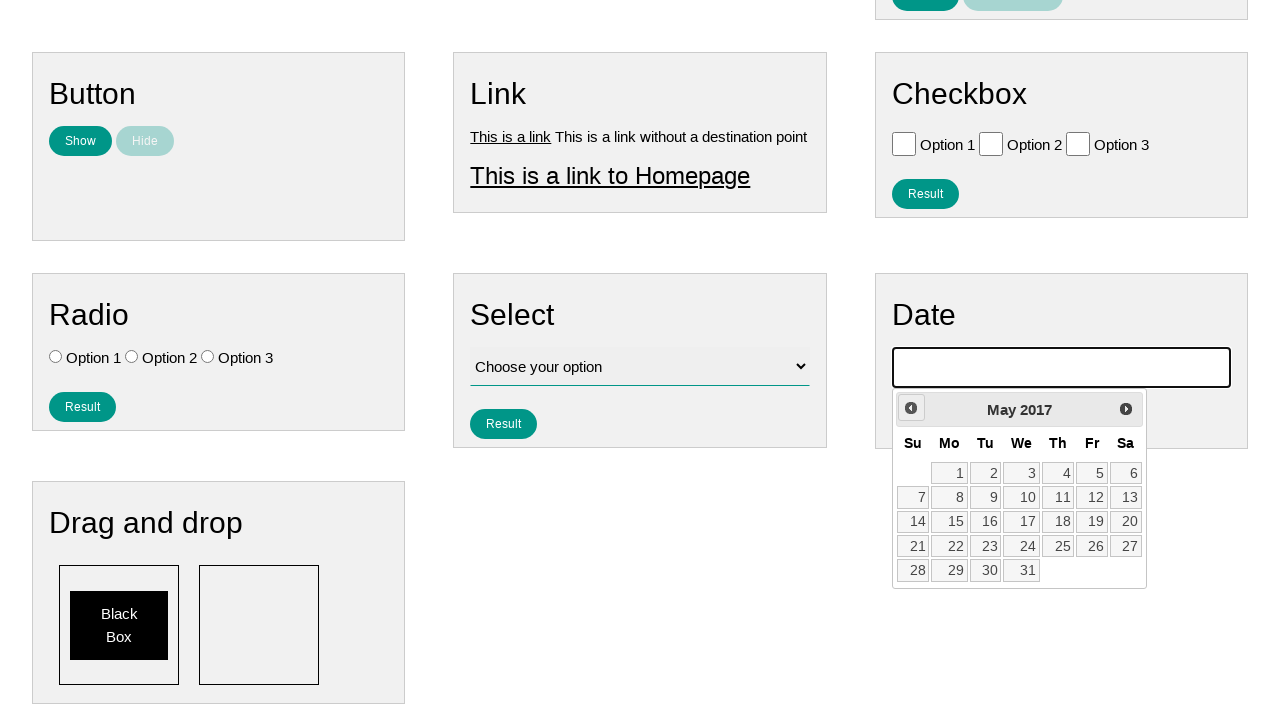

Clicked previous month button in calendar at (911, 408) on .ui-datepicker-prev
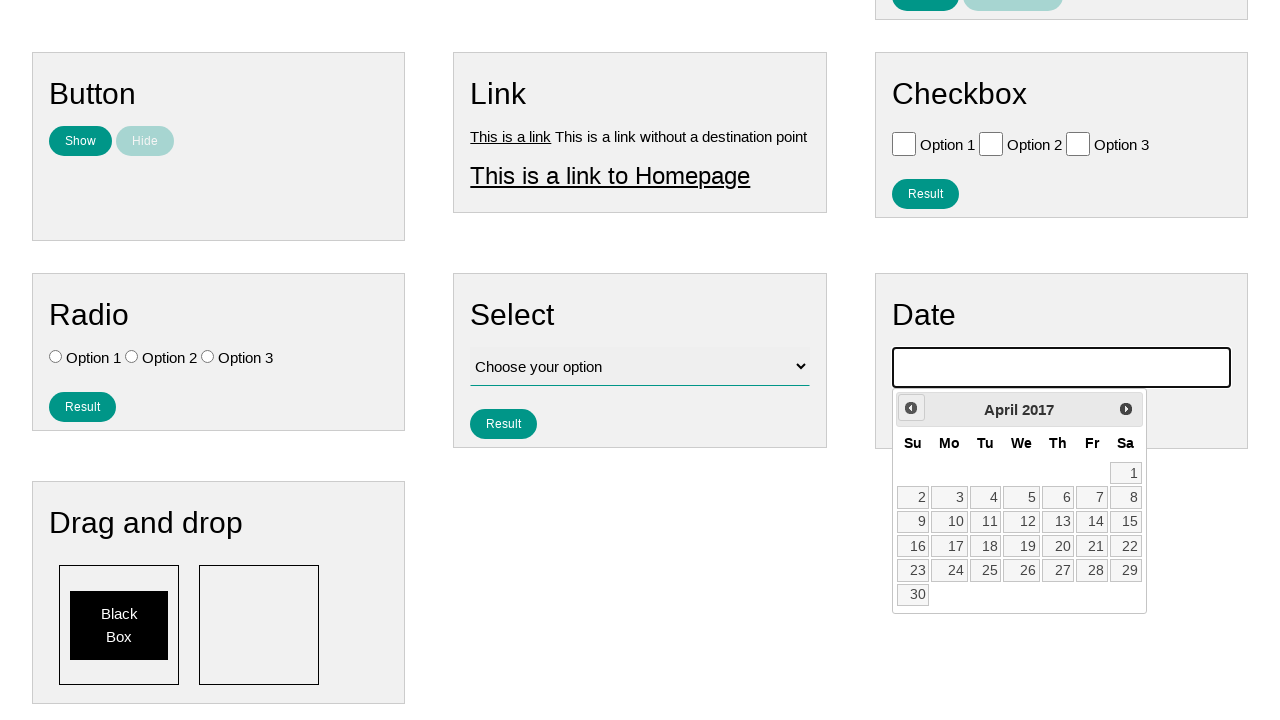

Clicked previous month button in calendar at (911, 408) on .ui-datepicker-prev
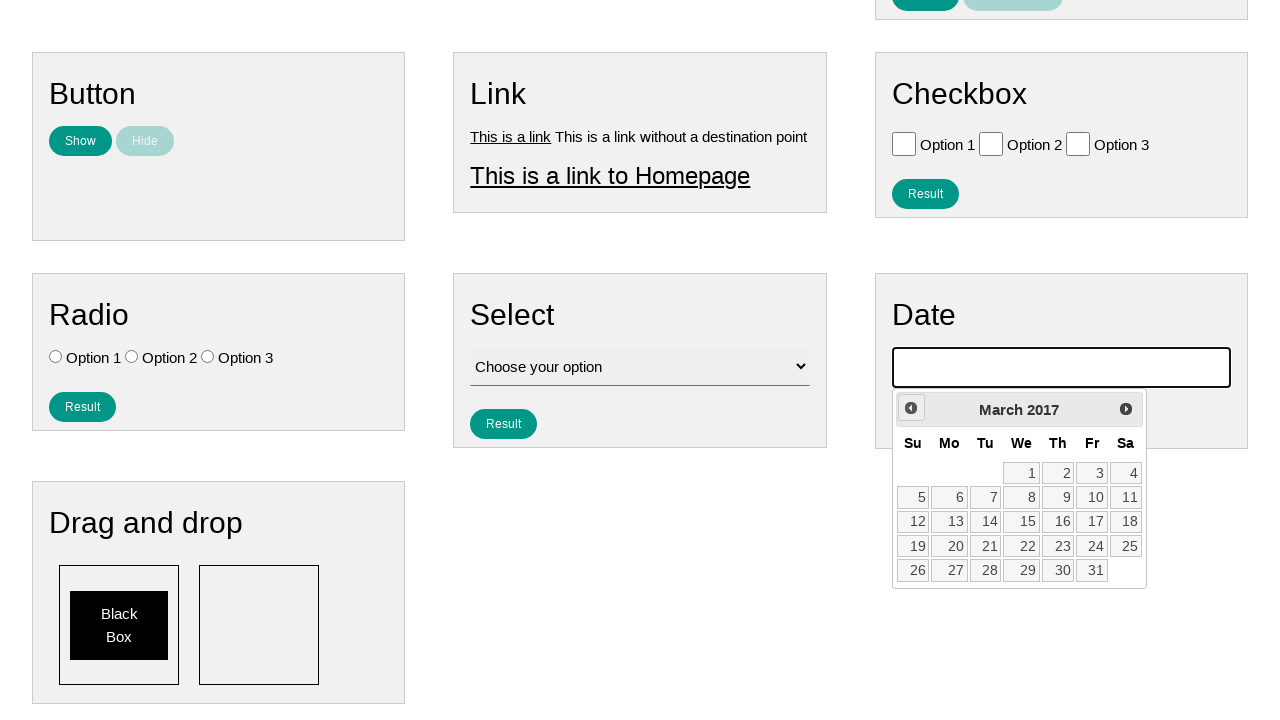

Clicked previous month button in calendar at (911, 408) on .ui-datepicker-prev
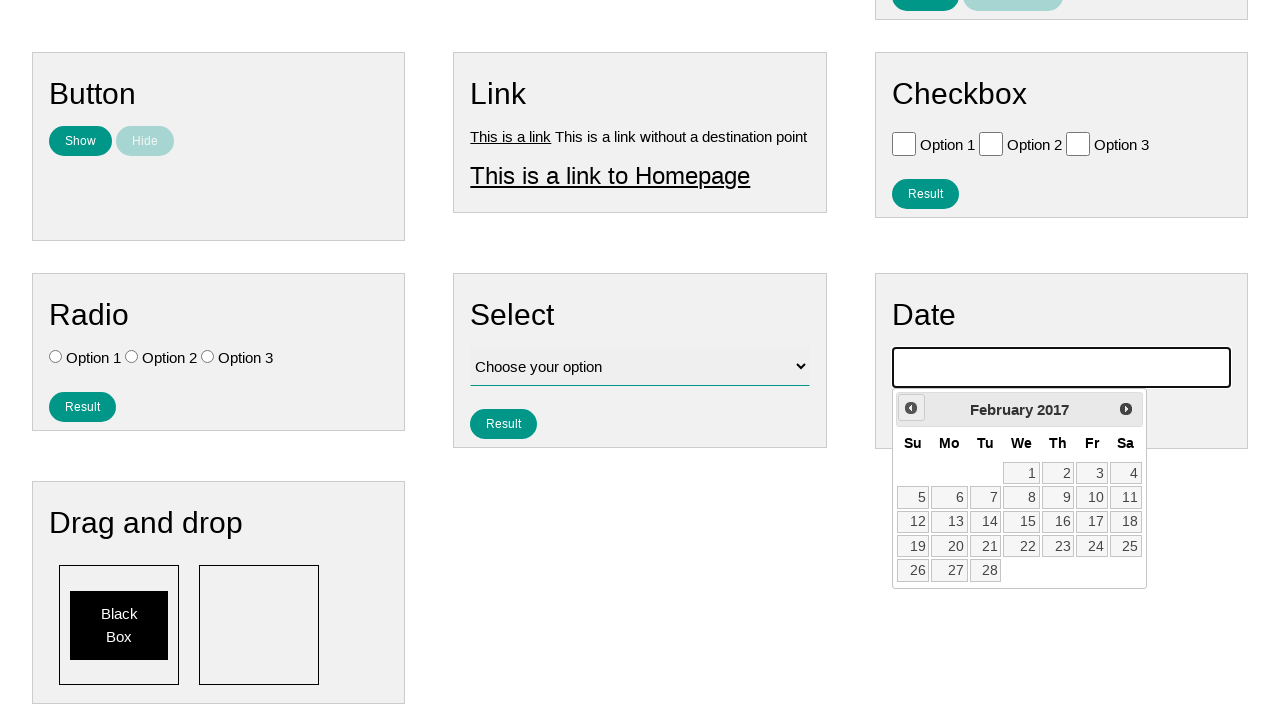

Clicked previous month button in calendar at (911, 408) on .ui-datepicker-prev
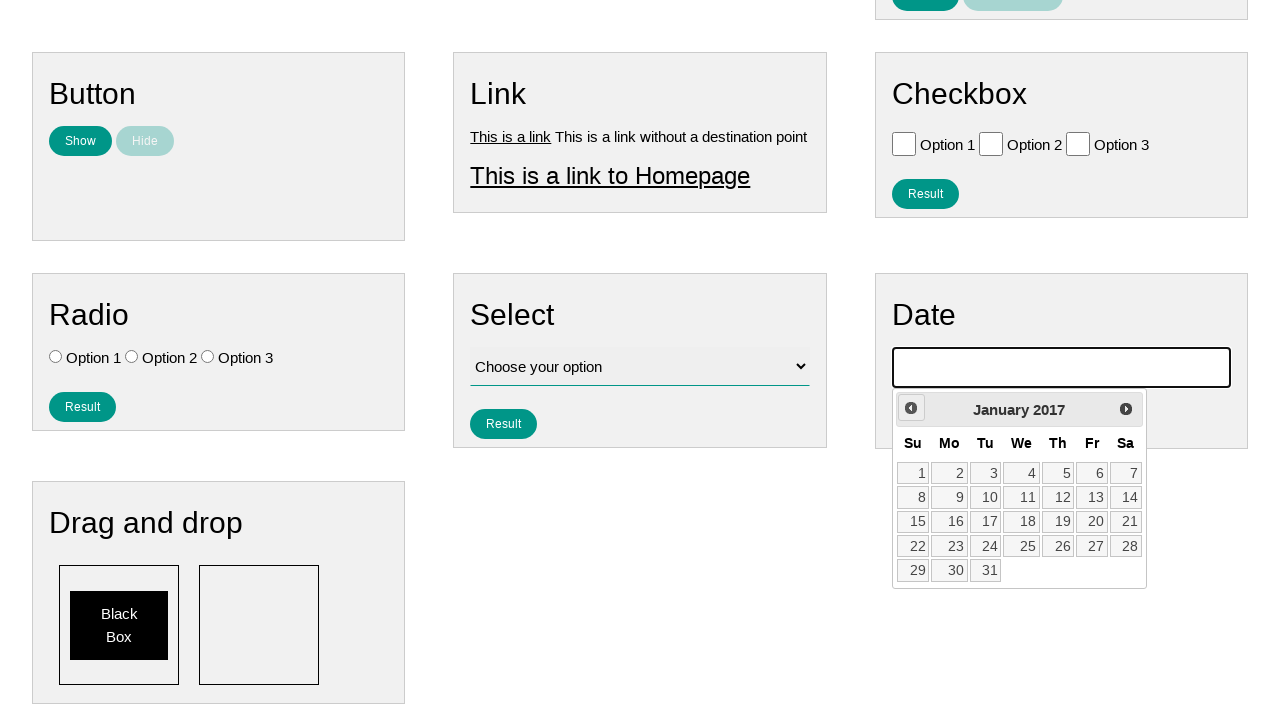

Clicked previous month button in calendar at (911, 408) on .ui-datepicker-prev
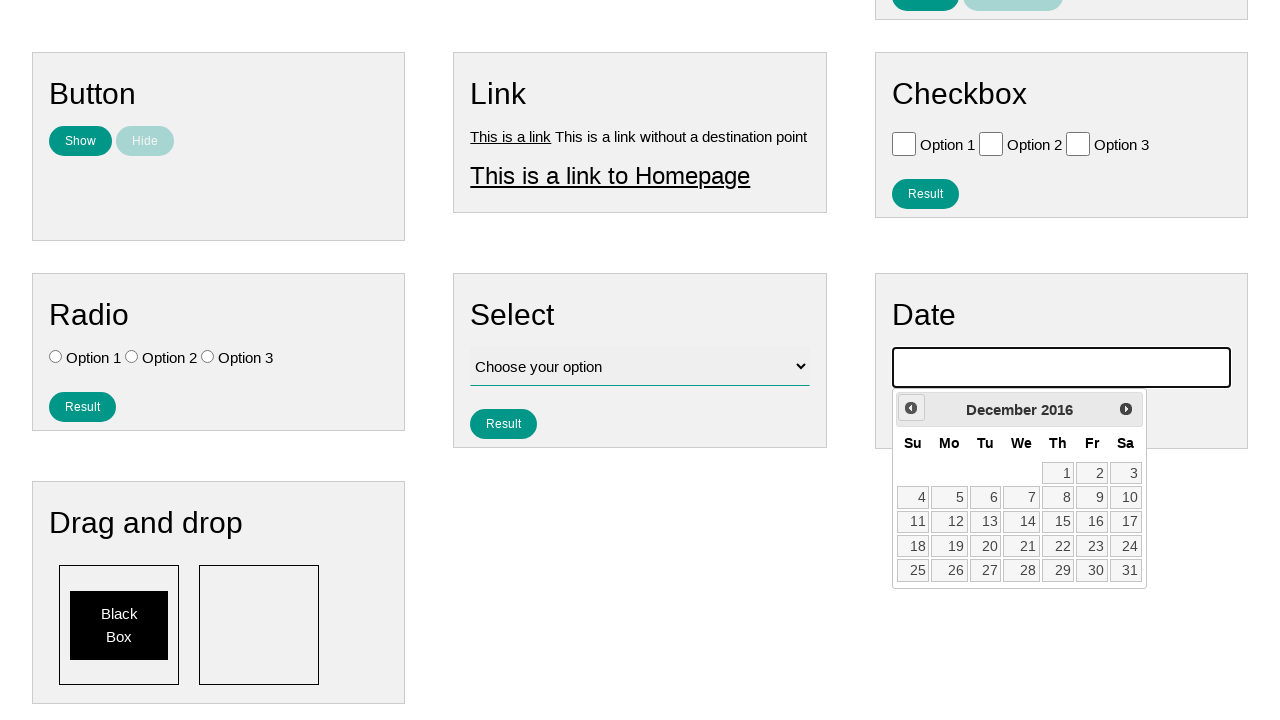

Clicked previous month button in calendar at (911, 408) on .ui-datepicker-prev
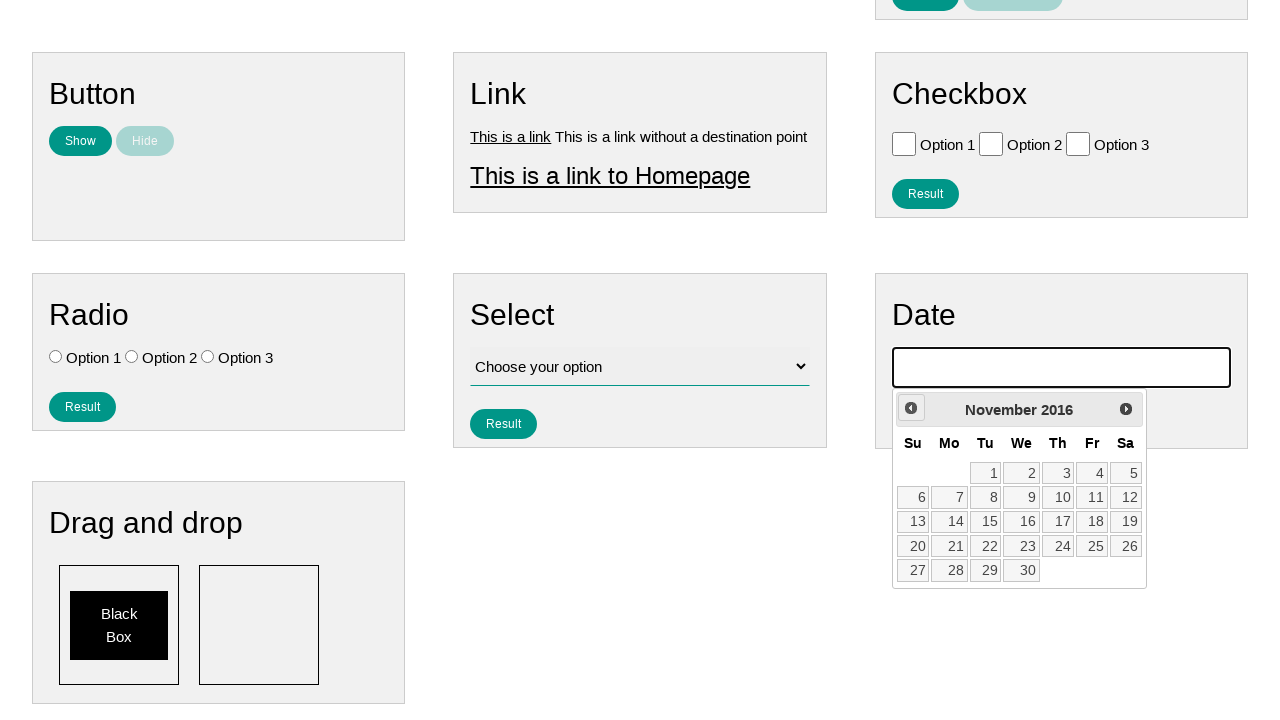

Clicked previous month button in calendar at (911, 408) on .ui-datepicker-prev
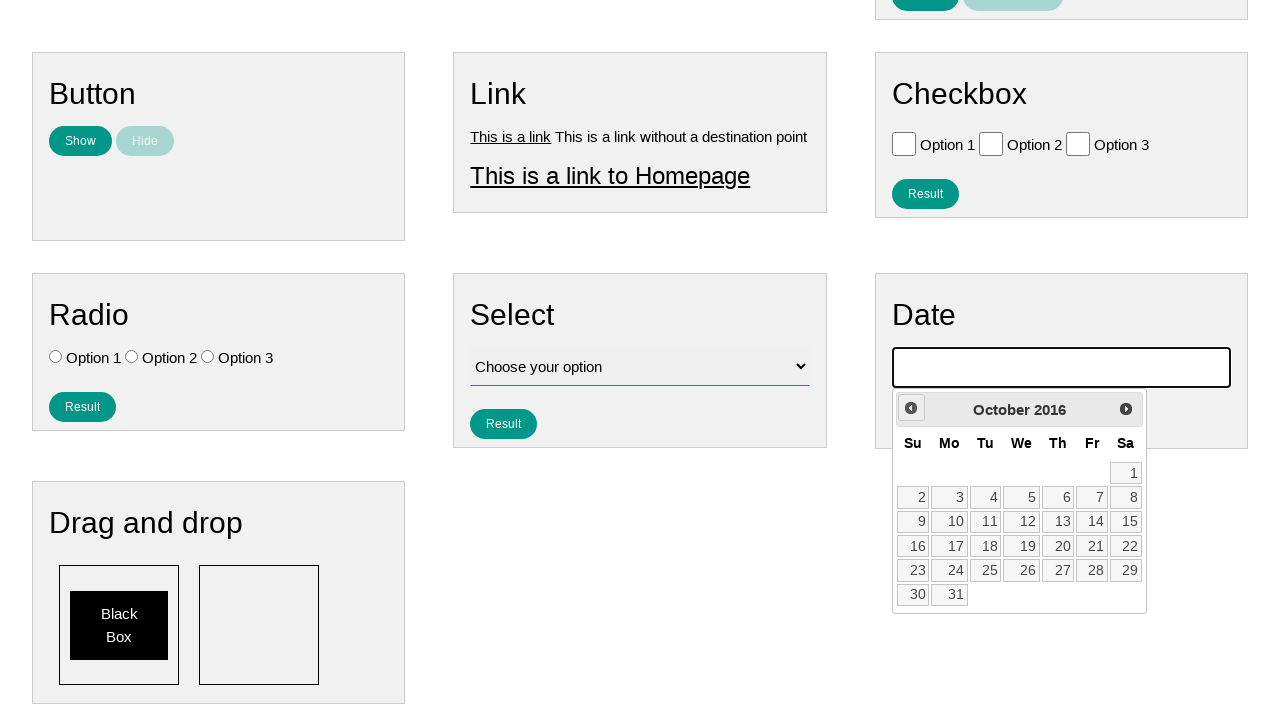

Clicked previous month button in calendar at (911, 408) on .ui-datepicker-prev
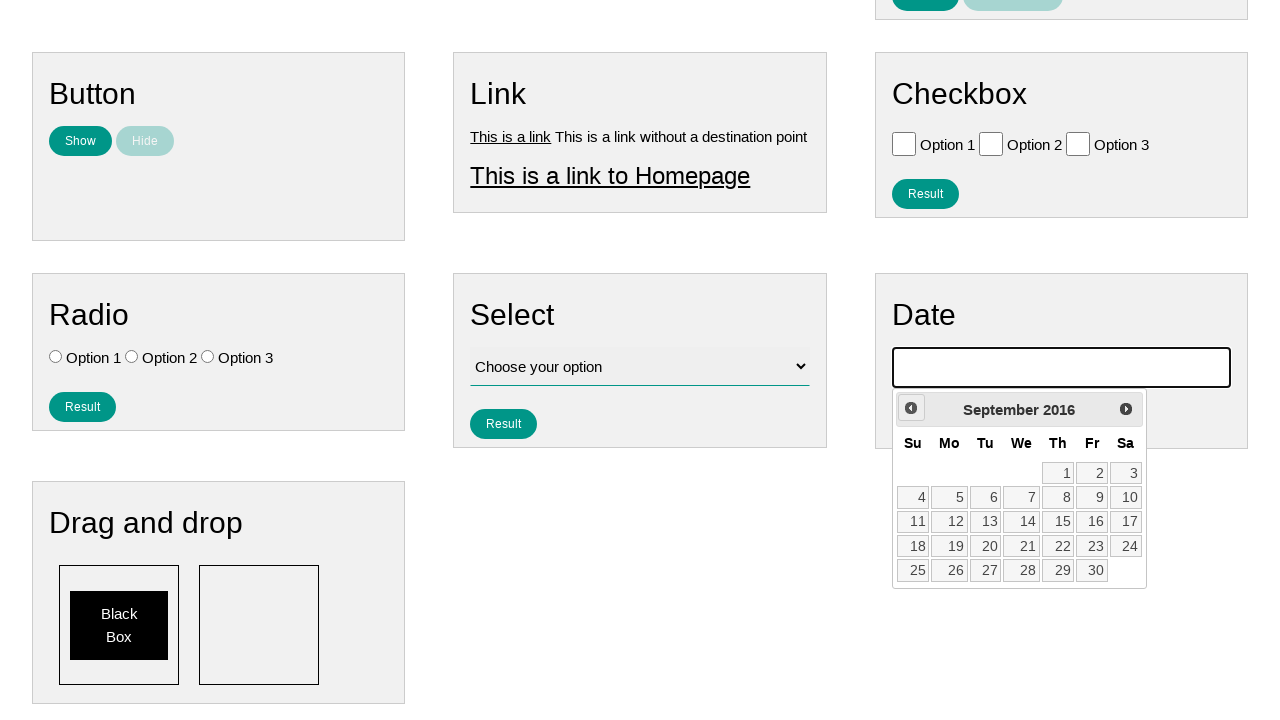

Clicked previous month button in calendar at (911, 408) on .ui-datepicker-prev
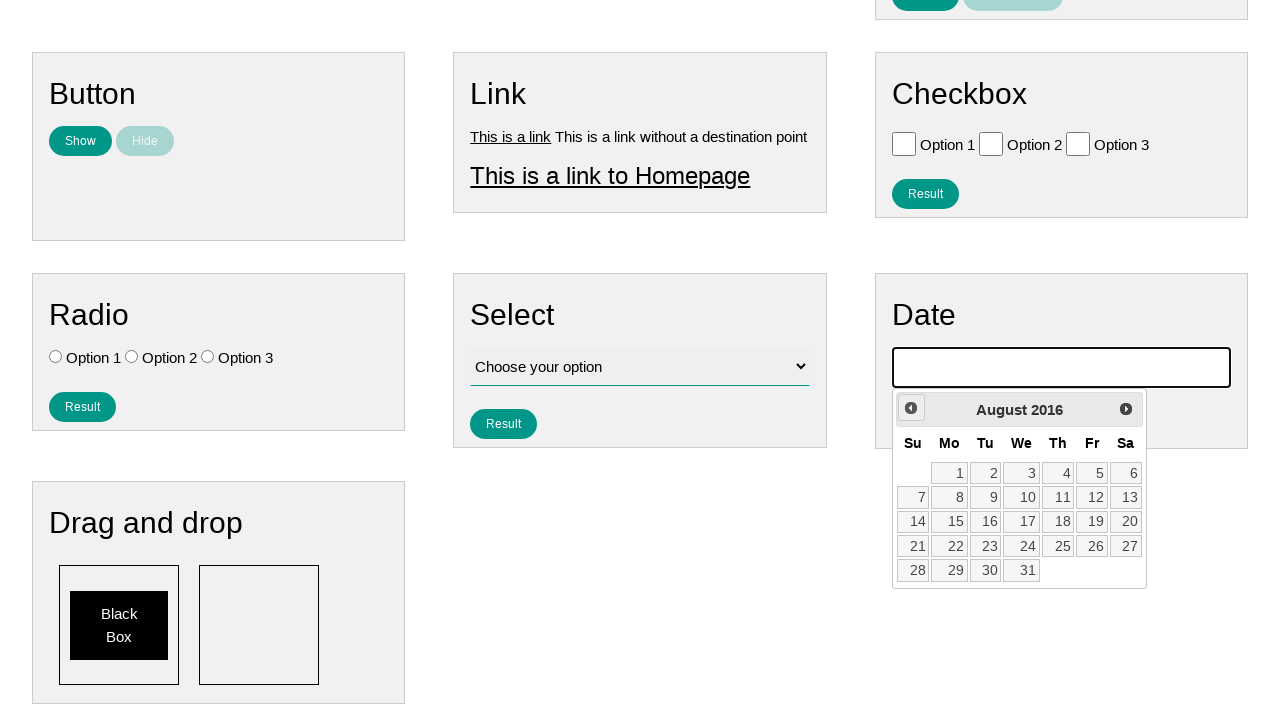

Clicked previous month button in calendar at (911, 408) on .ui-datepicker-prev
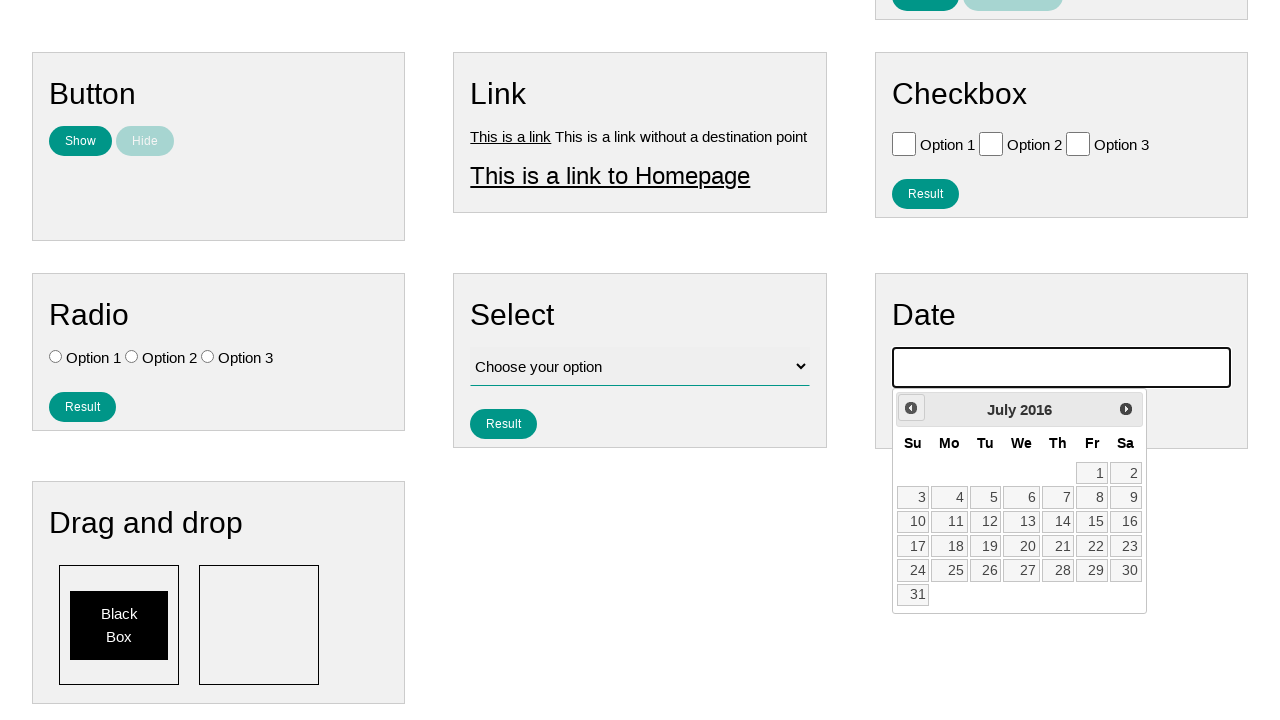

Clicked previous month button in calendar at (911, 408) on .ui-datepicker-prev
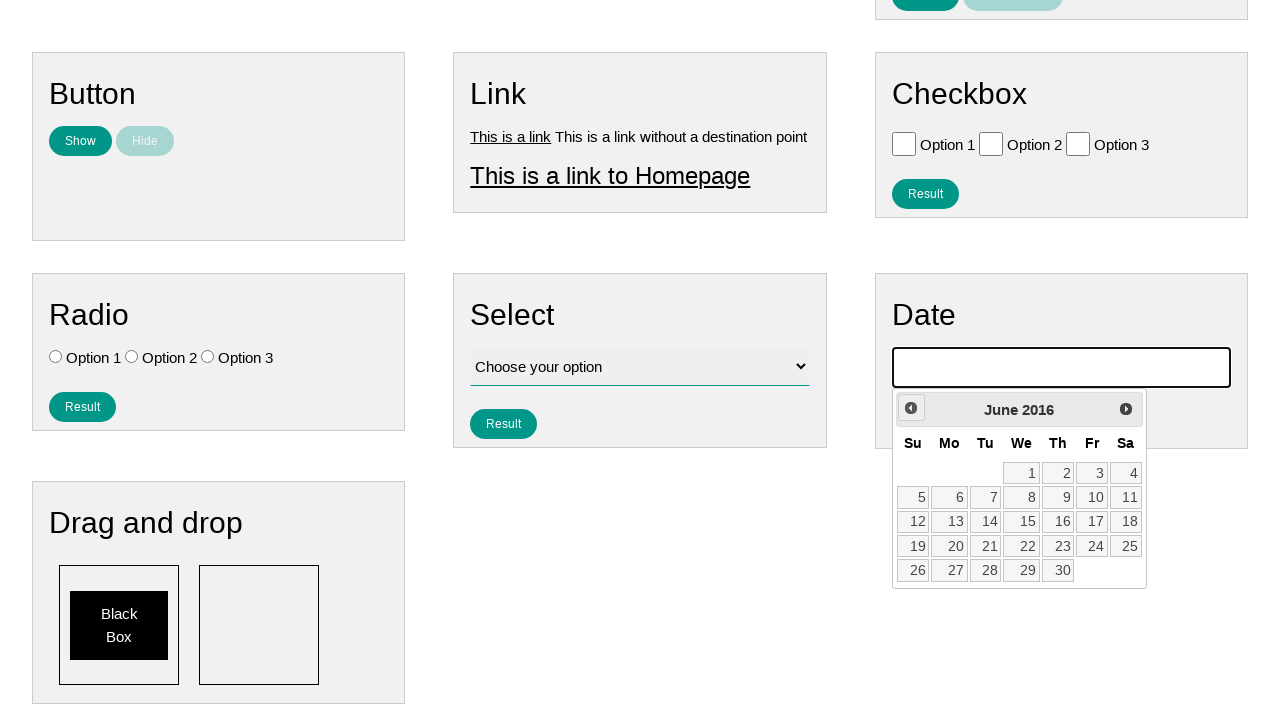

Clicked previous month button in calendar at (911, 408) on .ui-datepicker-prev
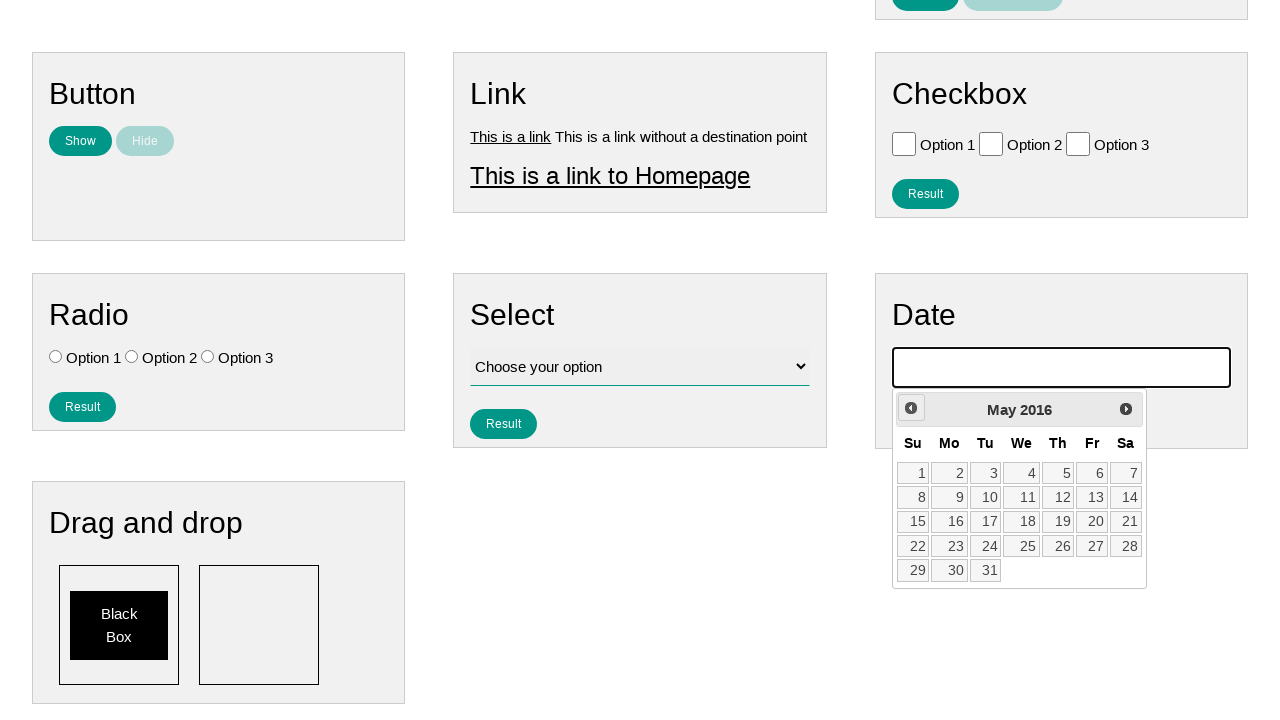

Clicked previous month button in calendar at (911, 408) on .ui-datepicker-prev
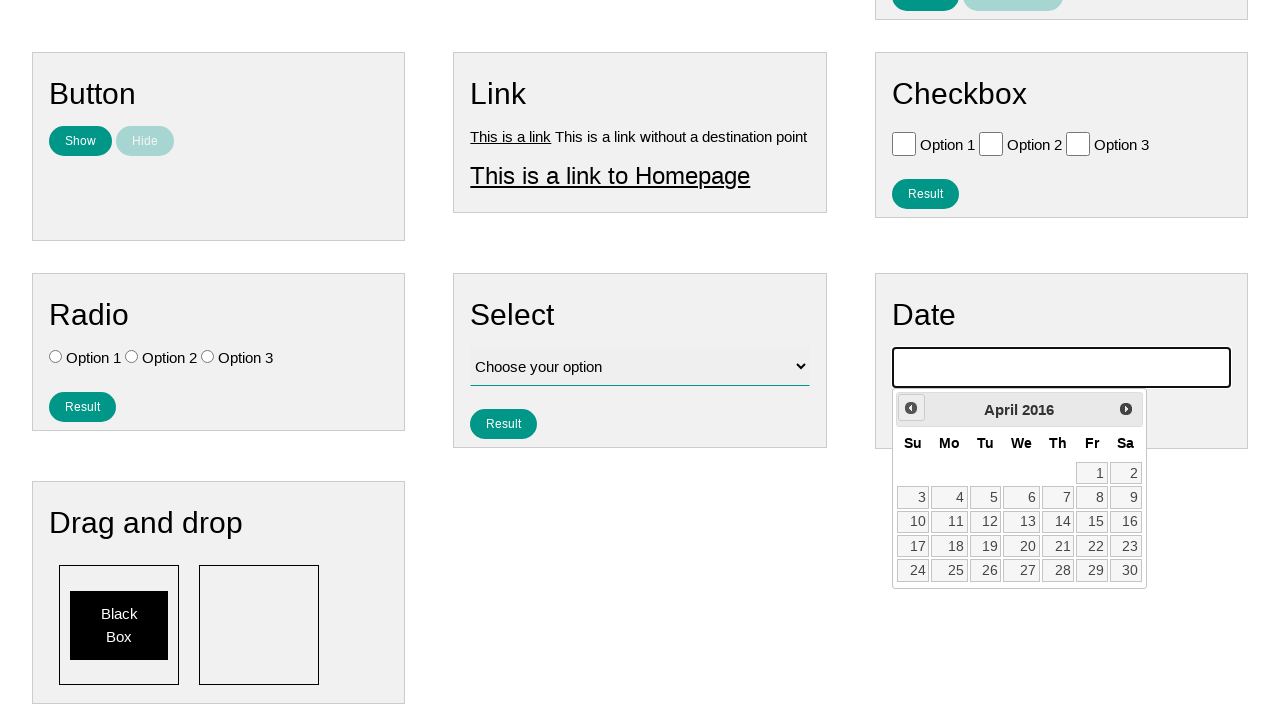

Clicked previous month button in calendar at (911, 408) on .ui-datepicker-prev
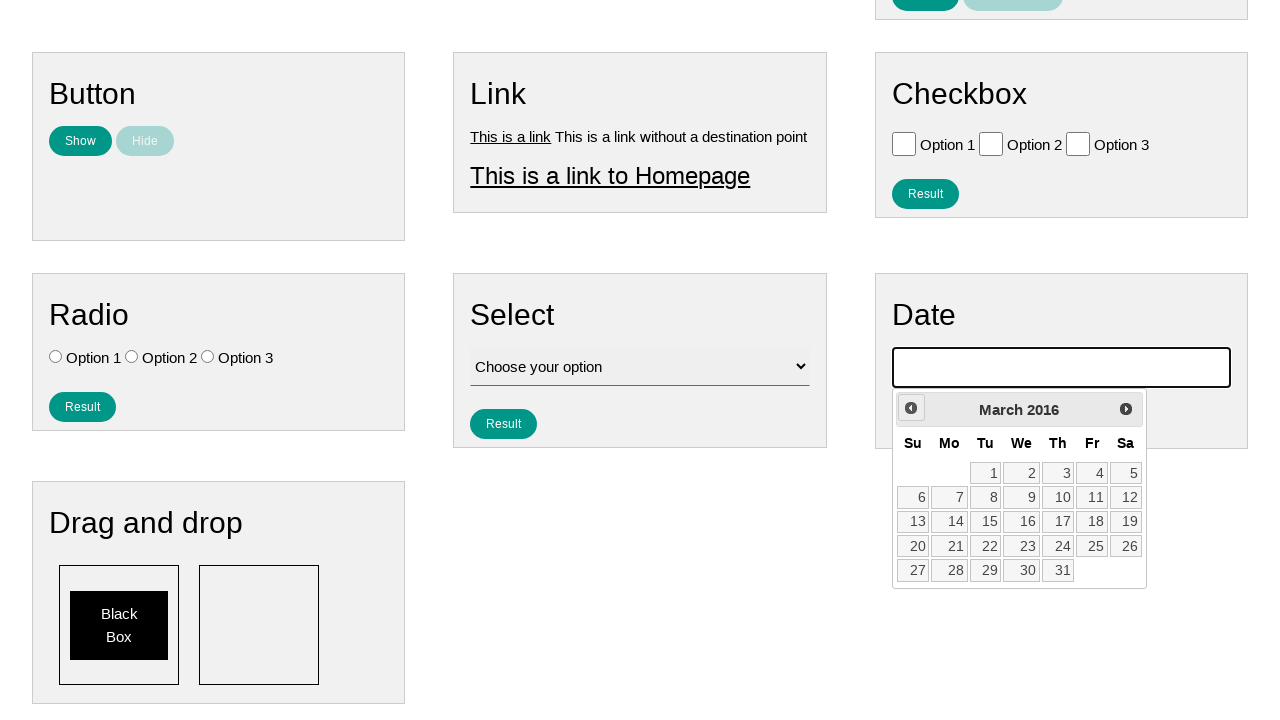

Clicked previous month button in calendar at (911, 408) on .ui-datepicker-prev
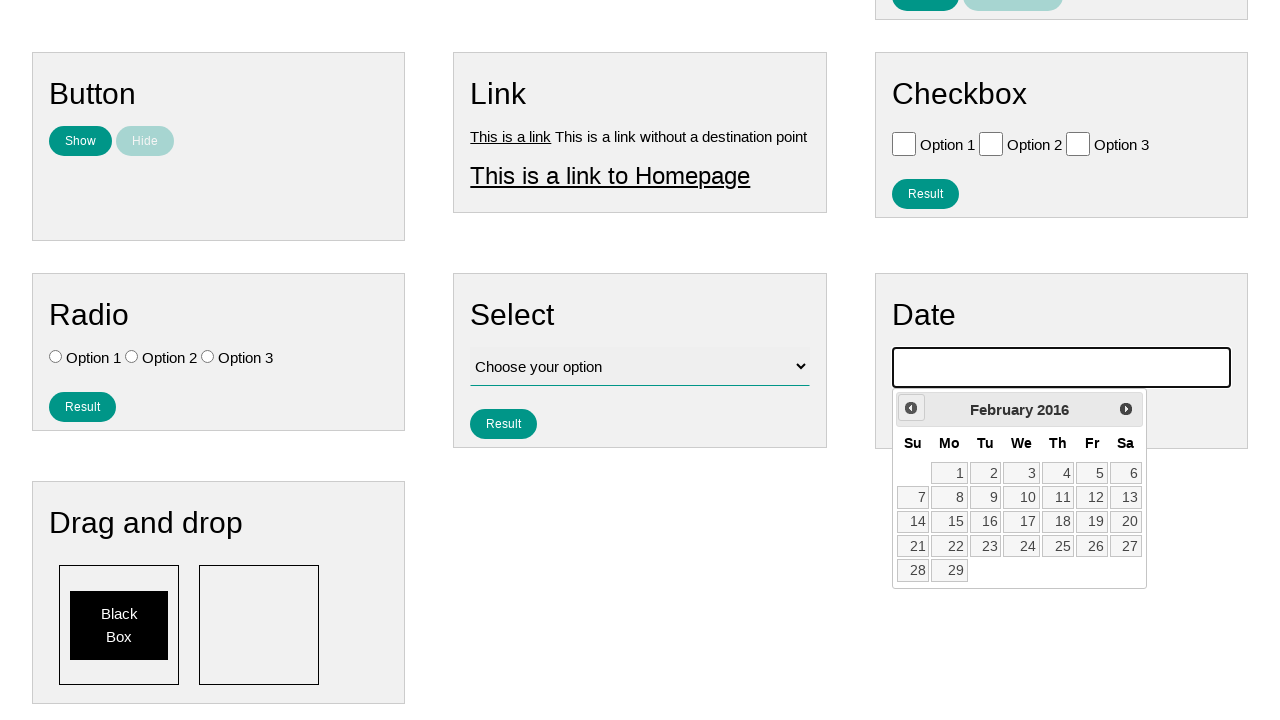

Clicked previous month button in calendar at (911, 408) on .ui-datepicker-prev
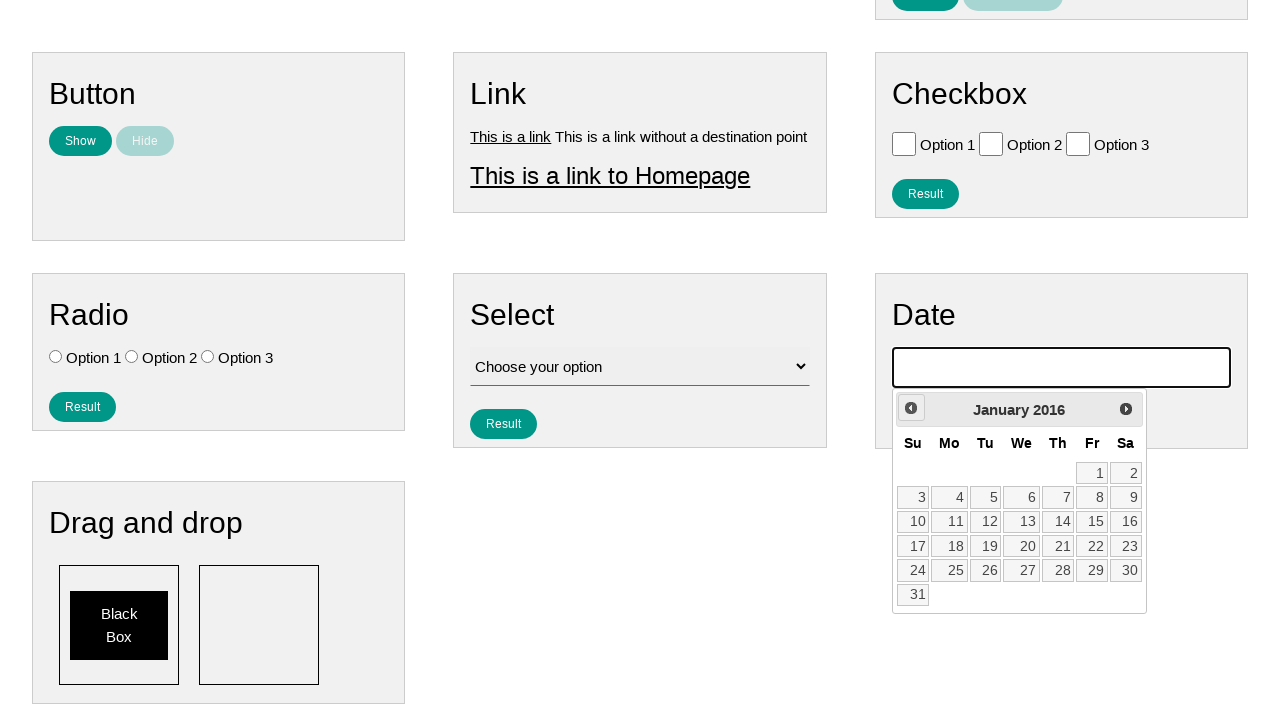

Clicked previous month button in calendar at (911, 408) on .ui-datepicker-prev
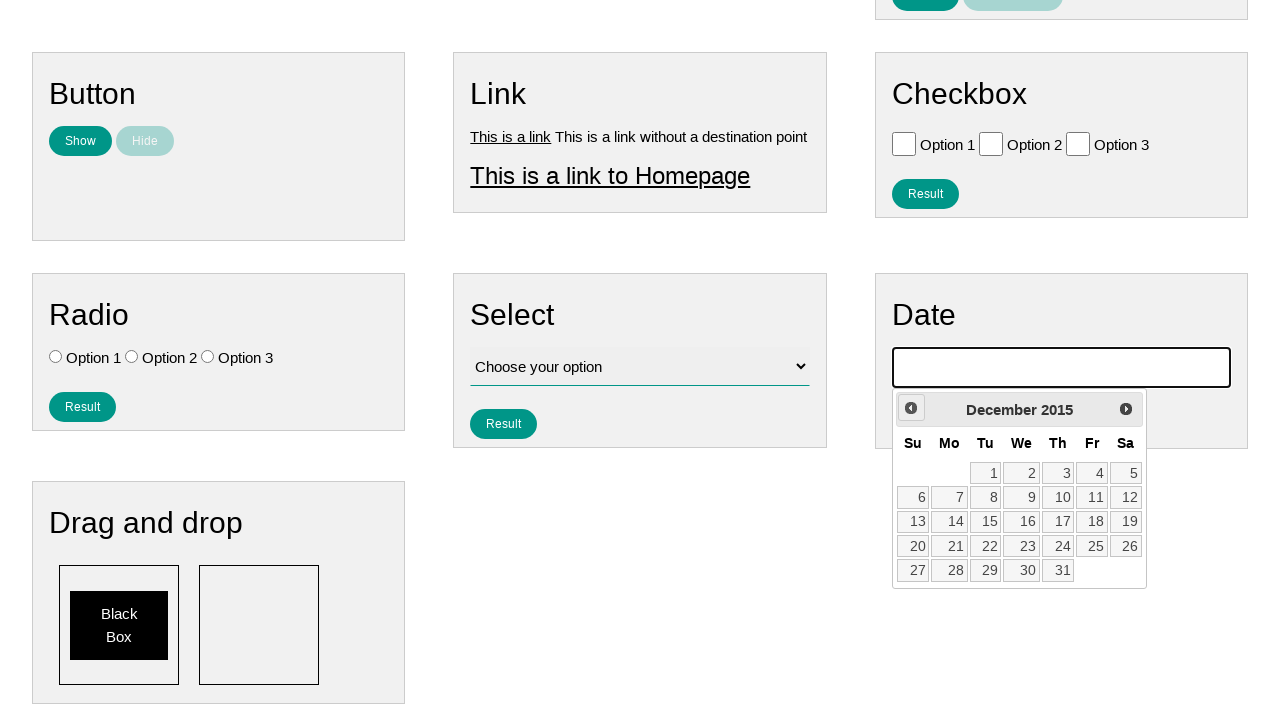

Clicked previous month button in calendar at (911, 408) on .ui-datepicker-prev
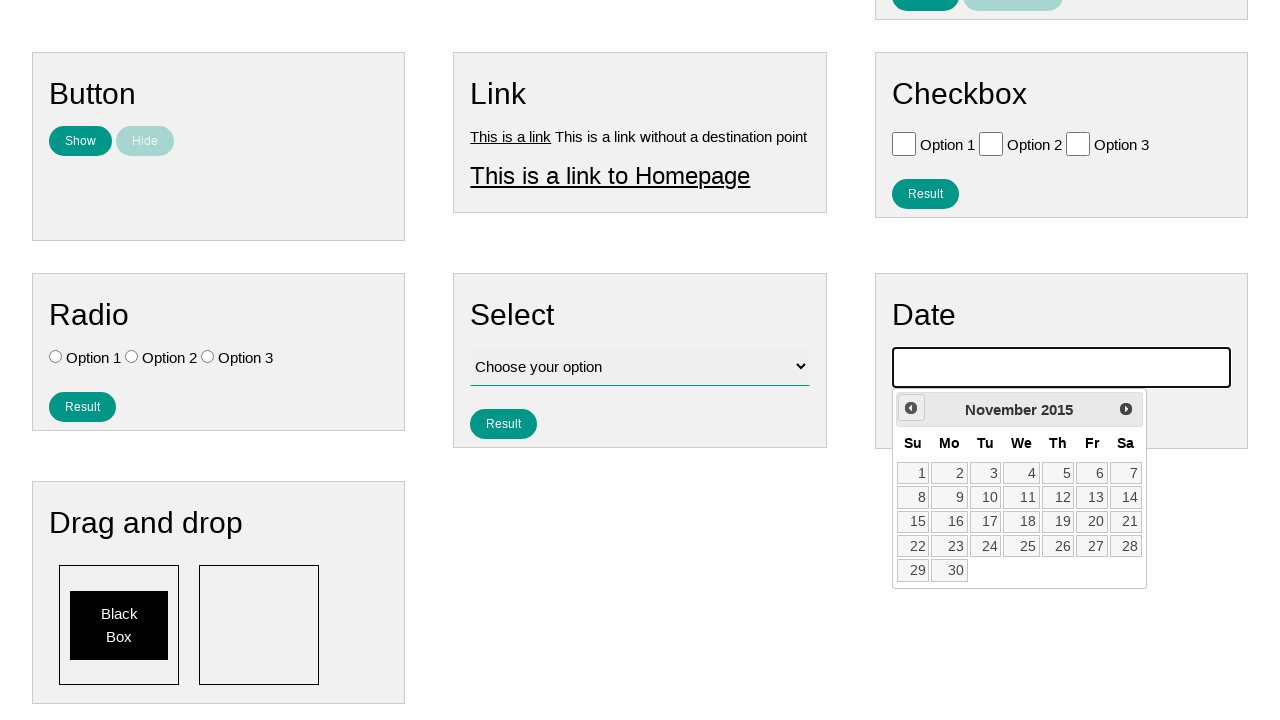

Clicked previous month button in calendar at (911, 408) on .ui-datepicker-prev
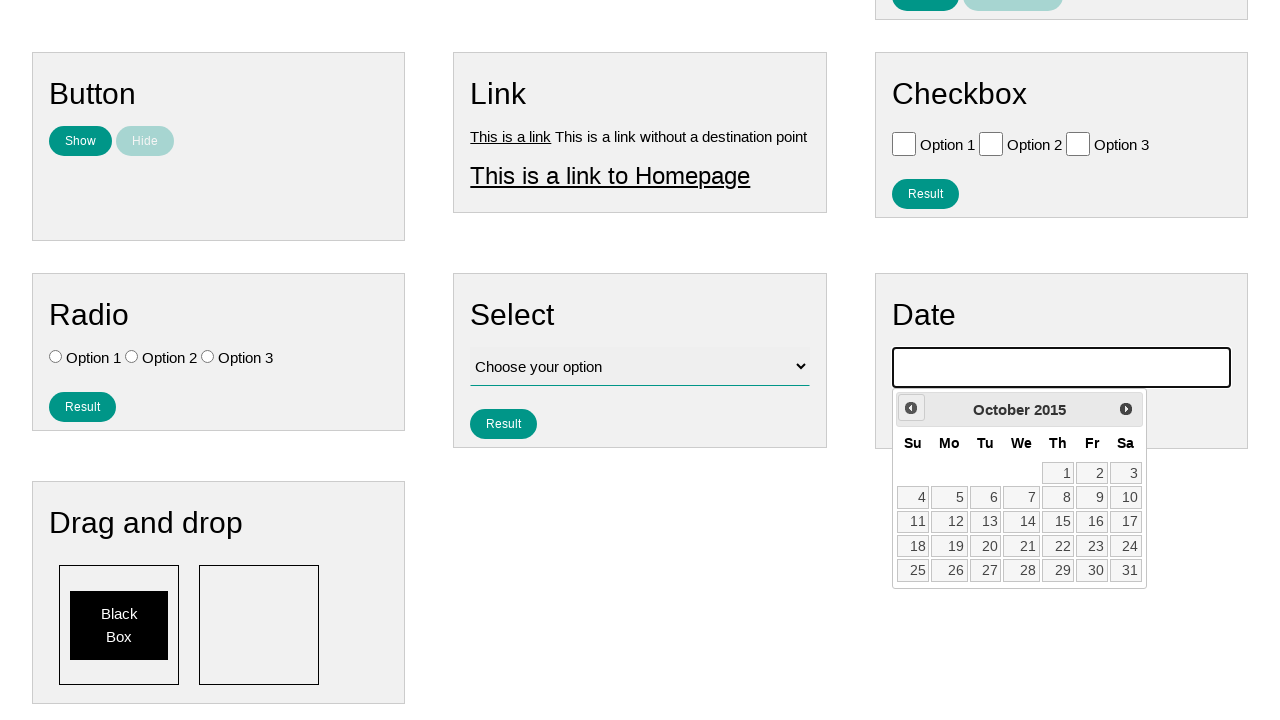

Clicked previous month button in calendar at (911, 408) on .ui-datepicker-prev
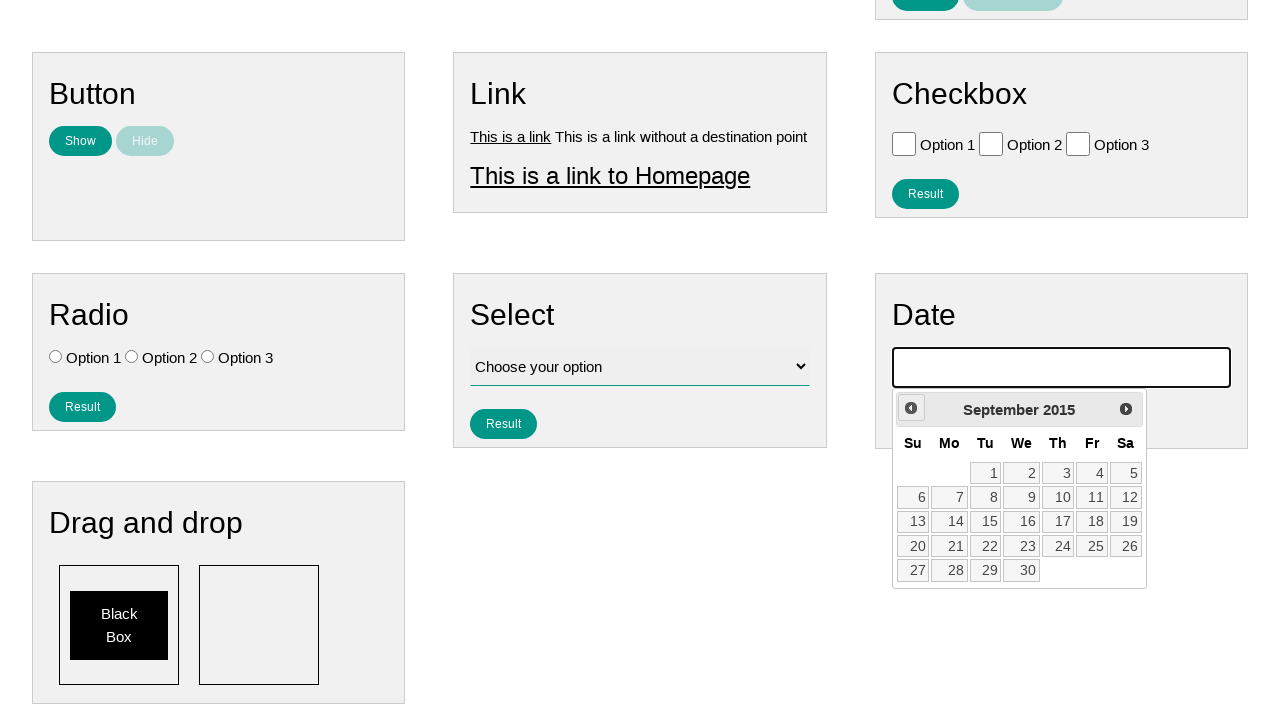

Clicked previous month button in calendar at (911, 408) on .ui-datepicker-prev
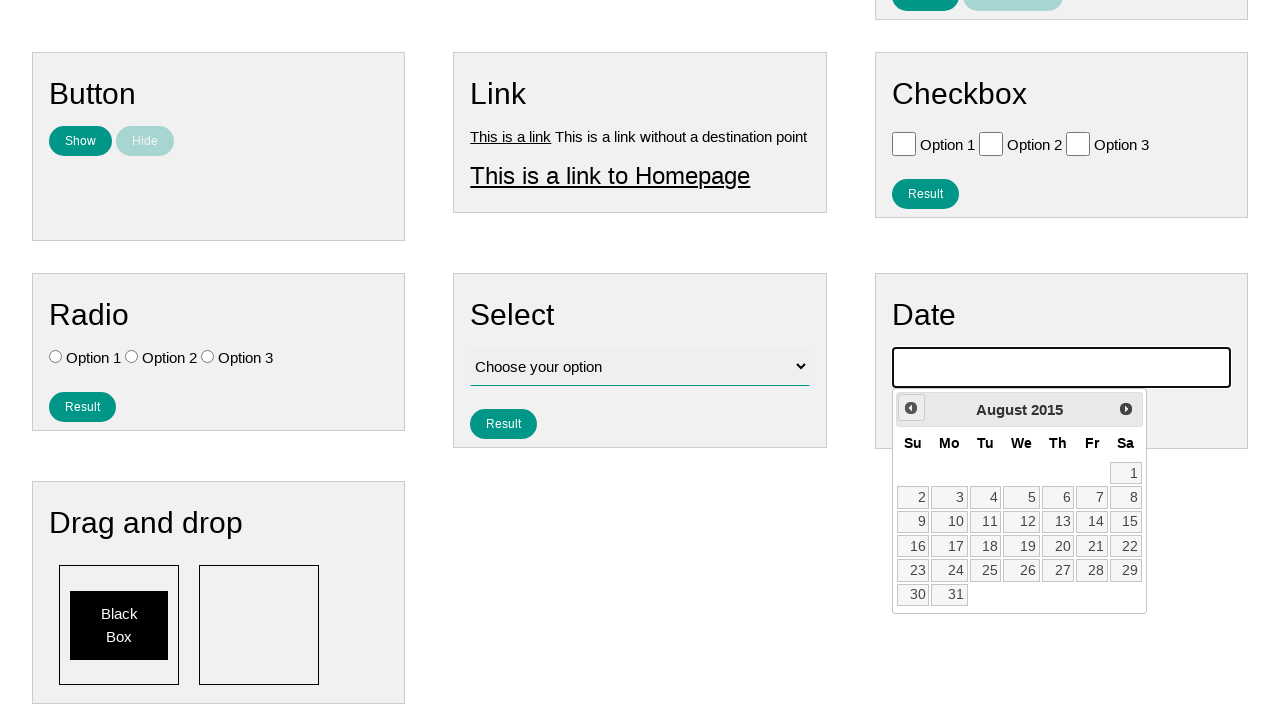

Clicked previous month button in calendar at (911, 408) on .ui-datepicker-prev
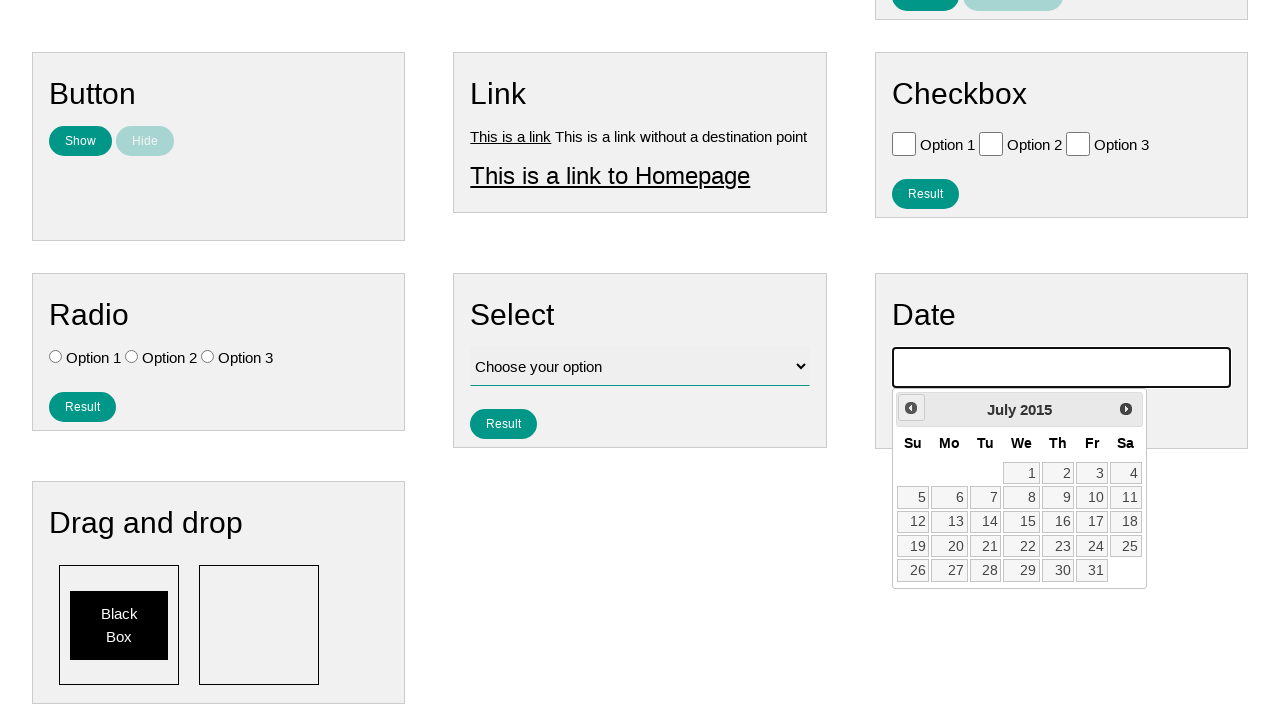

Clicked previous month button in calendar at (911, 408) on .ui-datepicker-prev
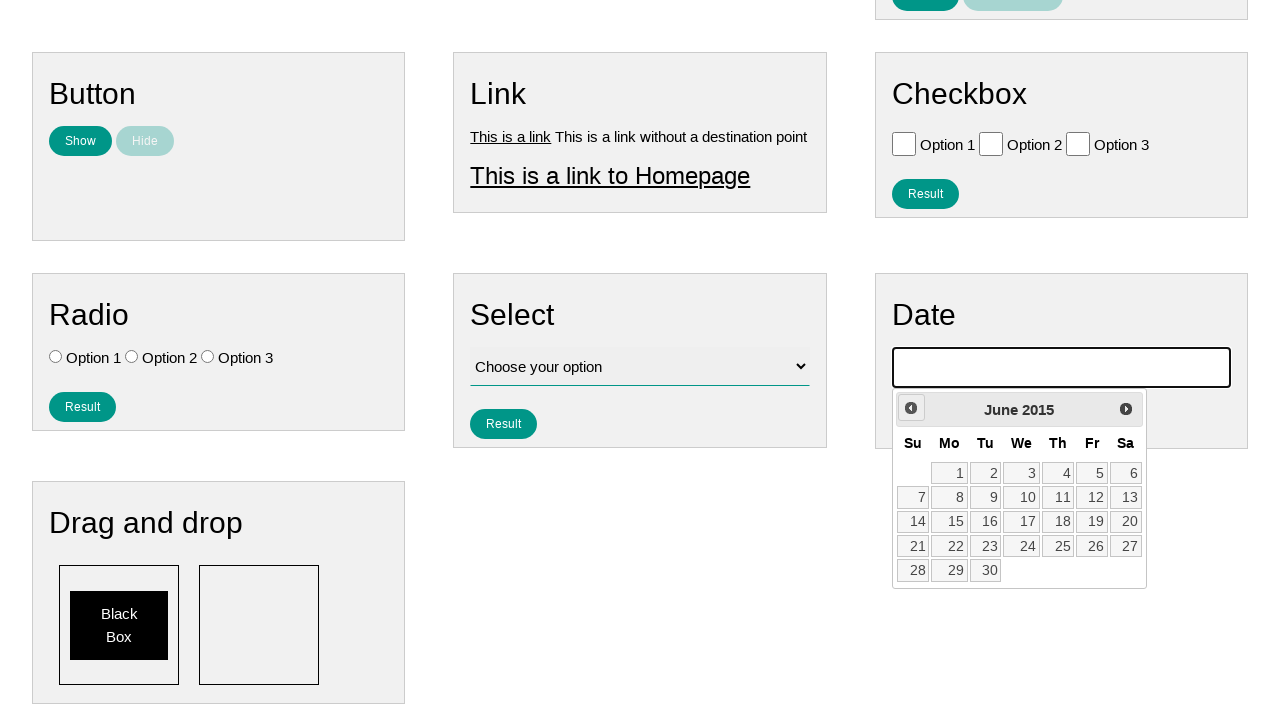

Clicked previous month button in calendar at (911, 408) on .ui-datepicker-prev
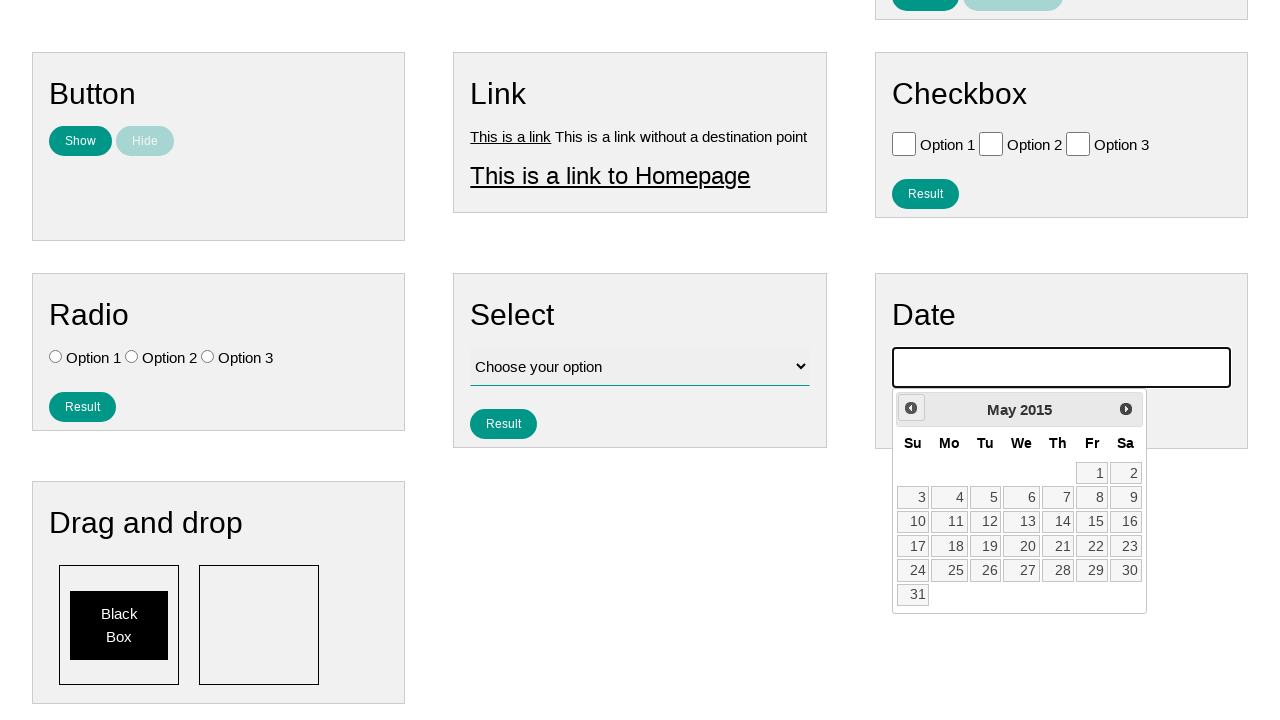

Clicked previous month button in calendar at (911, 408) on .ui-datepicker-prev
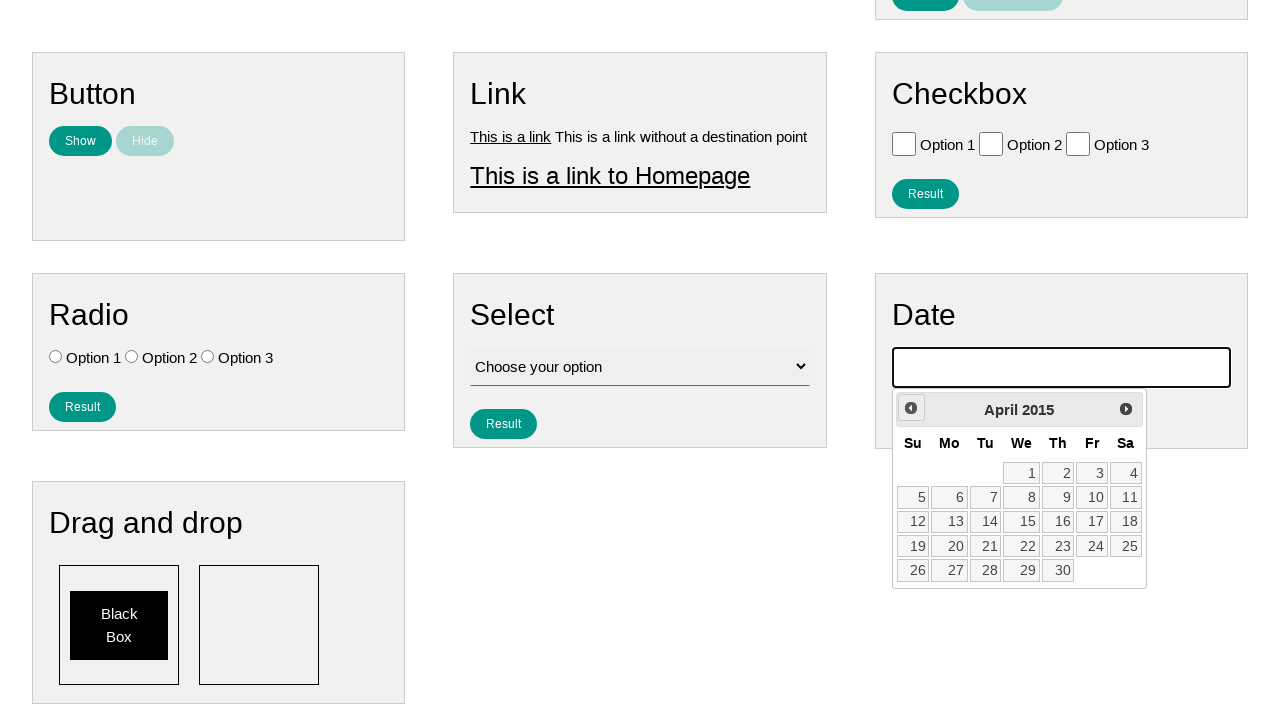

Clicked previous month button in calendar at (911, 408) on .ui-datepicker-prev
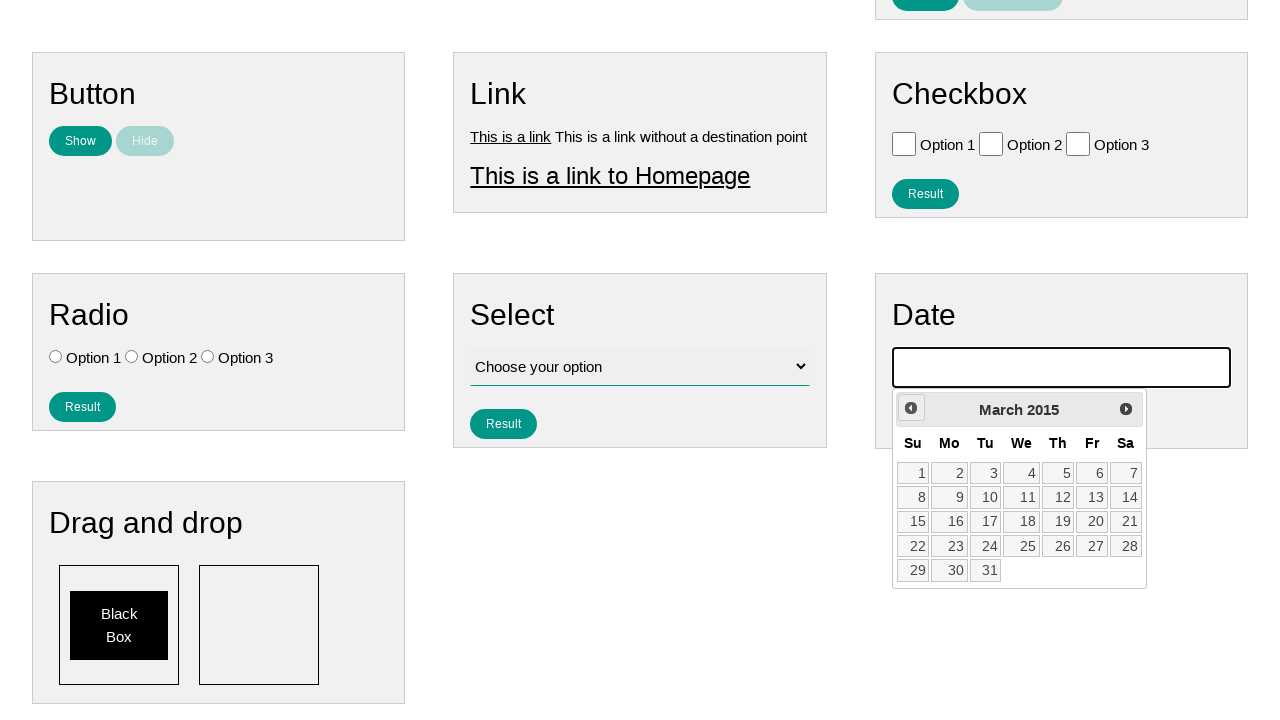

Clicked previous month button in calendar at (911, 408) on .ui-datepicker-prev
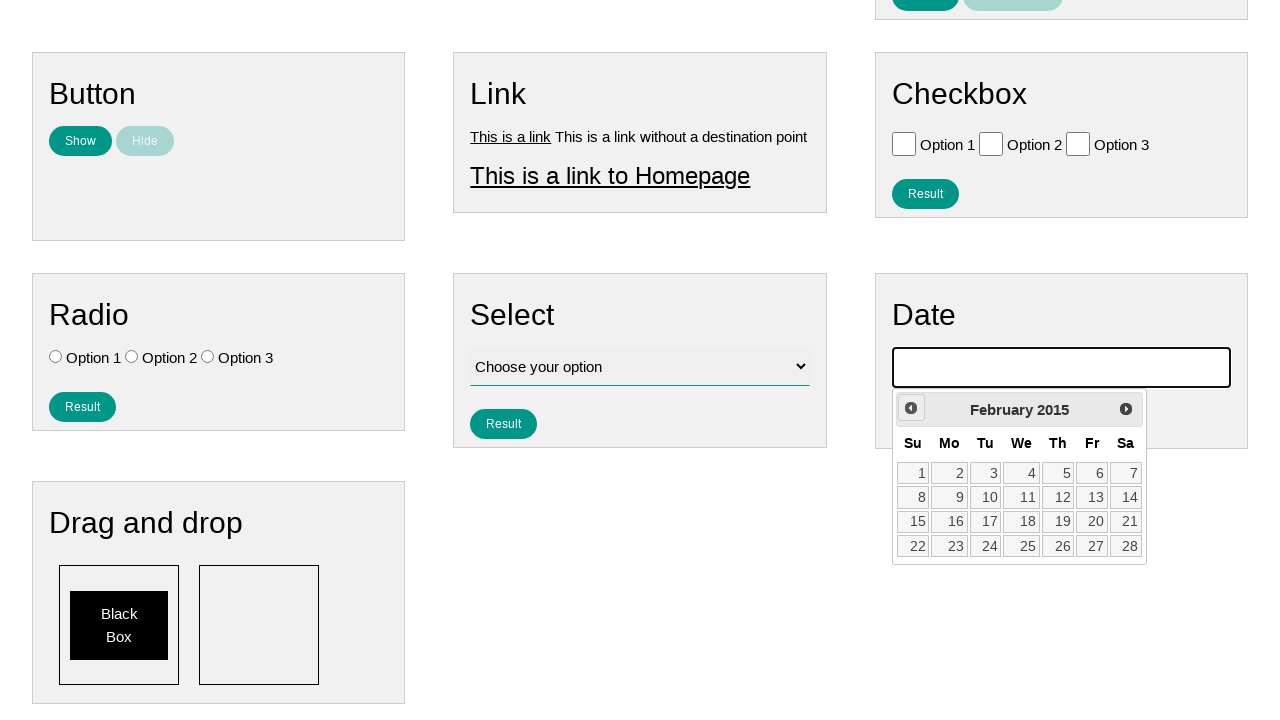

Clicked previous month button in calendar at (911, 408) on .ui-datepicker-prev
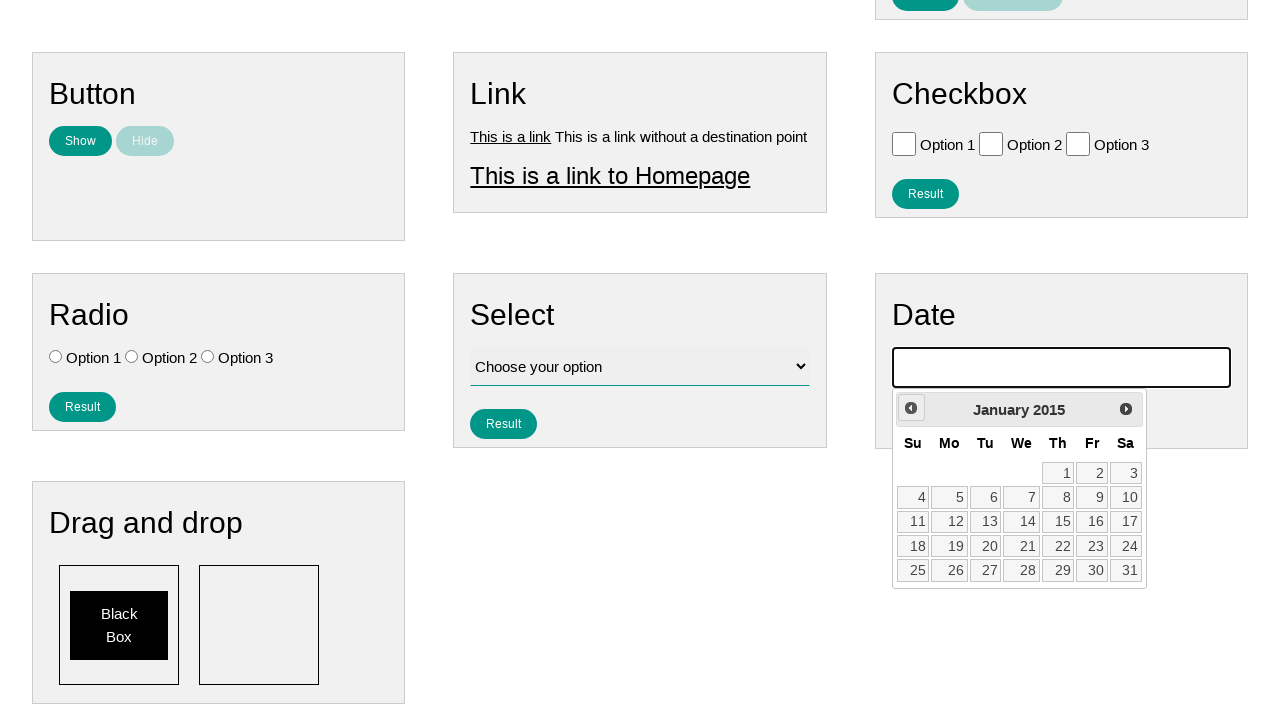

Clicked previous month button in calendar at (911, 408) on .ui-datepicker-prev
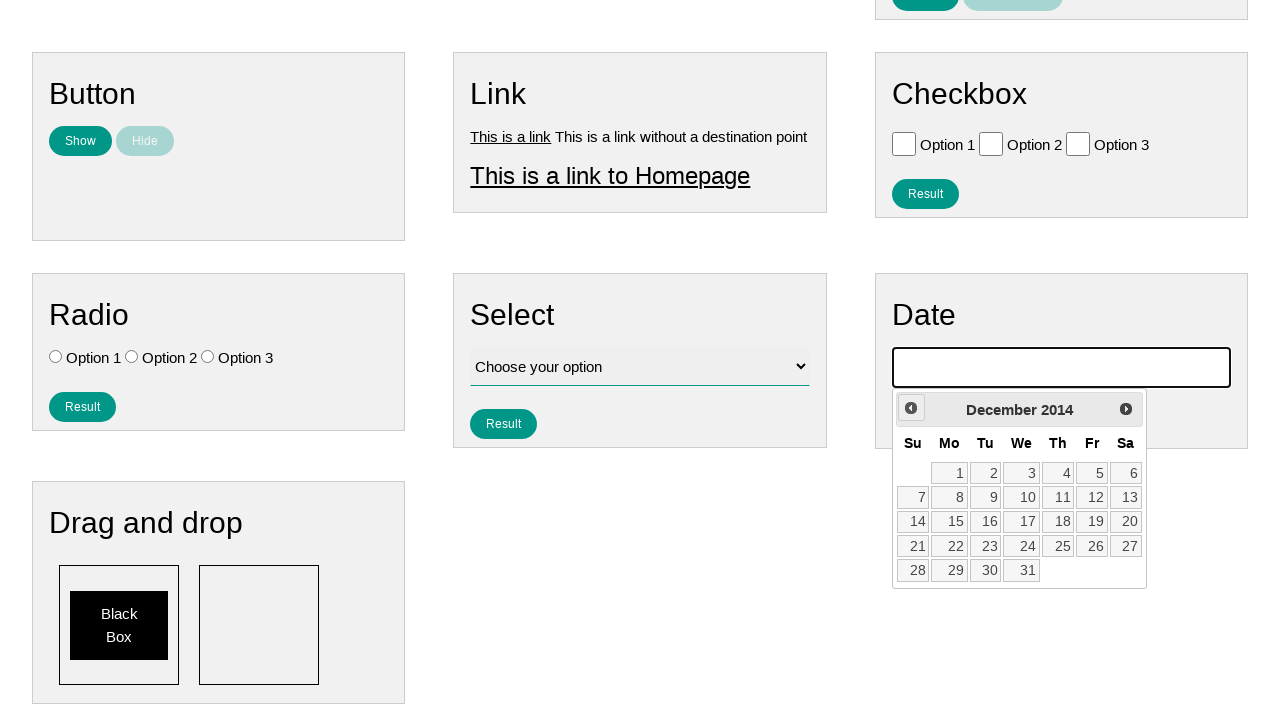

Clicked previous month button in calendar at (911, 408) on .ui-datepicker-prev
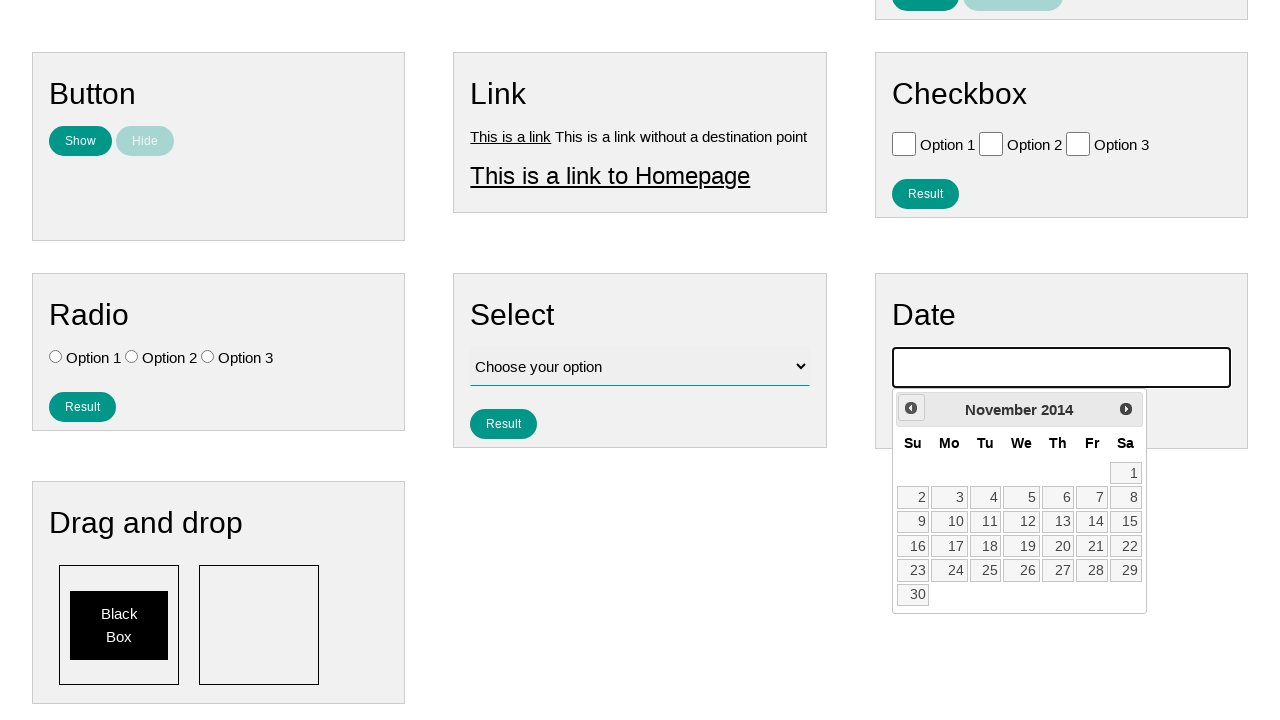

Clicked previous month button in calendar at (911, 408) on .ui-datepicker-prev
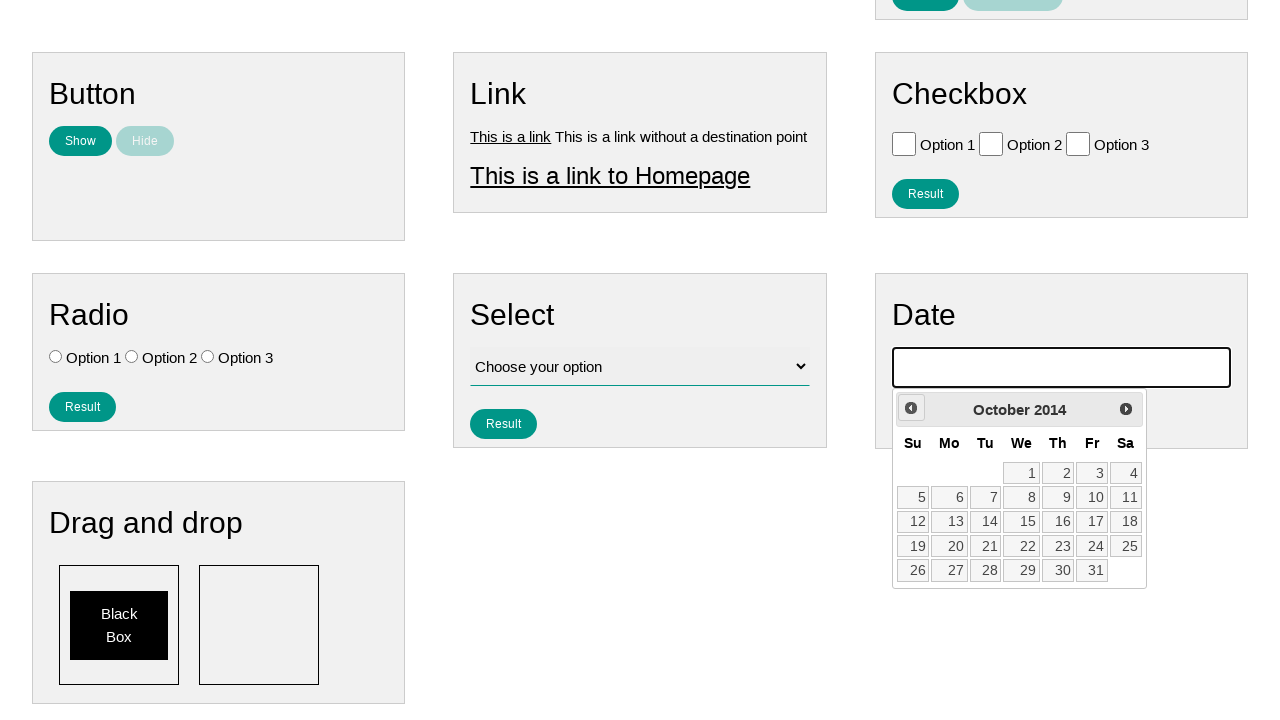

Clicked previous month button in calendar at (911, 408) on .ui-datepicker-prev
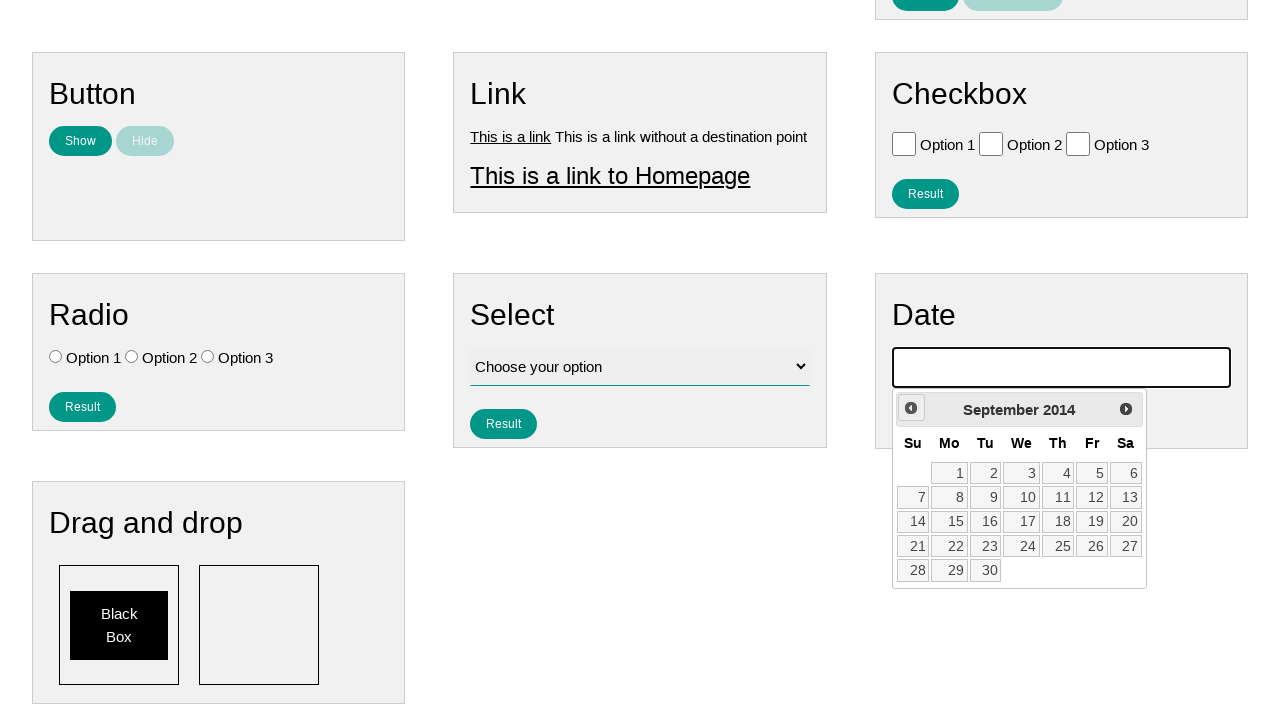

Clicked previous month button in calendar at (911, 408) on .ui-datepicker-prev
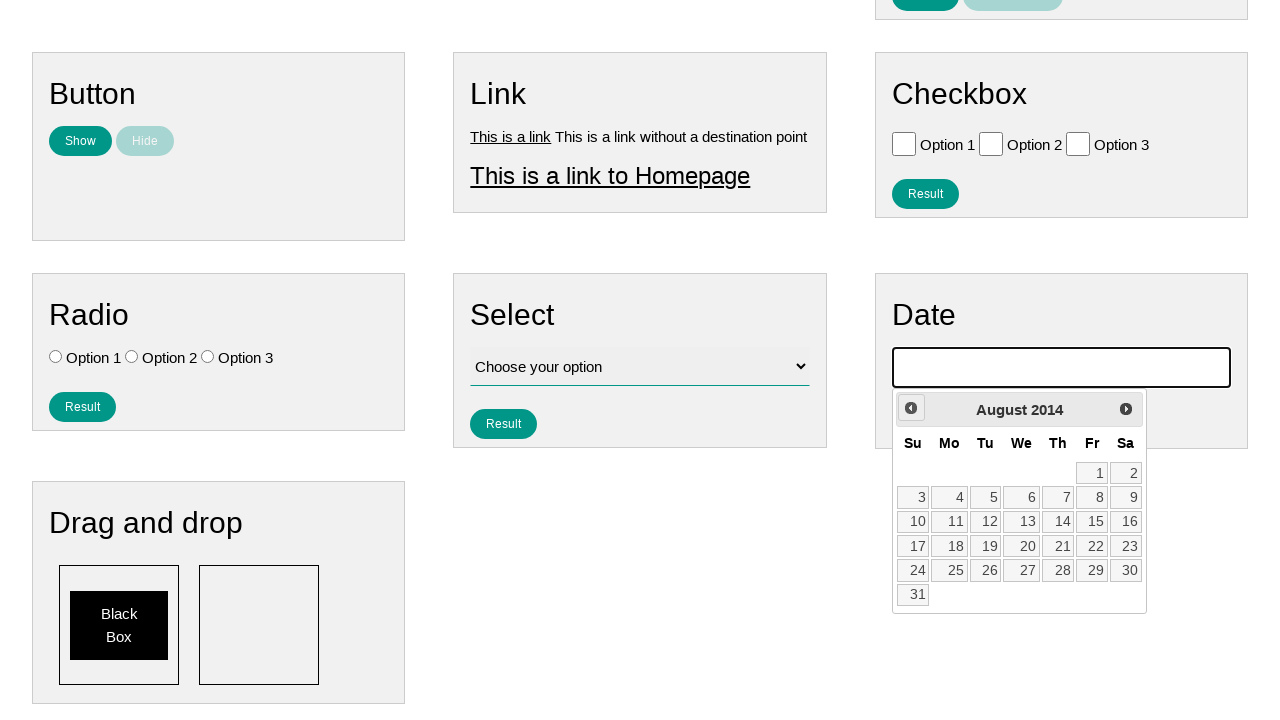

Clicked previous month button in calendar at (911, 408) on .ui-datepicker-prev
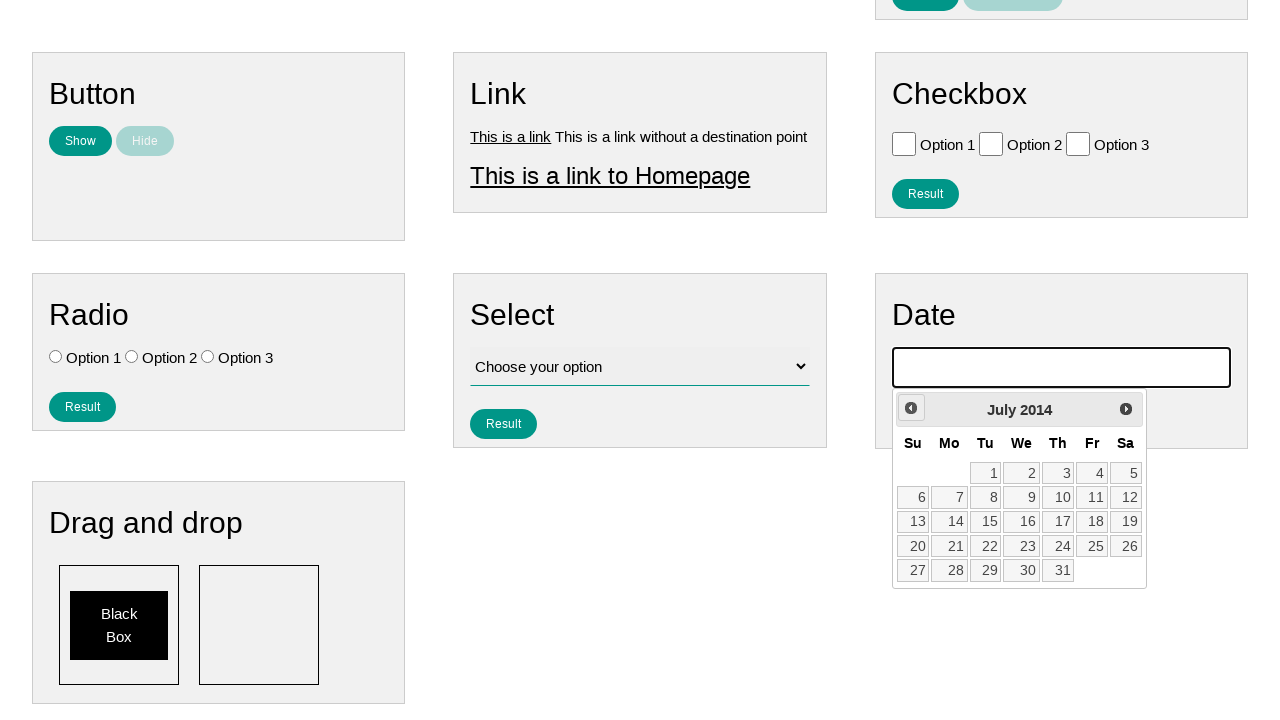

Clicked previous month button in calendar at (911, 408) on .ui-datepicker-prev
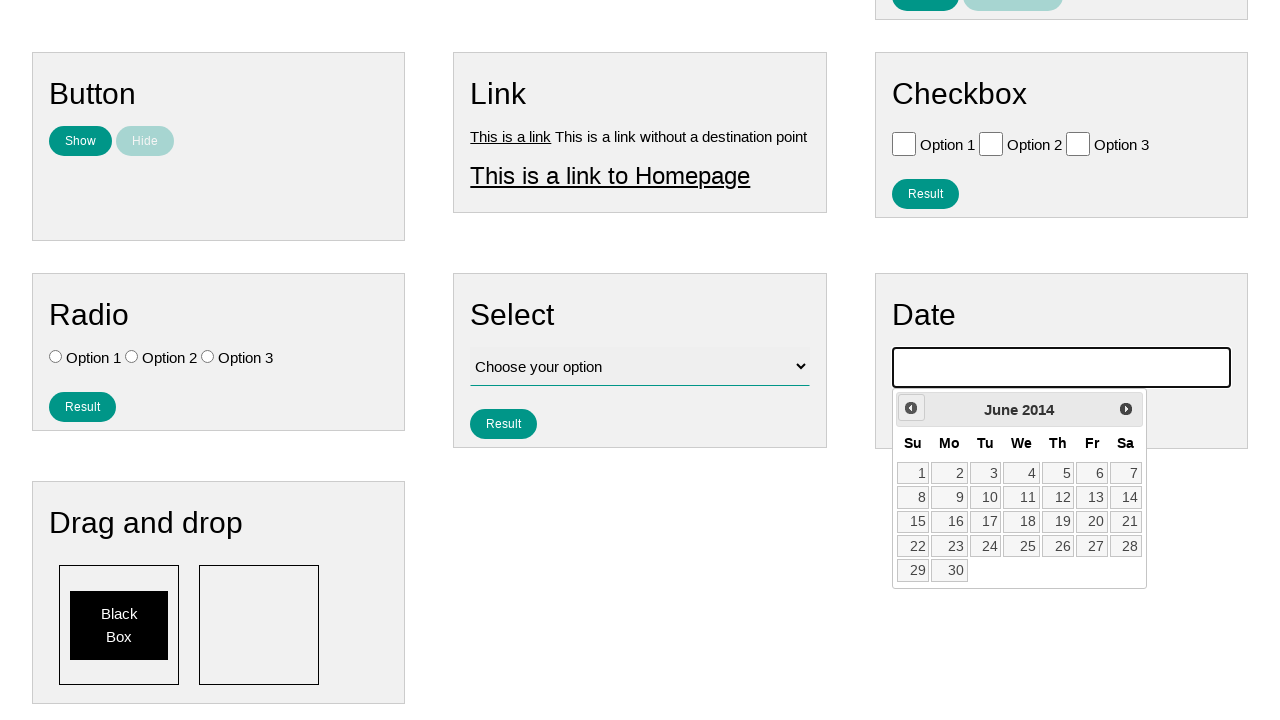

Clicked previous month button in calendar at (911, 408) on .ui-datepicker-prev
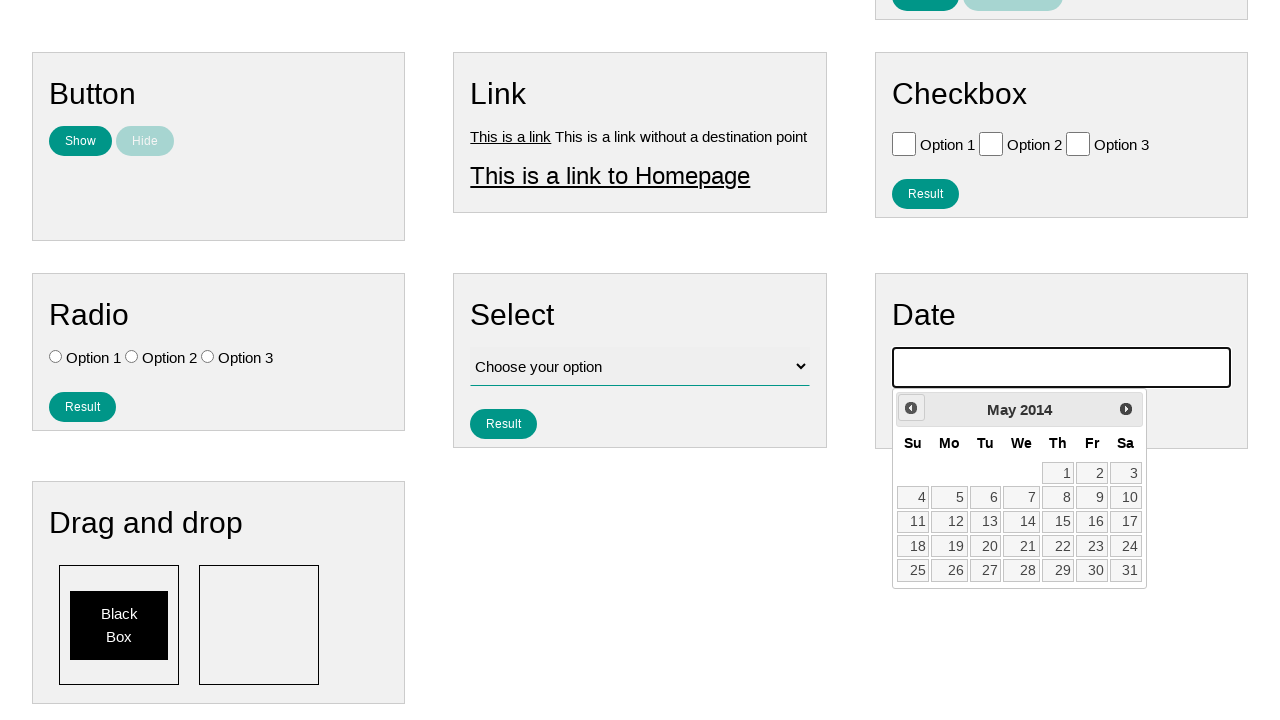

Clicked previous month button in calendar at (911, 408) on .ui-datepicker-prev
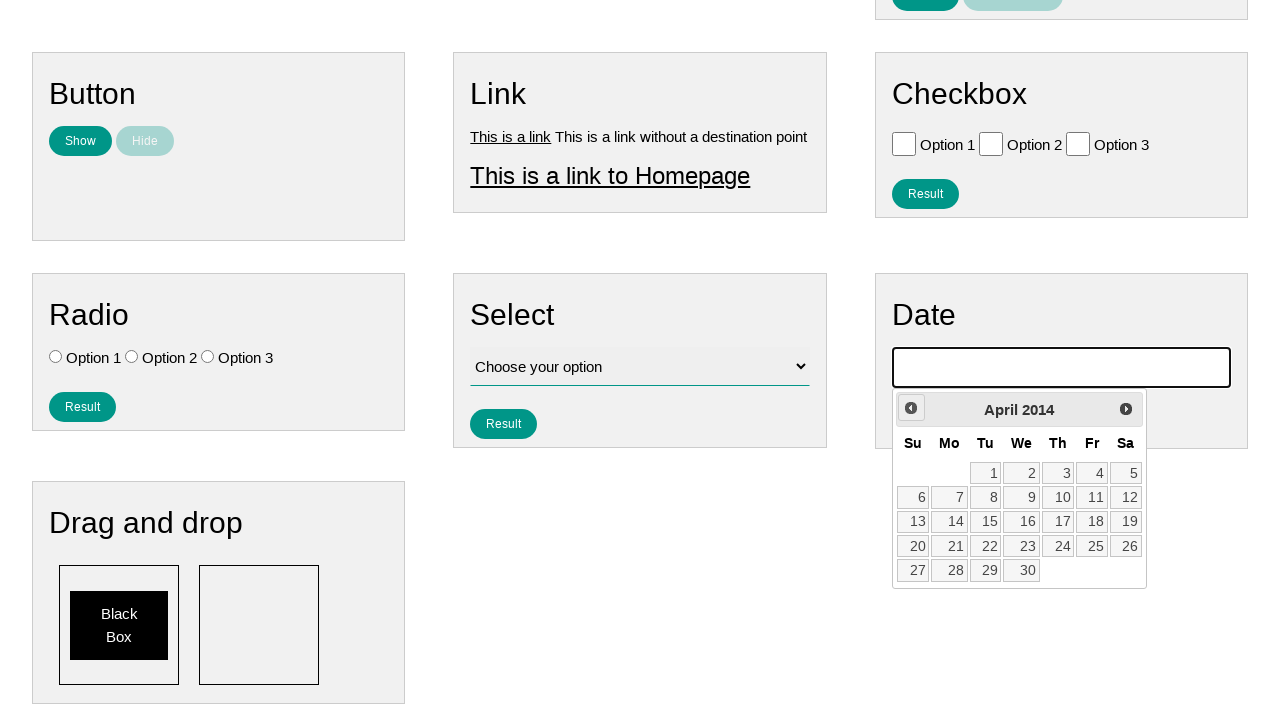

Clicked previous month button in calendar at (911, 408) on .ui-datepicker-prev
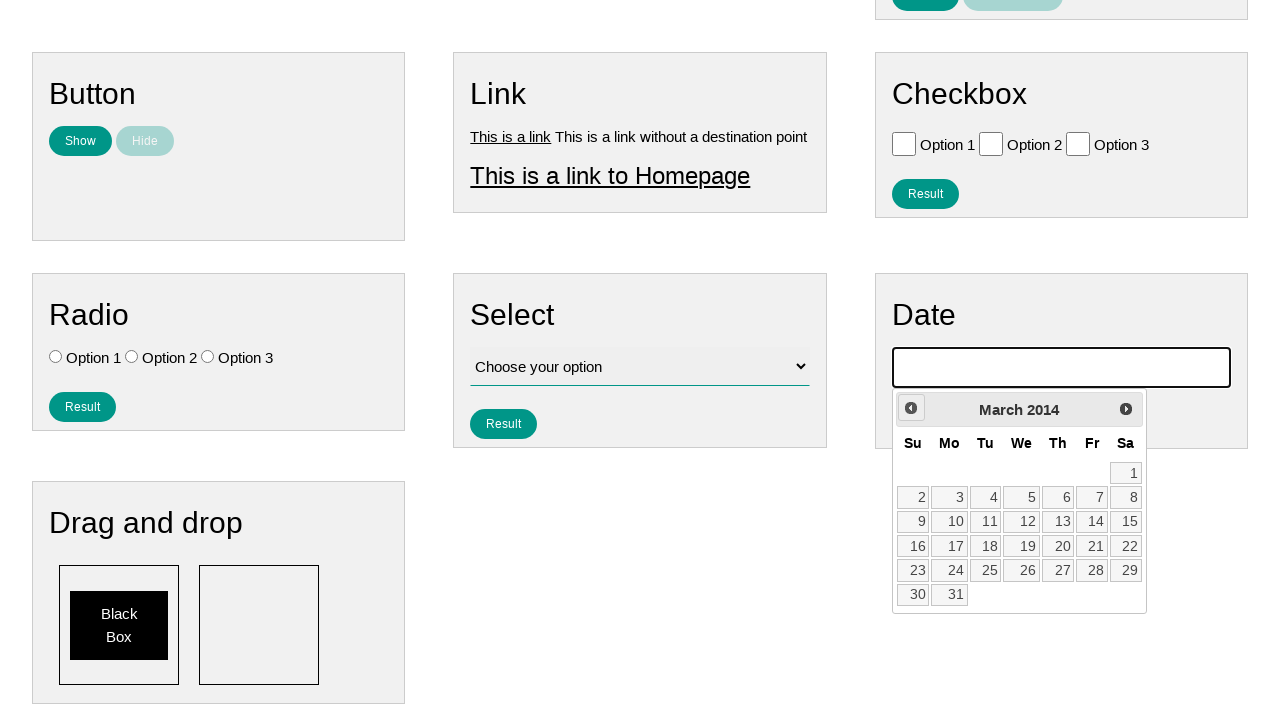

Clicked previous month button in calendar at (911, 408) on .ui-datepicker-prev
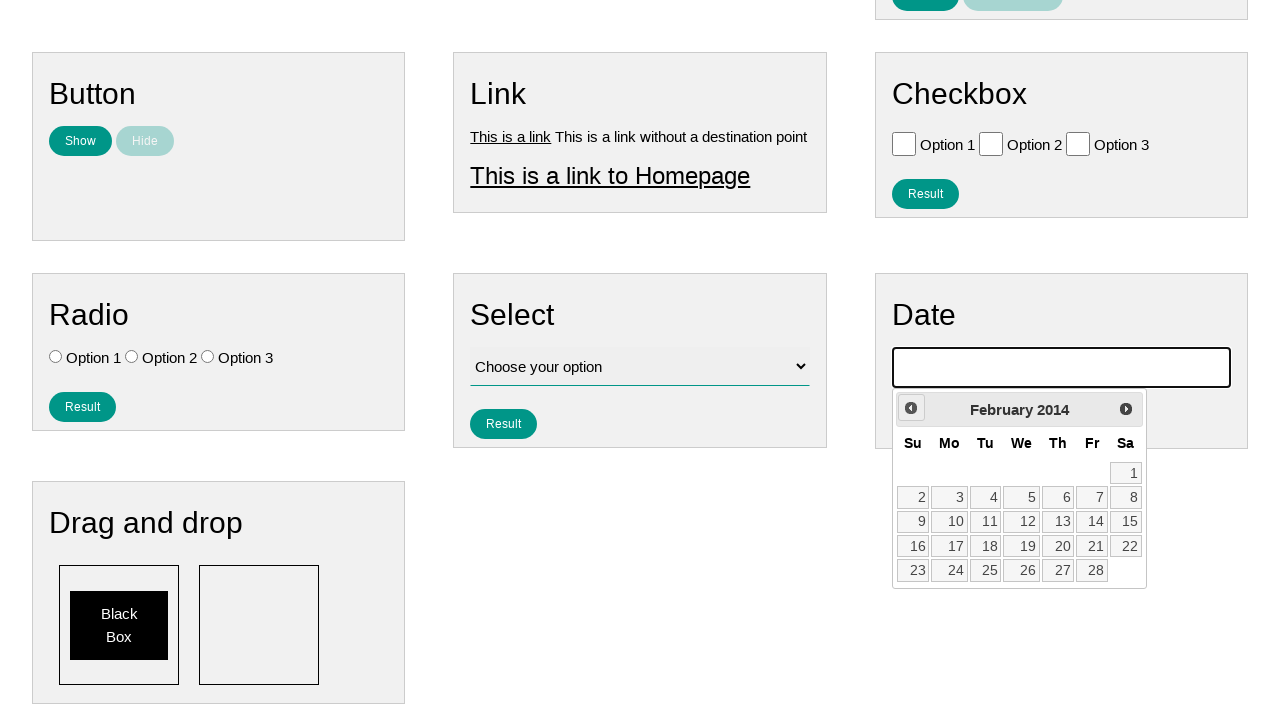

Clicked previous month button in calendar at (911, 408) on .ui-datepicker-prev
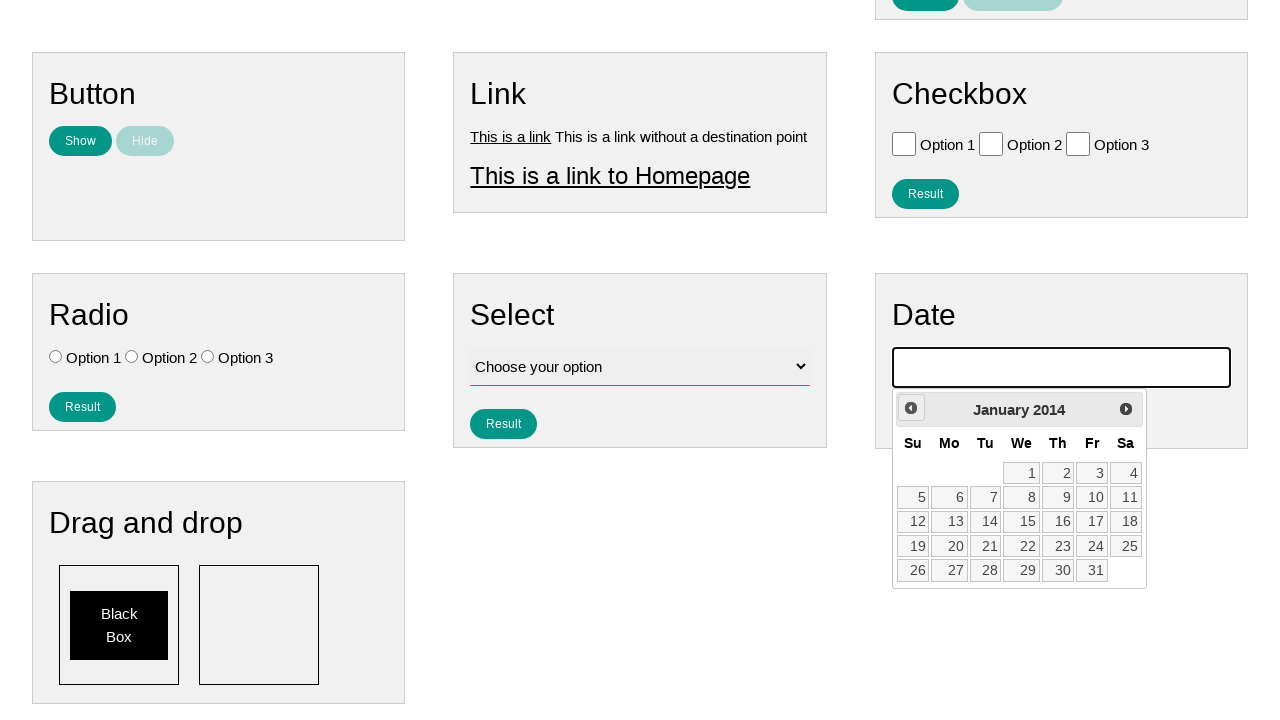

Clicked previous month button in calendar at (911, 408) on .ui-datepicker-prev
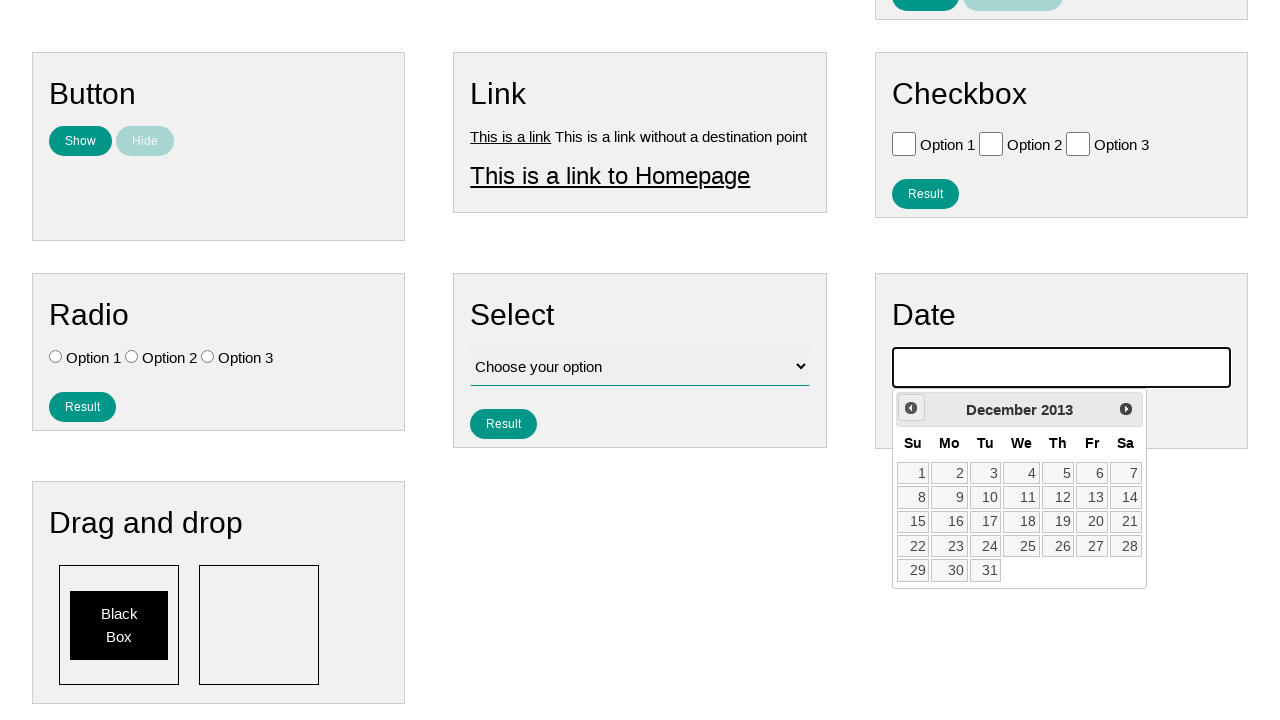

Clicked previous month button in calendar at (911, 408) on .ui-datepicker-prev
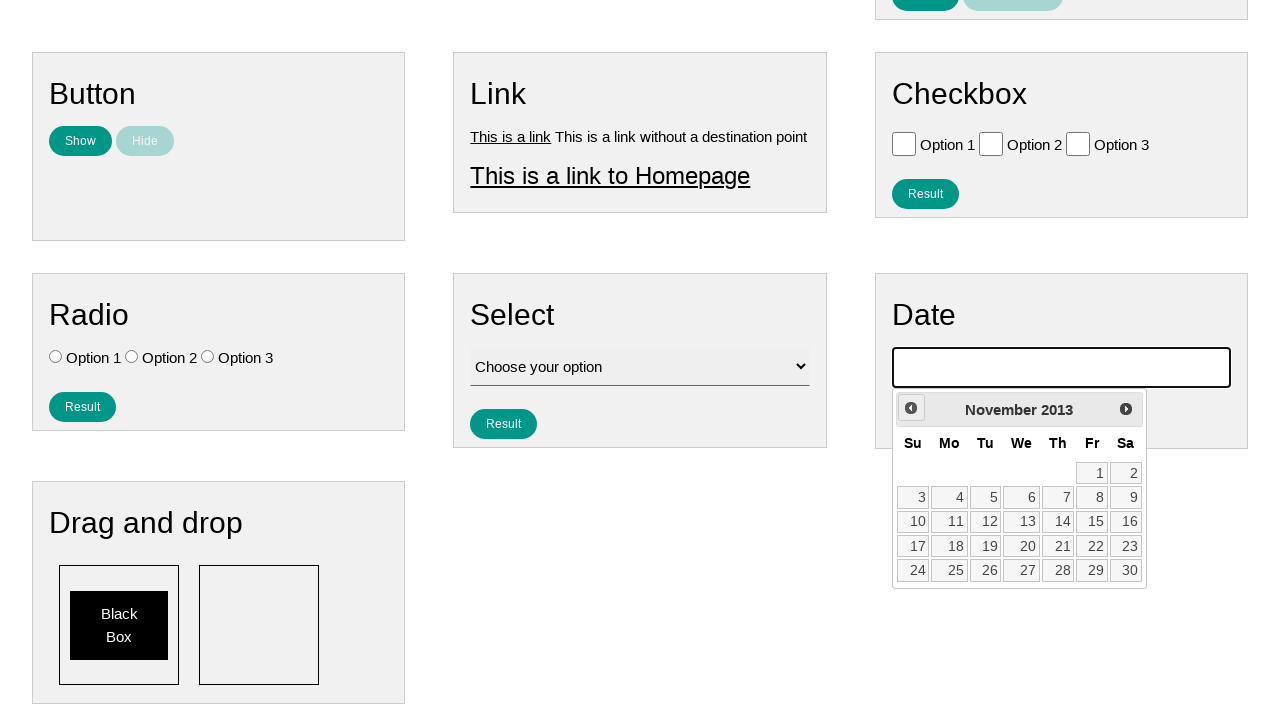

Clicked previous month button in calendar at (911, 408) on .ui-datepicker-prev
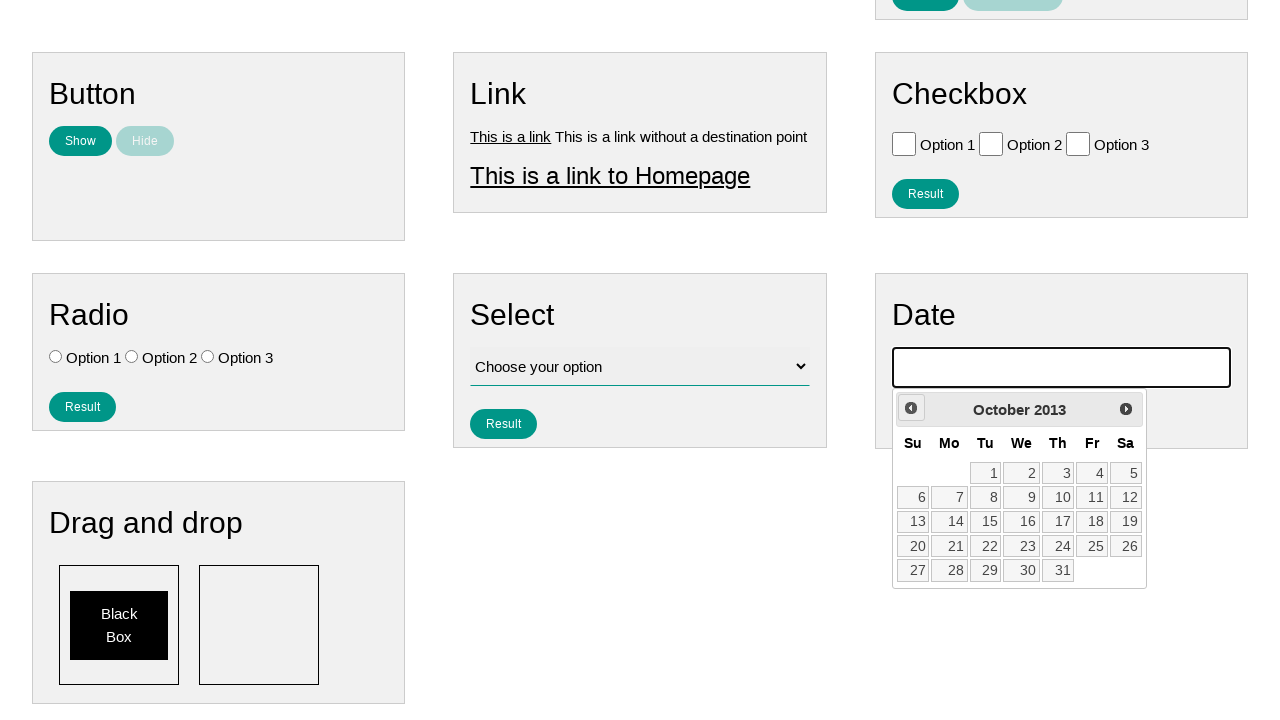

Clicked previous month button in calendar at (911, 408) on .ui-datepicker-prev
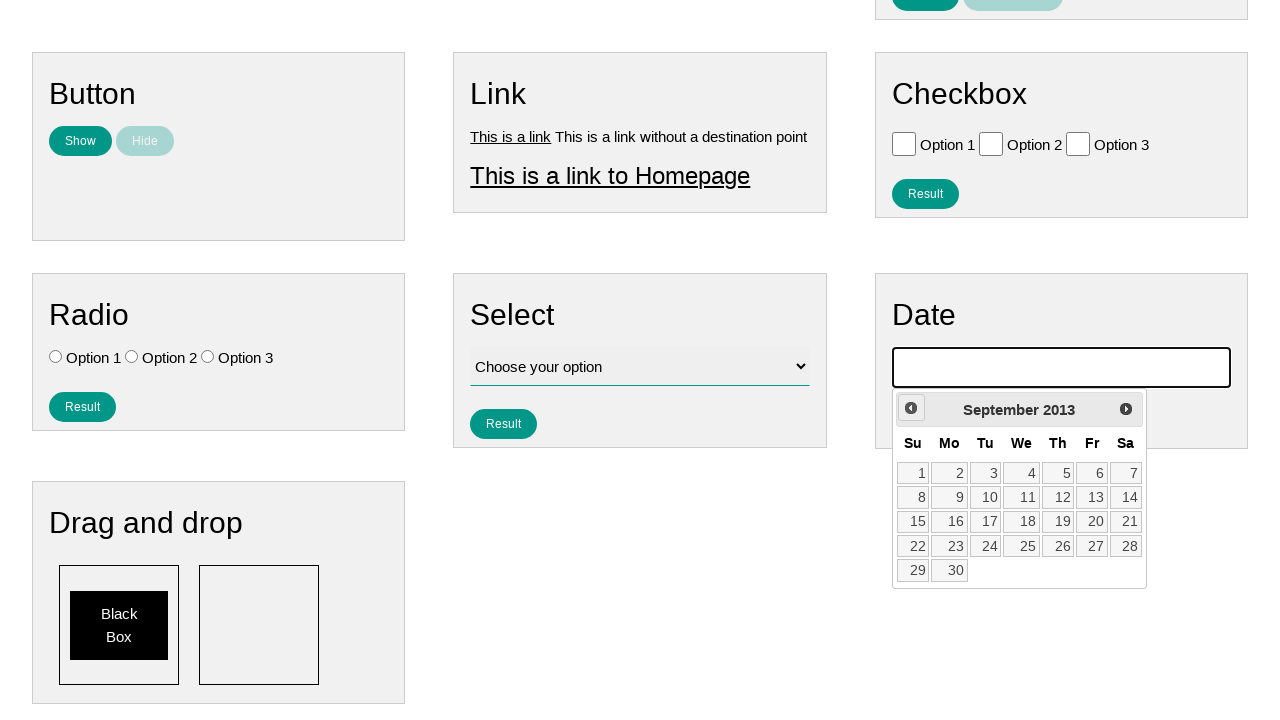

Clicked previous month button in calendar at (911, 408) on .ui-datepicker-prev
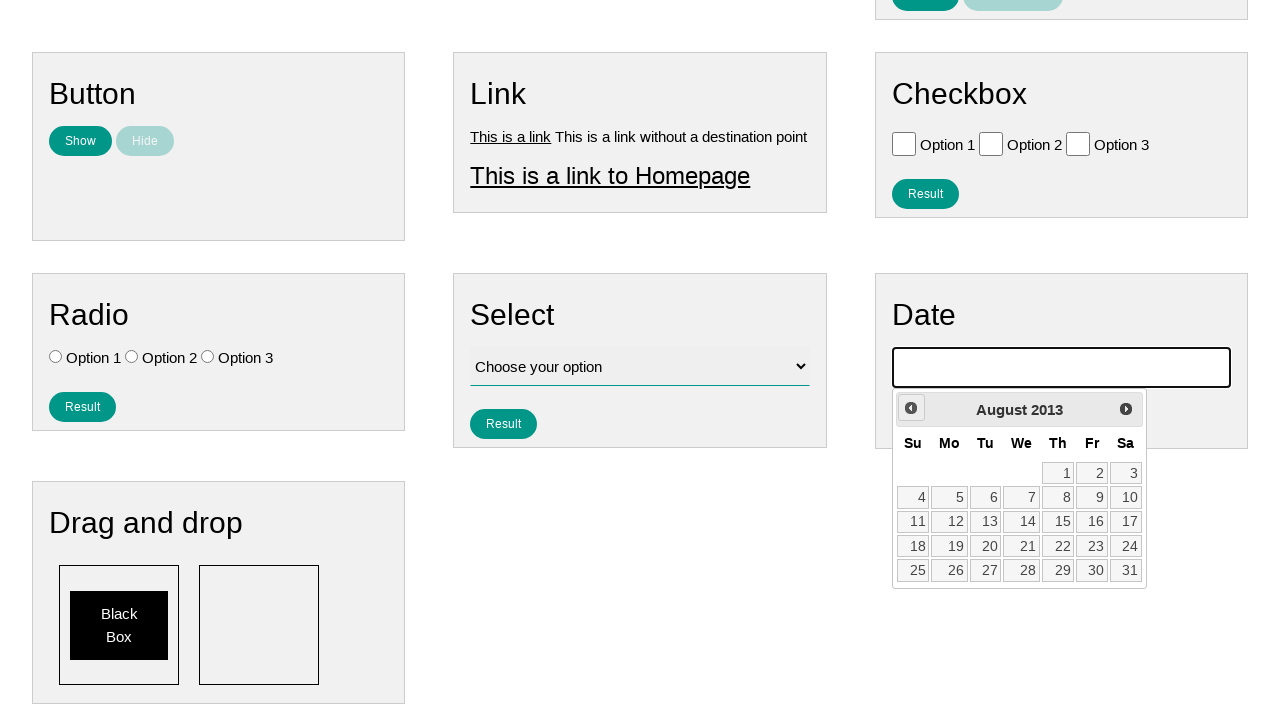

Clicked previous month button in calendar at (911, 408) on .ui-datepicker-prev
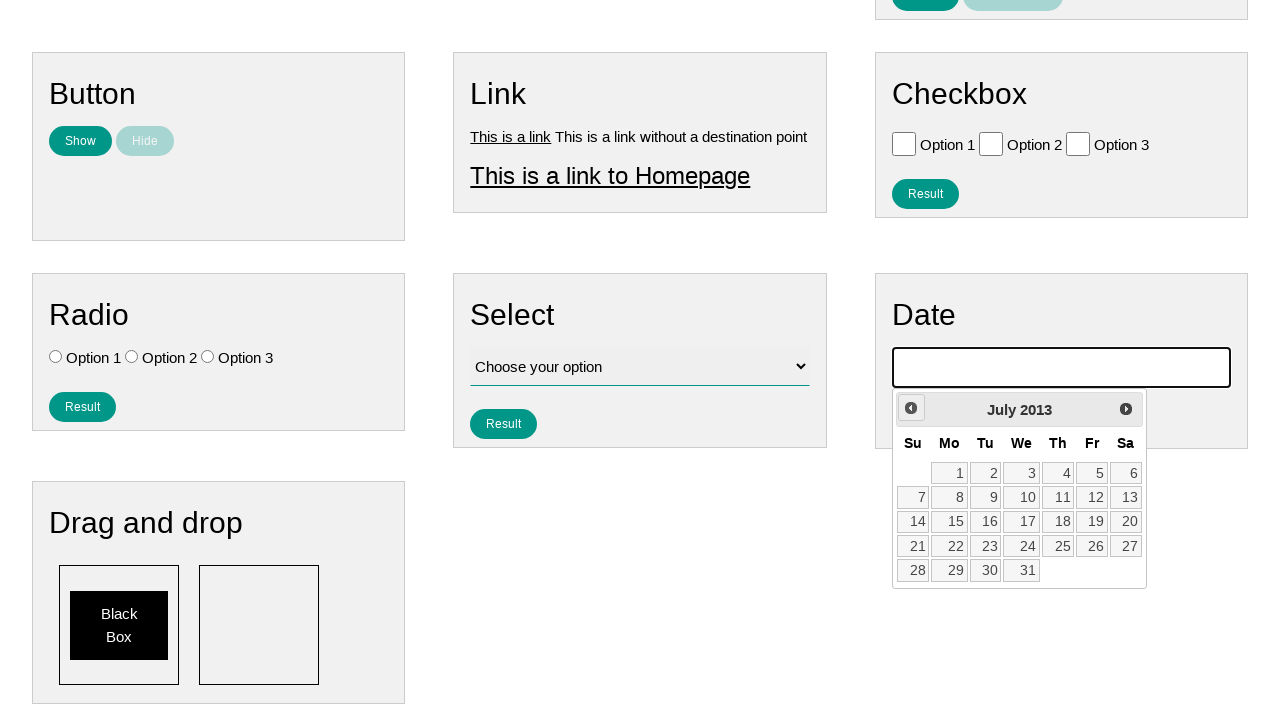

Clicked previous month button in calendar at (911, 408) on .ui-datepicker-prev
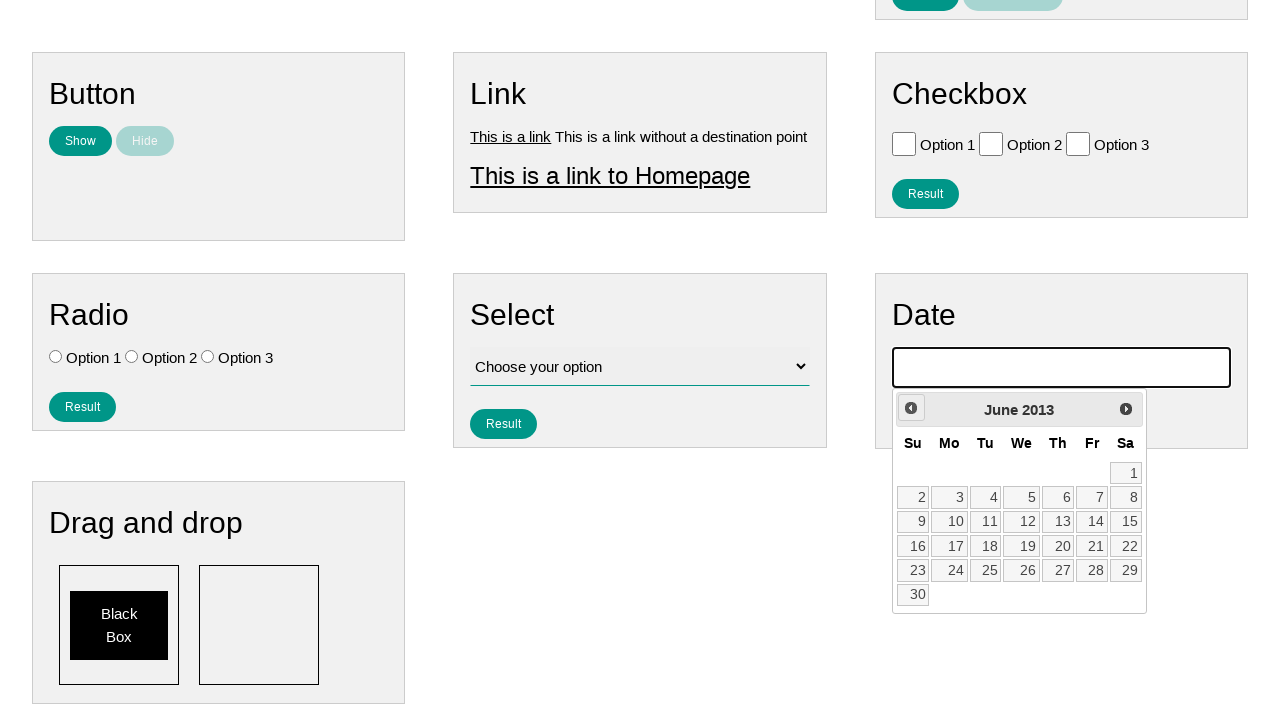

Clicked previous month button in calendar at (911, 408) on .ui-datepicker-prev
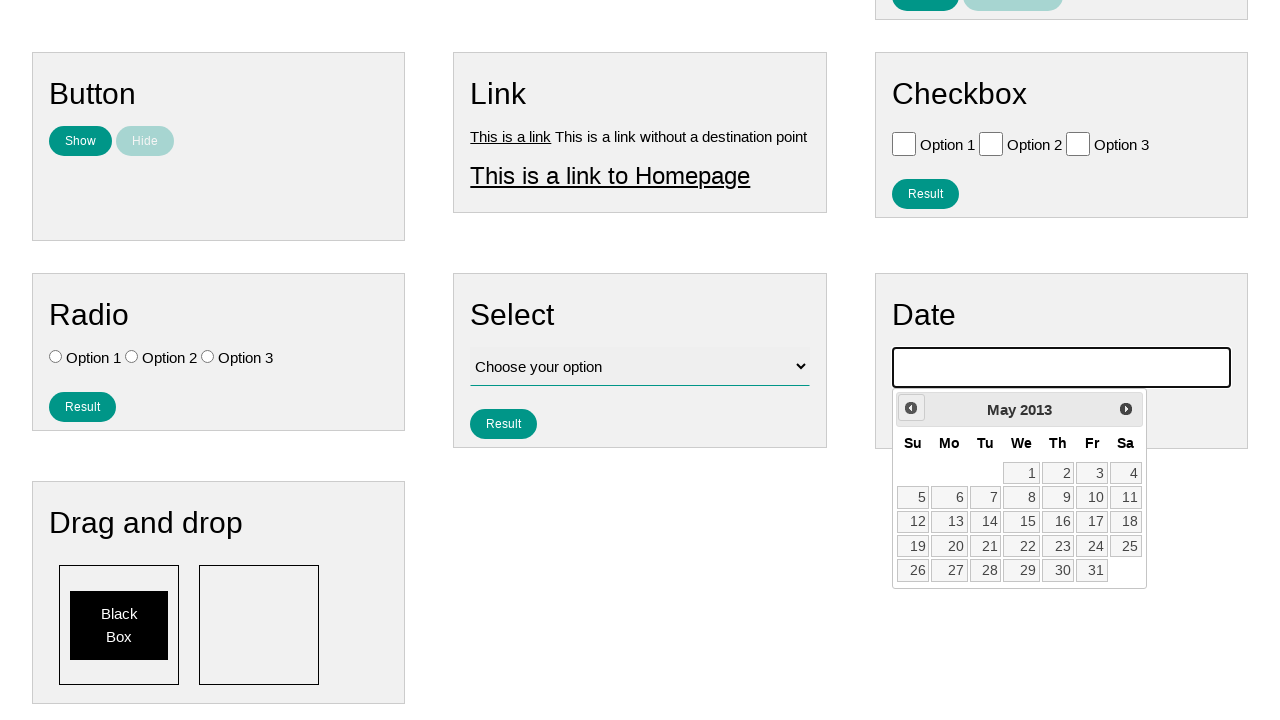

Clicked previous month button in calendar at (911, 408) on .ui-datepicker-prev
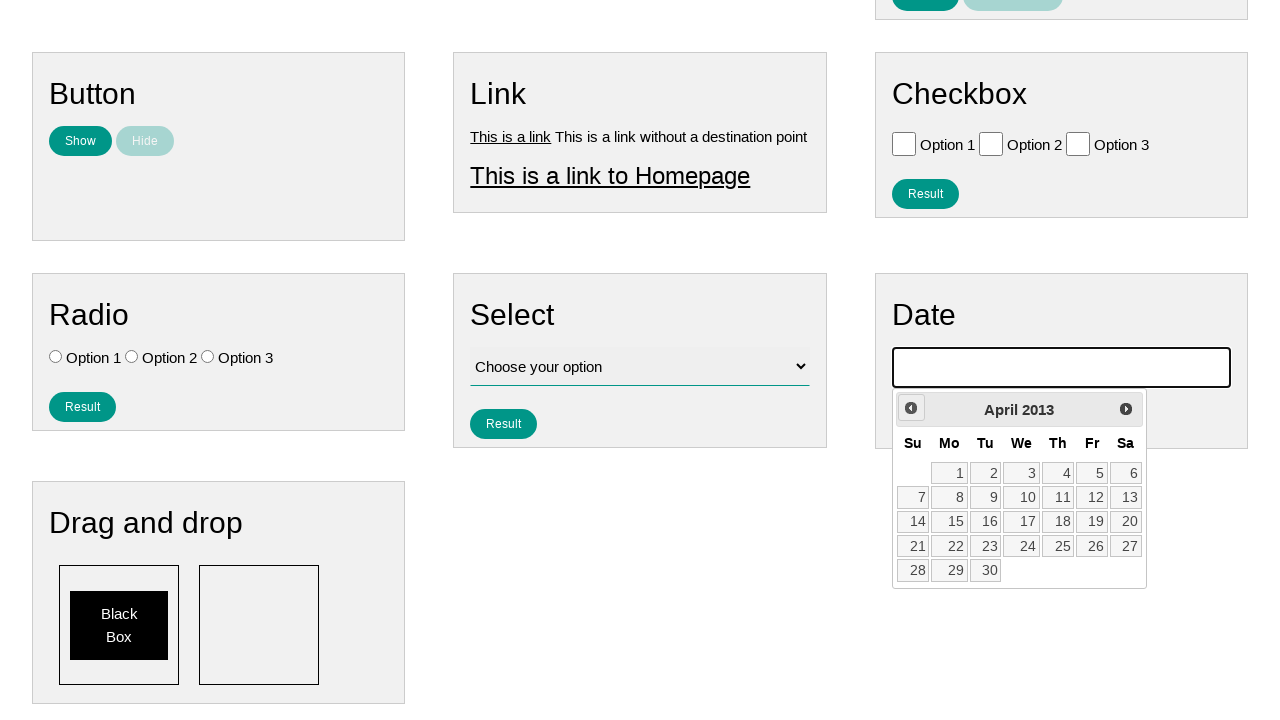

Clicked previous month button in calendar at (911, 408) on .ui-datepicker-prev
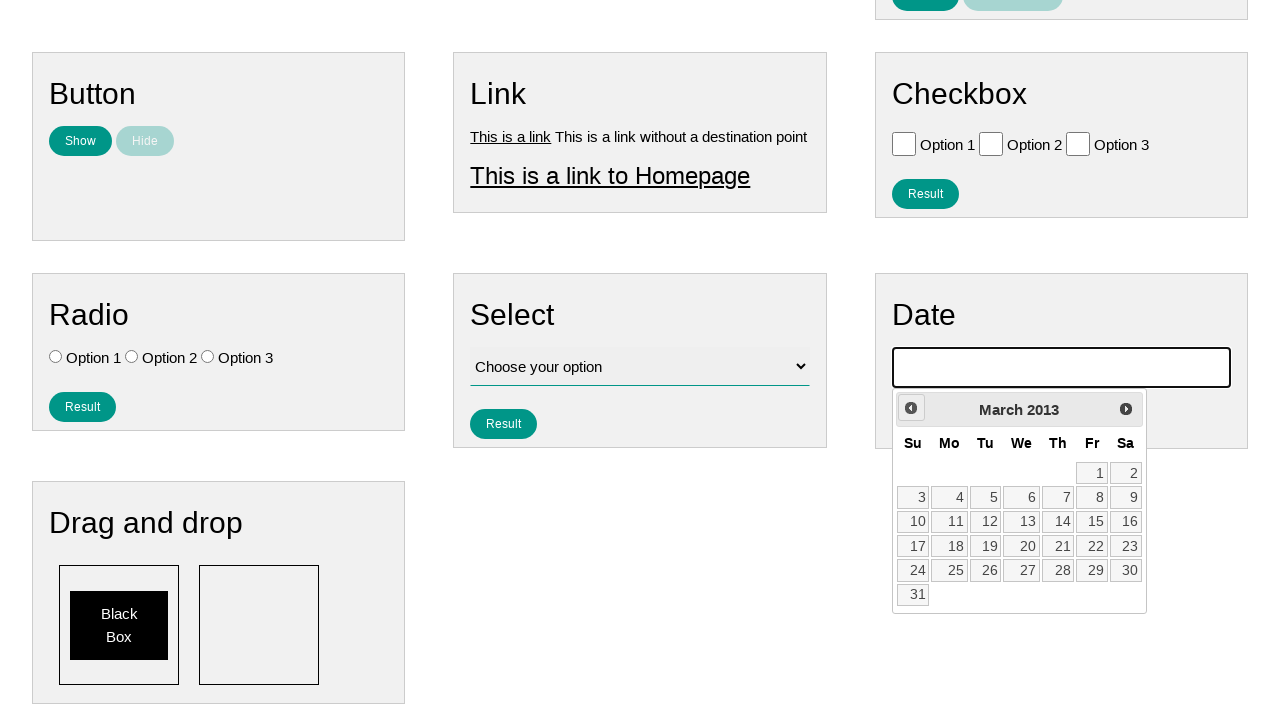

Clicked previous month button in calendar at (911, 408) on .ui-datepicker-prev
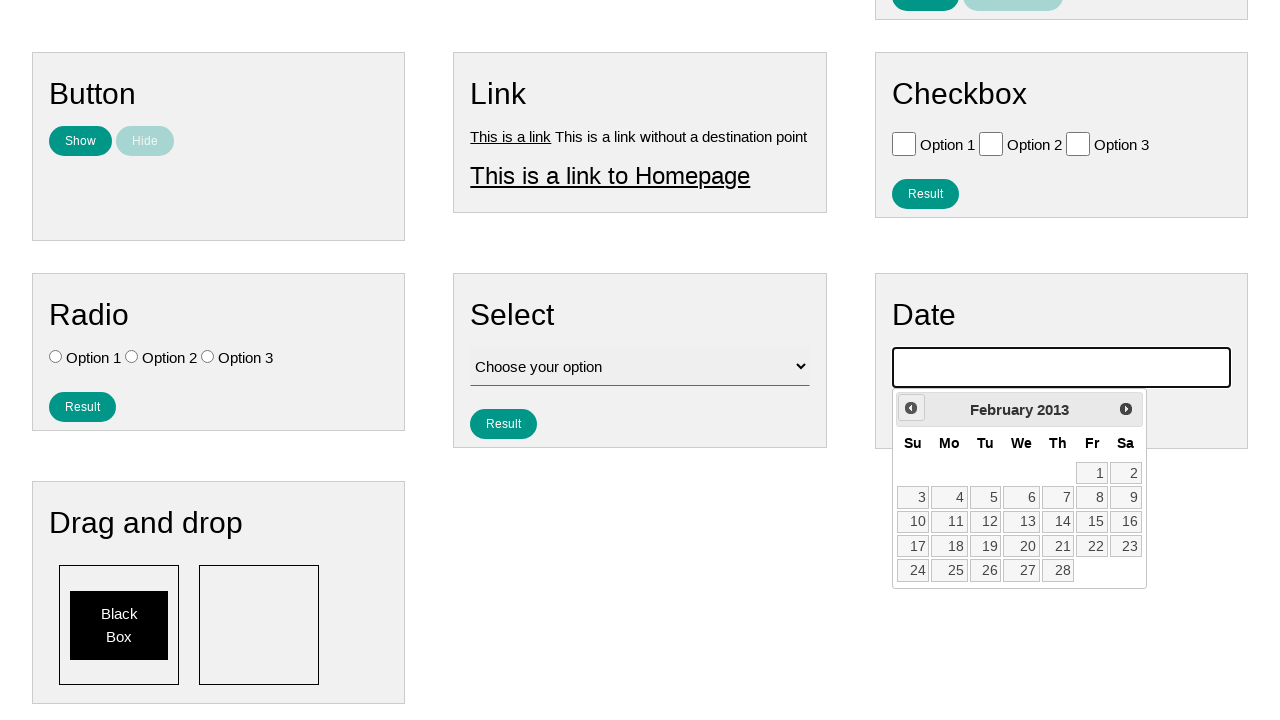

Clicked previous month button in calendar at (911, 408) on .ui-datepicker-prev
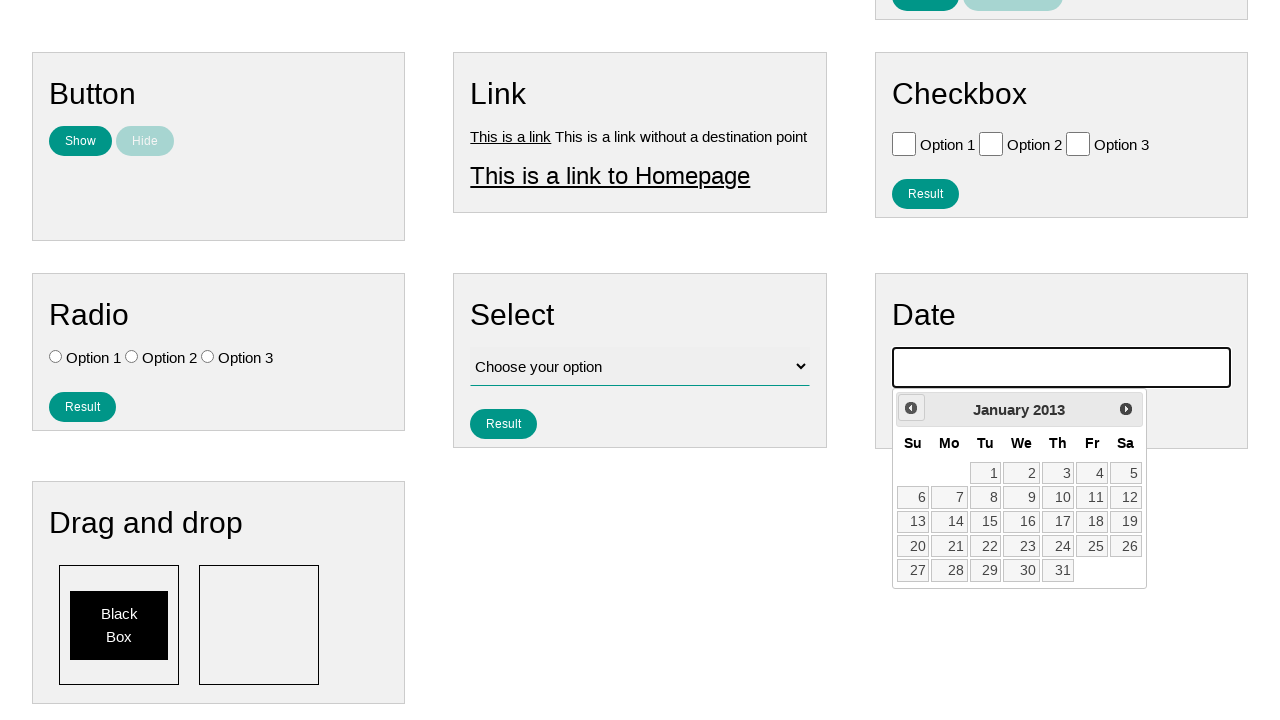

Clicked previous month button in calendar at (911, 408) on .ui-datepicker-prev
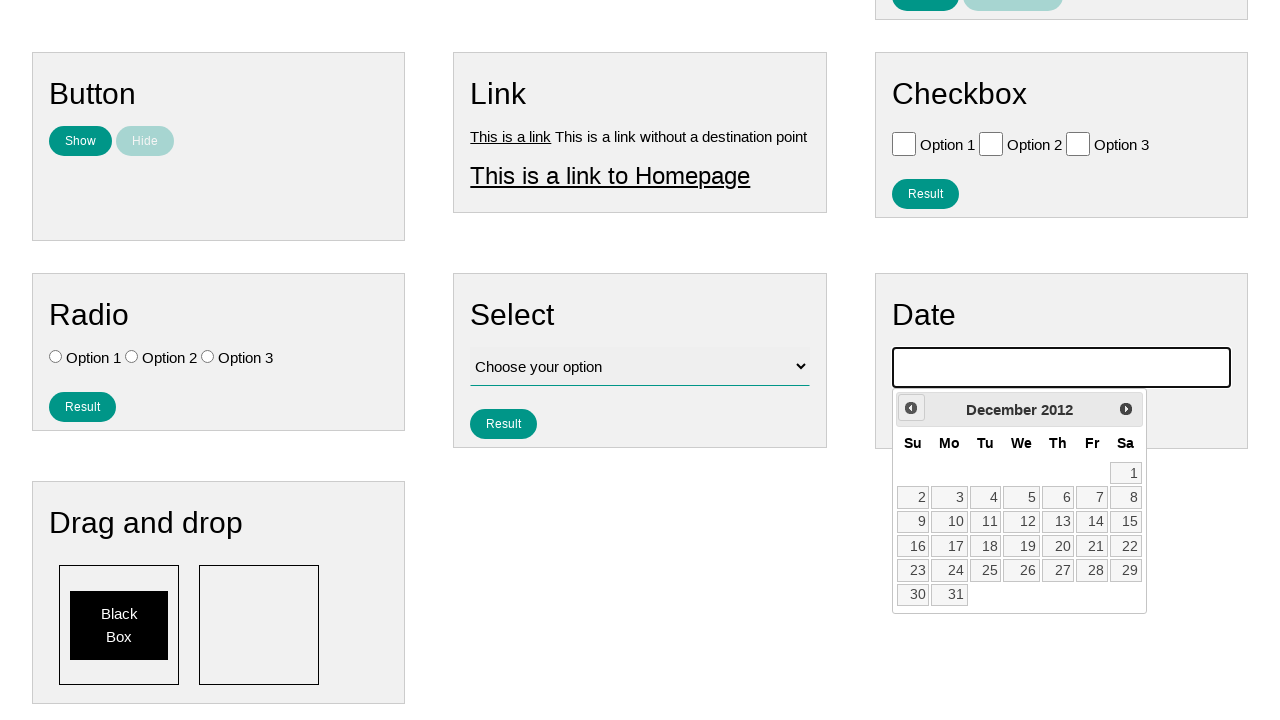

Clicked previous month button in calendar at (911, 408) on .ui-datepicker-prev
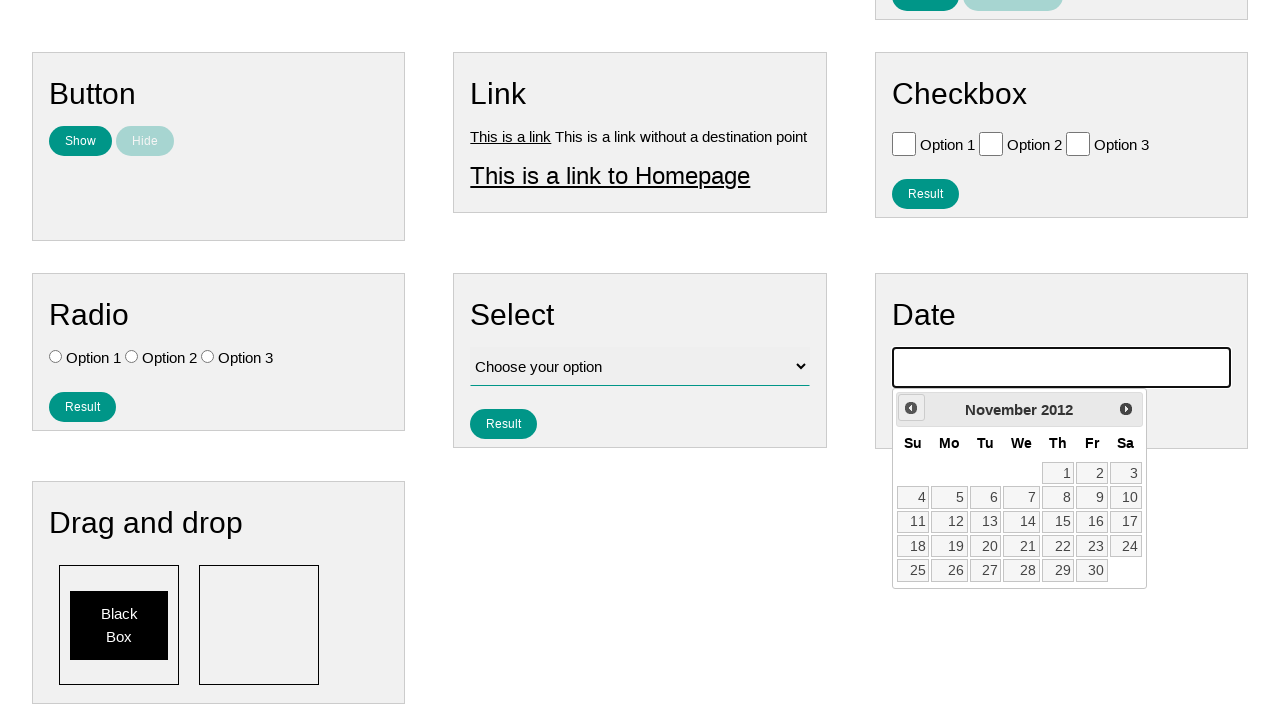

Clicked previous month button in calendar at (911, 408) on .ui-datepicker-prev
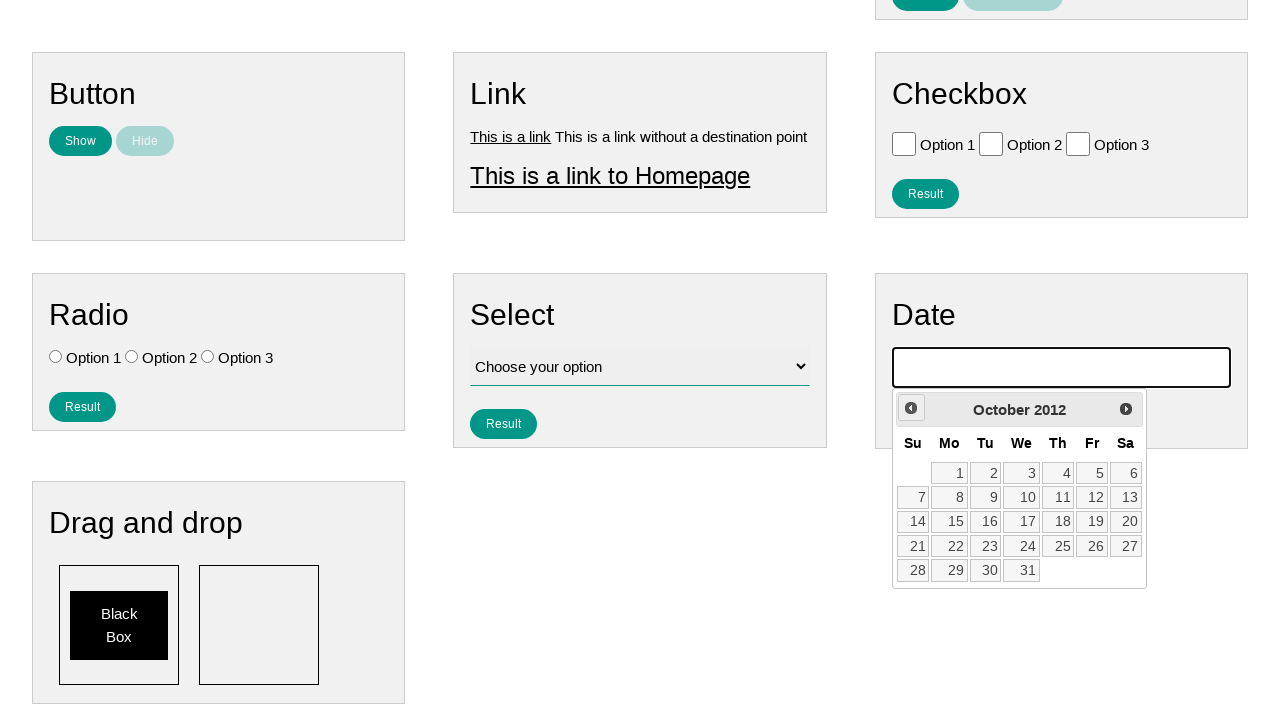

Clicked previous month button in calendar at (911, 408) on .ui-datepicker-prev
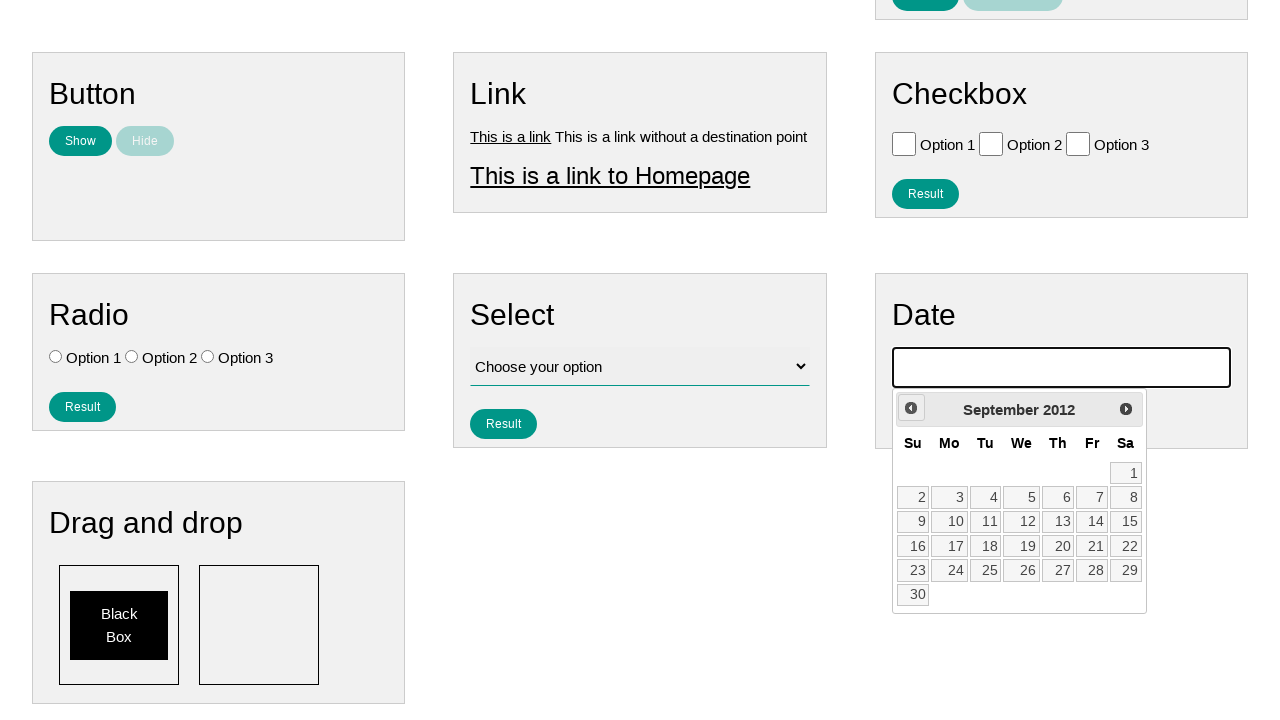

Clicked previous month button in calendar at (911, 408) on .ui-datepicker-prev
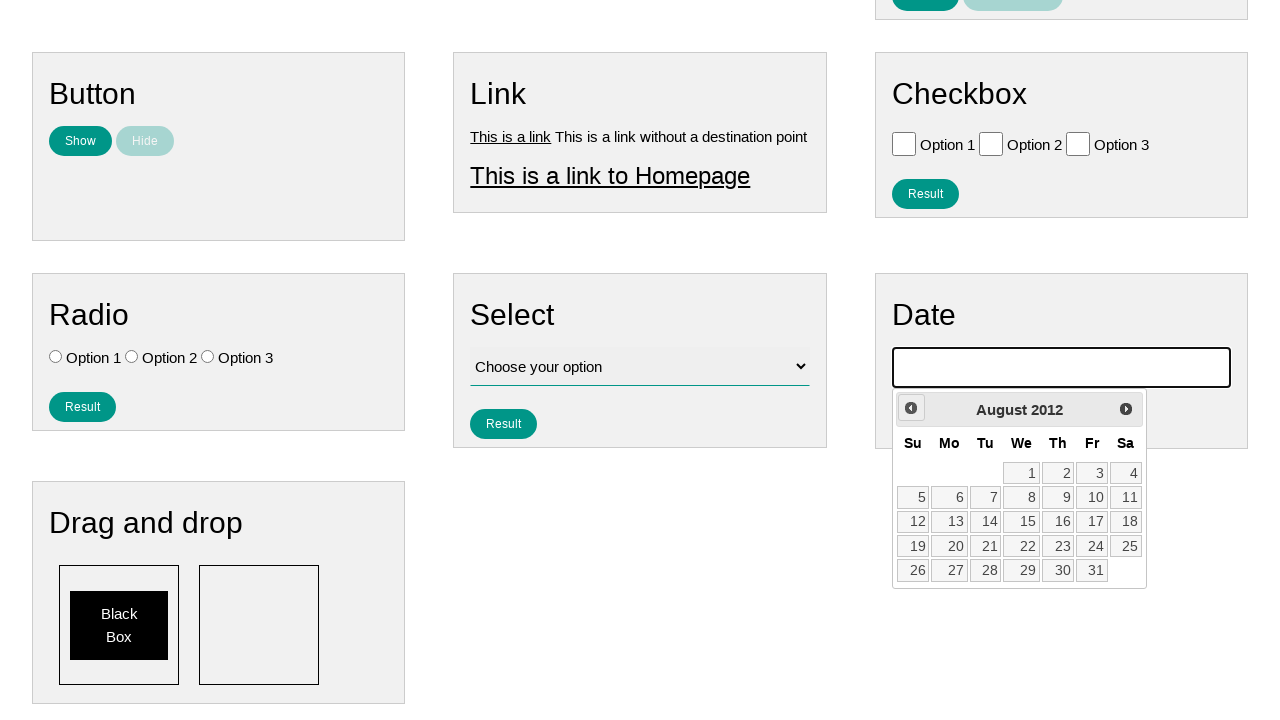

Clicked previous month button in calendar at (911, 408) on .ui-datepicker-prev
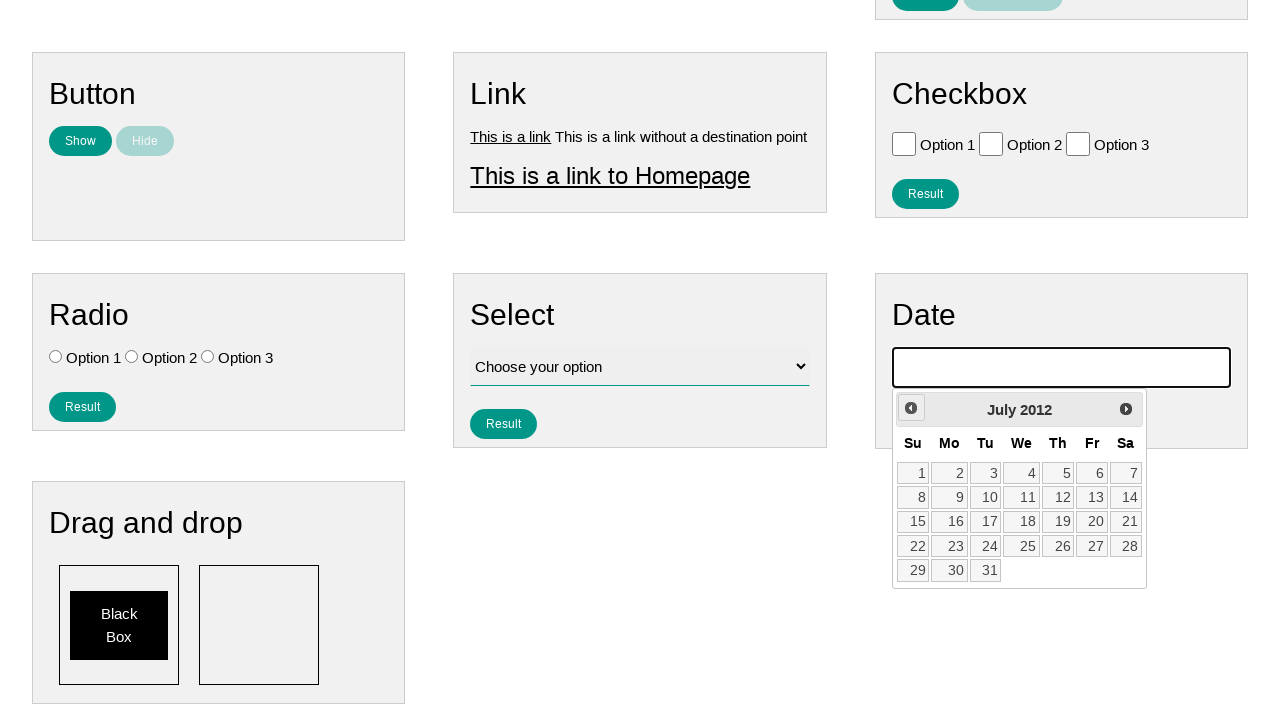

Clicked previous month button in calendar at (911, 408) on .ui-datepicker-prev
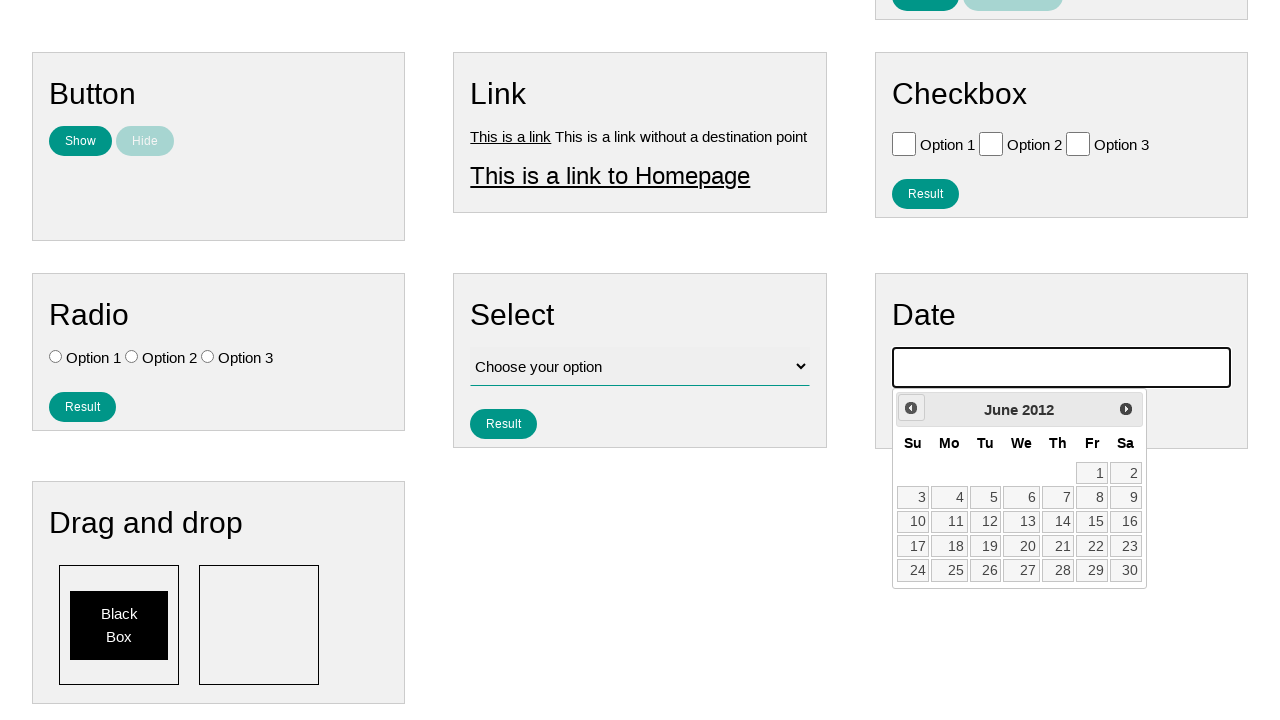

Clicked previous month button in calendar at (911, 408) on .ui-datepicker-prev
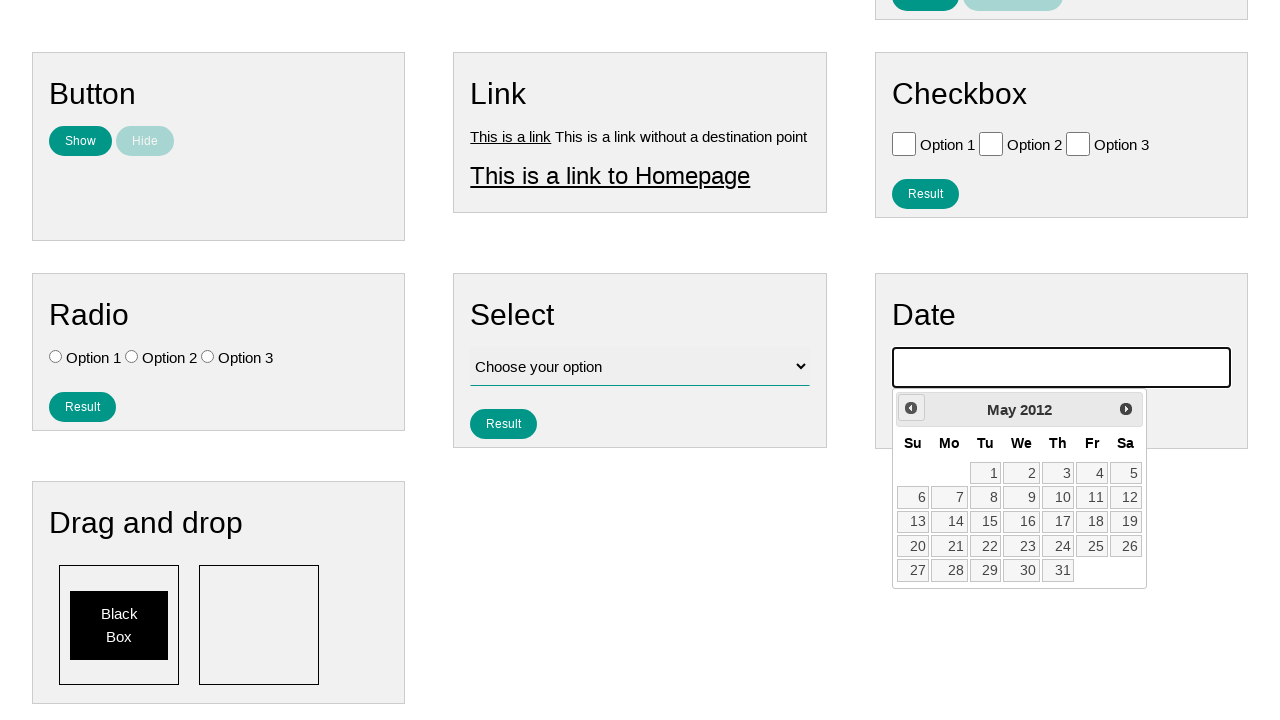

Clicked previous month button in calendar at (911, 408) on .ui-datepicker-prev
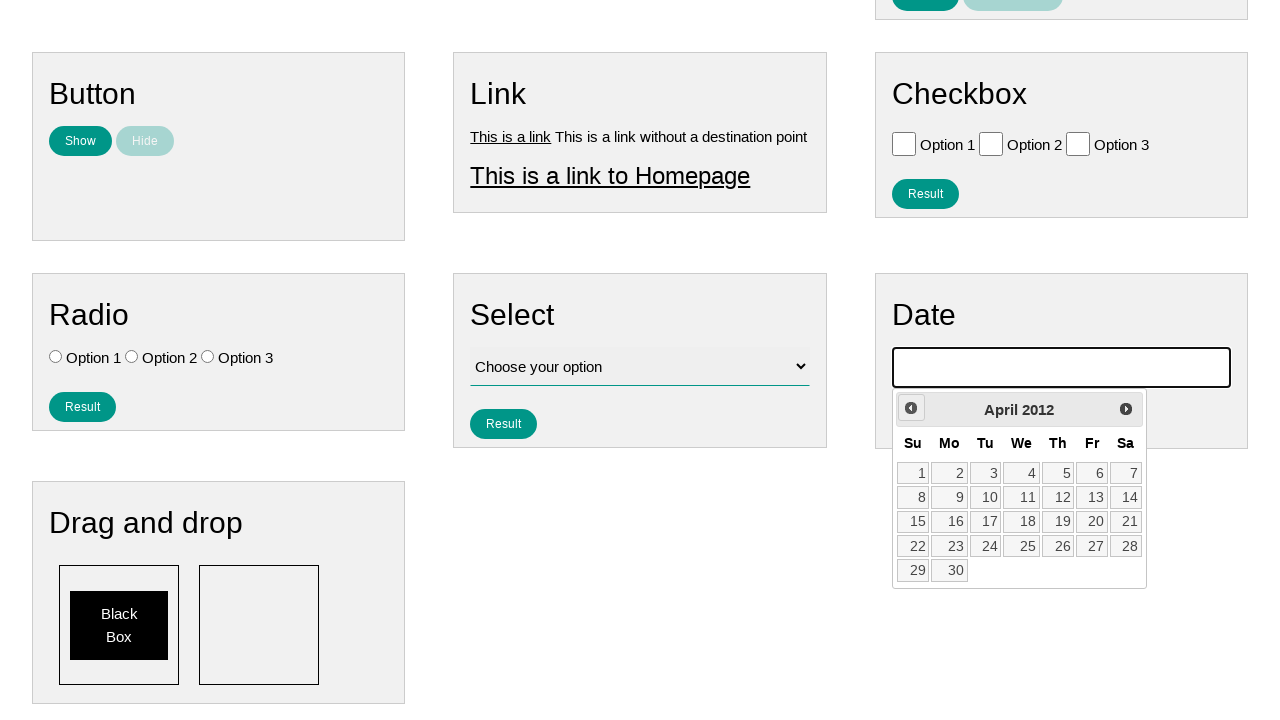

Clicked previous month button in calendar at (911, 408) on .ui-datepicker-prev
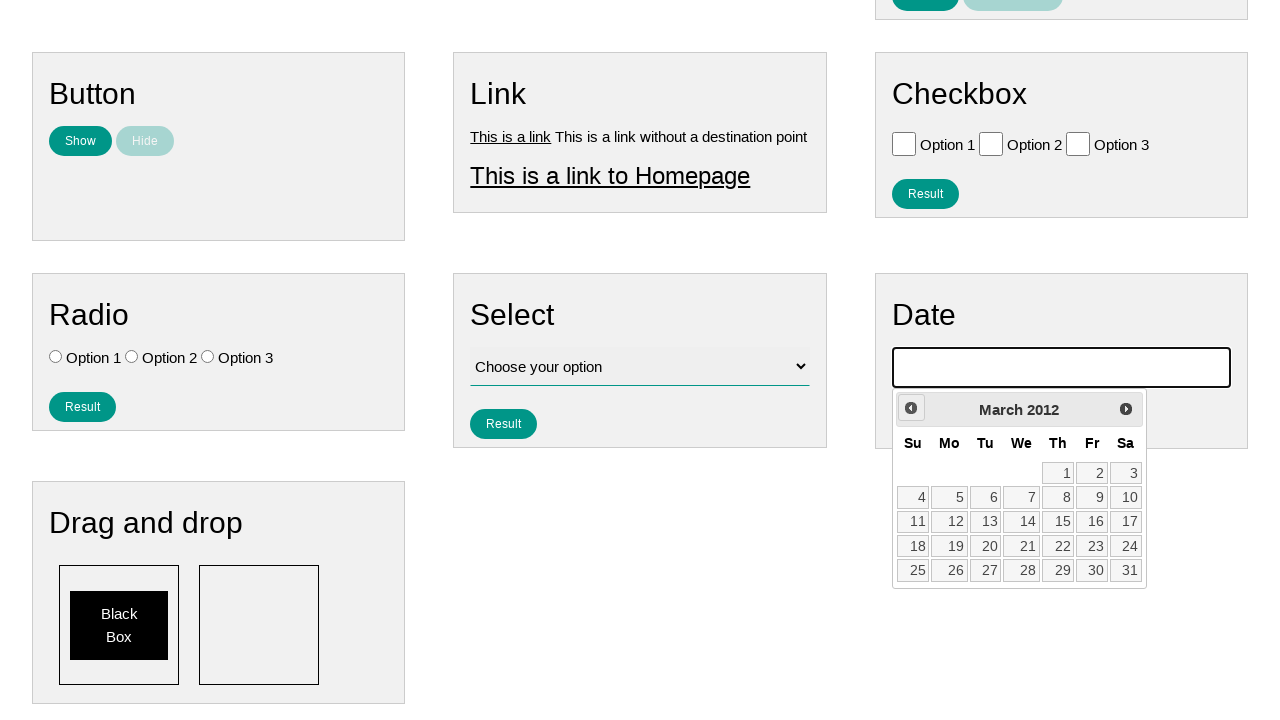

Clicked previous month button in calendar at (911, 408) on .ui-datepicker-prev
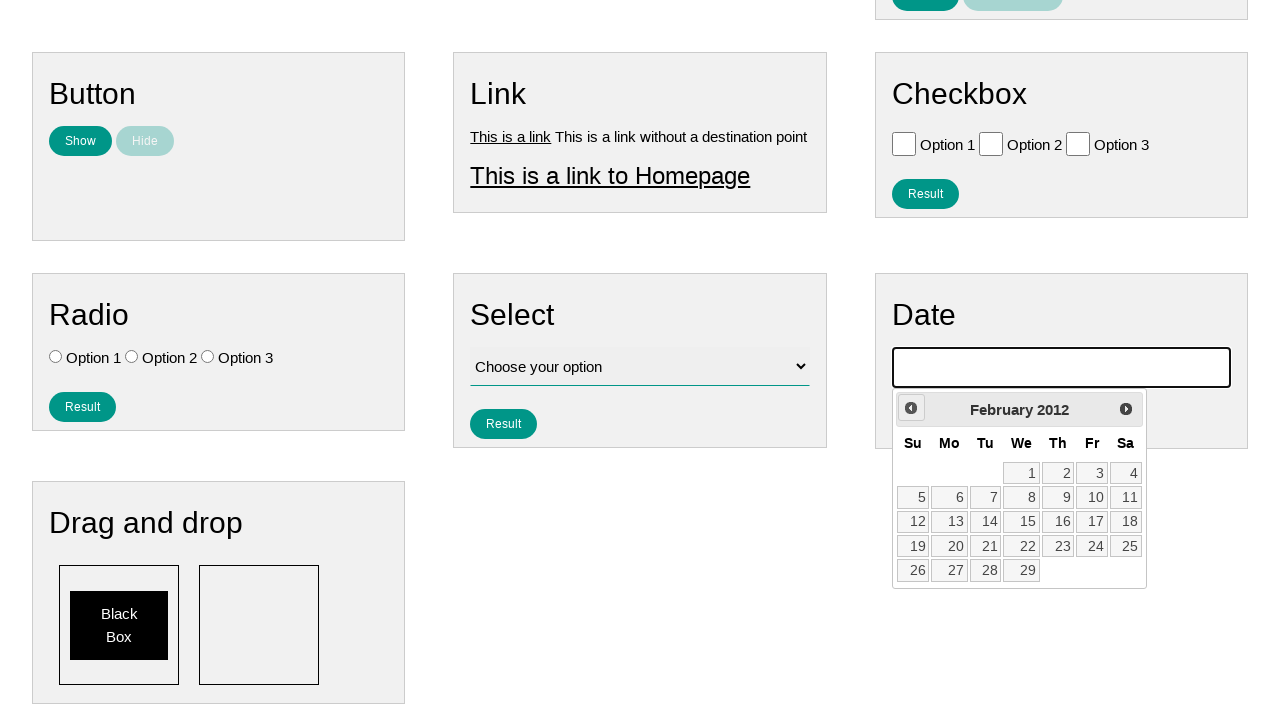

Clicked previous month button in calendar at (911, 408) on .ui-datepicker-prev
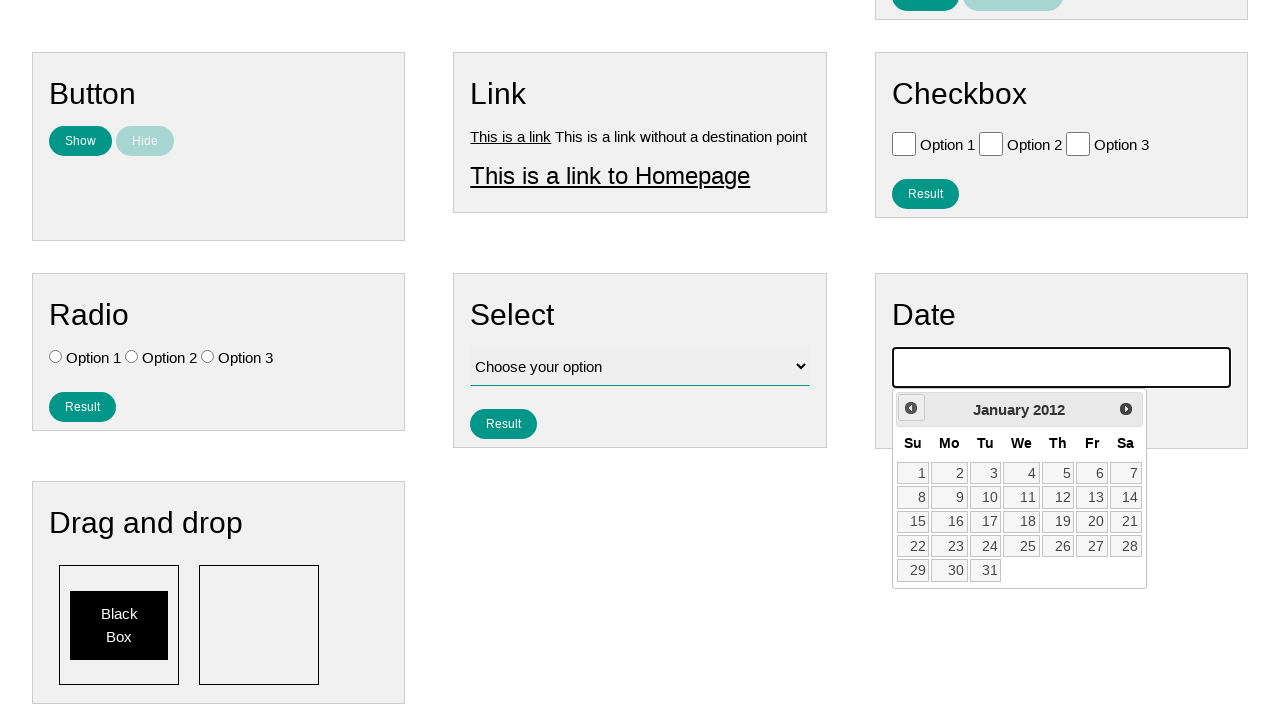

Clicked previous month button in calendar at (911, 408) on .ui-datepicker-prev
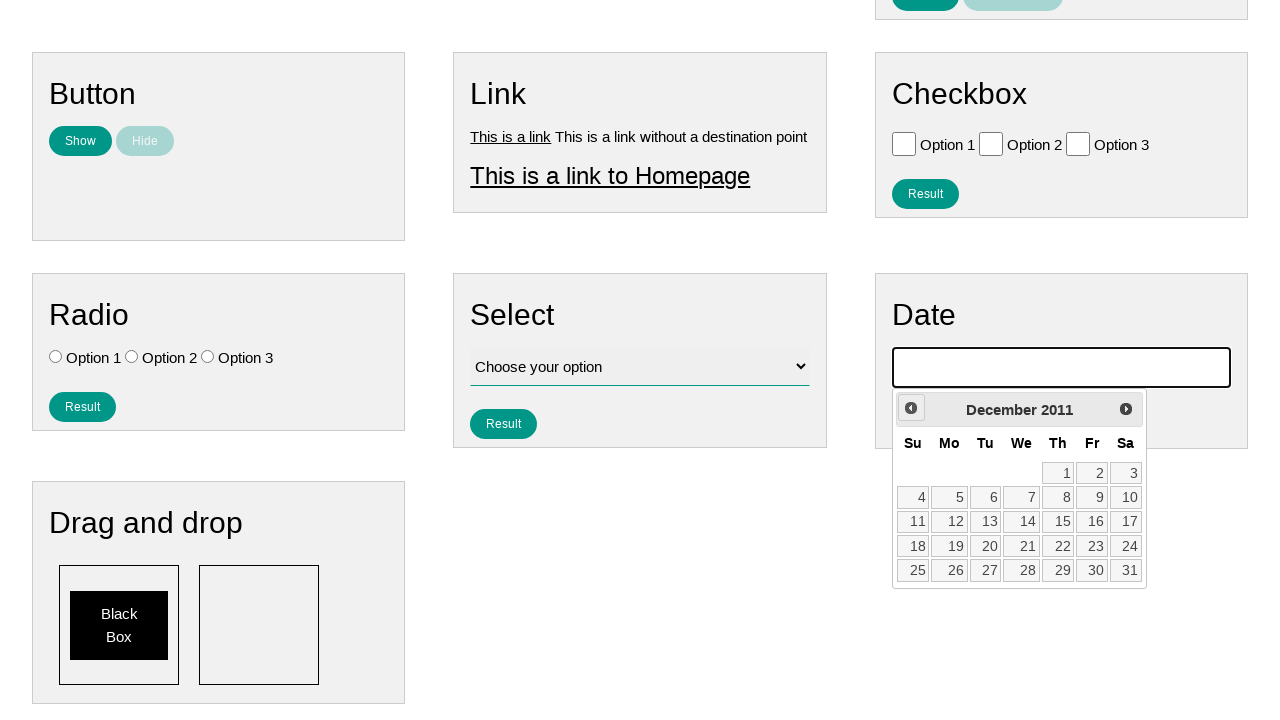

Clicked previous month button in calendar at (911, 408) on .ui-datepicker-prev
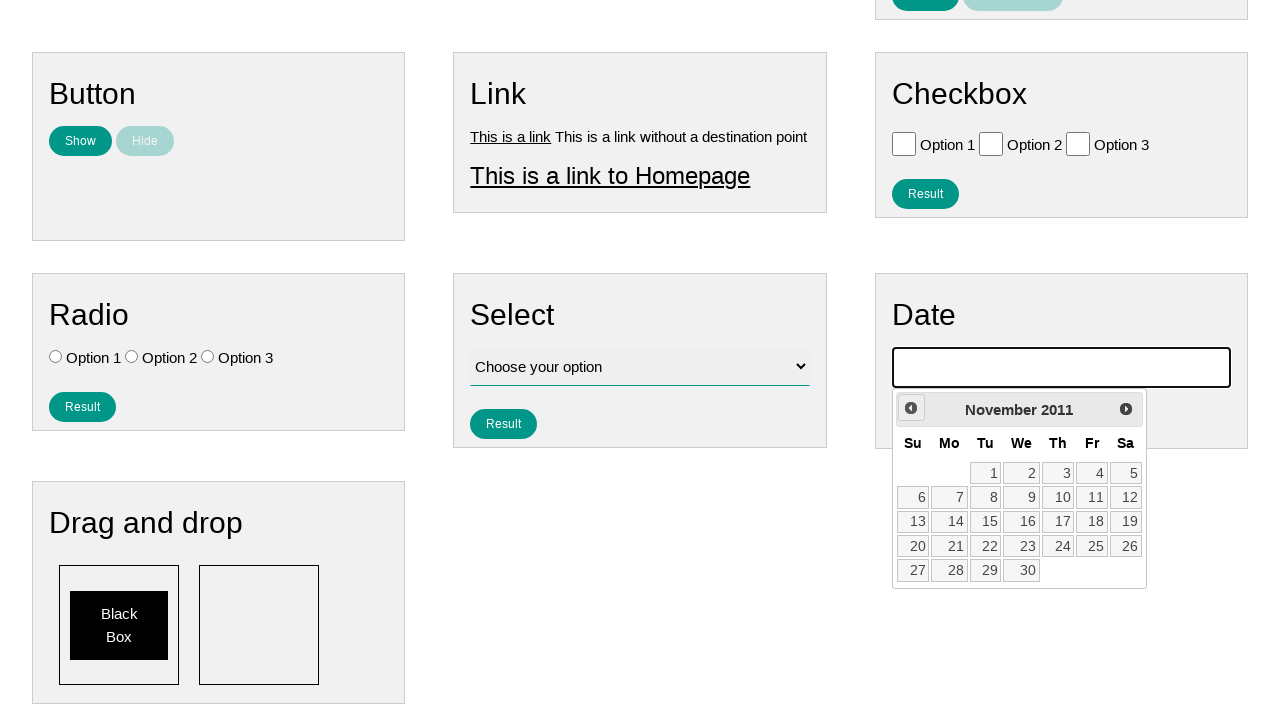

Clicked previous month button in calendar at (911, 408) on .ui-datepicker-prev
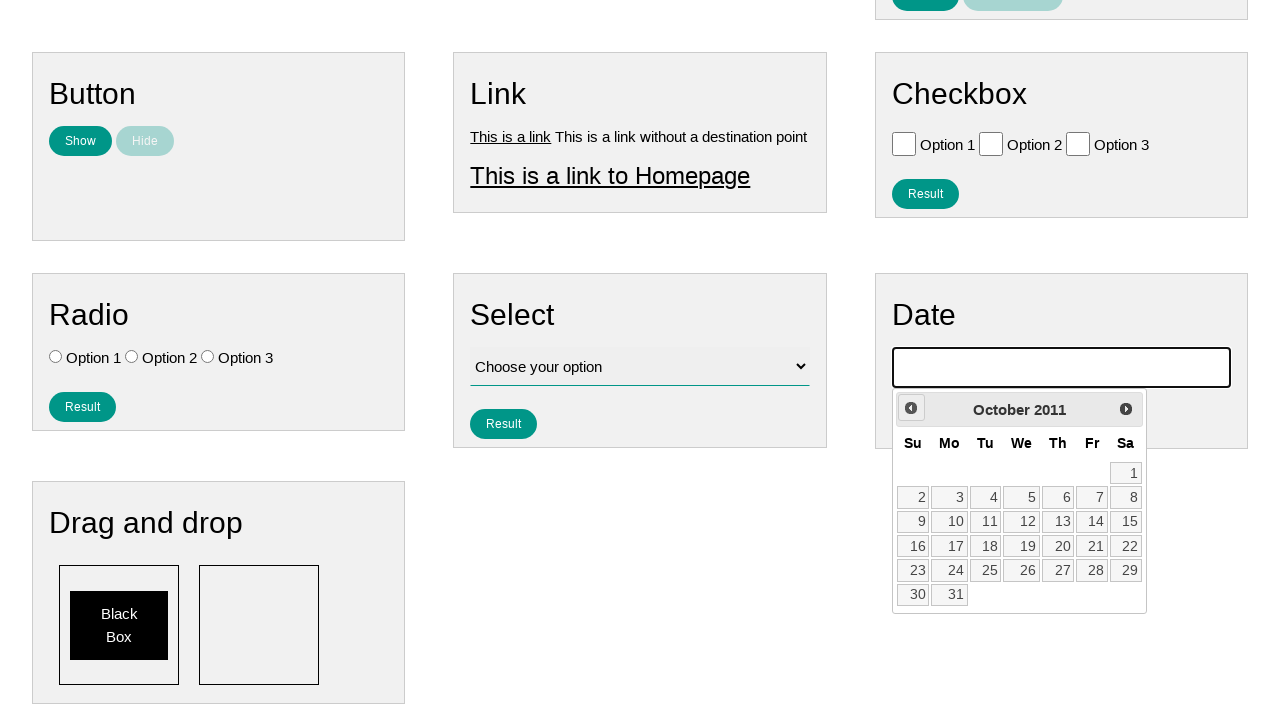

Clicked previous month button in calendar at (911, 408) on .ui-datepicker-prev
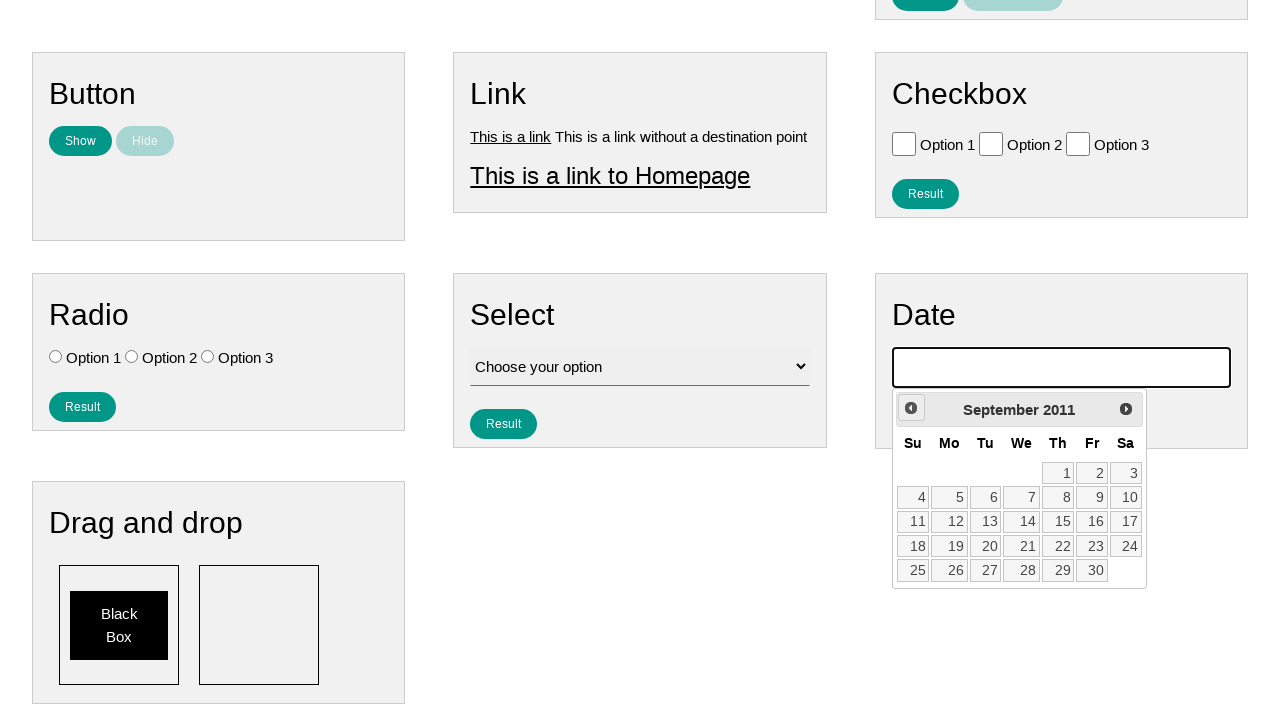

Clicked previous month button in calendar at (911, 408) on .ui-datepicker-prev
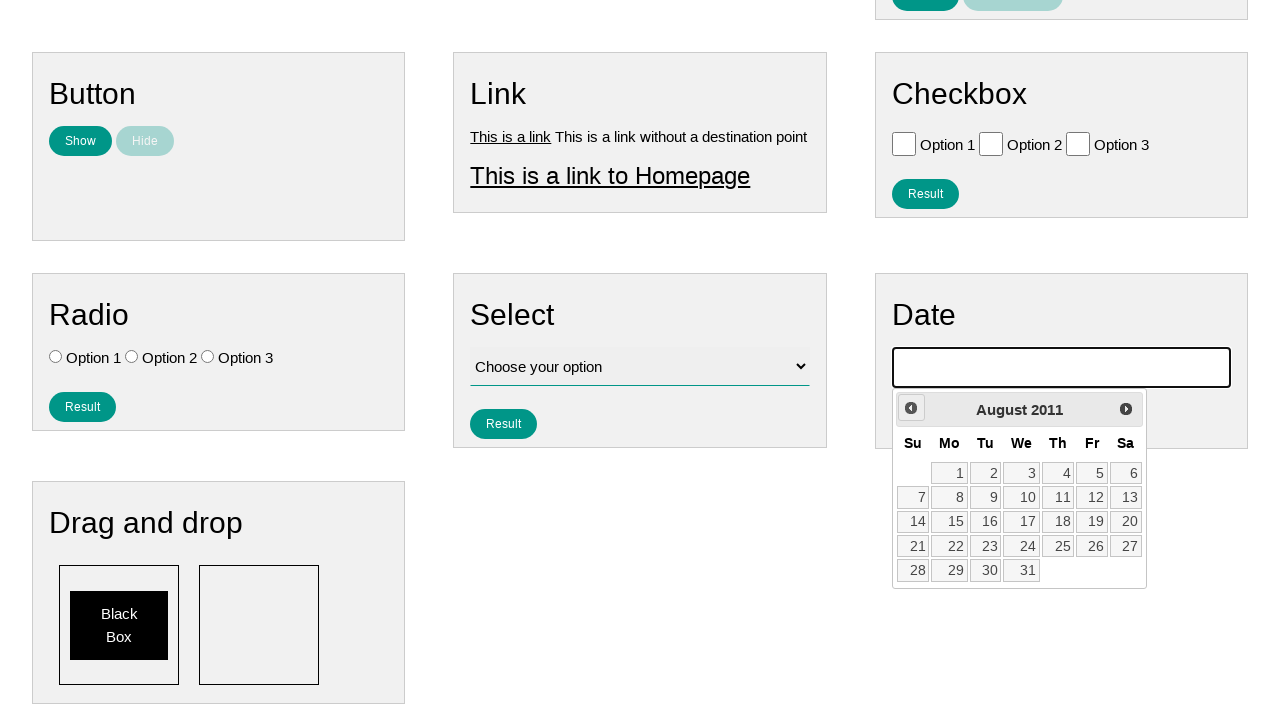

Clicked previous month button in calendar at (911, 408) on .ui-datepicker-prev
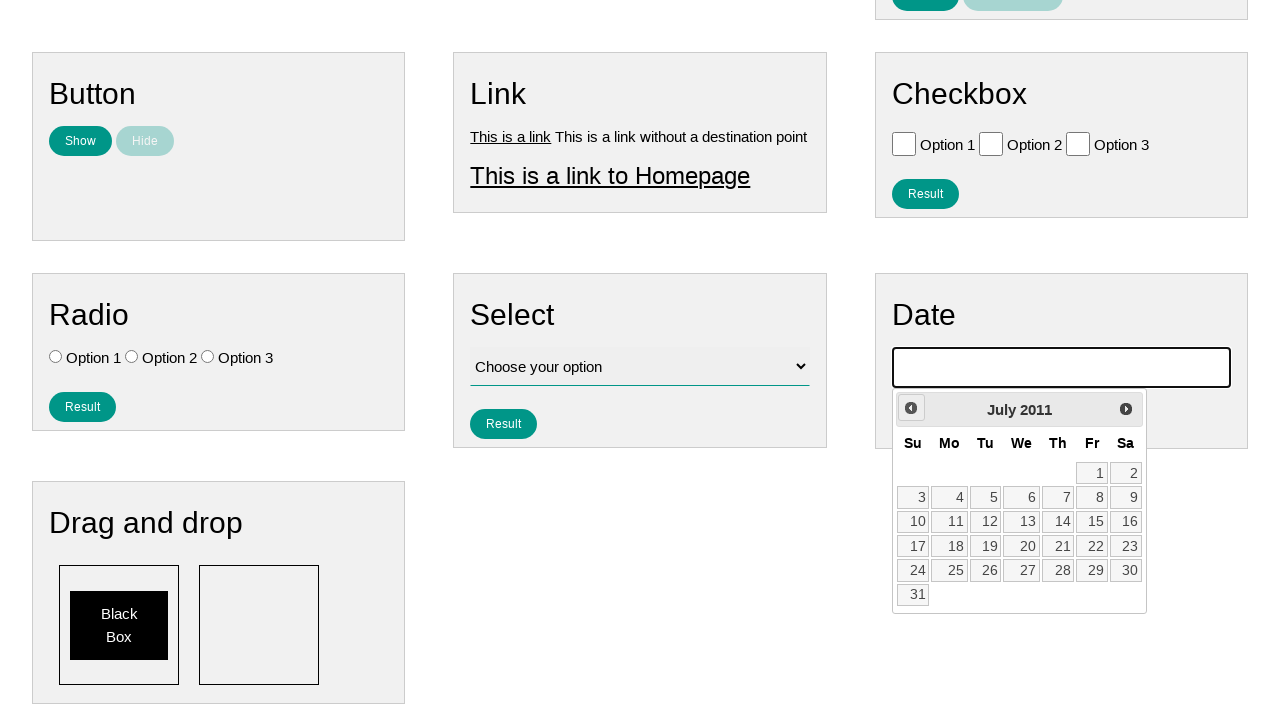

Clicked previous month button in calendar at (911, 408) on .ui-datepicker-prev
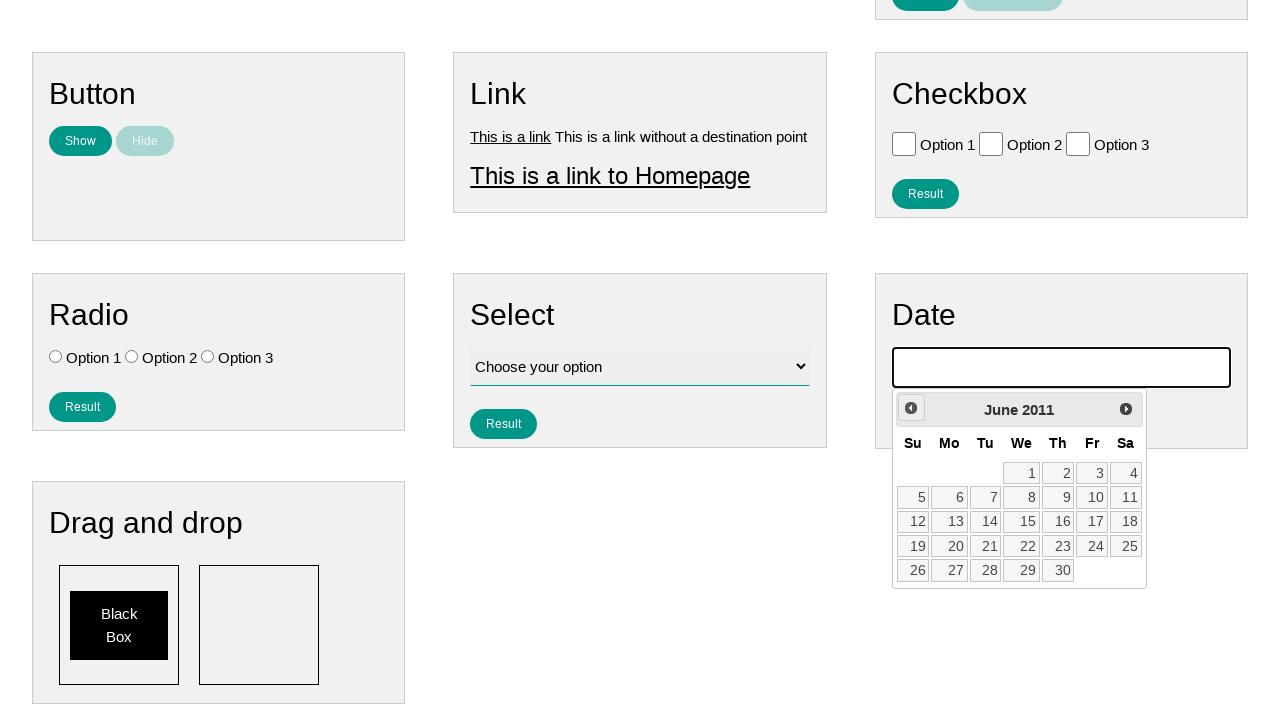

Clicked previous month button in calendar at (911, 408) on .ui-datepicker-prev
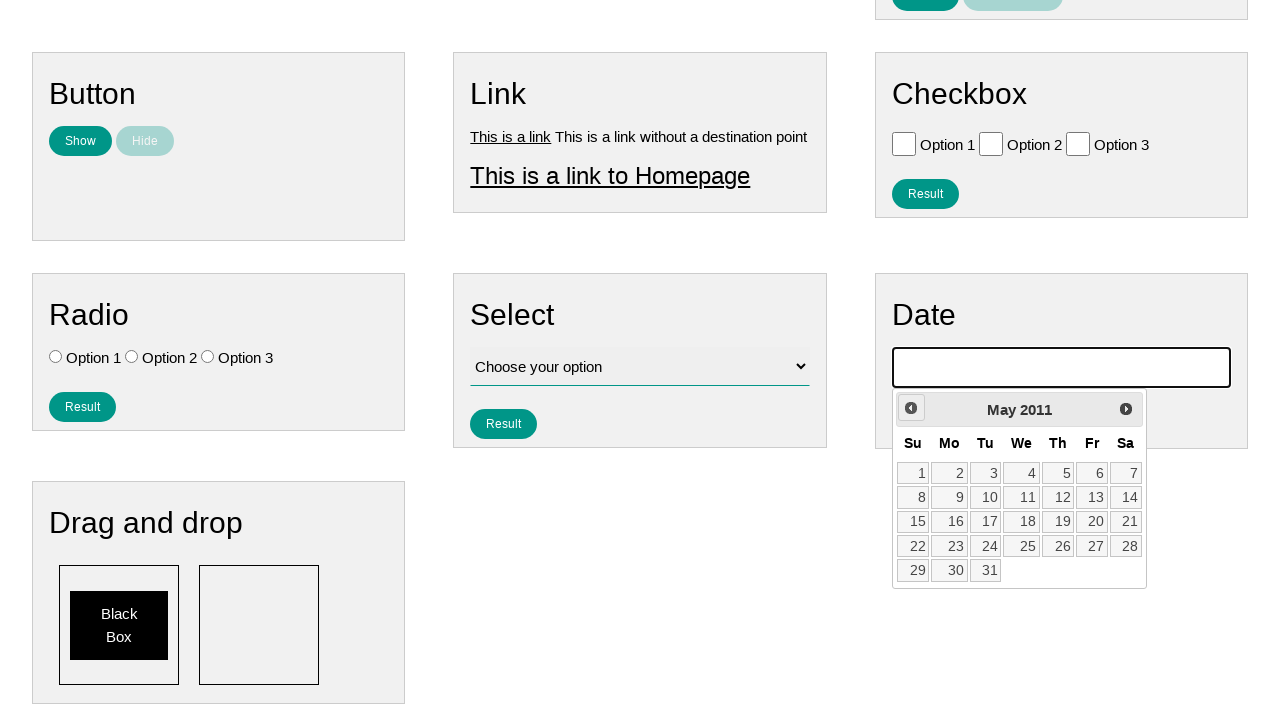

Clicked previous month button in calendar at (911, 408) on .ui-datepicker-prev
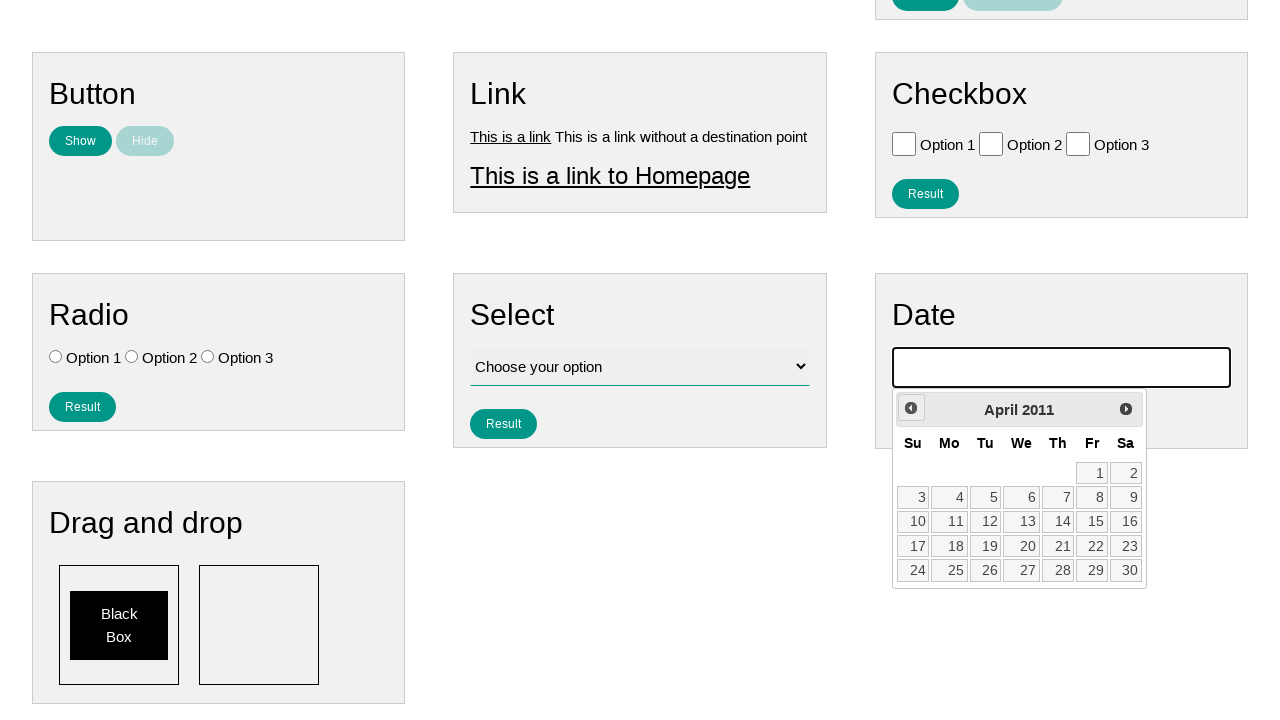

Clicked previous month button in calendar at (911, 408) on .ui-datepicker-prev
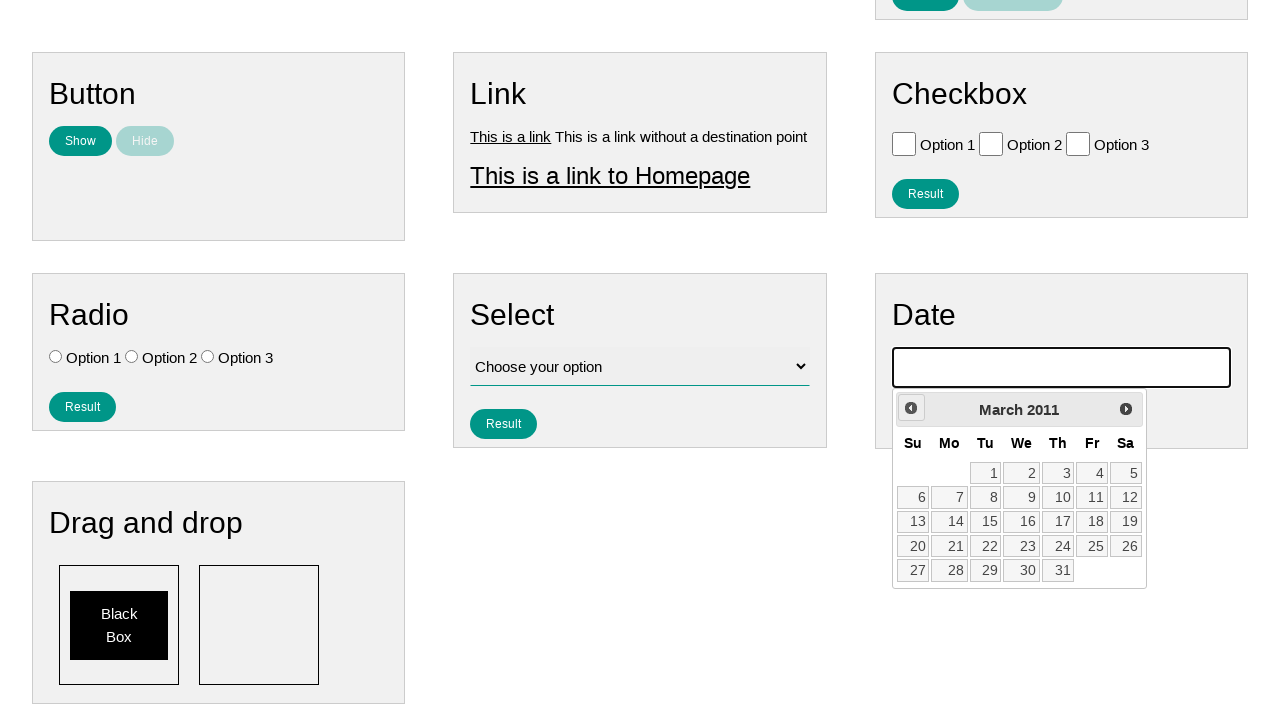

Clicked previous month button in calendar at (911, 408) on .ui-datepicker-prev
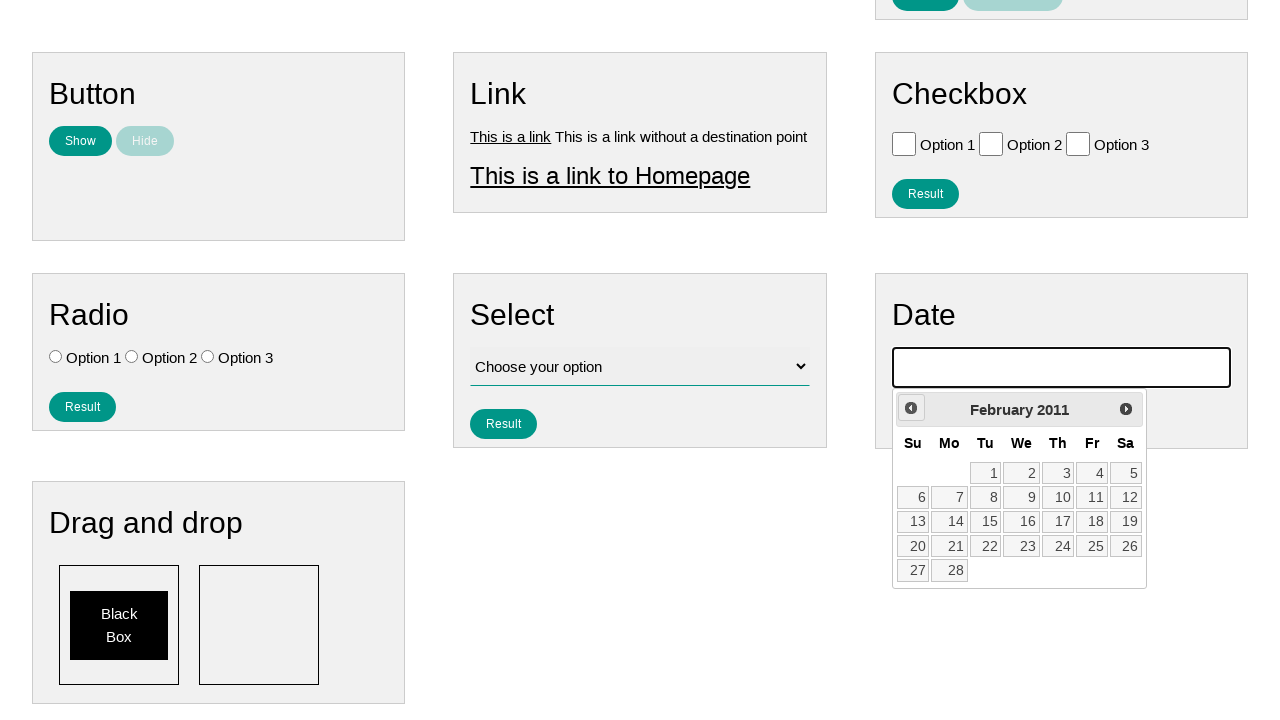

Clicked previous month button in calendar at (911, 408) on .ui-datepicker-prev
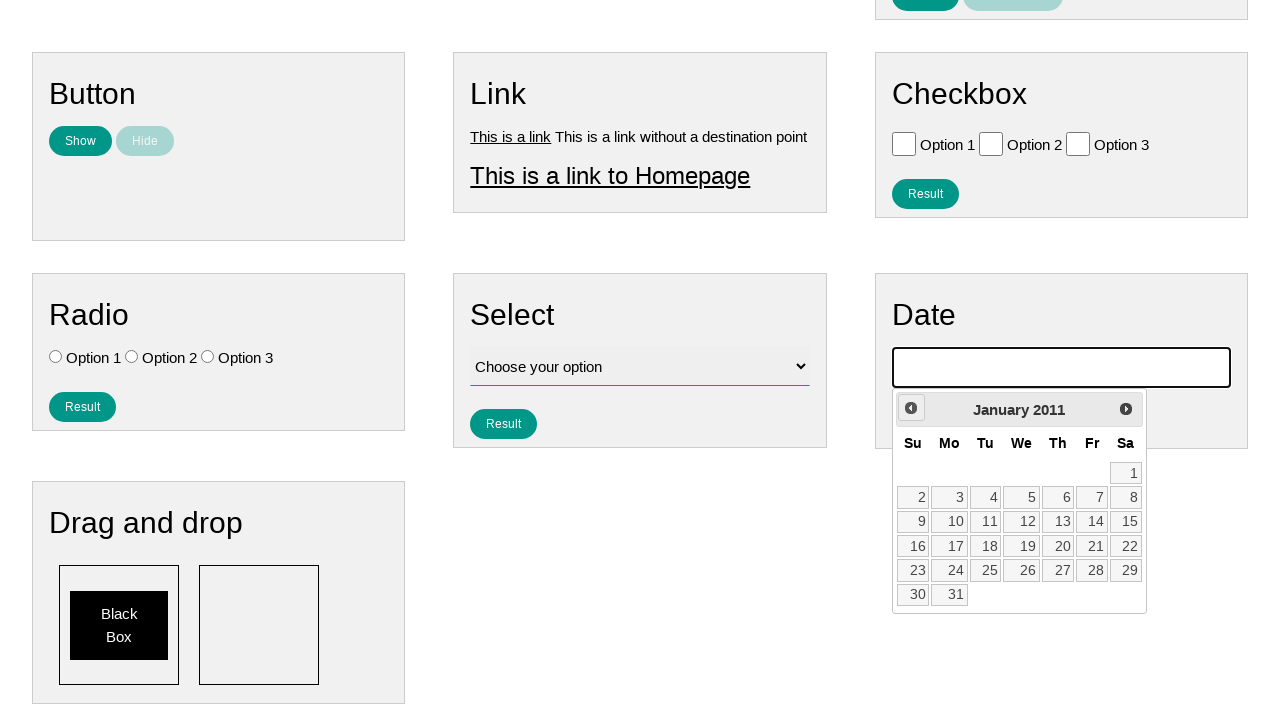

Clicked previous month button in calendar at (911, 408) on .ui-datepicker-prev
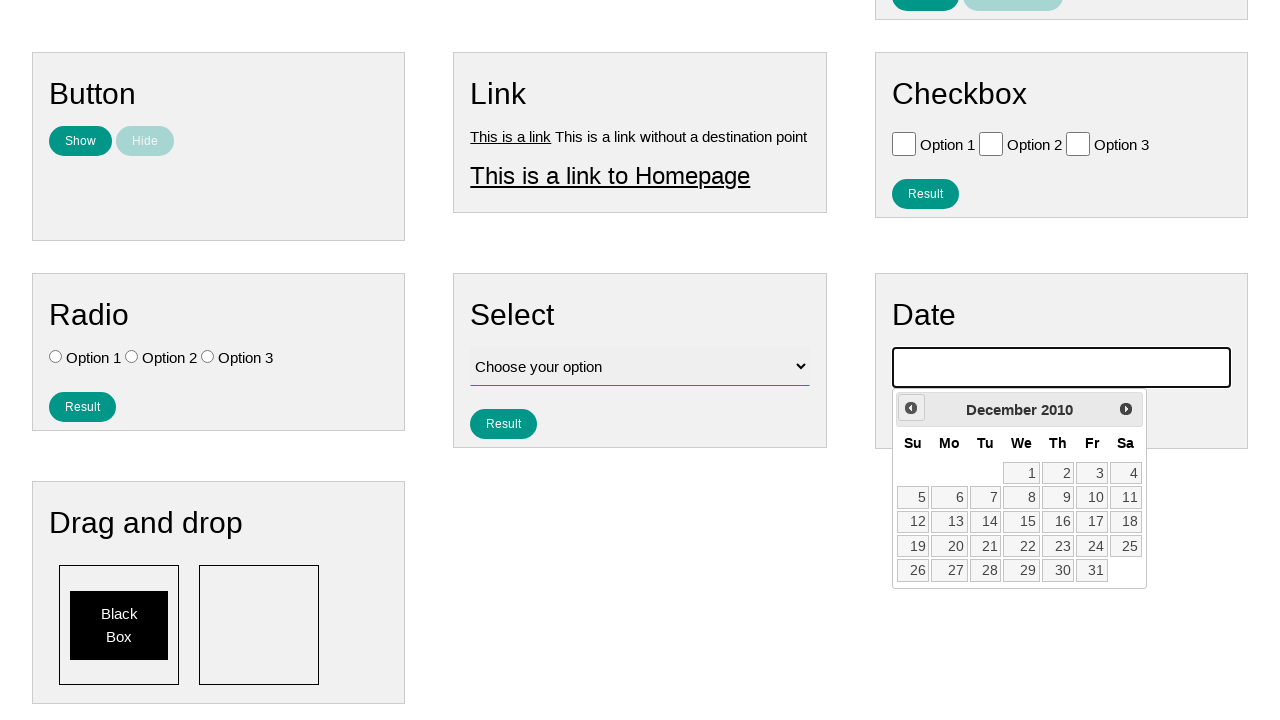

Clicked previous month button in calendar at (911, 408) on .ui-datepicker-prev
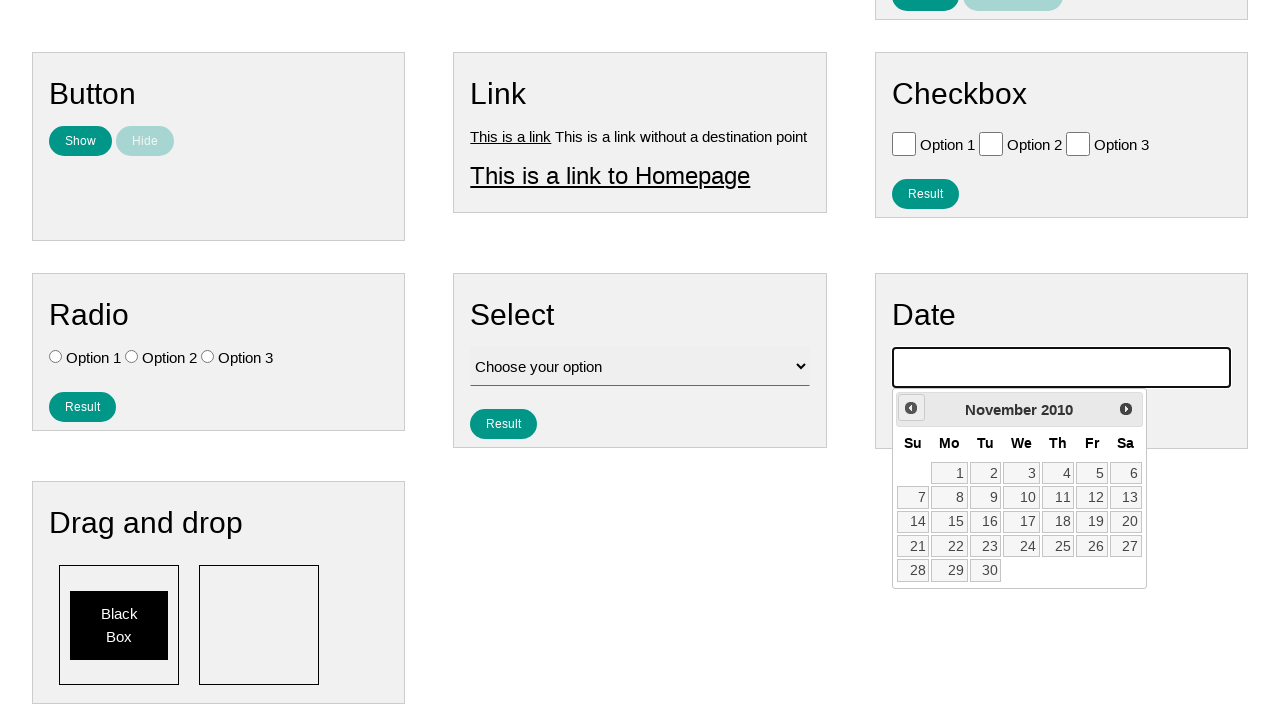

Clicked previous month button in calendar at (911, 408) on .ui-datepicker-prev
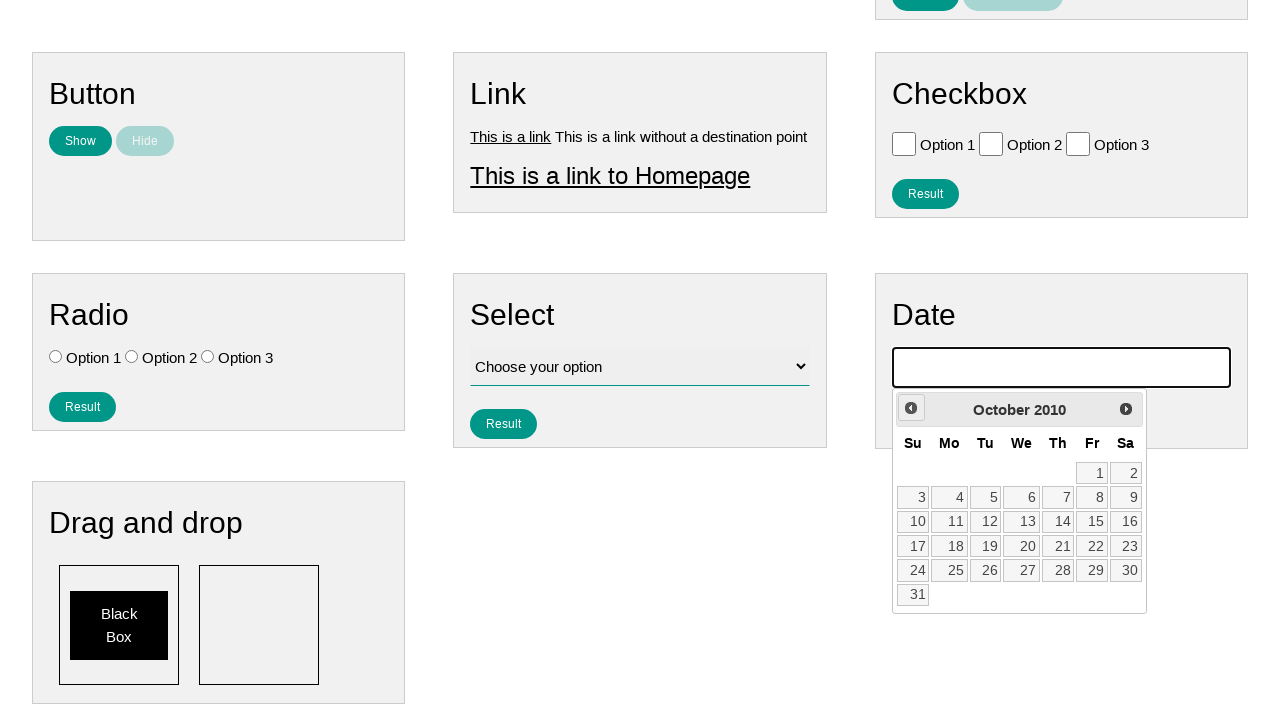

Clicked previous month button in calendar at (911, 408) on .ui-datepicker-prev
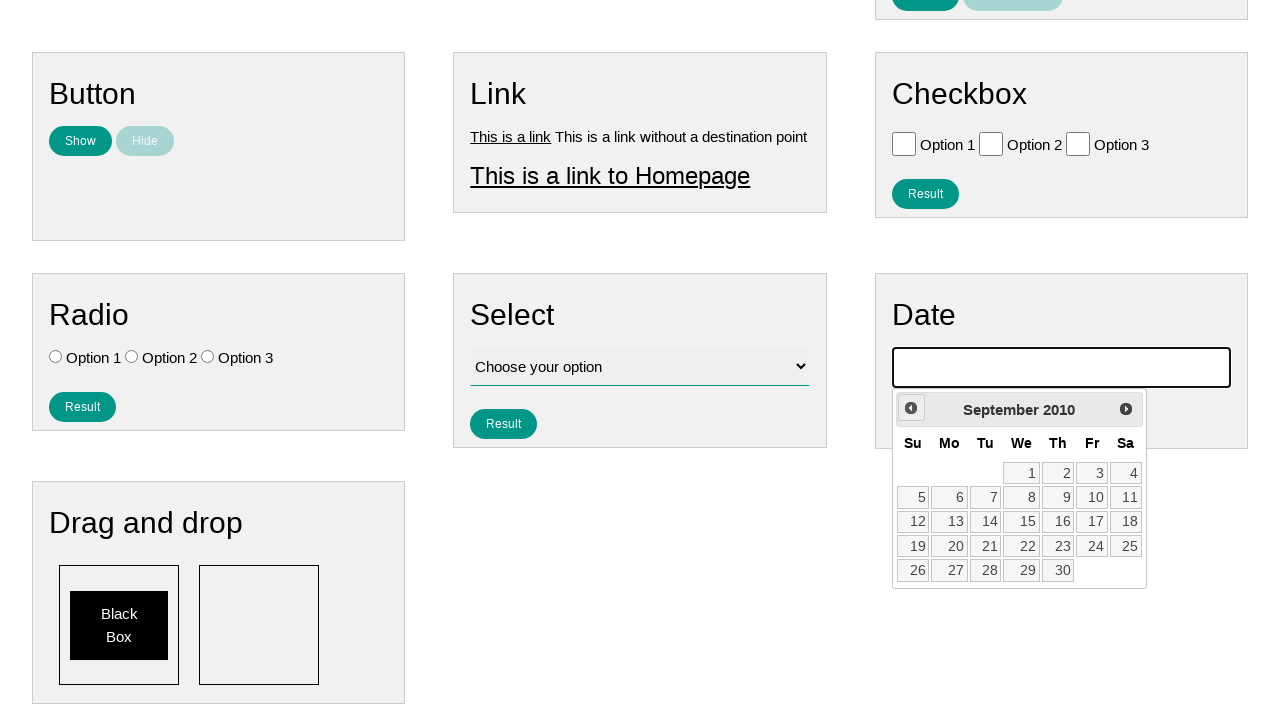

Clicked previous month button in calendar at (911, 408) on .ui-datepicker-prev
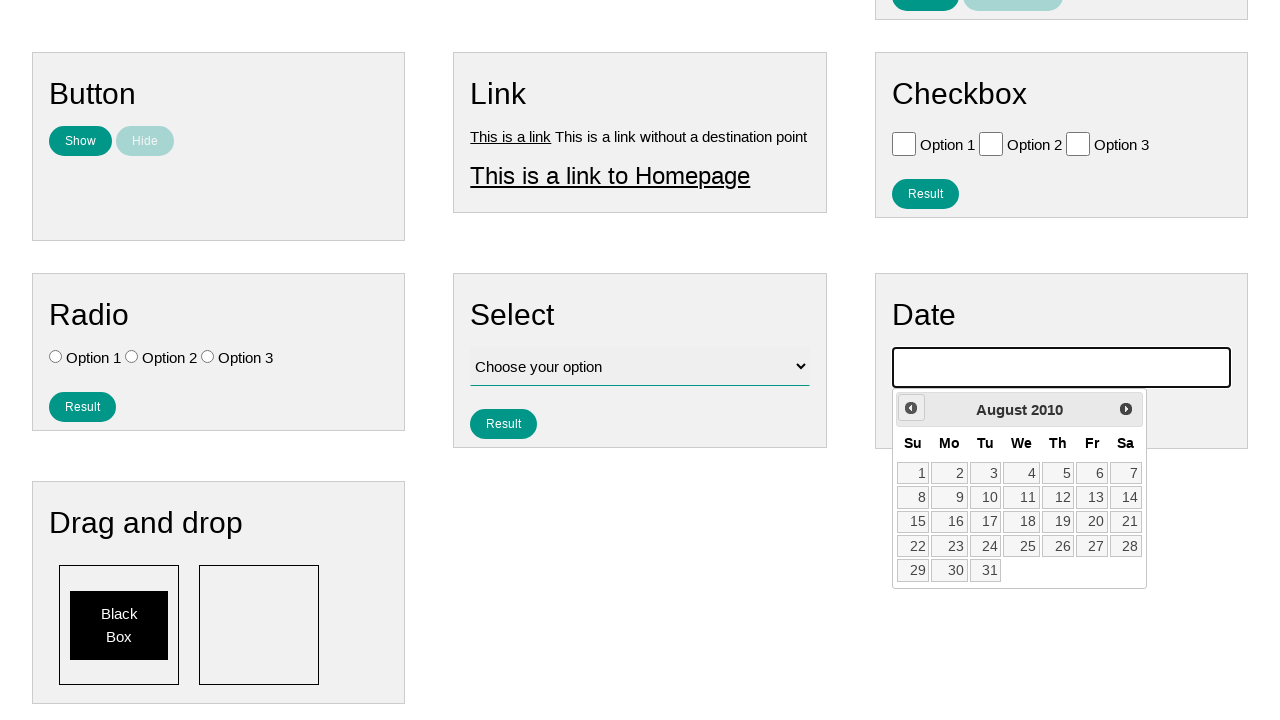

Clicked previous month button in calendar at (911, 408) on .ui-datepicker-prev
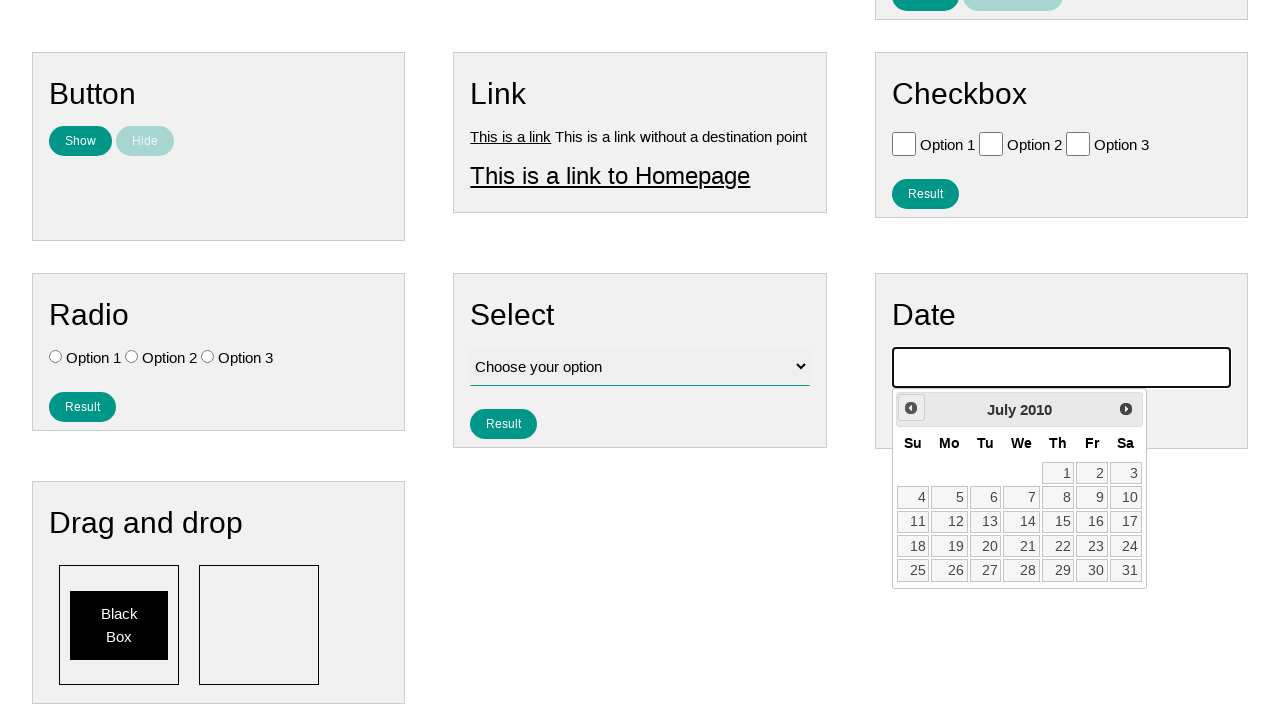

Clicked previous month button in calendar at (911, 408) on .ui-datepicker-prev
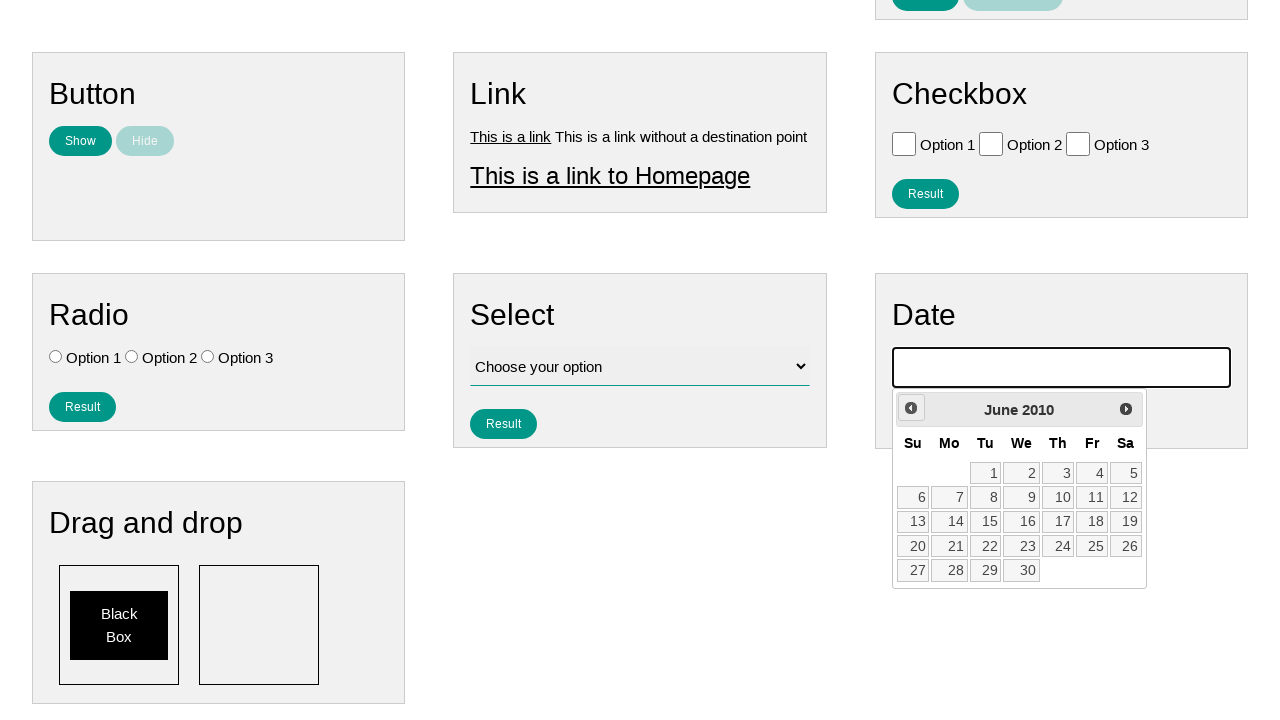

Clicked previous month button in calendar at (911, 408) on .ui-datepicker-prev
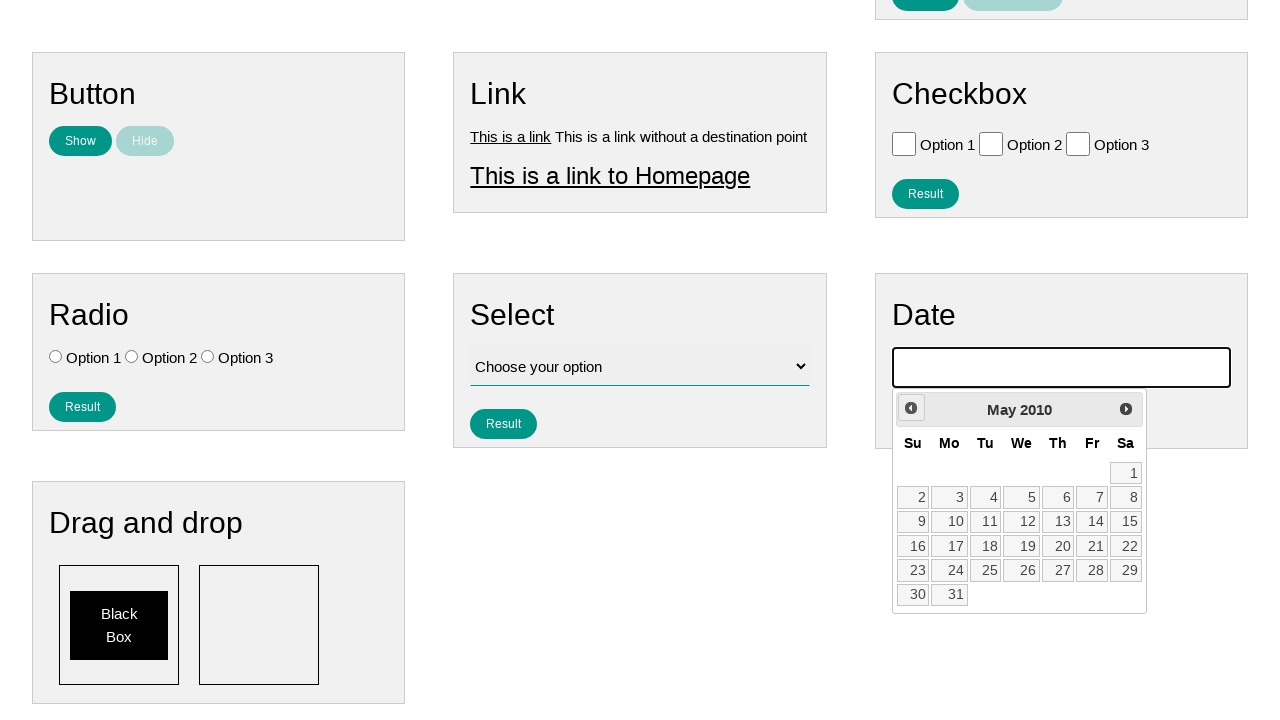

Clicked previous month button in calendar at (911, 408) on .ui-datepicker-prev
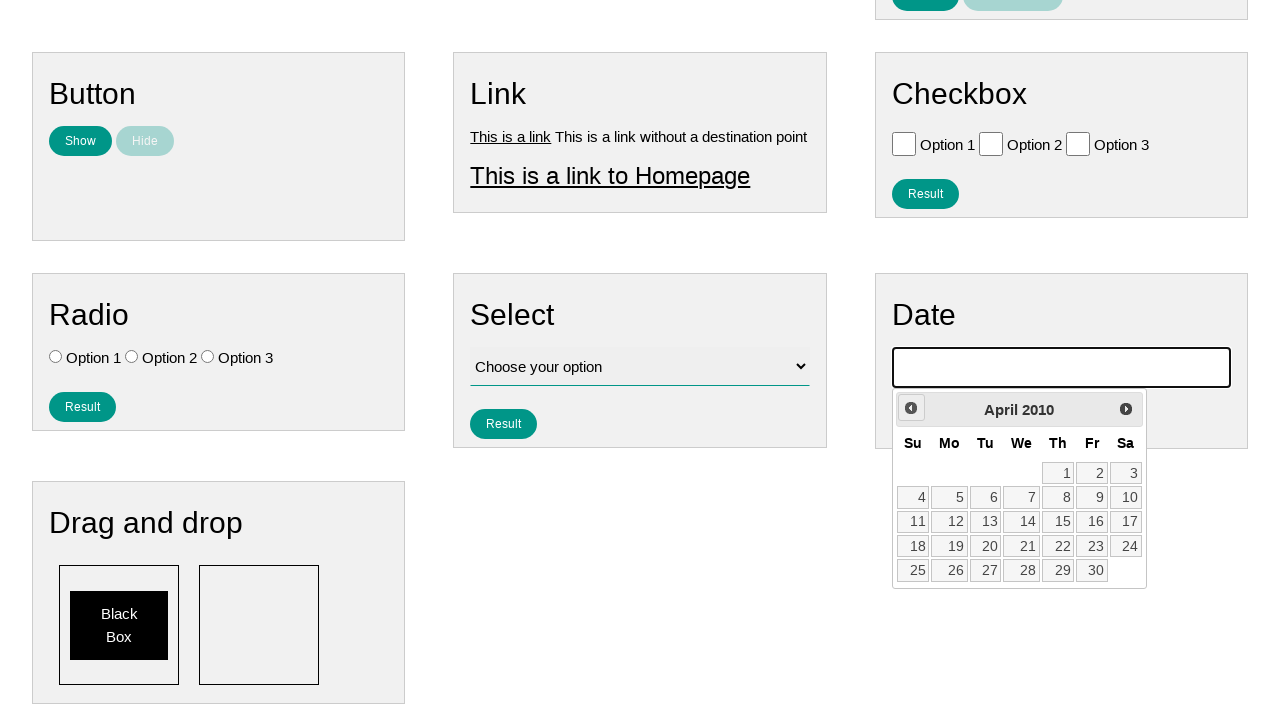

Clicked previous month button in calendar at (911, 408) on .ui-datepicker-prev
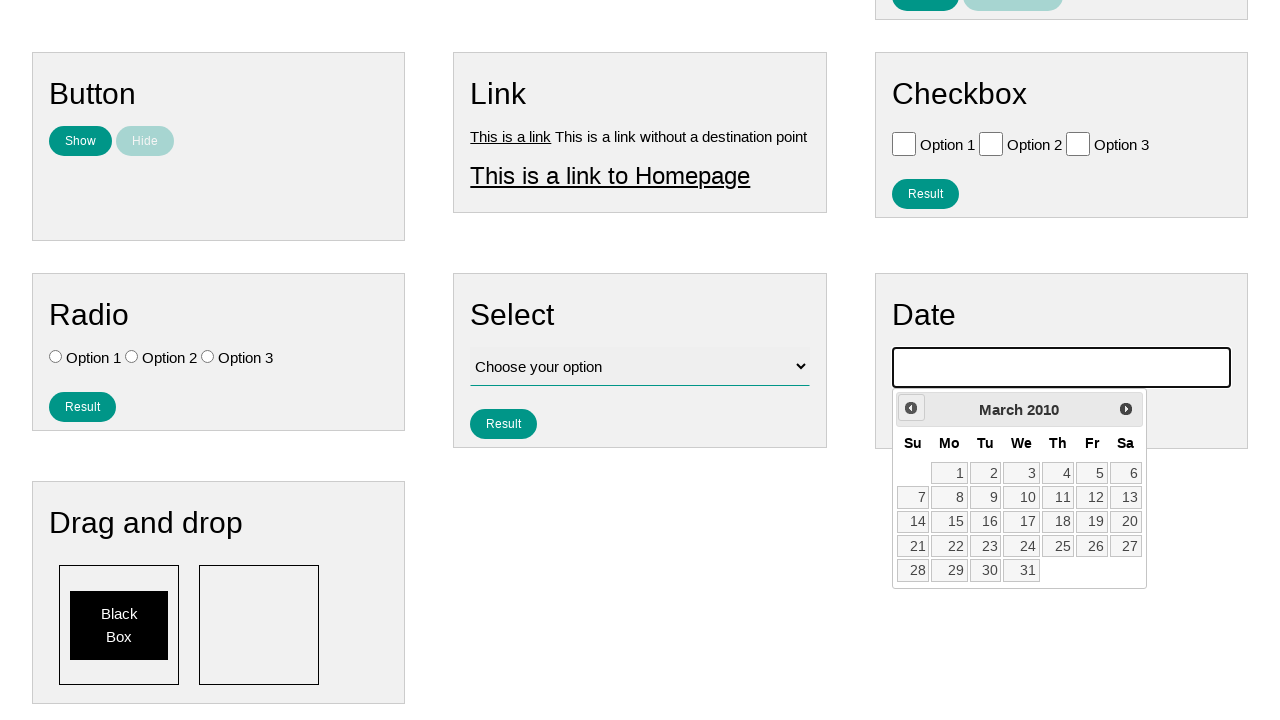

Clicked previous month button in calendar at (911, 408) on .ui-datepicker-prev
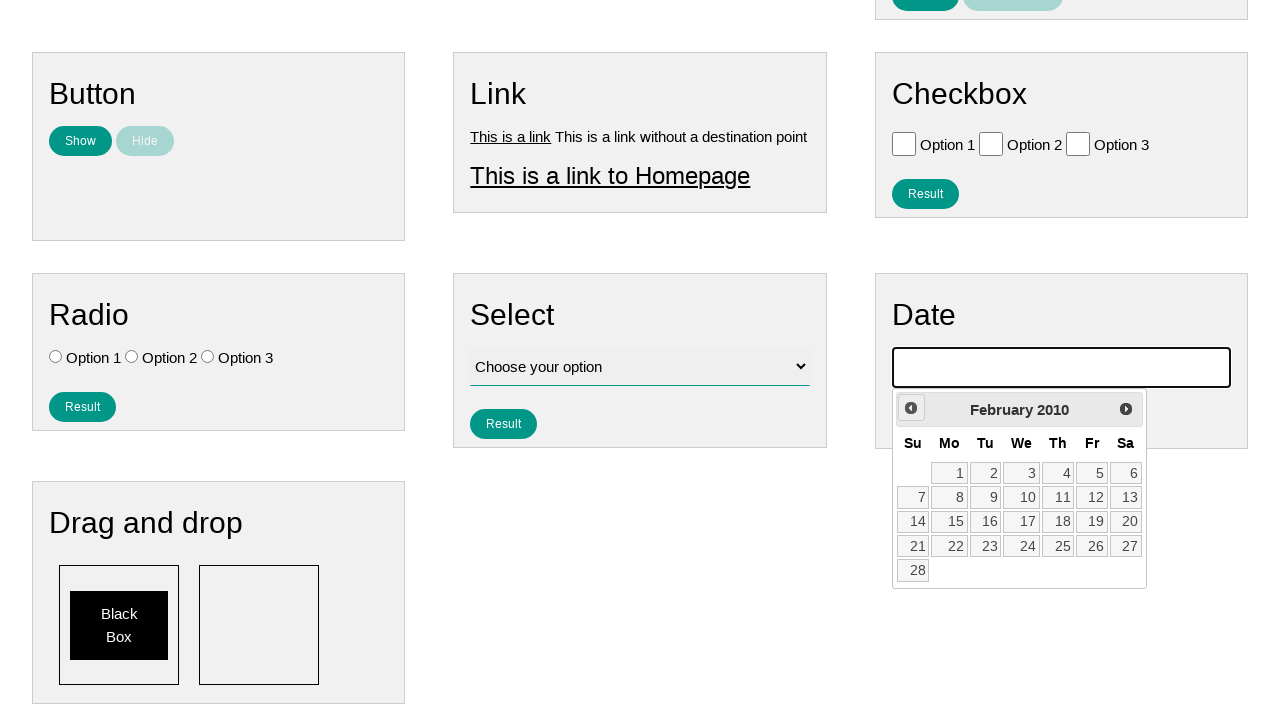

Clicked previous month button in calendar at (911, 408) on .ui-datepicker-prev
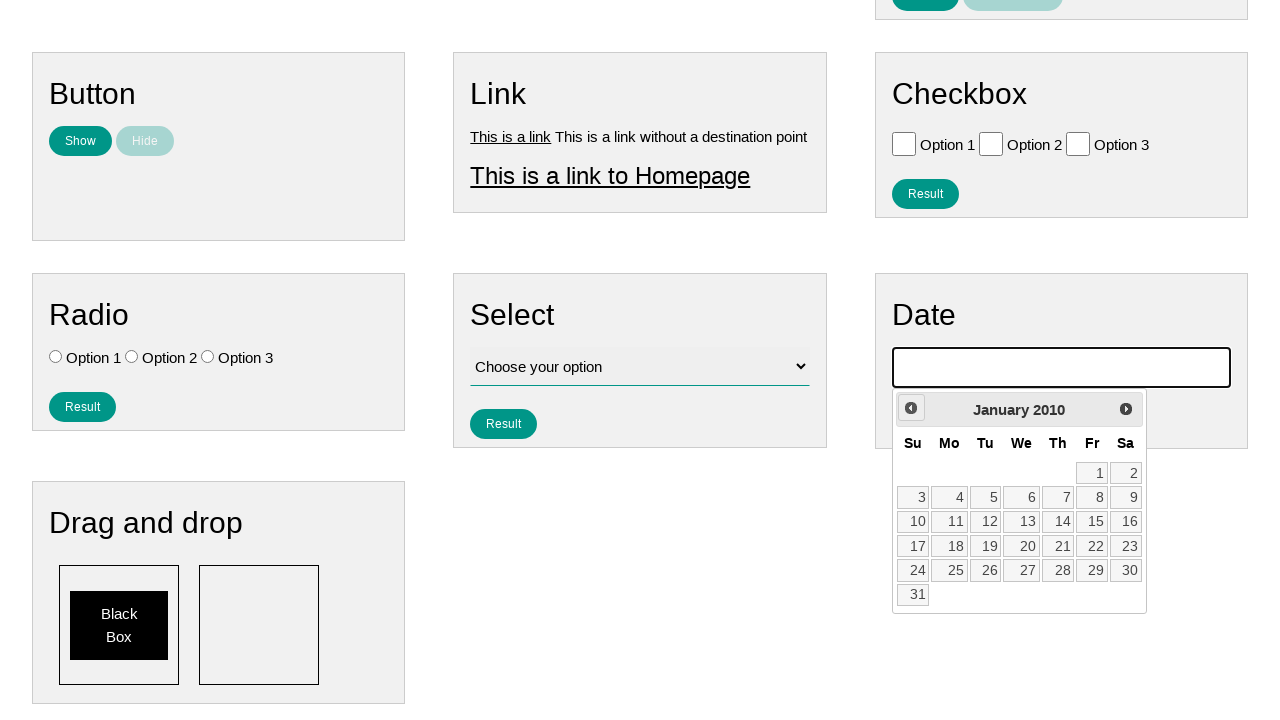

Clicked previous month button in calendar at (911, 408) on .ui-datepicker-prev
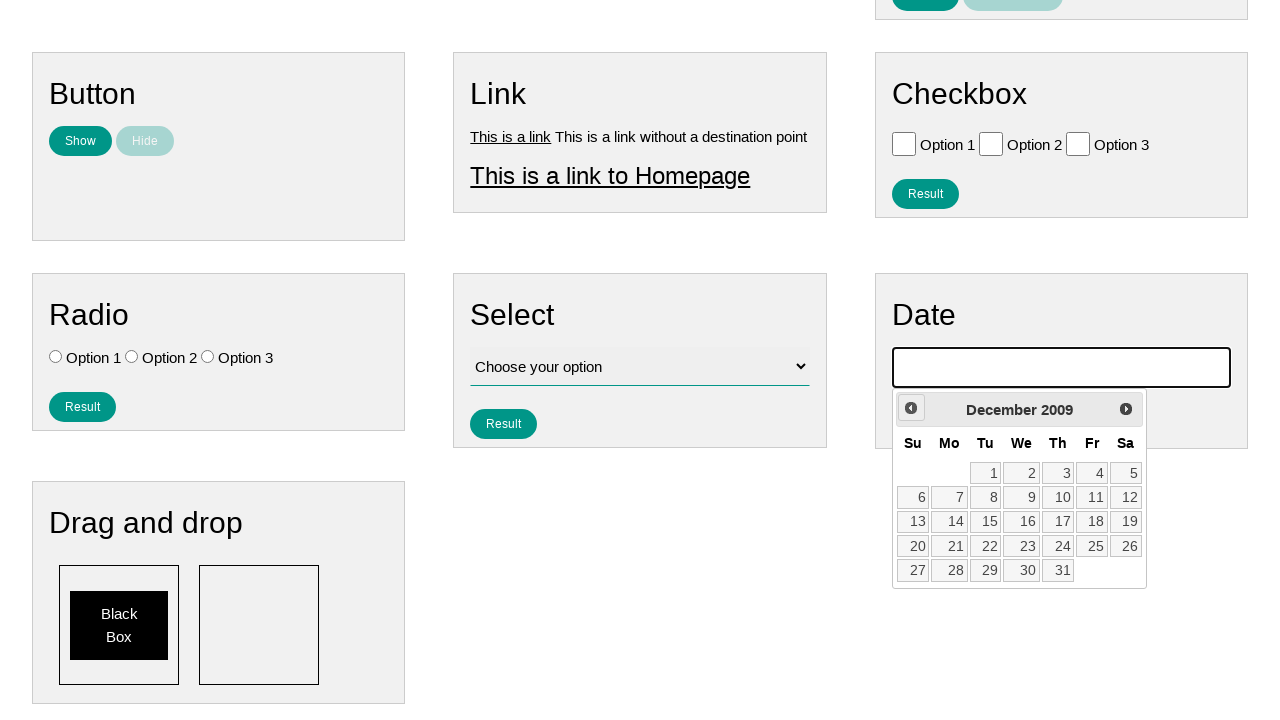

Clicked previous month button in calendar at (911, 408) on .ui-datepicker-prev
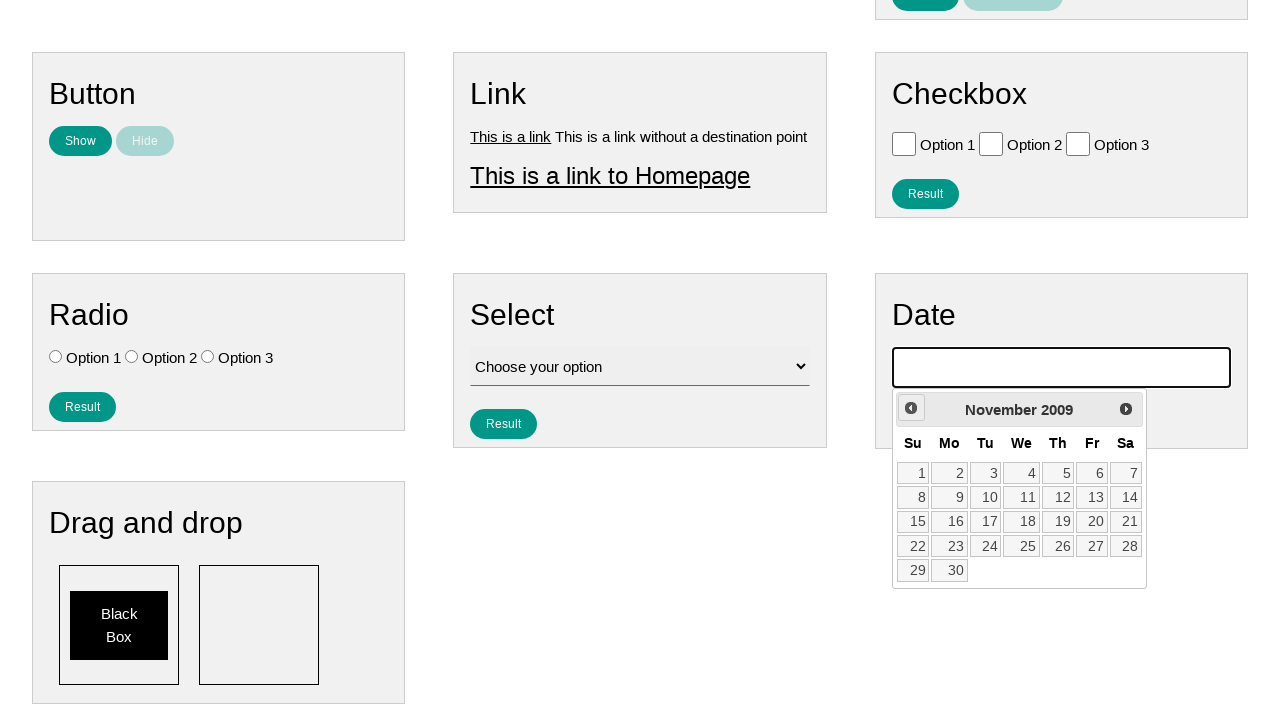

Clicked previous month button in calendar at (911, 408) on .ui-datepicker-prev
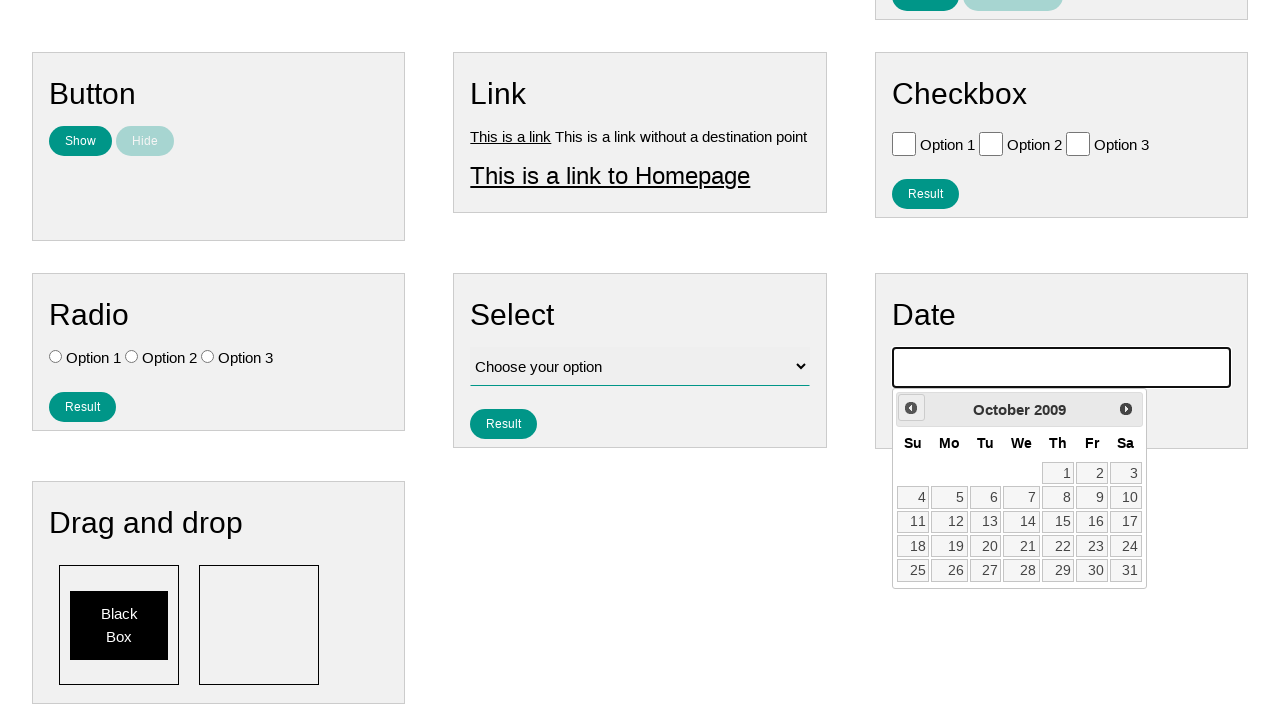

Clicked previous month button in calendar at (911, 408) on .ui-datepicker-prev
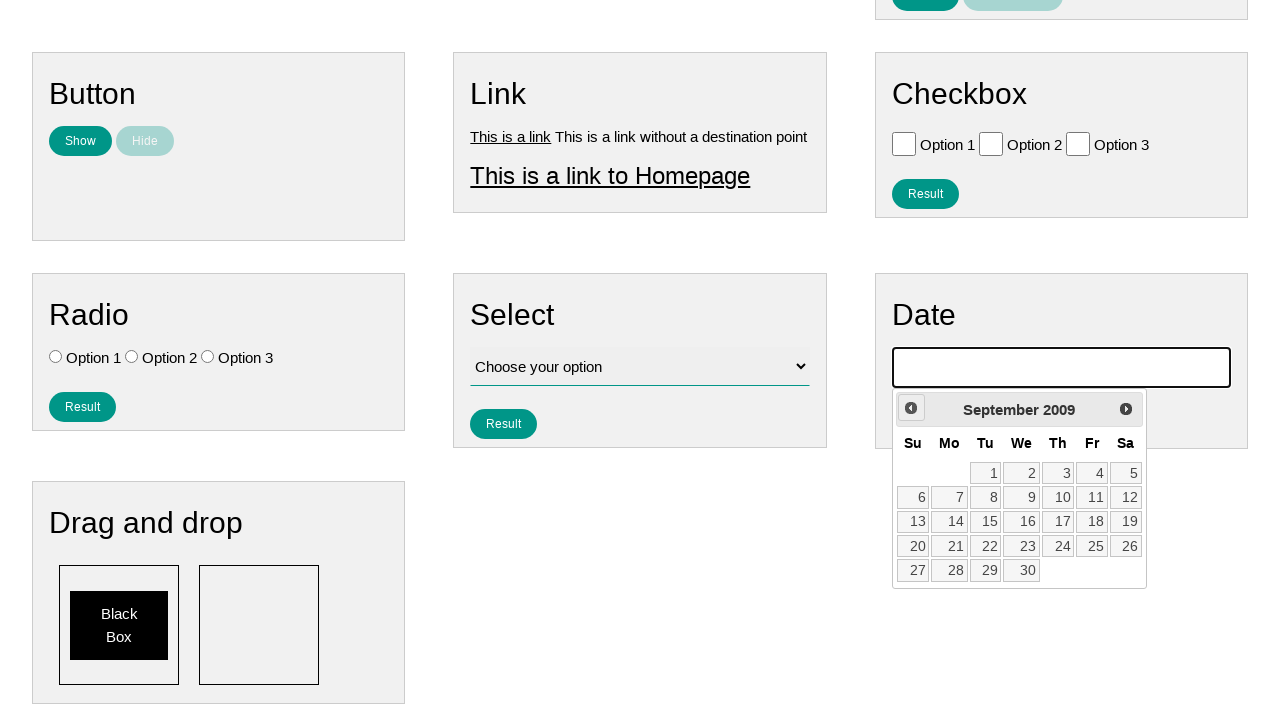

Clicked previous month button in calendar at (911, 408) on .ui-datepicker-prev
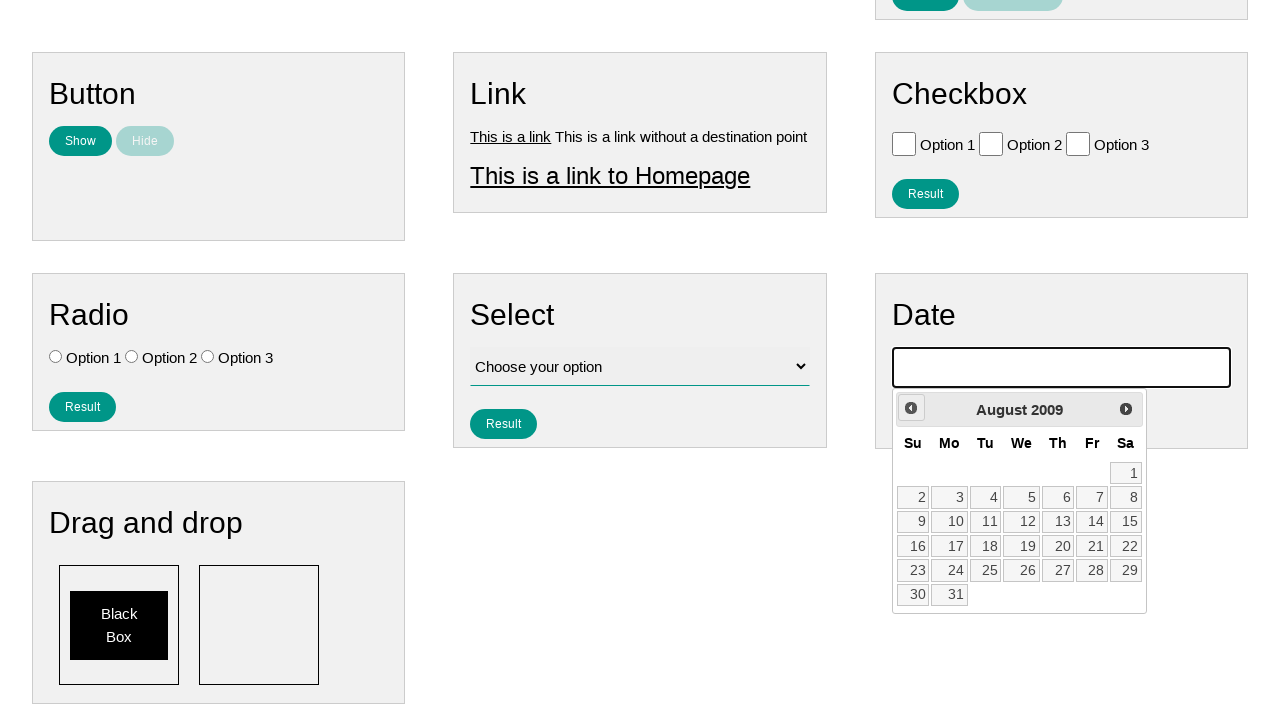

Clicked previous month button in calendar at (911, 408) on .ui-datepicker-prev
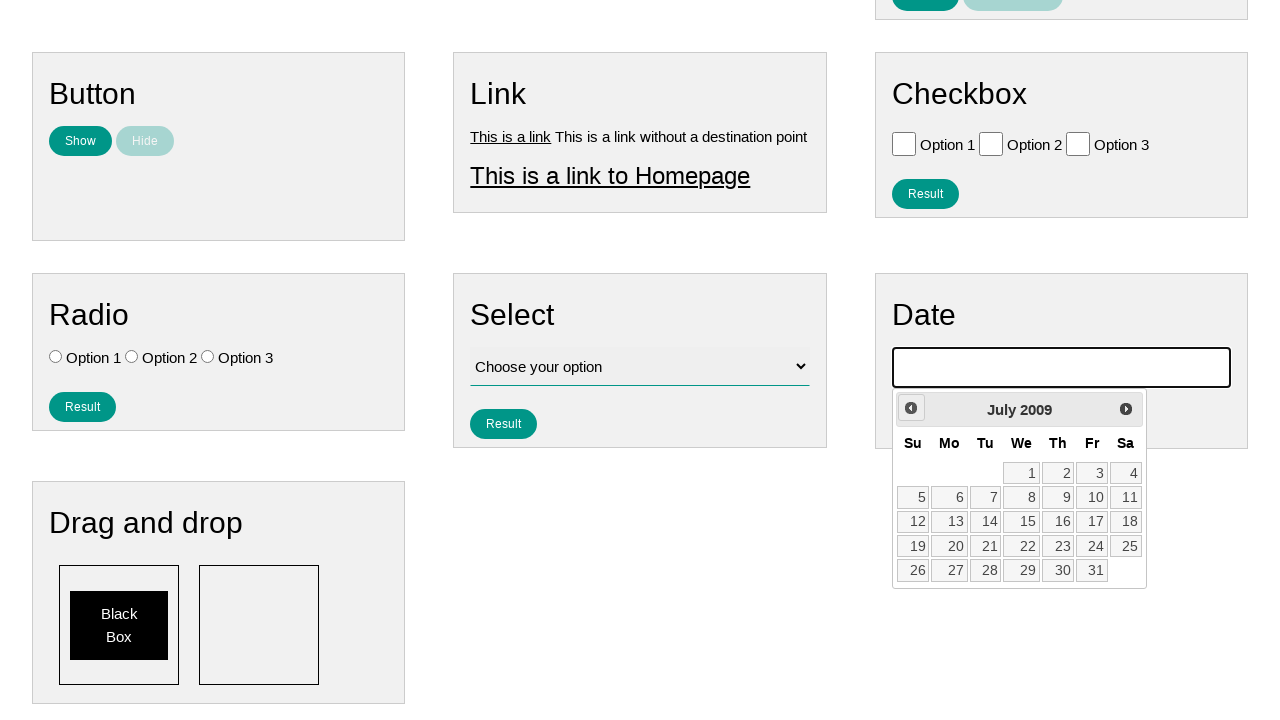

Clicked previous month button in calendar at (911, 408) on .ui-datepicker-prev
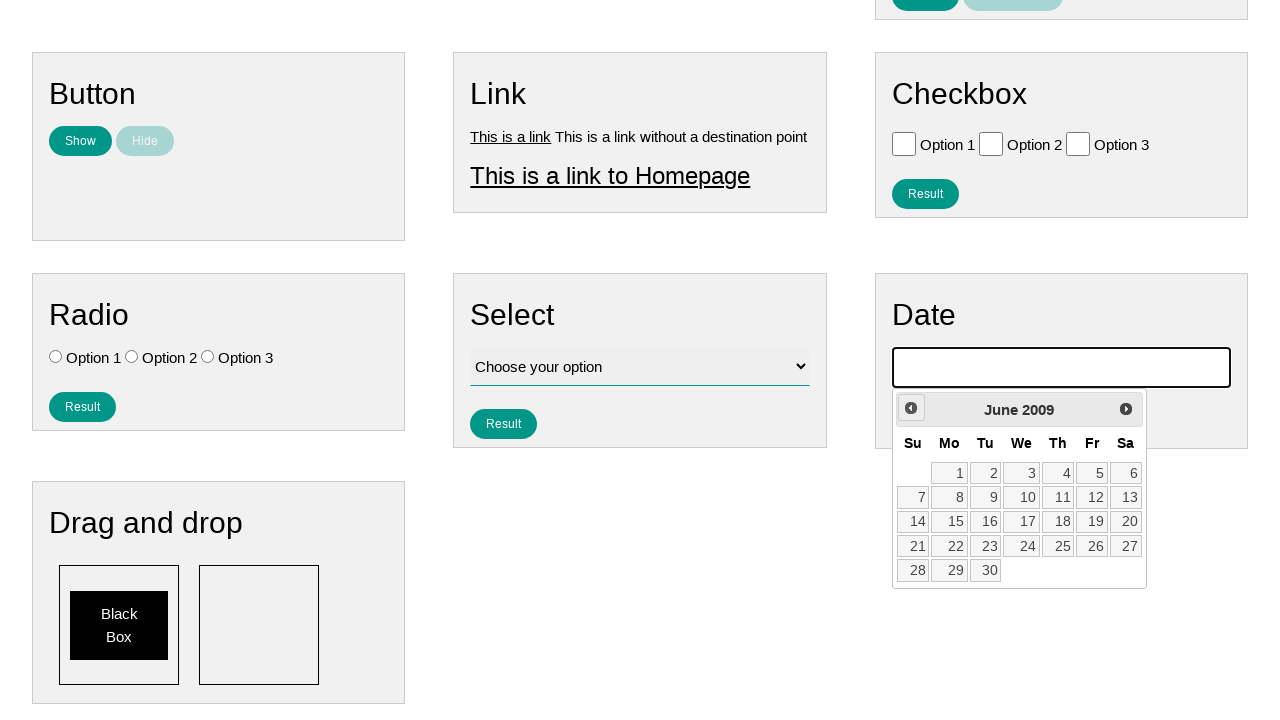

Selected day 4 from the calendar widget at (1058, 473) on xpath=//a[text()='4']
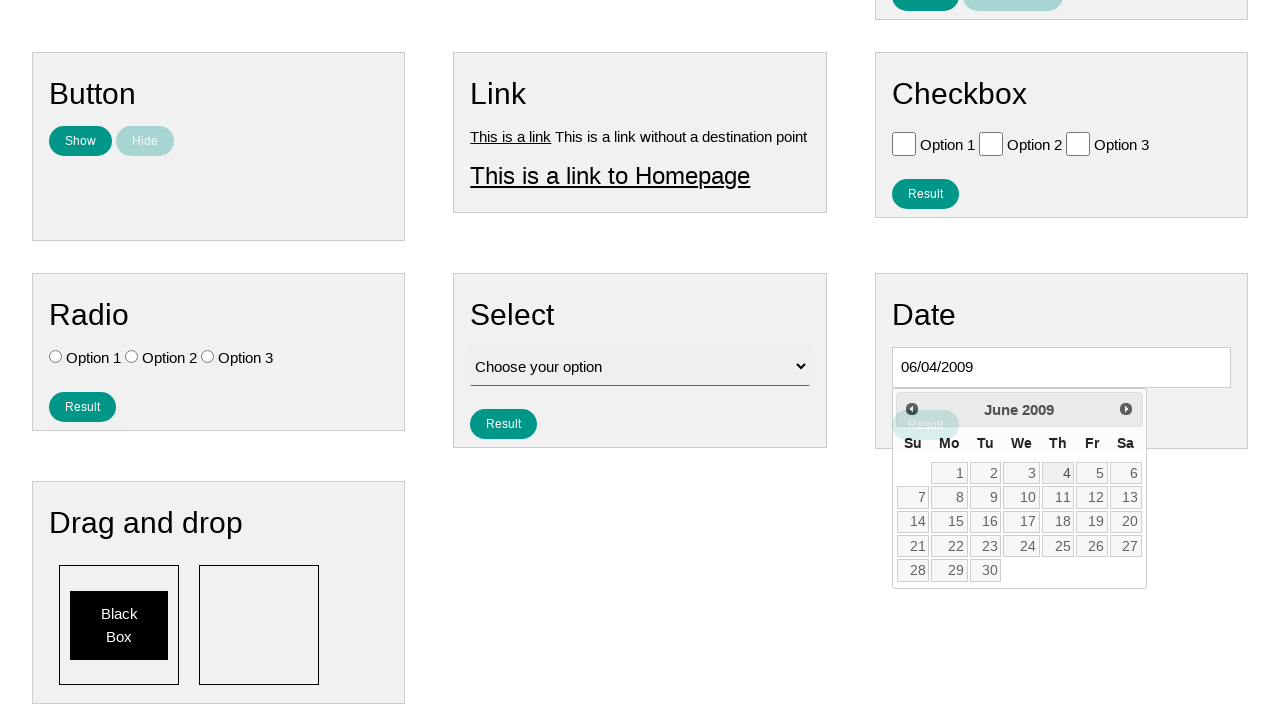

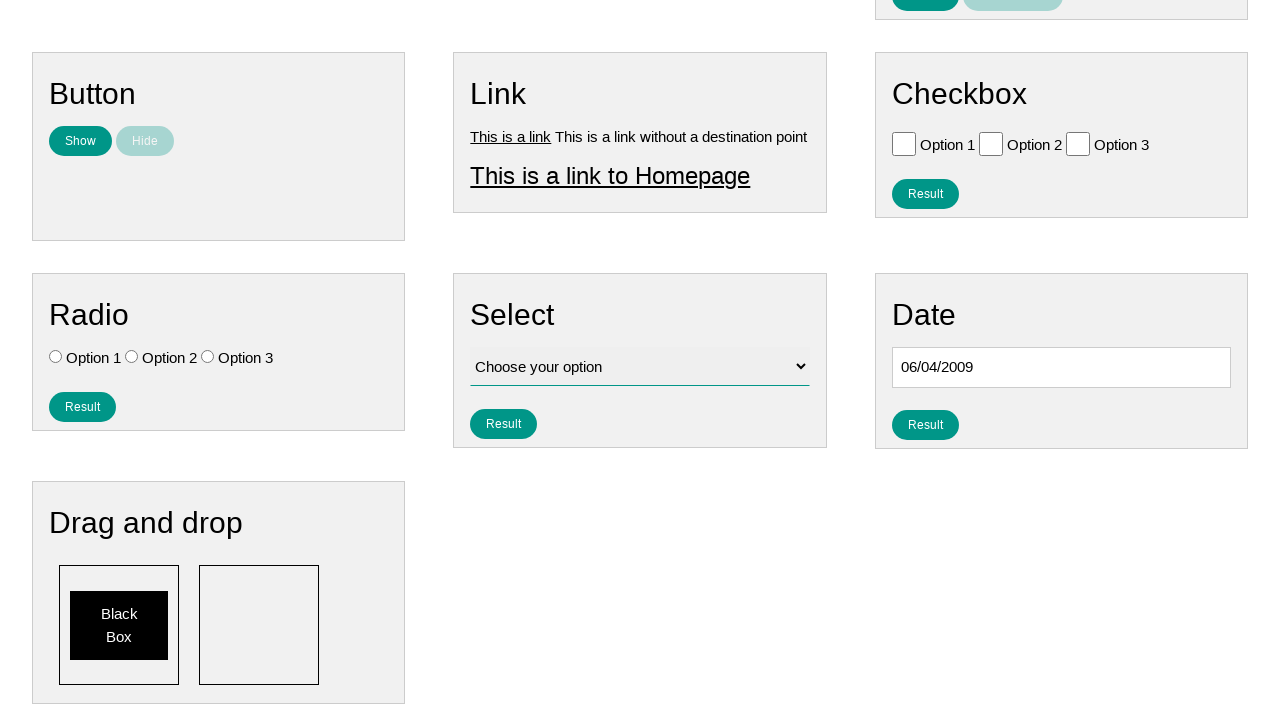